Tests a slider widget by moving it to various positions (50, 80, 20, 0) and verifying the slider value updates correctly

Starting URL: http://automation-practice.emilos.pl/slider.php

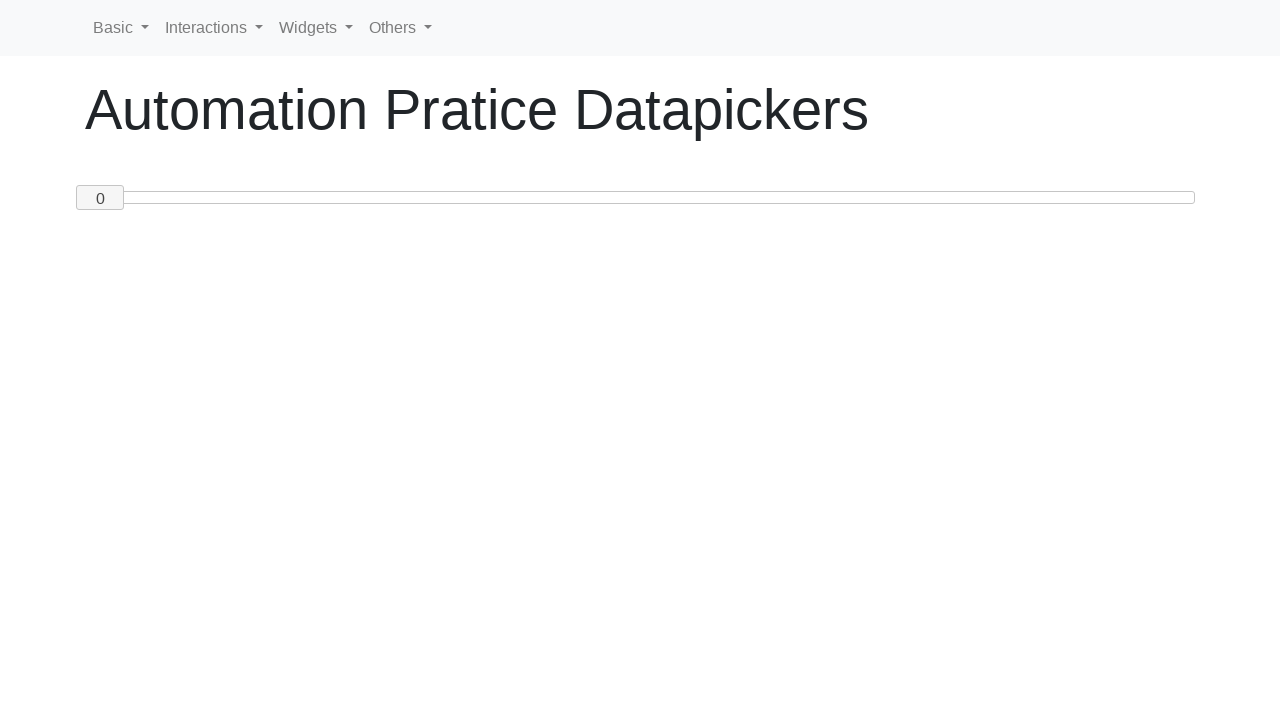

Located slider element
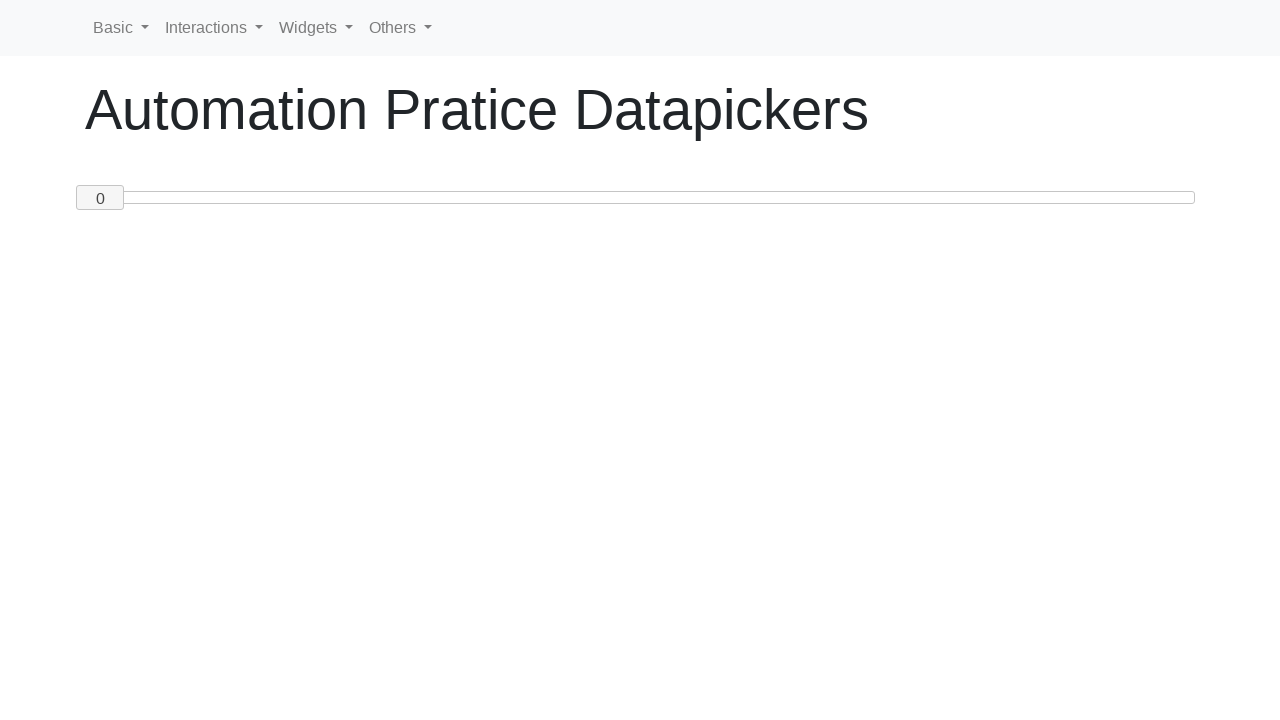

Read current slider value: 0
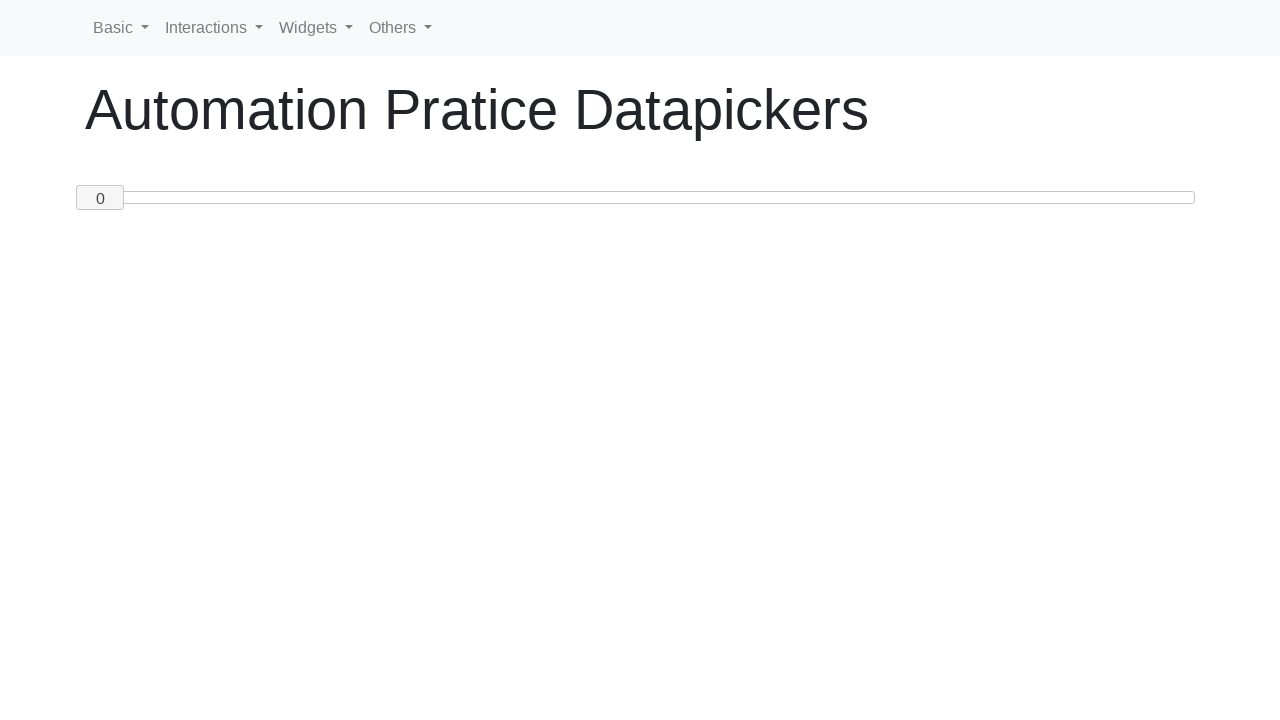

Pressed ArrowRight to move slider towards 50 (iteration 1/50) on #custom-handle
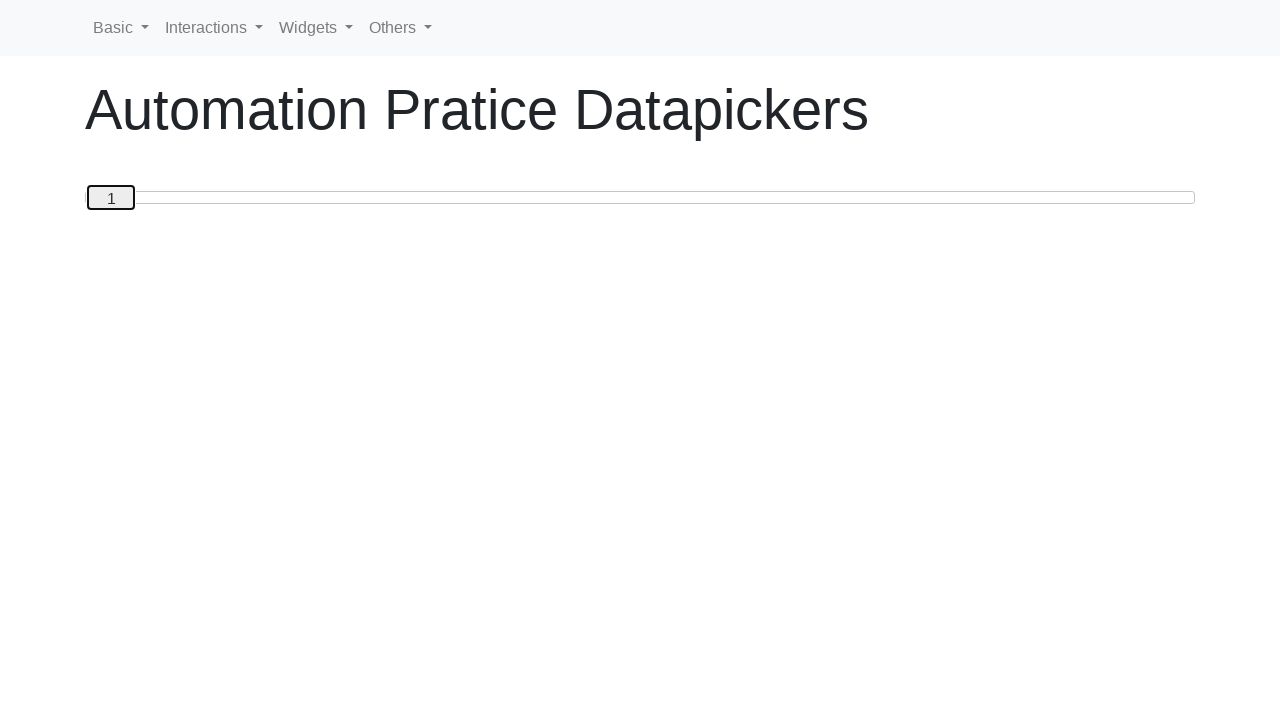

Pressed ArrowRight to move slider towards 50 (iteration 2/50) on #custom-handle
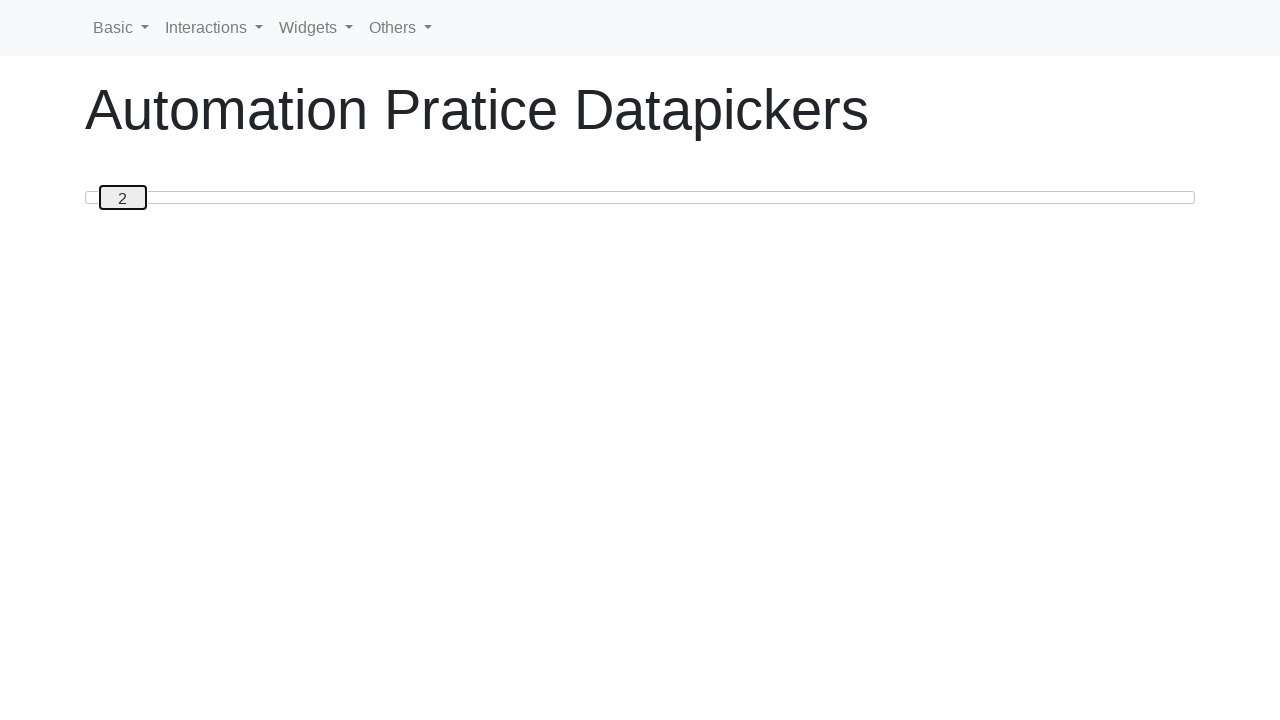

Pressed ArrowRight to move slider towards 50 (iteration 3/50) on #custom-handle
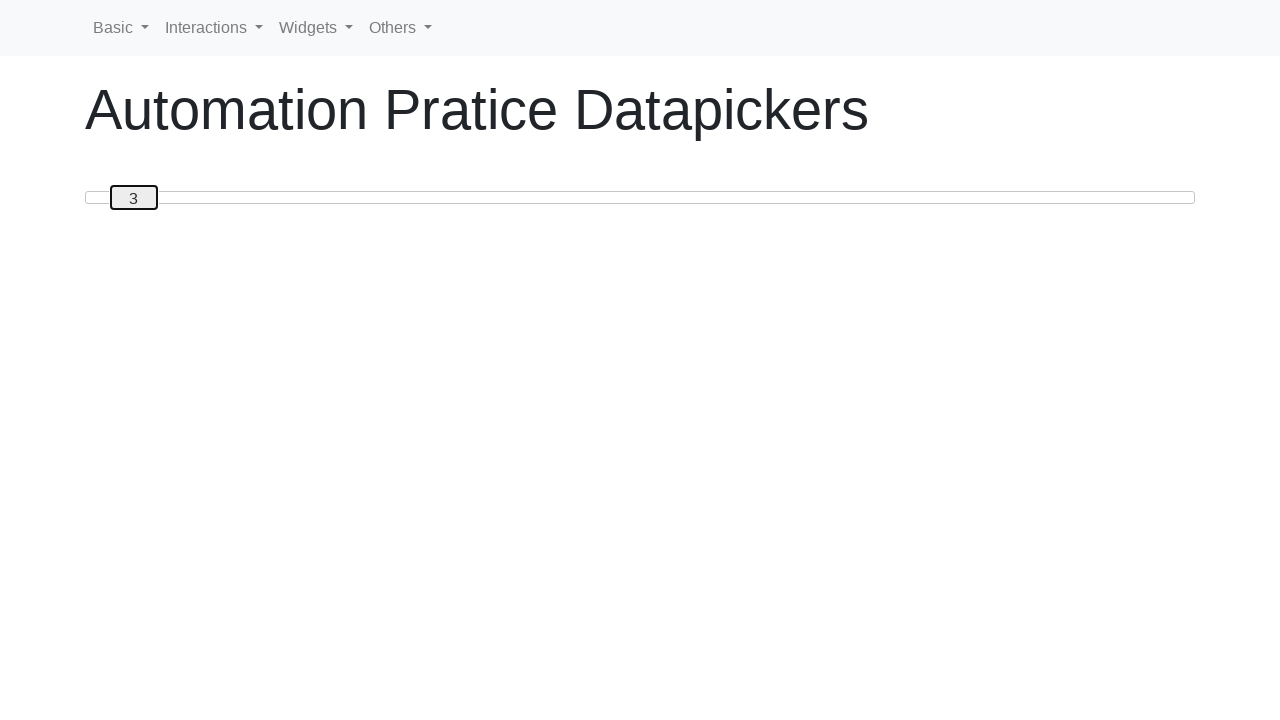

Pressed ArrowRight to move slider towards 50 (iteration 4/50) on #custom-handle
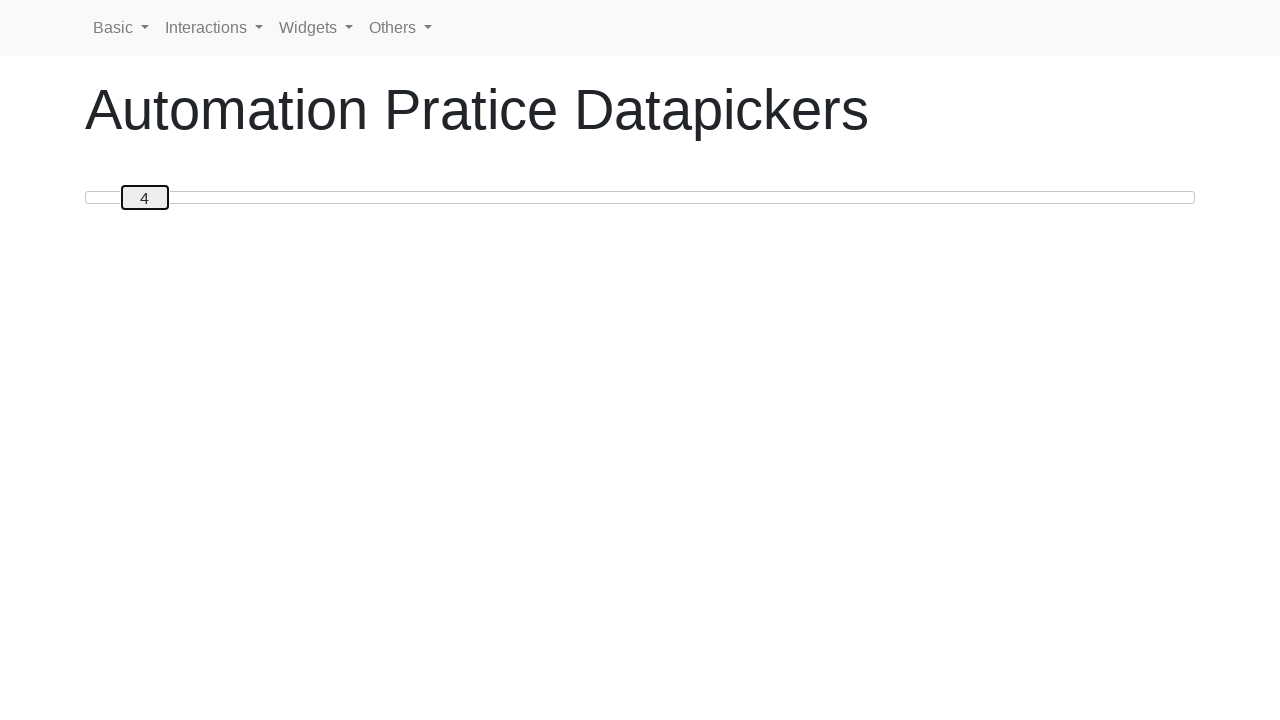

Pressed ArrowRight to move slider towards 50 (iteration 5/50) on #custom-handle
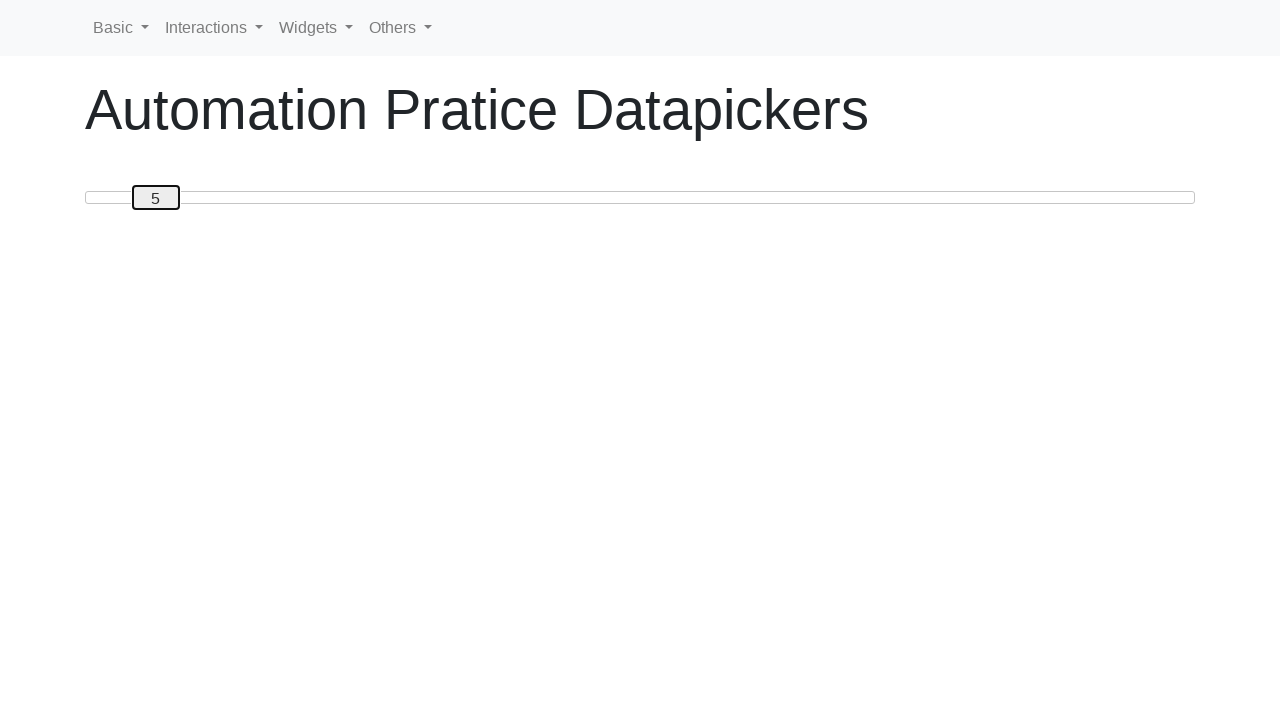

Pressed ArrowRight to move slider towards 50 (iteration 6/50) on #custom-handle
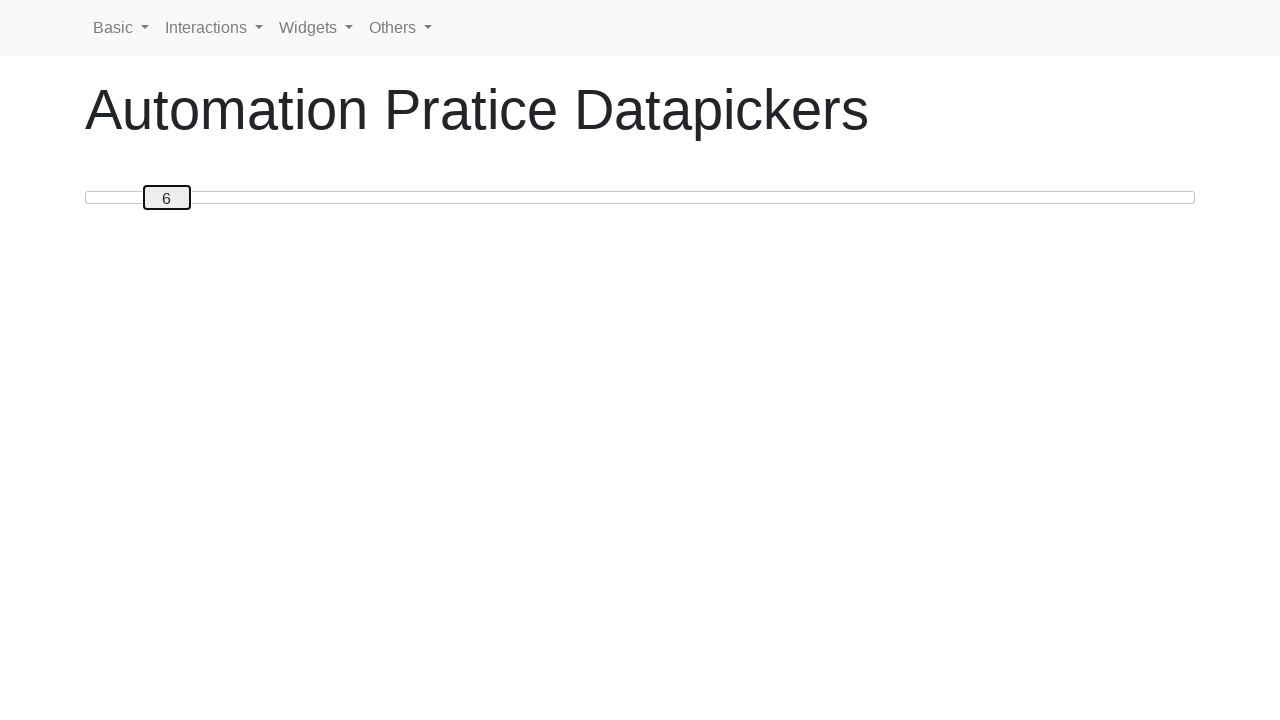

Pressed ArrowRight to move slider towards 50 (iteration 7/50) on #custom-handle
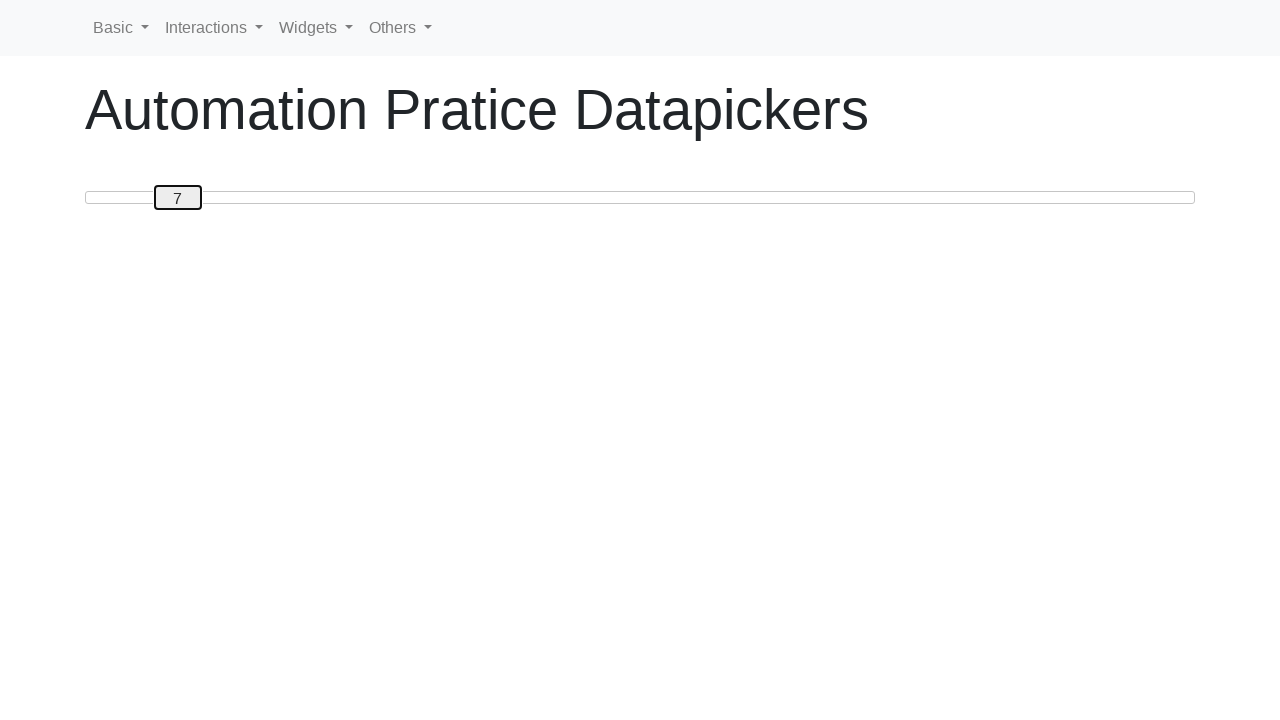

Pressed ArrowRight to move slider towards 50 (iteration 8/50) on #custom-handle
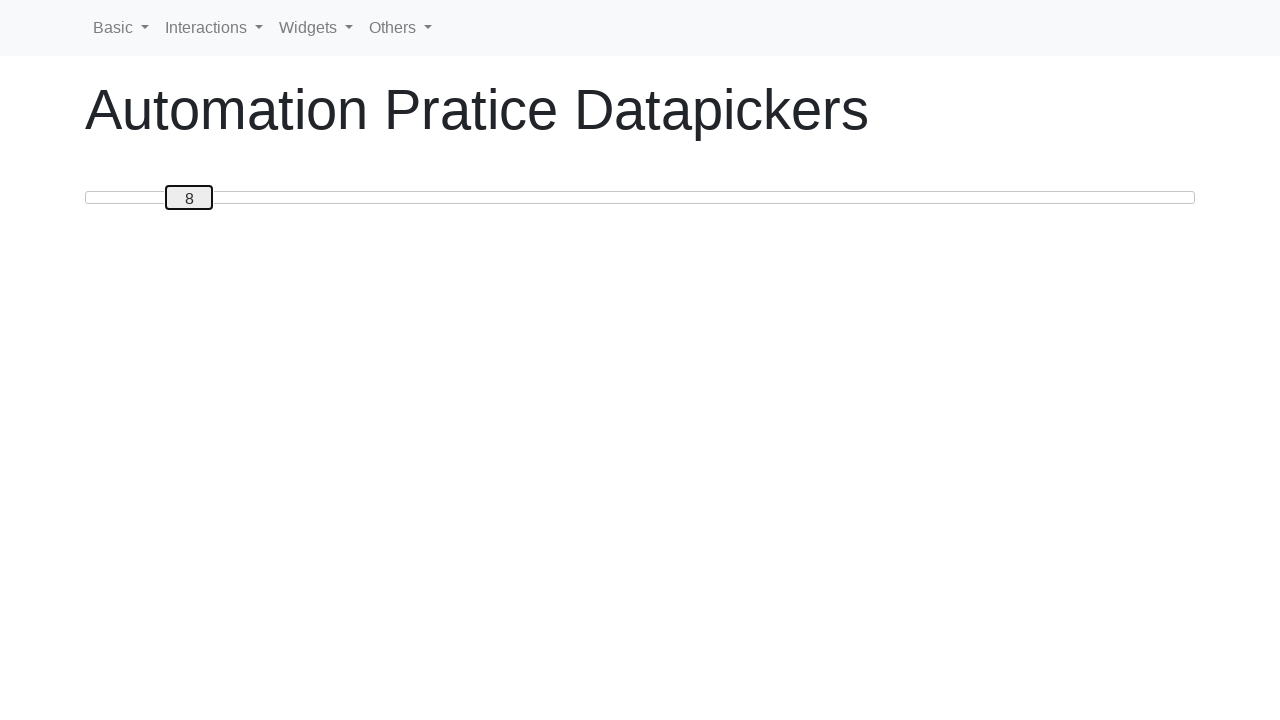

Pressed ArrowRight to move slider towards 50 (iteration 9/50) on #custom-handle
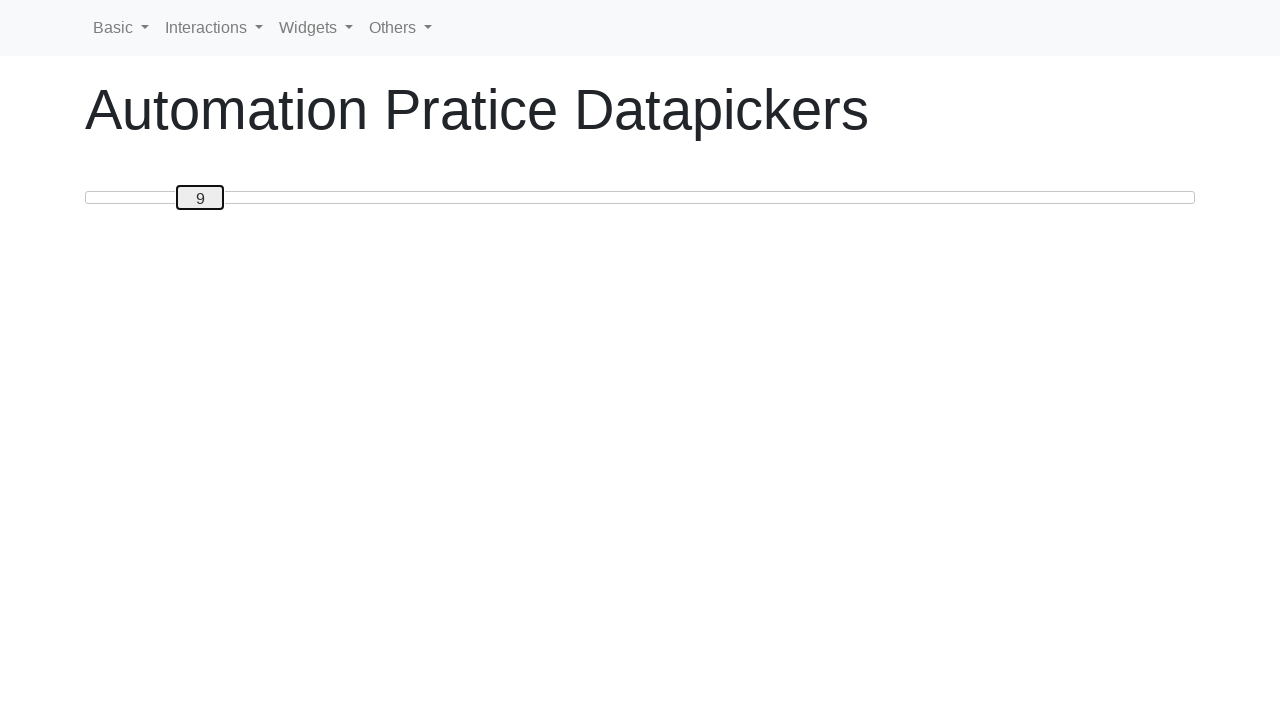

Pressed ArrowRight to move slider towards 50 (iteration 10/50) on #custom-handle
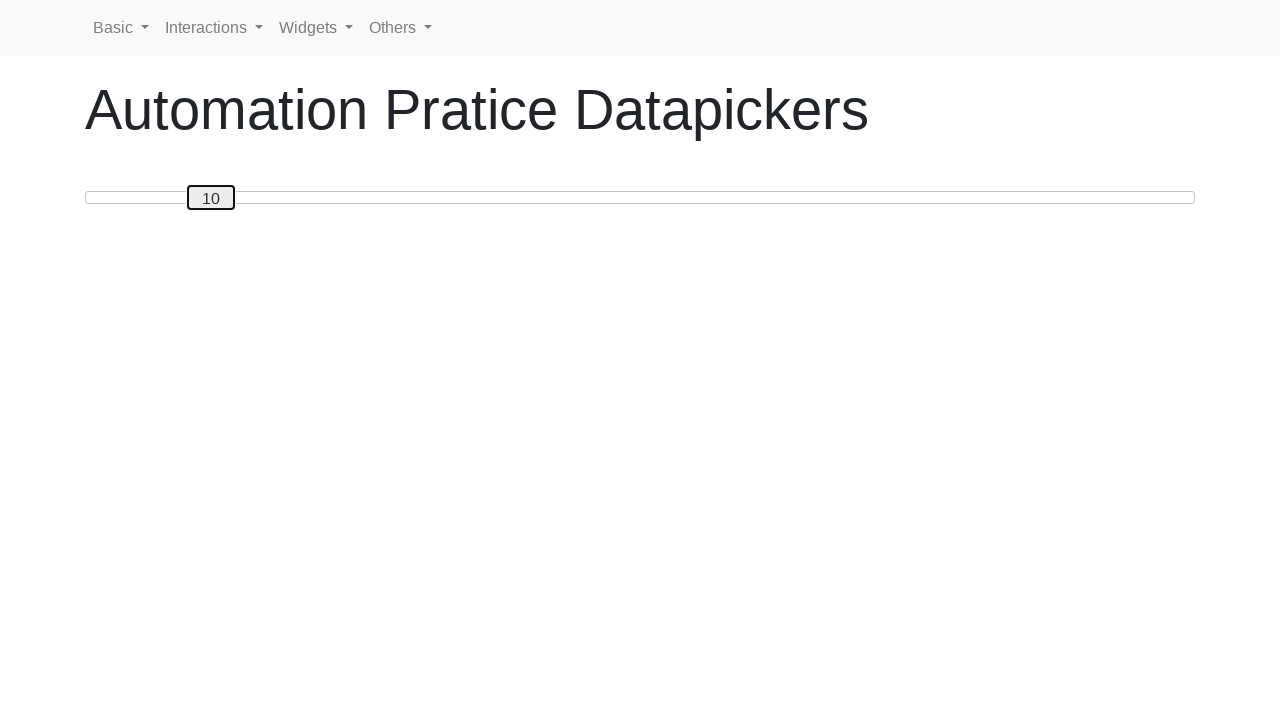

Pressed ArrowRight to move slider towards 50 (iteration 11/50) on #custom-handle
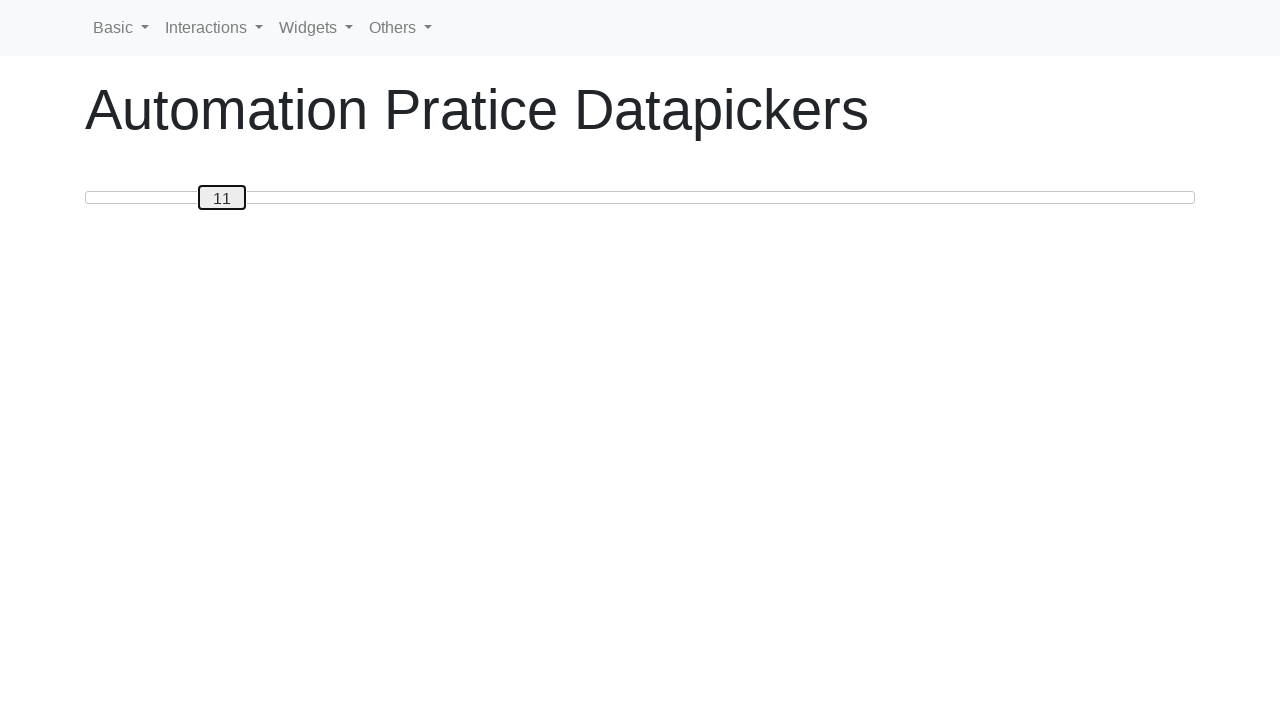

Pressed ArrowRight to move slider towards 50 (iteration 12/50) on #custom-handle
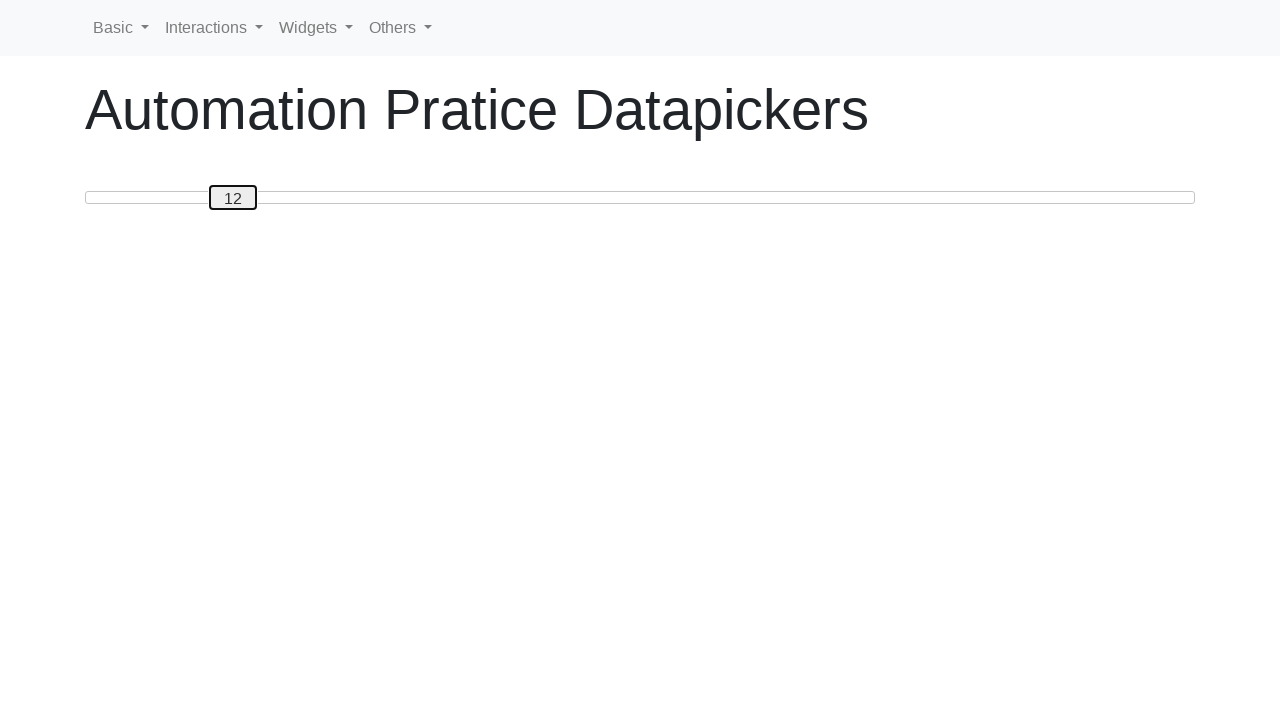

Pressed ArrowRight to move slider towards 50 (iteration 13/50) on #custom-handle
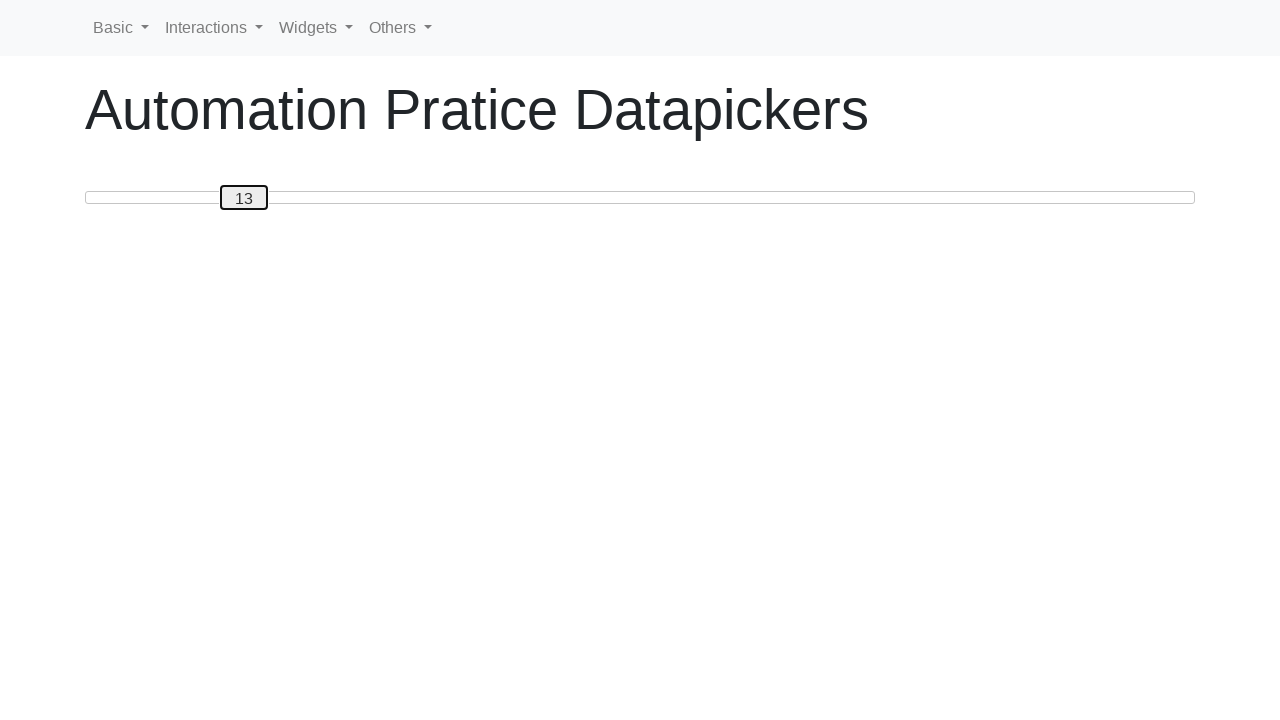

Pressed ArrowRight to move slider towards 50 (iteration 14/50) on #custom-handle
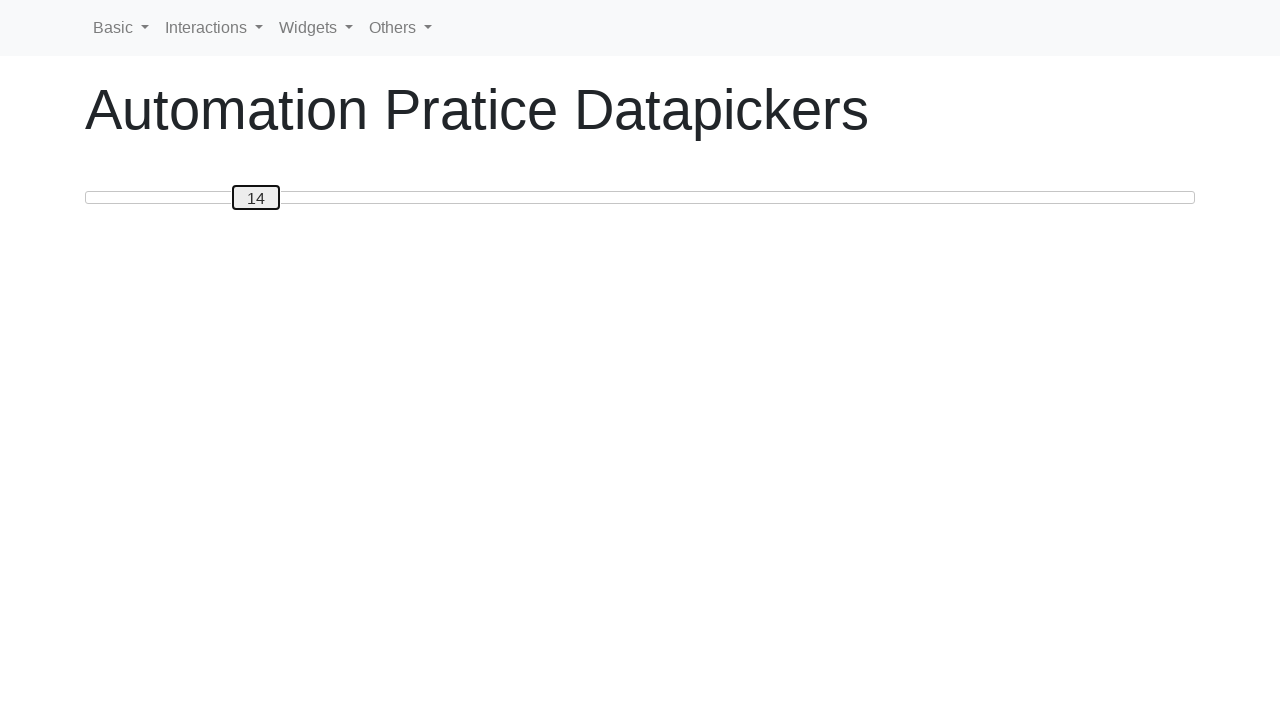

Pressed ArrowRight to move slider towards 50 (iteration 15/50) on #custom-handle
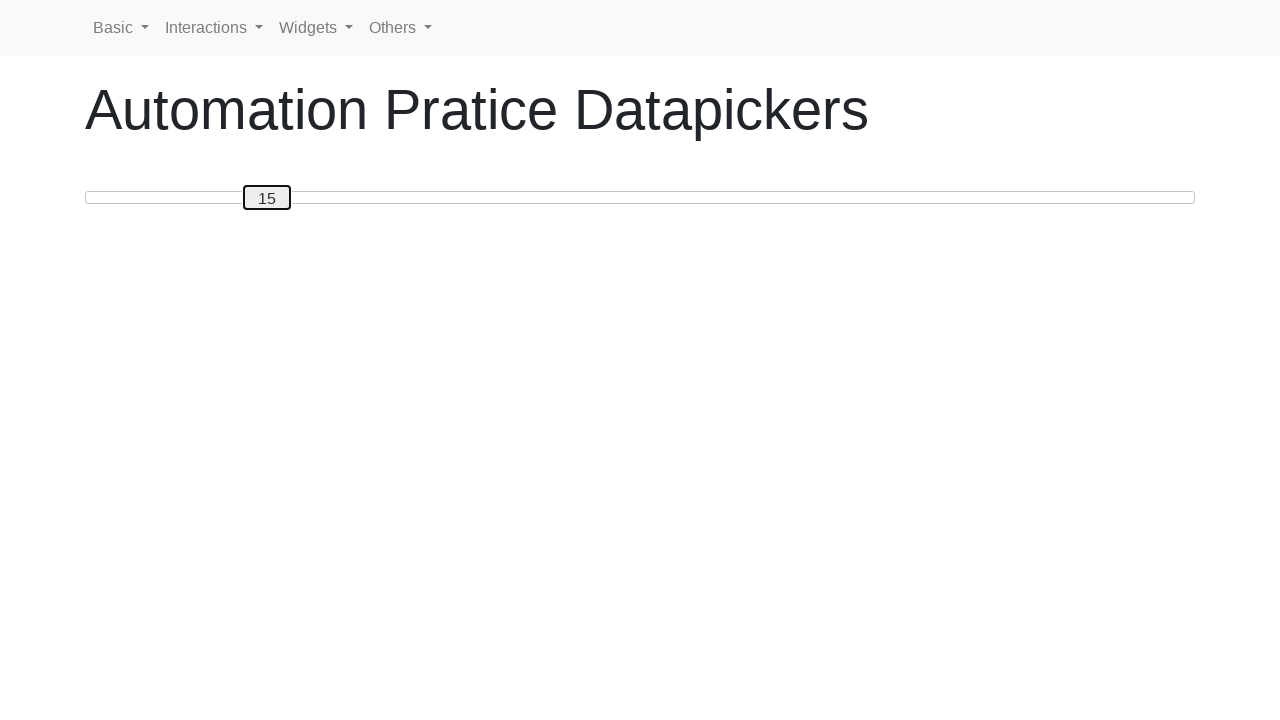

Pressed ArrowRight to move slider towards 50 (iteration 16/50) on #custom-handle
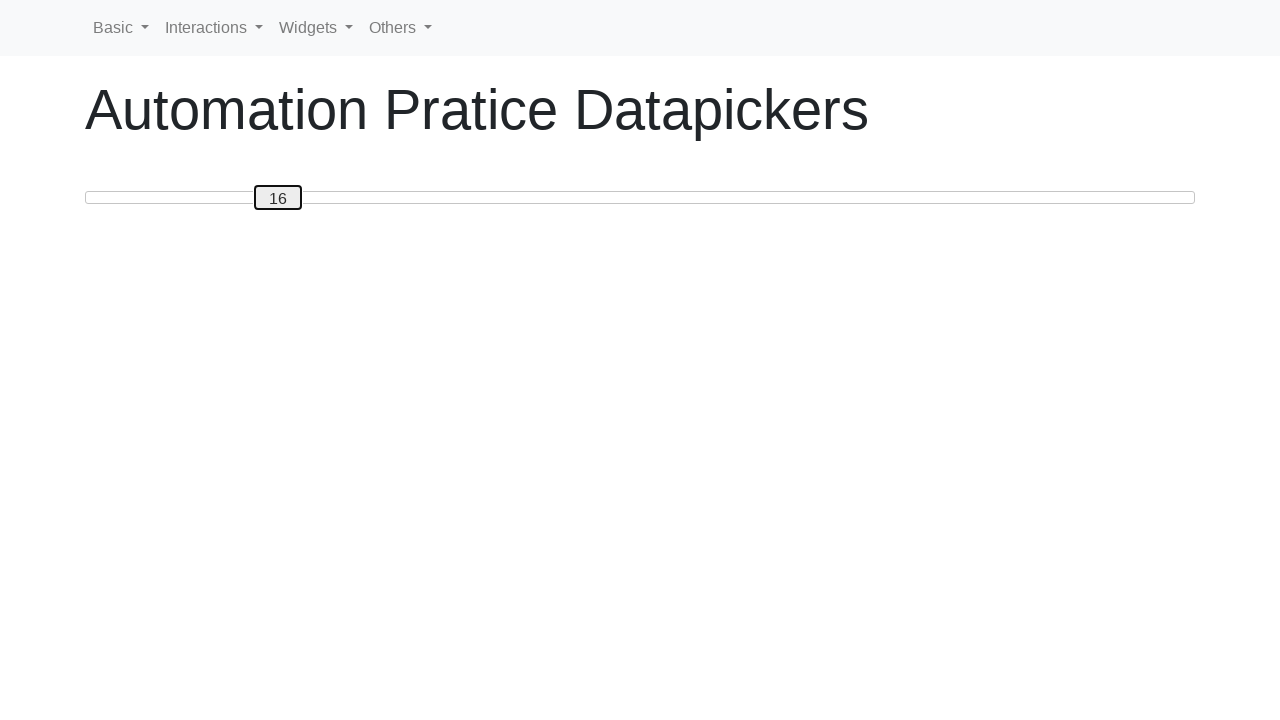

Pressed ArrowRight to move slider towards 50 (iteration 17/50) on #custom-handle
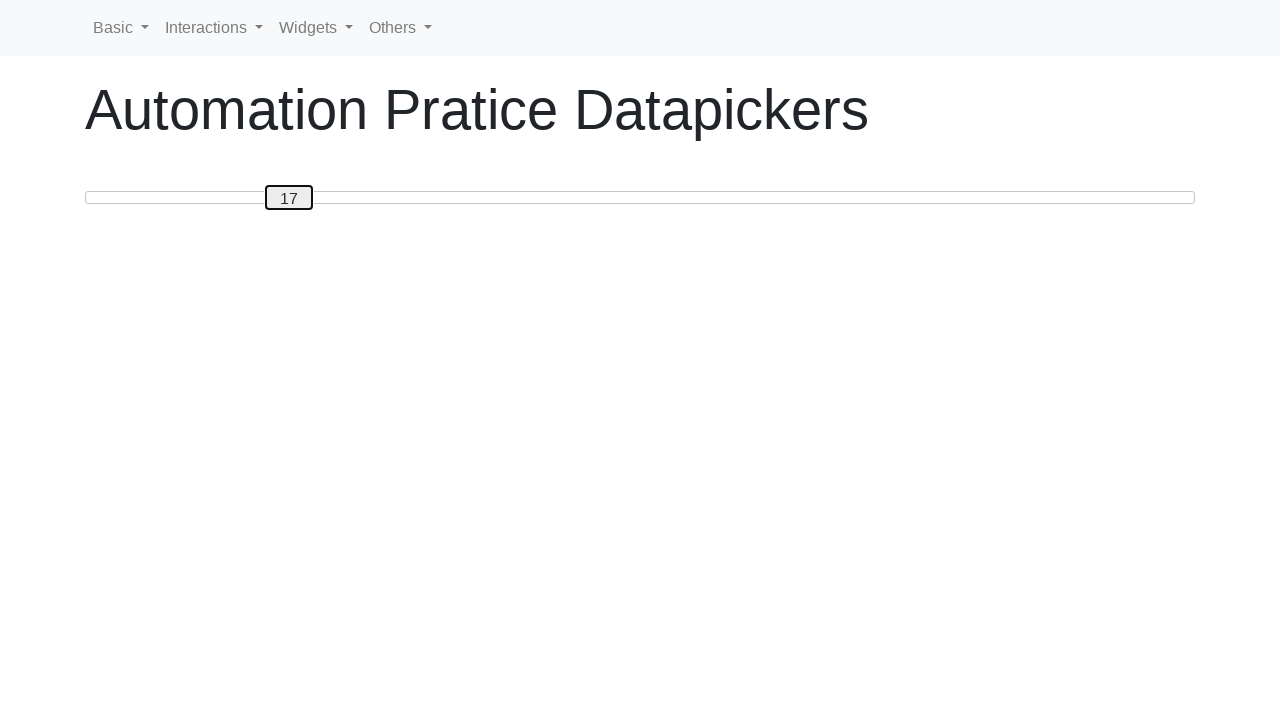

Pressed ArrowRight to move slider towards 50 (iteration 18/50) on #custom-handle
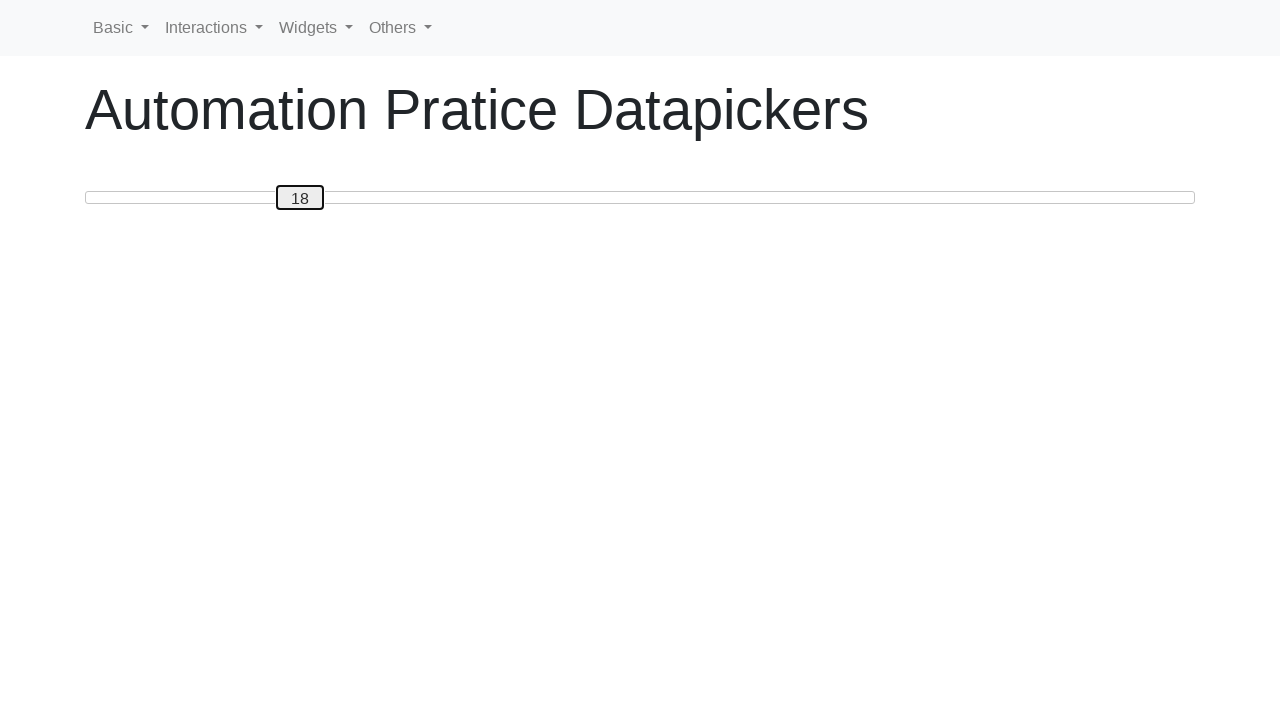

Pressed ArrowRight to move slider towards 50 (iteration 19/50) on #custom-handle
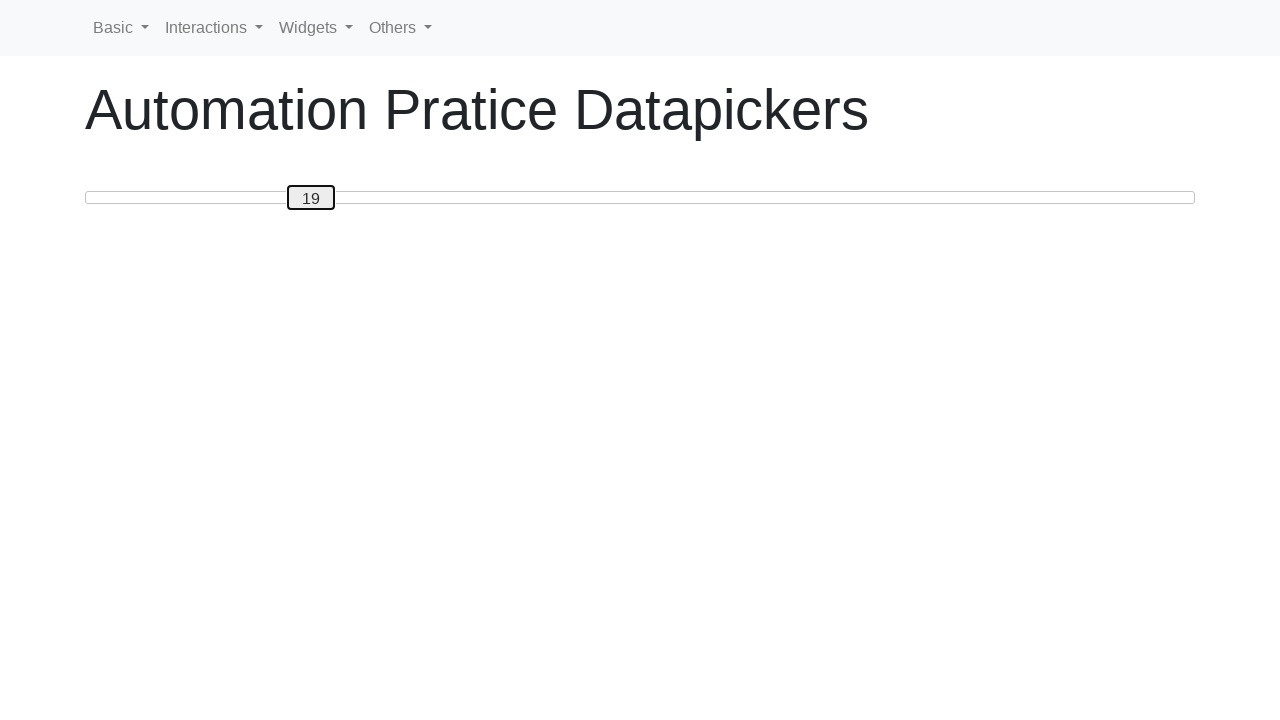

Pressed ArrowRight to move slider towards 50 (iteration 20/50) on #custom-handle
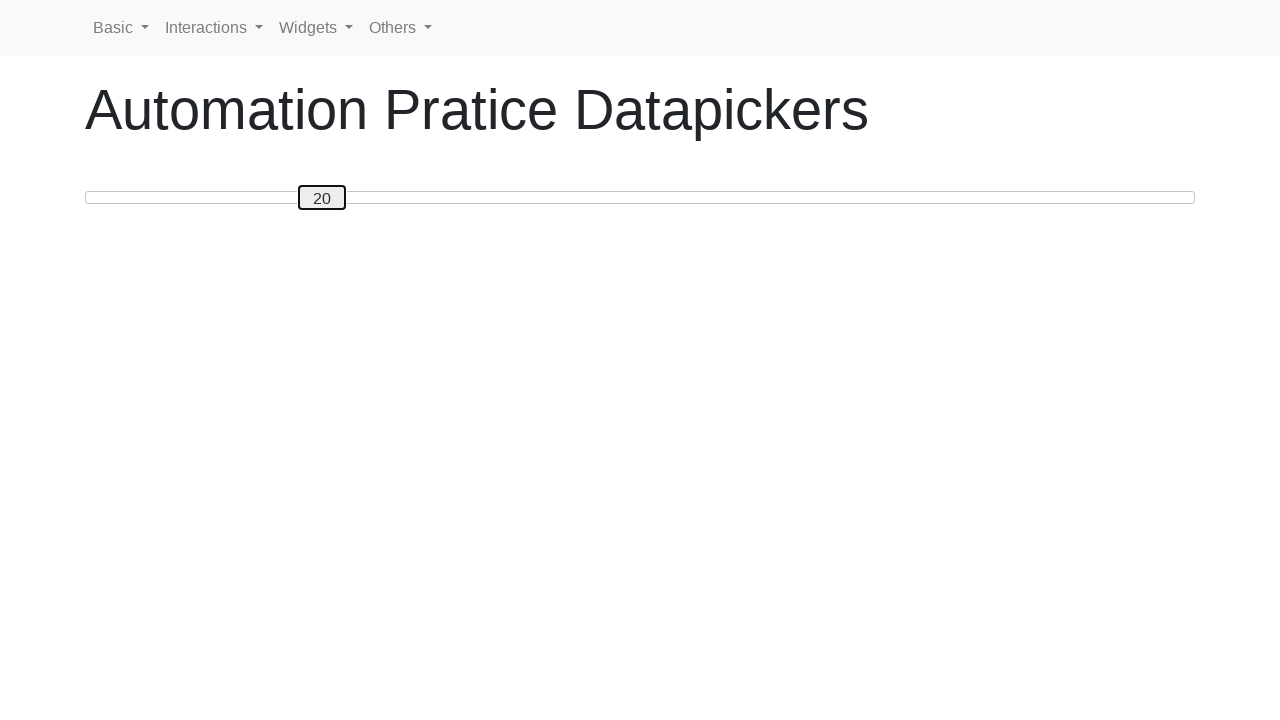

Pressed ArrowRight to move slider towards 50 (iteration 21/50) on #custom-handle
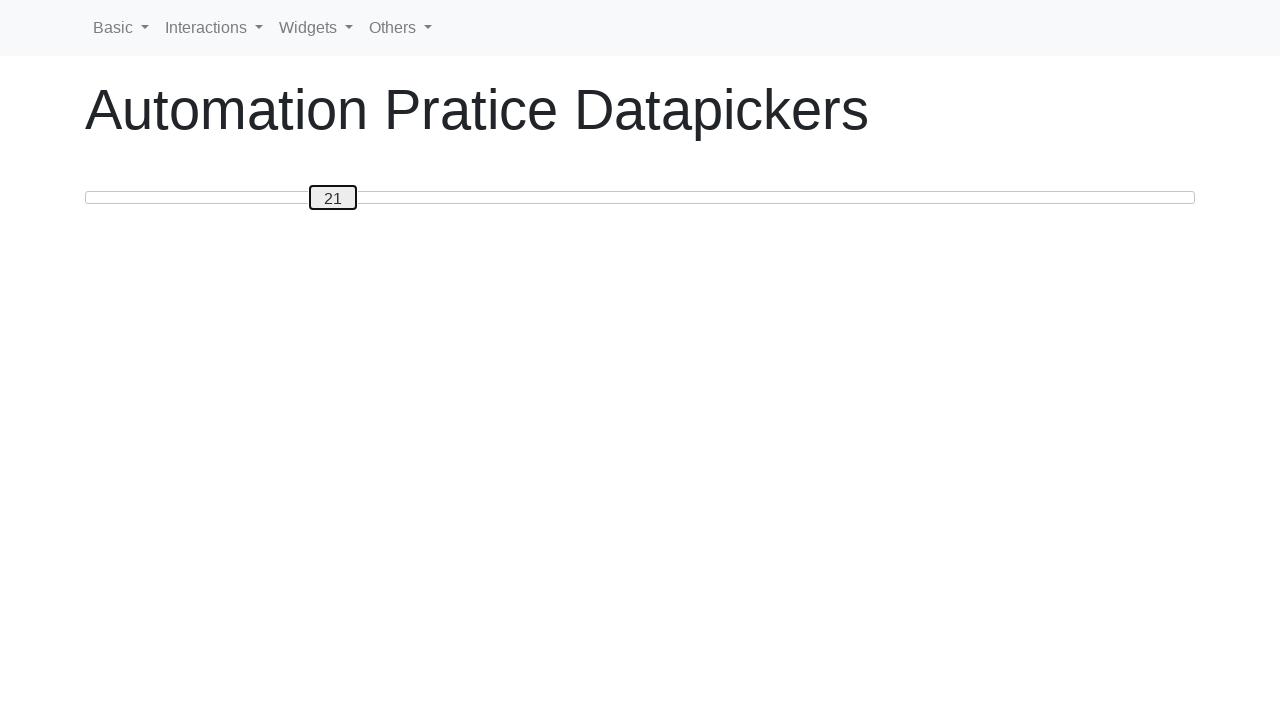

Pressed ArrowRight to move slider towards 50 (iteration 22/50) on #custom-handle
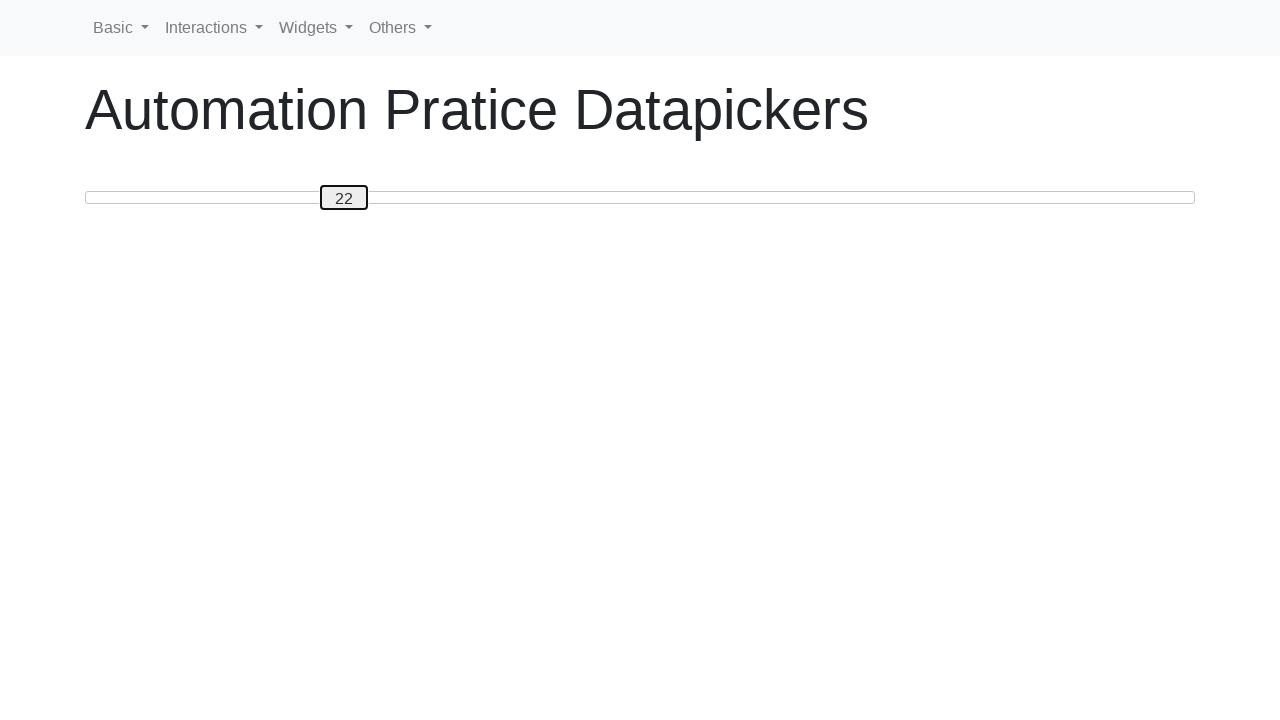

Pressed ArrowRight to move slider towards 50 (iteration 23/50) on #custom-handle
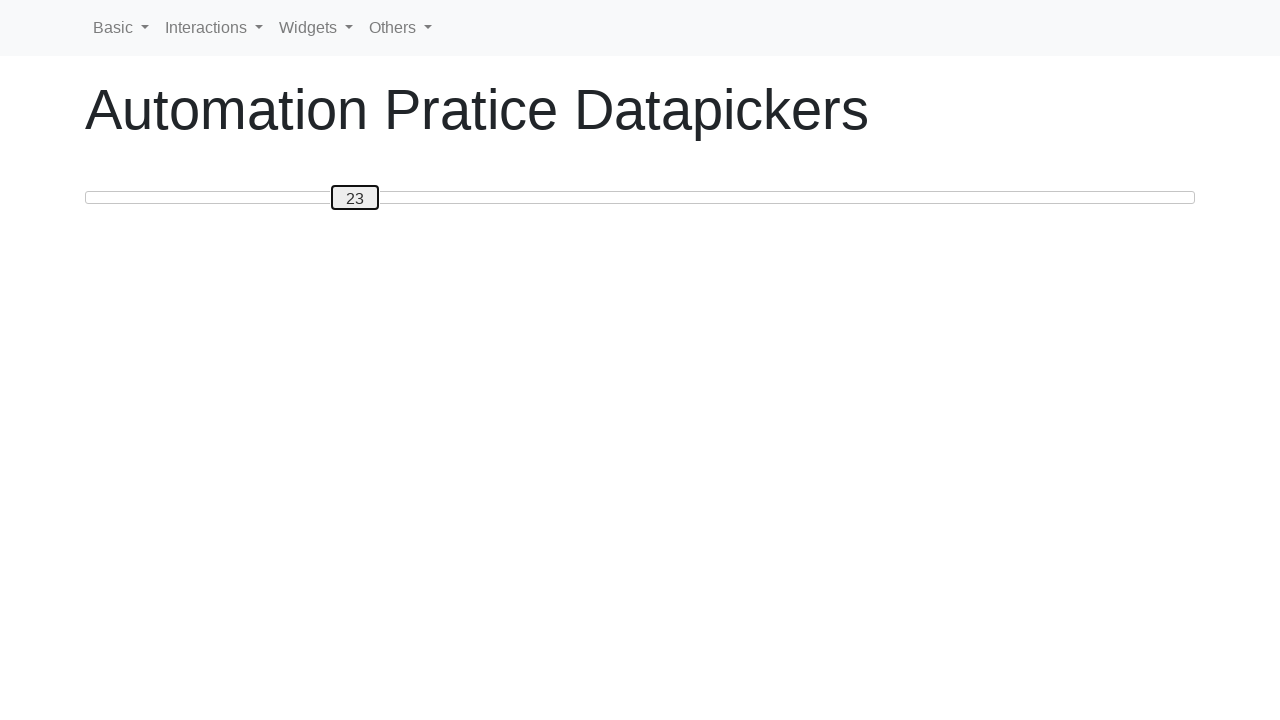

Pressed ArrowRight to move slider towards 50 (iteration 24/50) on #custom-handle
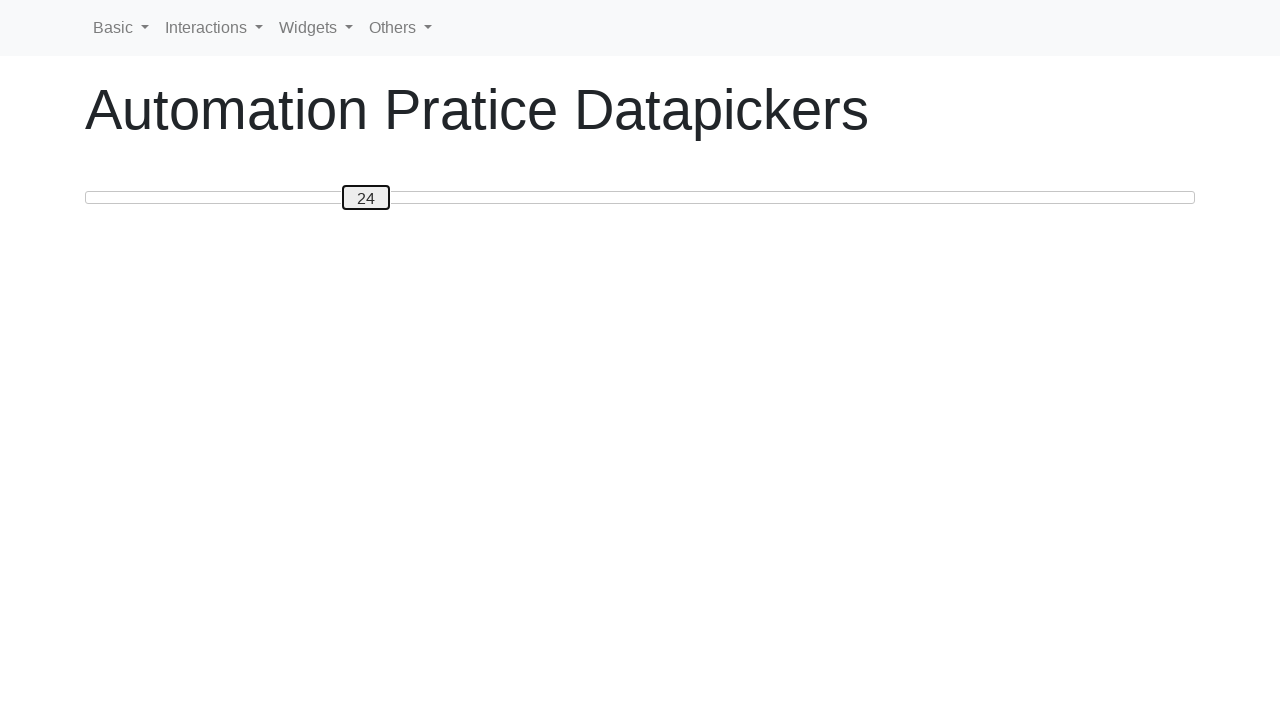

Pressed ArrowRight to move slider towards 50 (iteration 25/50) on #custom-handle
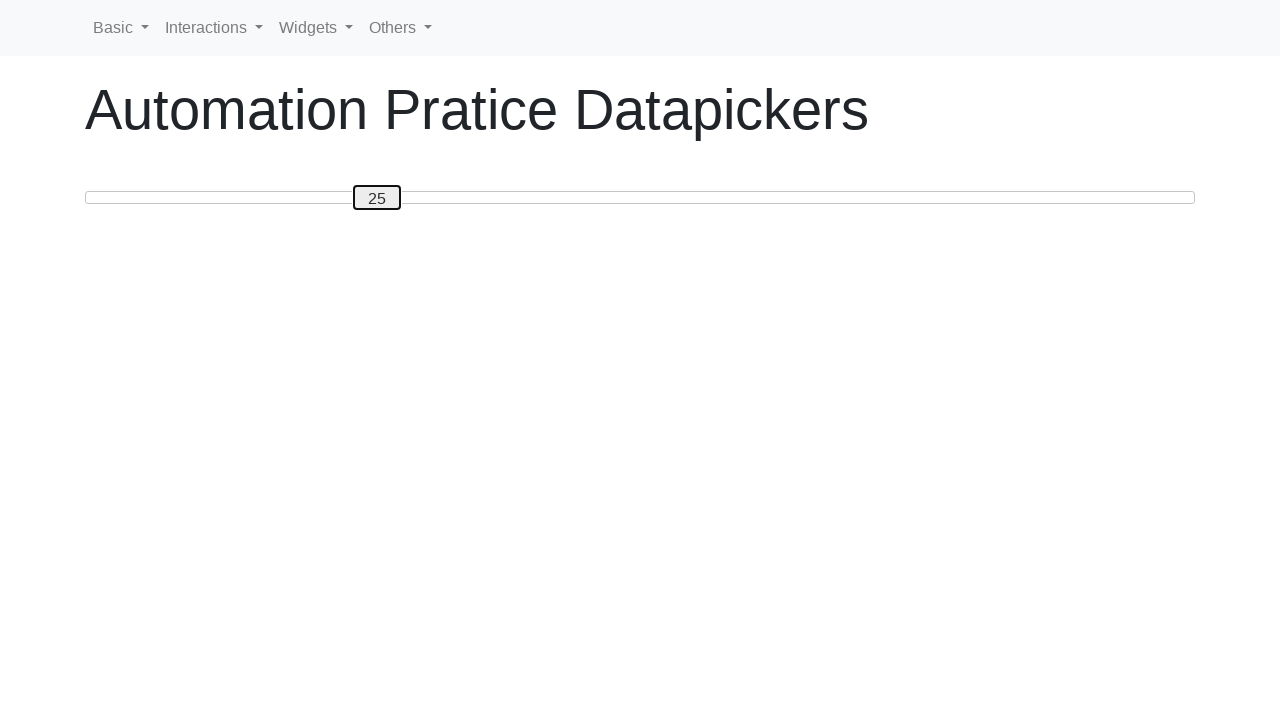

Pressed ArrowRight to move slider towards 50 (iteration 26/50) on #custom-handle
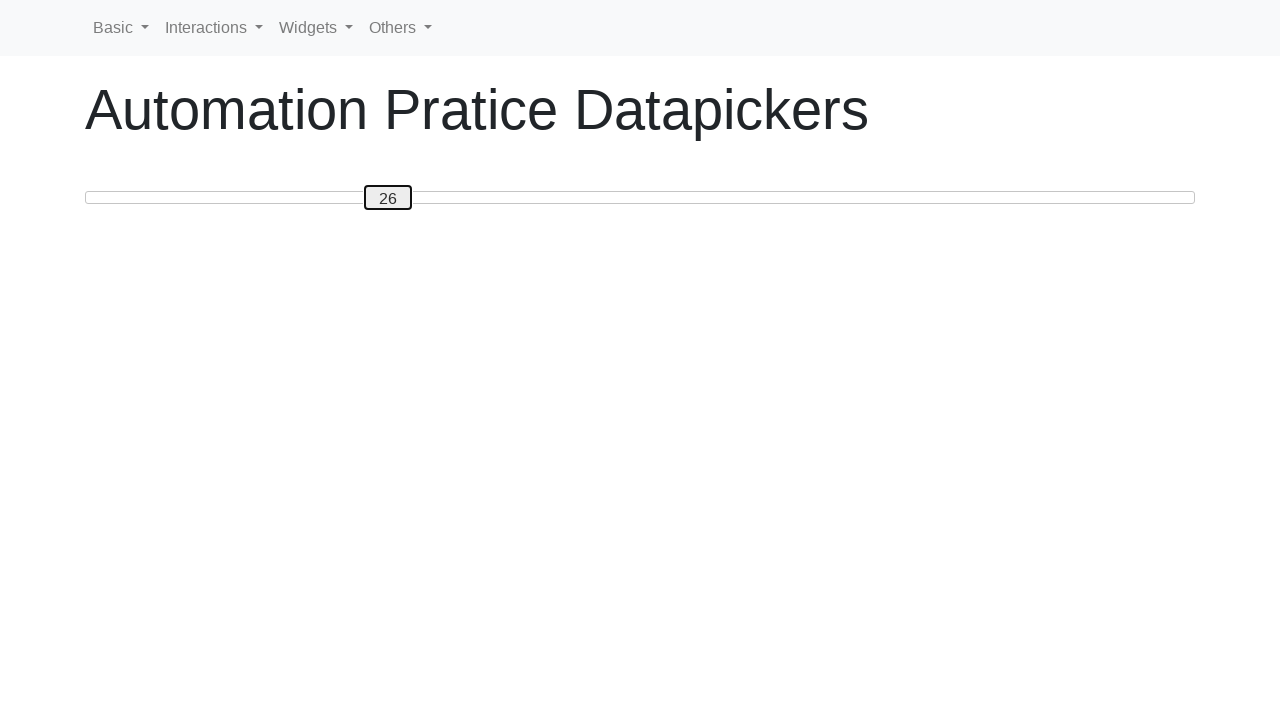

Pressed ArrowRight to move slider towards 50 (iteration 27/50) on #custom-handle
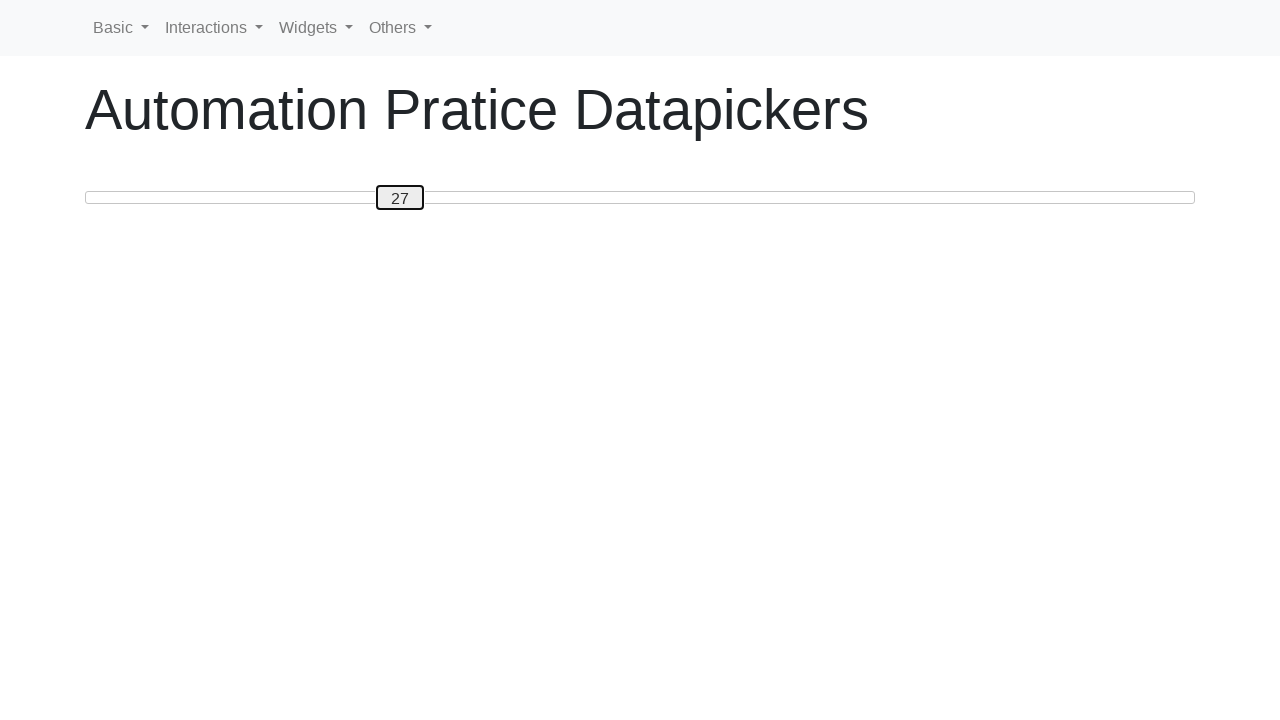

Pressed ArrowRight to move slider towards 50 (iteration 28/50) on #custom-handle
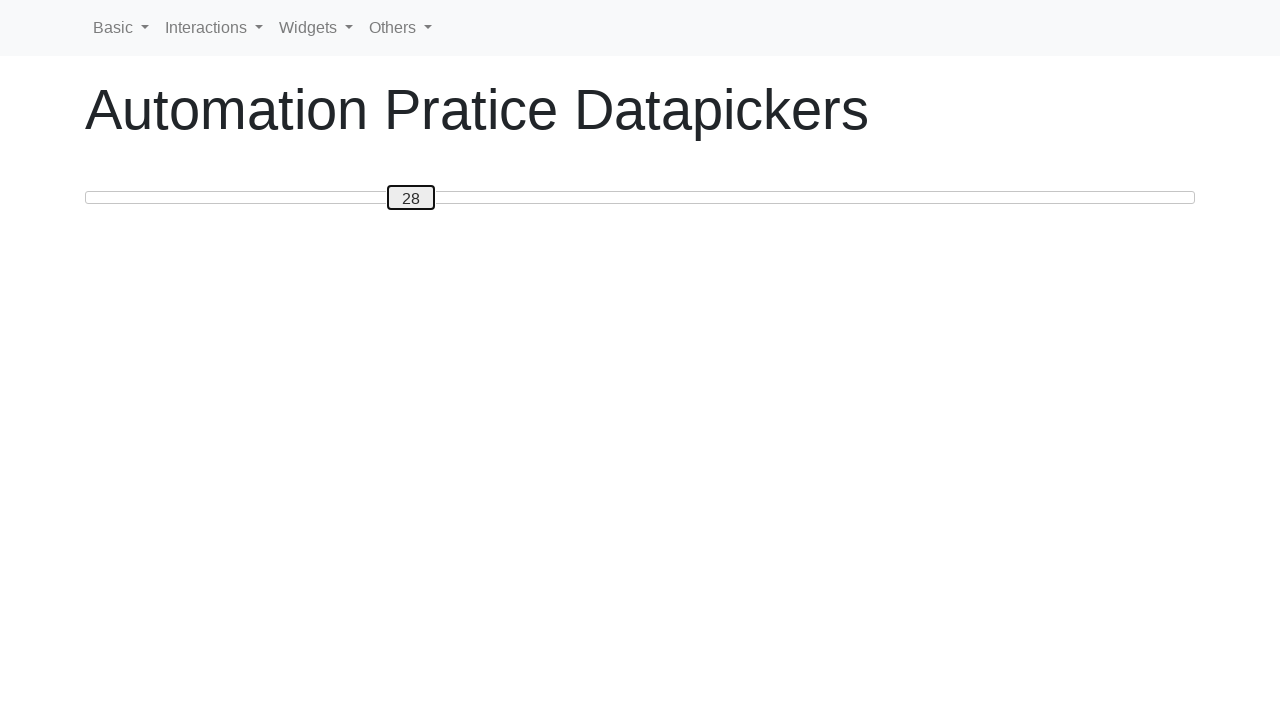

Pressed ArrowRight to move slider towards 50 (iteration 29/50) on #custom-handle
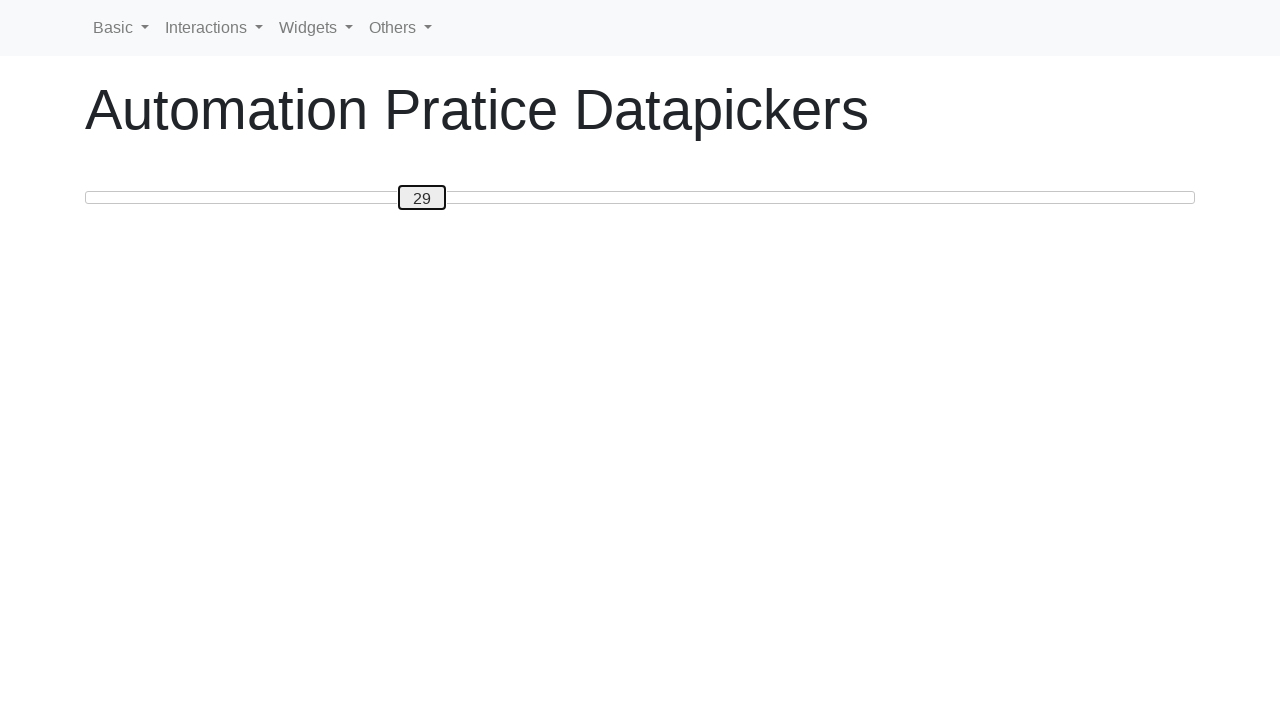

Pressed ArrowRight to move slider towards 50 (iteration 30/50) on #custom-handle
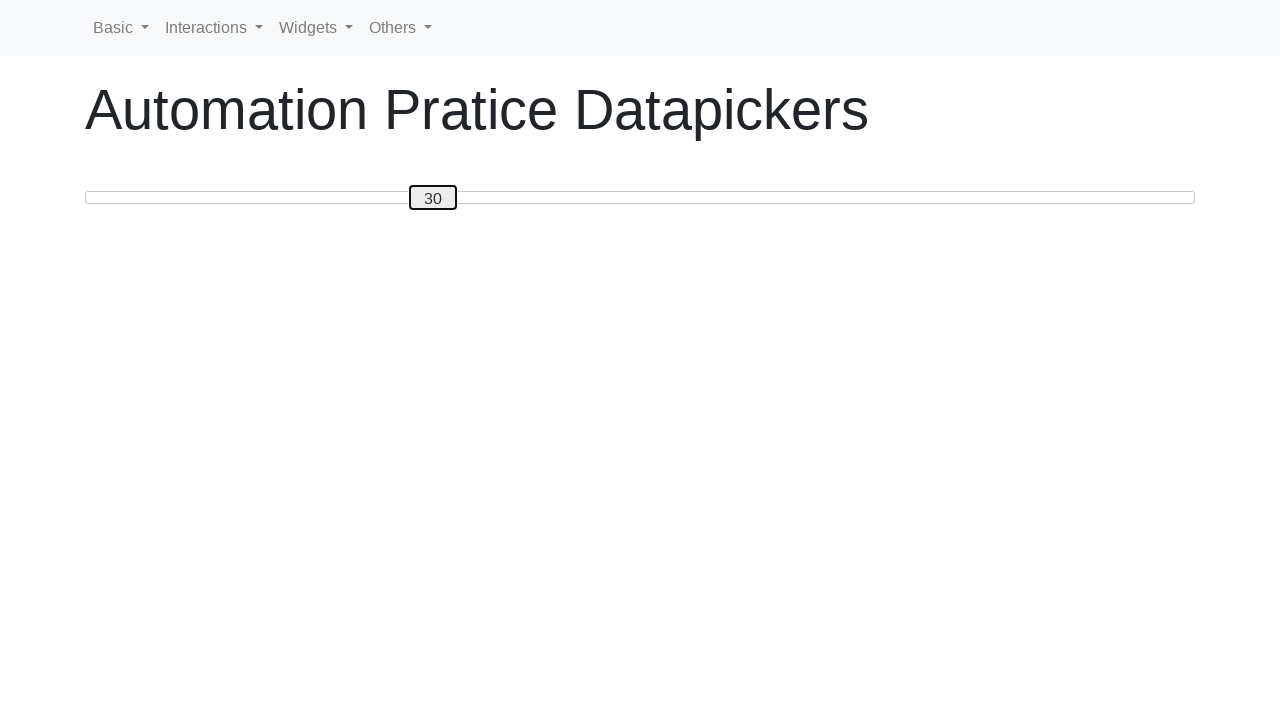

Pressed ArrowRight to move slider towards 50 (iteration 31/50) on #custom-handle
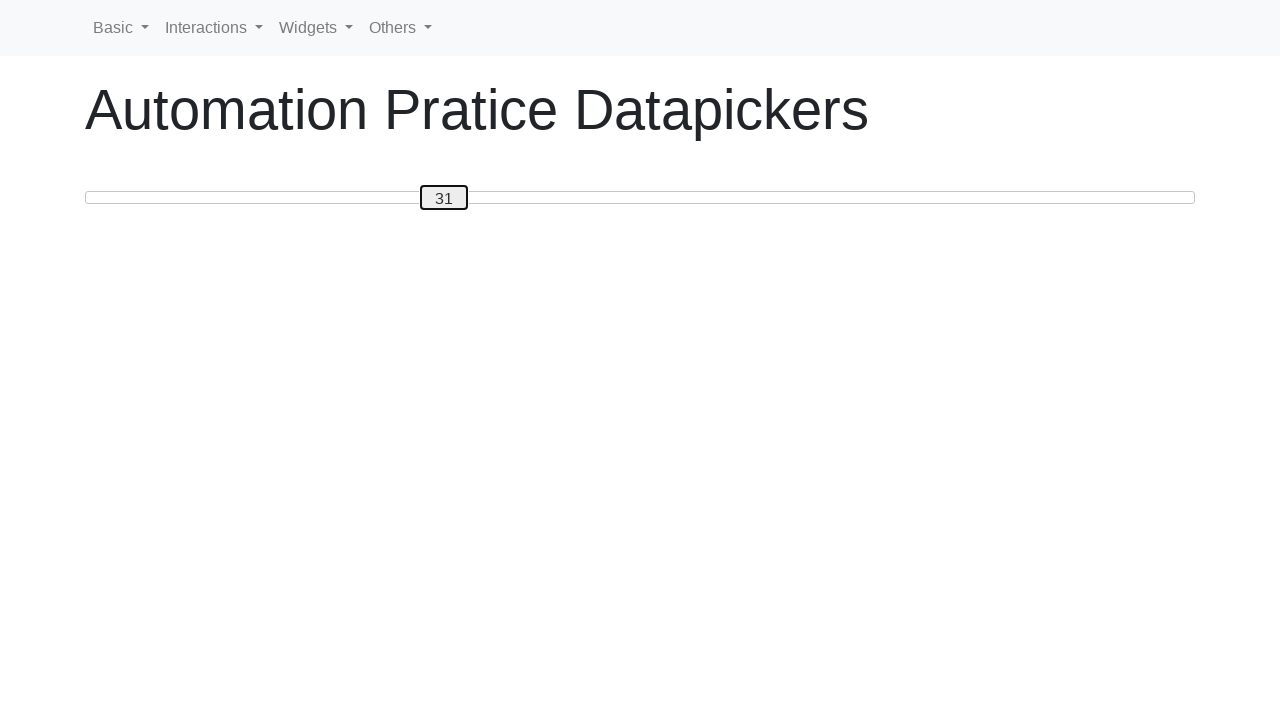

Pressed ArrowRight to move slider towards 50 (iteration 32/50) on #custom-handle
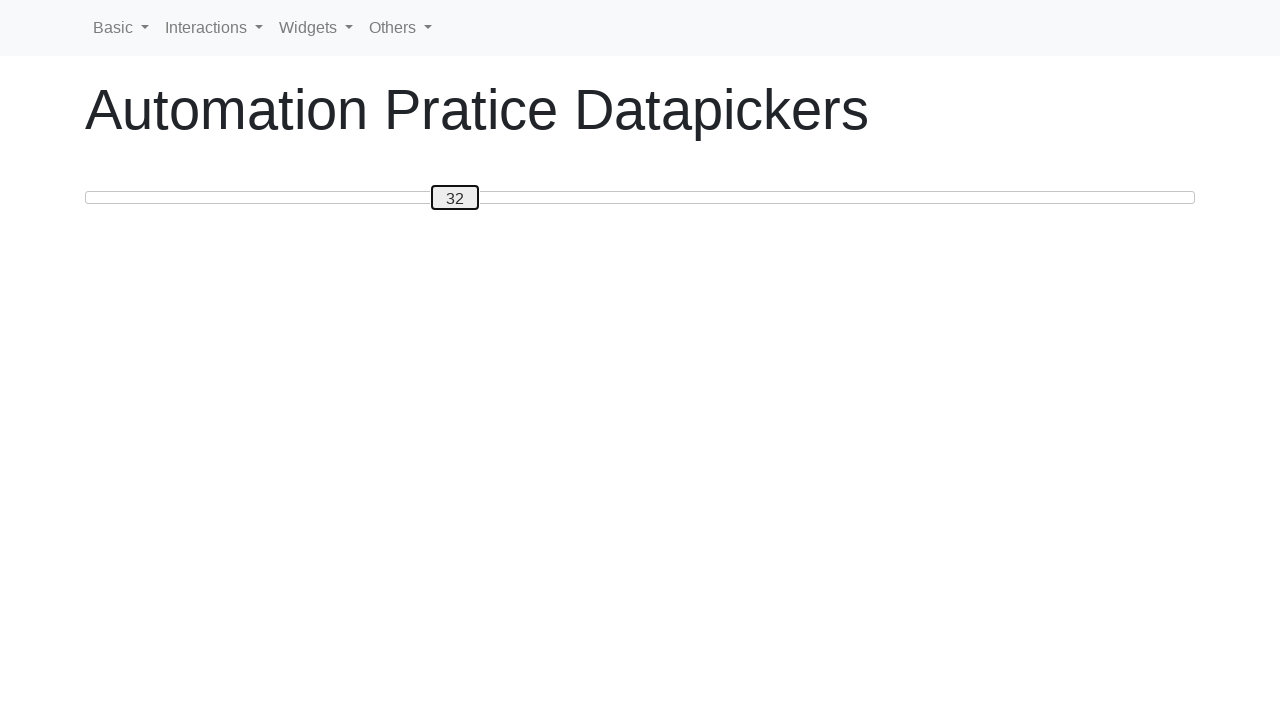

Pressed ArrowRight to move slider towards 50 (iteration 33/50) on #custom-handle
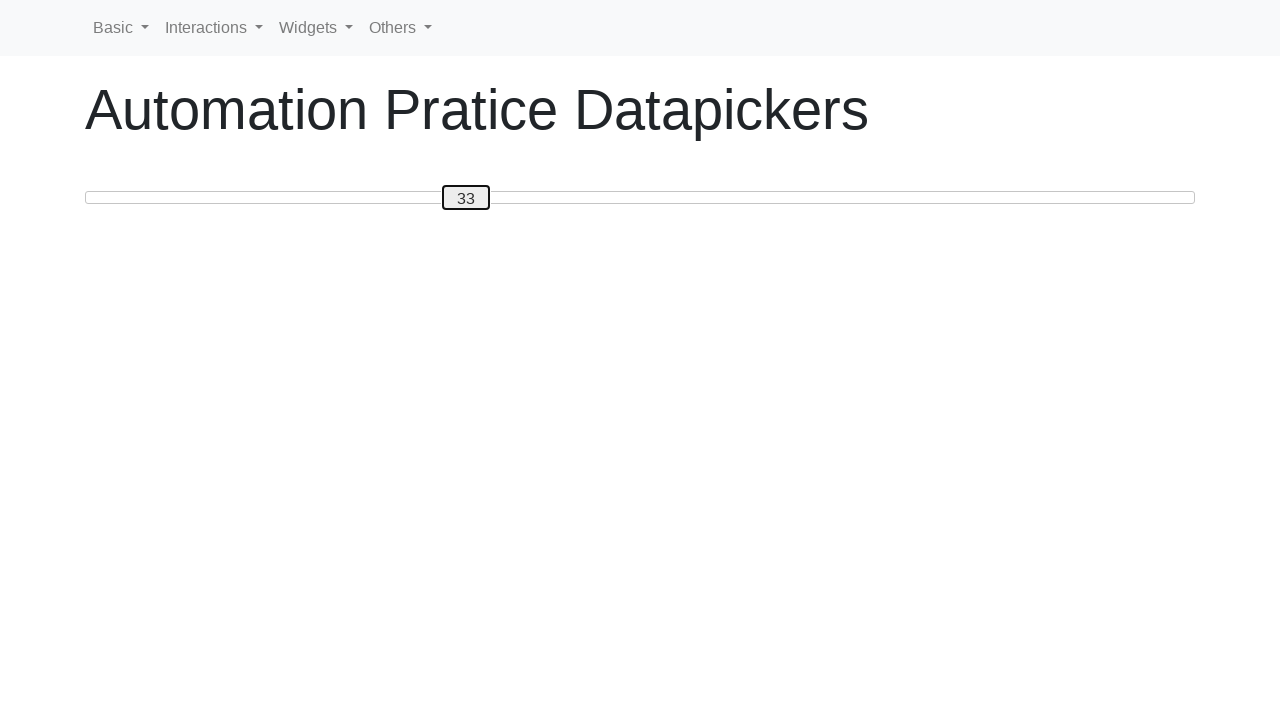

Pressed ArrowRight to move slider towards 50 (iteration 34/50) on #custom-handle
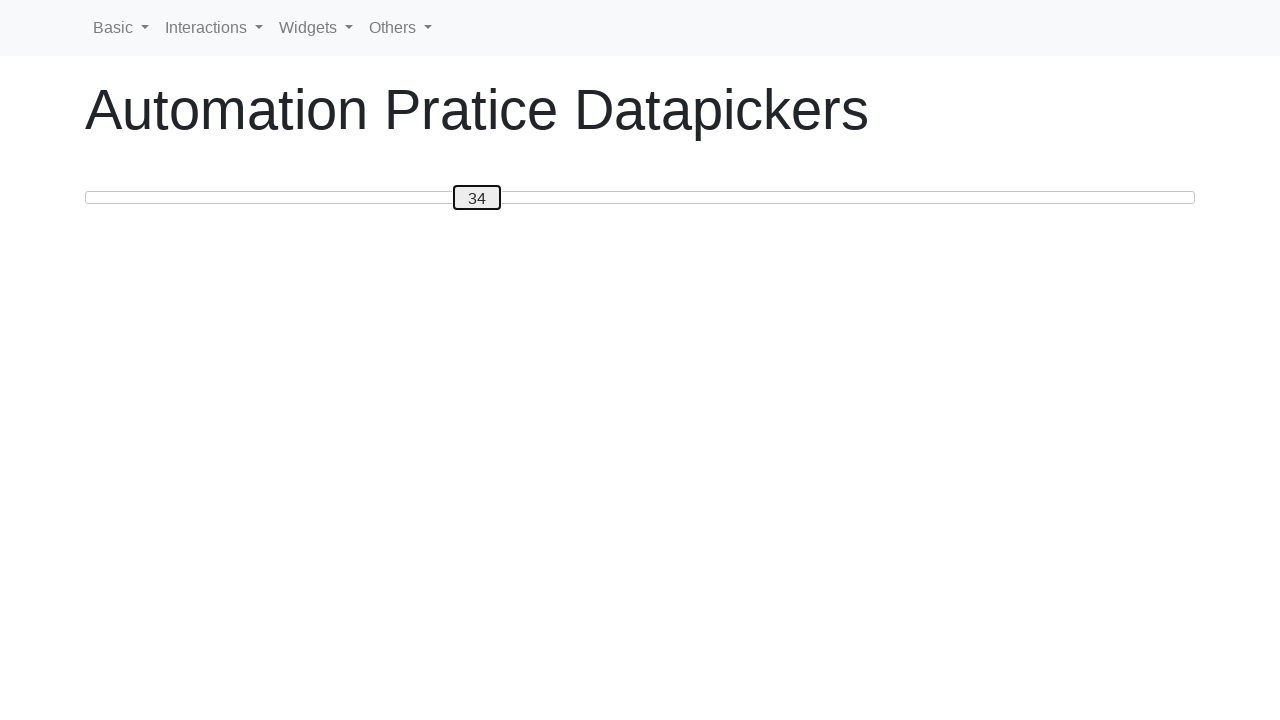

Pressed ArrowRight to move slider towards 50 (iteration 35/50) on #custom-handle
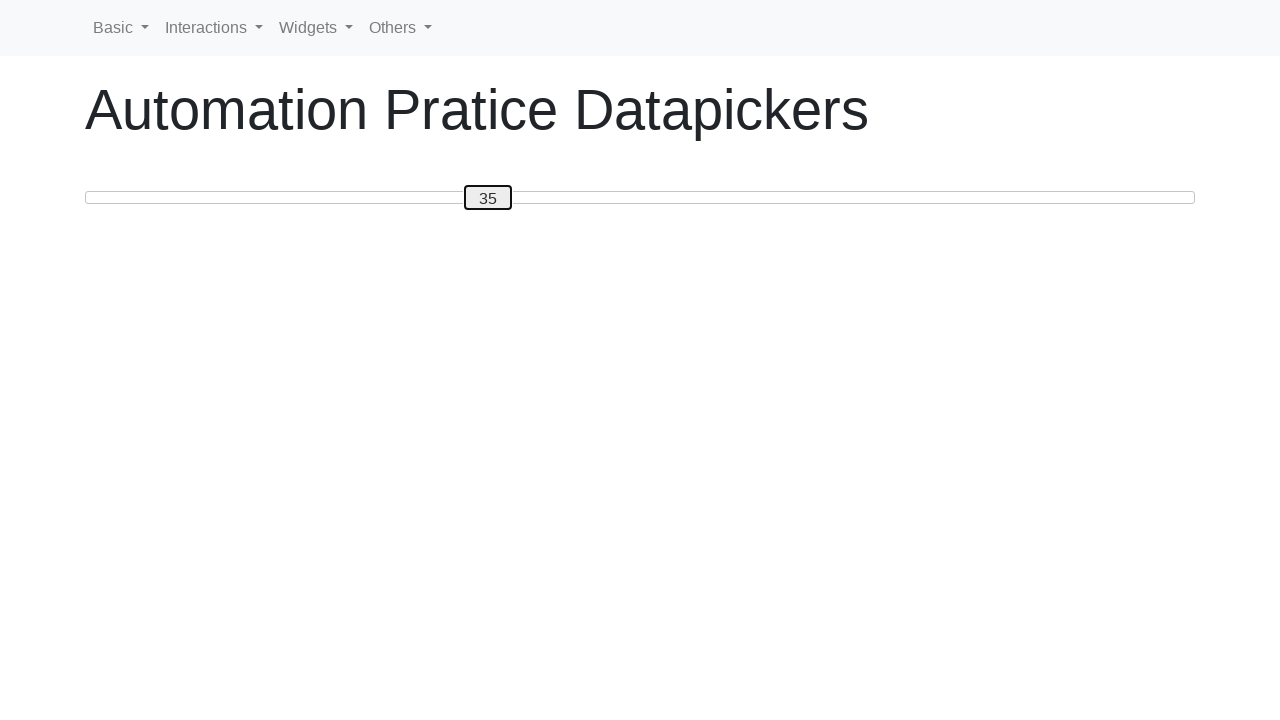

Pressed ArrowRight to move slider towards 50 (iteration 36/50) on #custom-handle
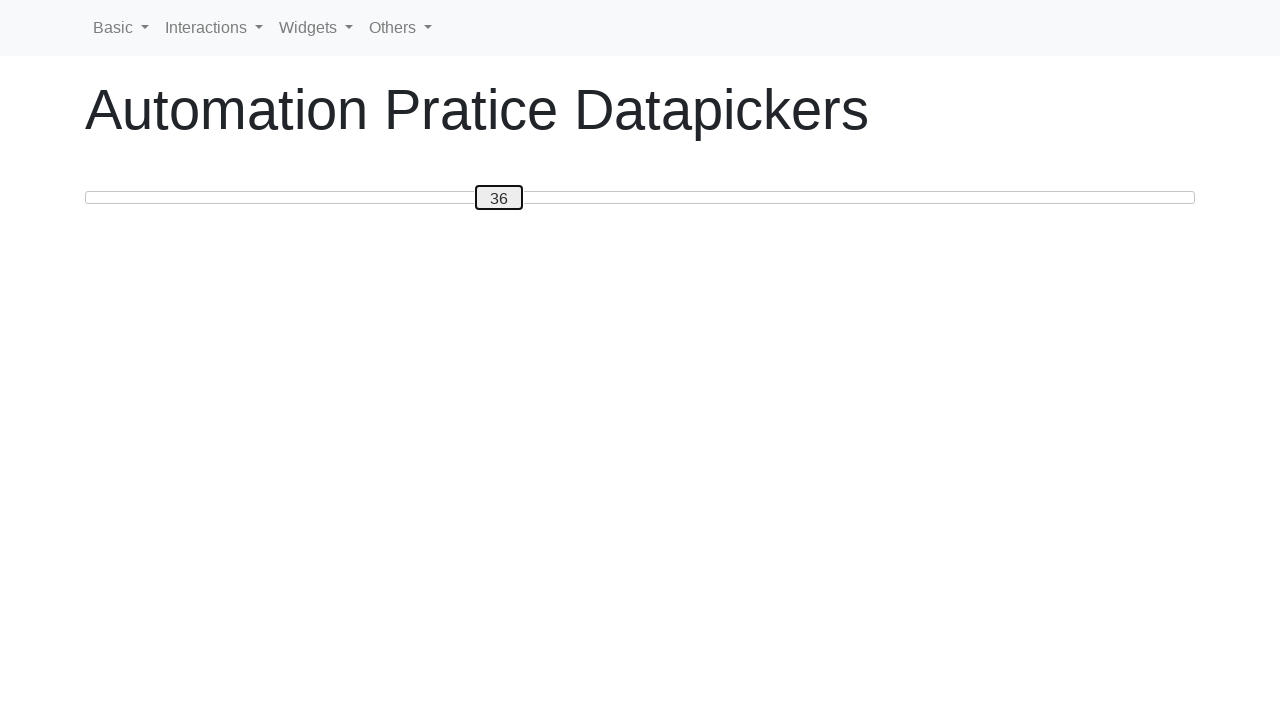

Pressed ArrowRight to move slider towards 50 (iteration 37/50) on #custom-handle
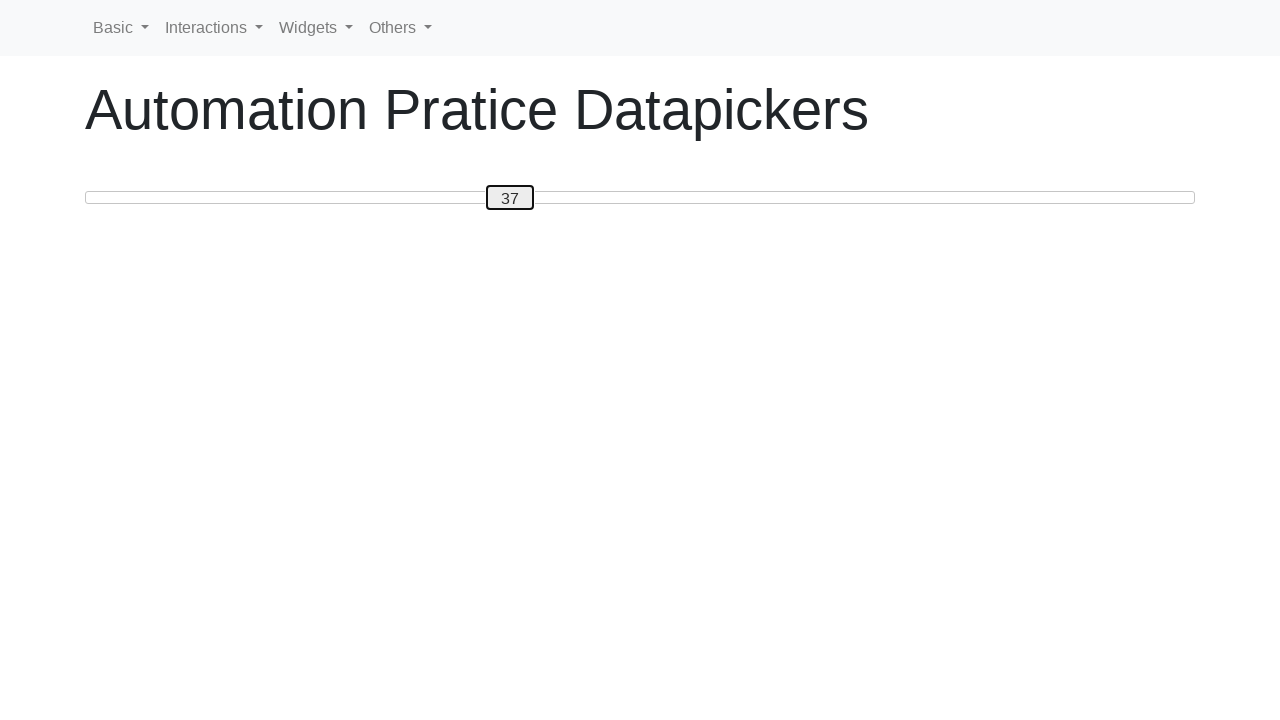

Pressed ArrowRight to move slider towards 50 (iteration 38/50) on #custom-handle
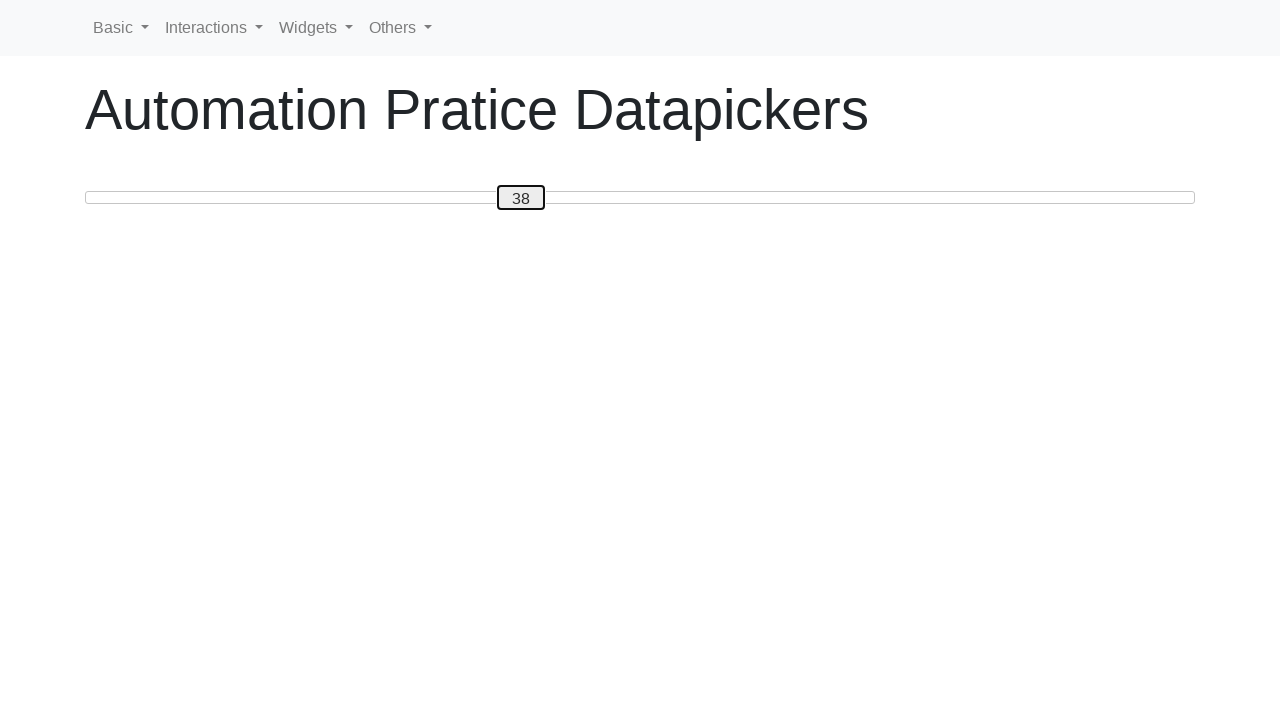

Pressed ArrowRight to move slider towards 50 (iteration 39/50) on #custom-handle
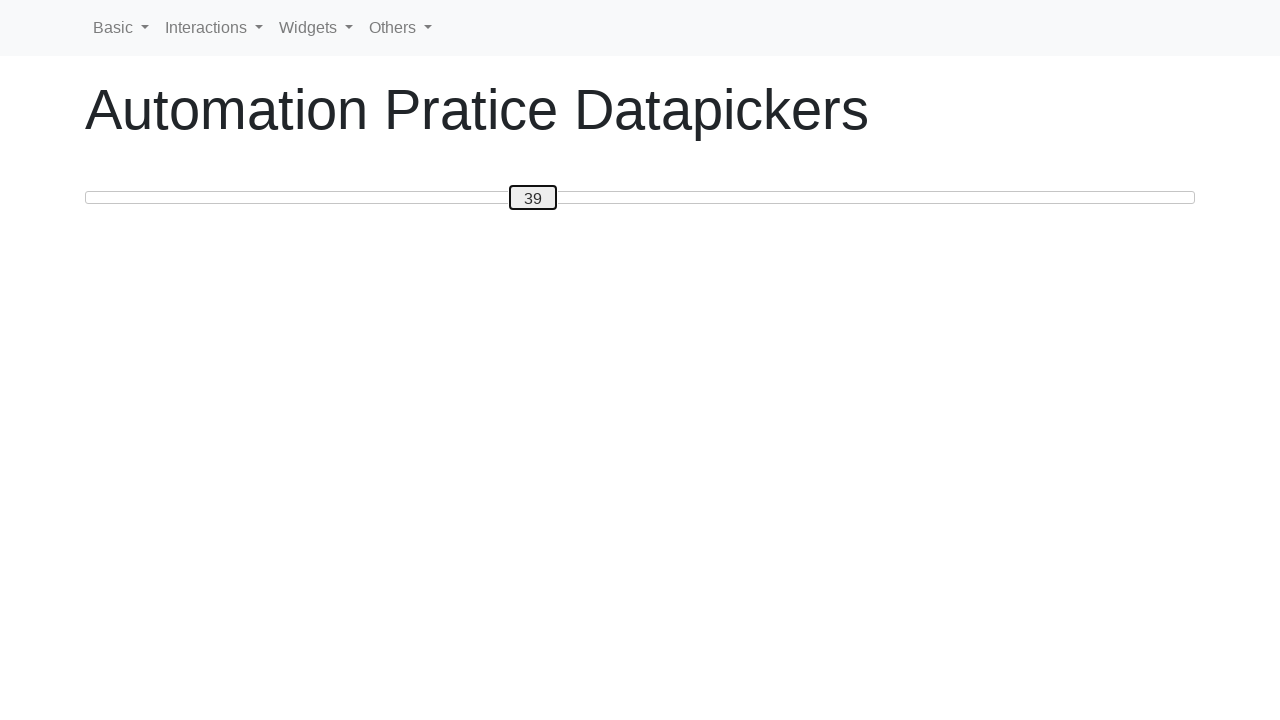

Pressed ArrowRight to move slider towards 50 (iteration 40/50) on #custom-handle
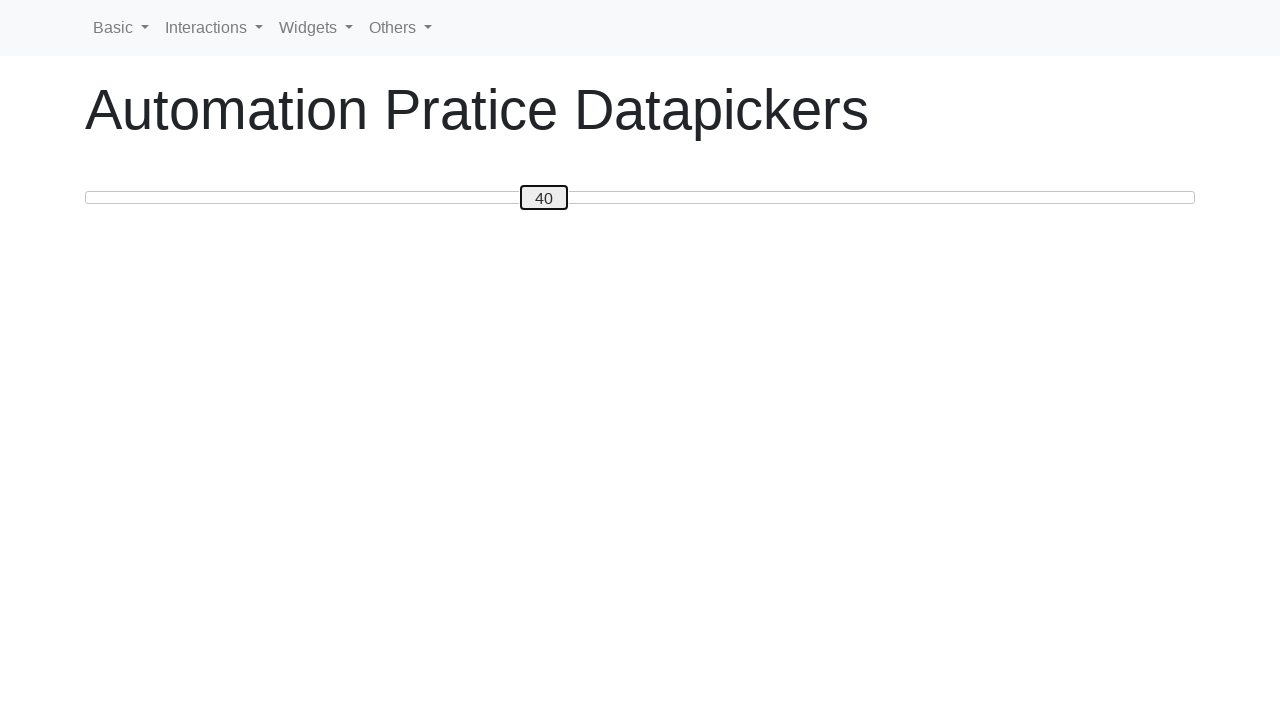

Pressed ArrowRight to move slider towards 50 (iteration 41/50) on #custom-handle
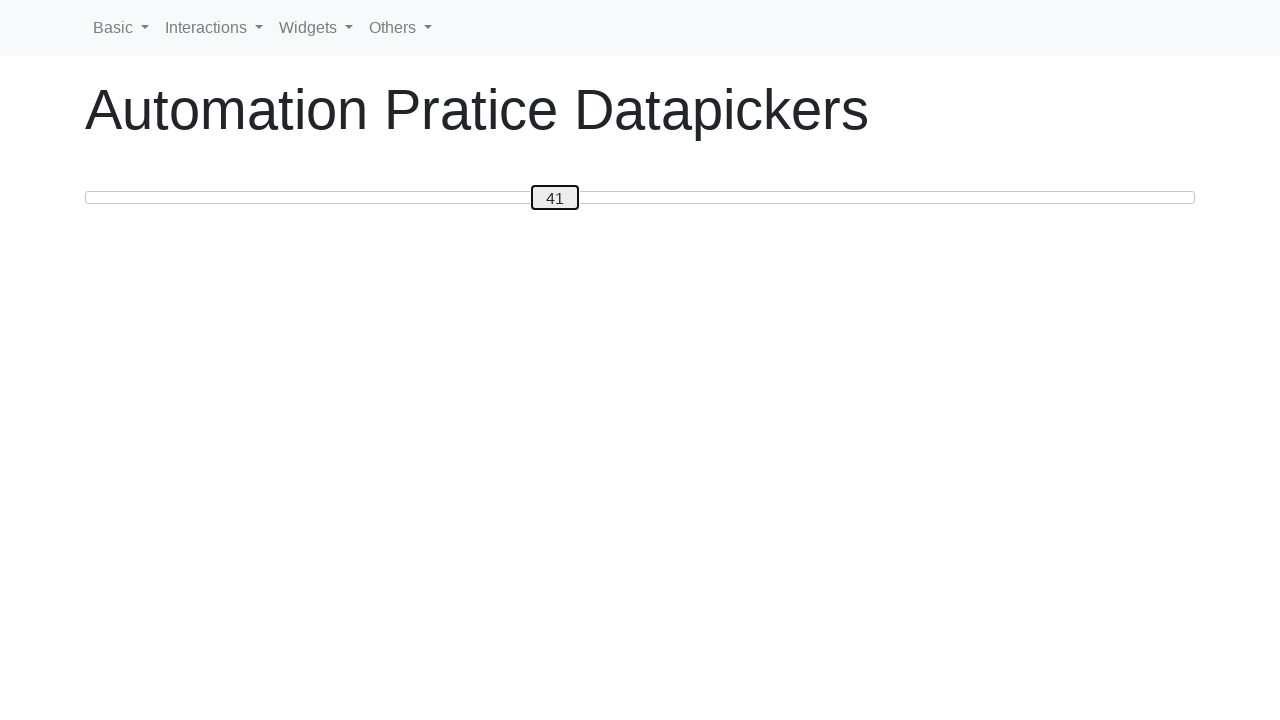

Pressed ArrowRight to move slider towards 50 (iteration 42/50) on #custom-handle
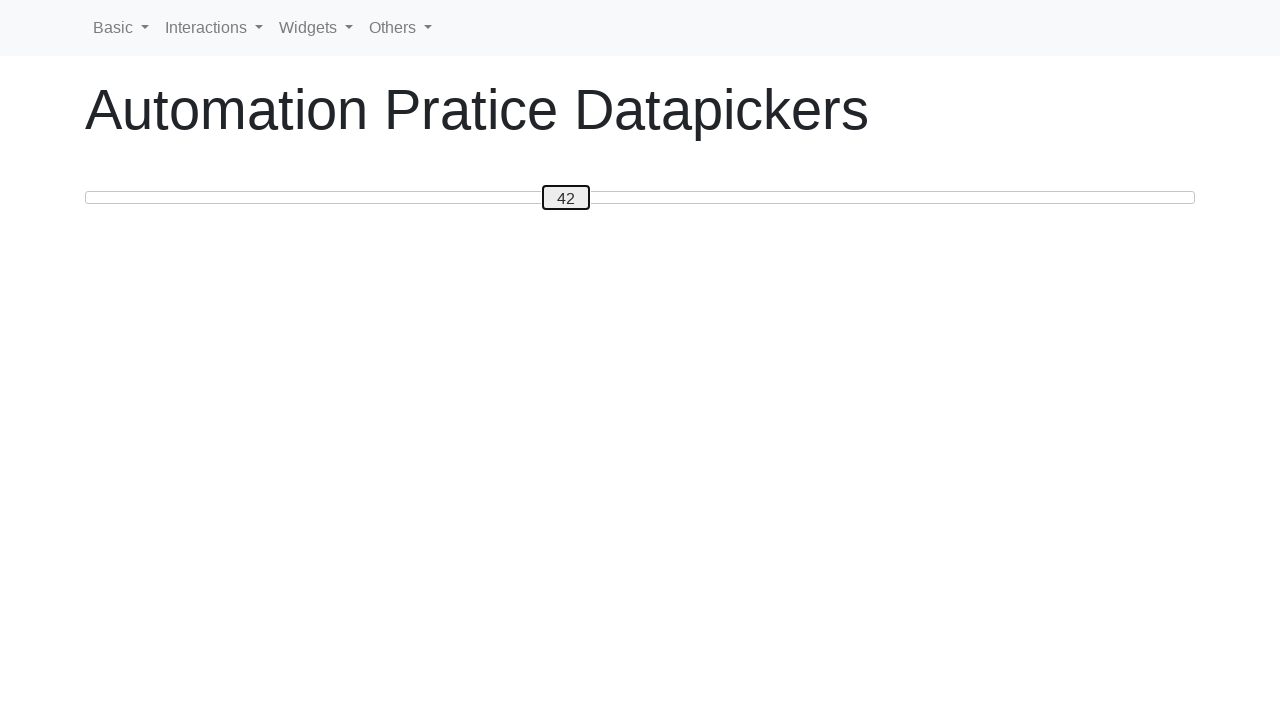

Pressed ArrowRight to move slider towards 50 (iteration 43/50) on #custom-handle
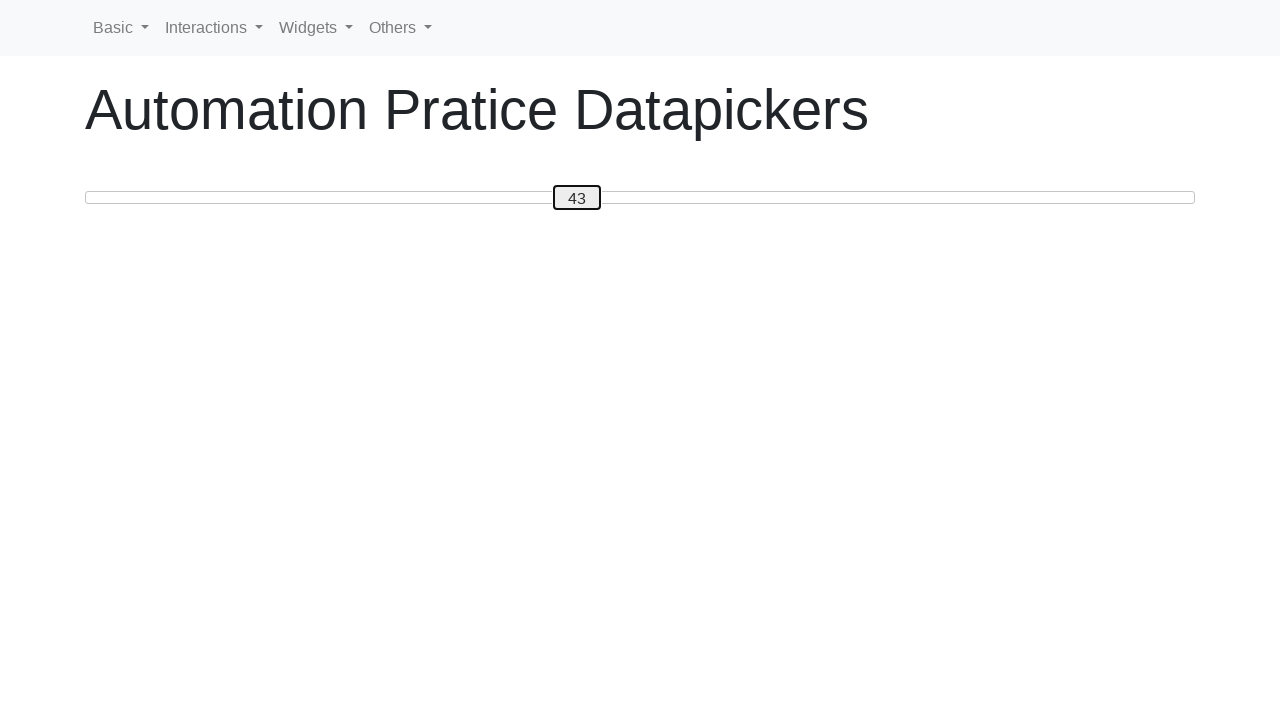

Pressed ArrowRight to move slider towards 50 (iteration 44/50) on #custom-handle
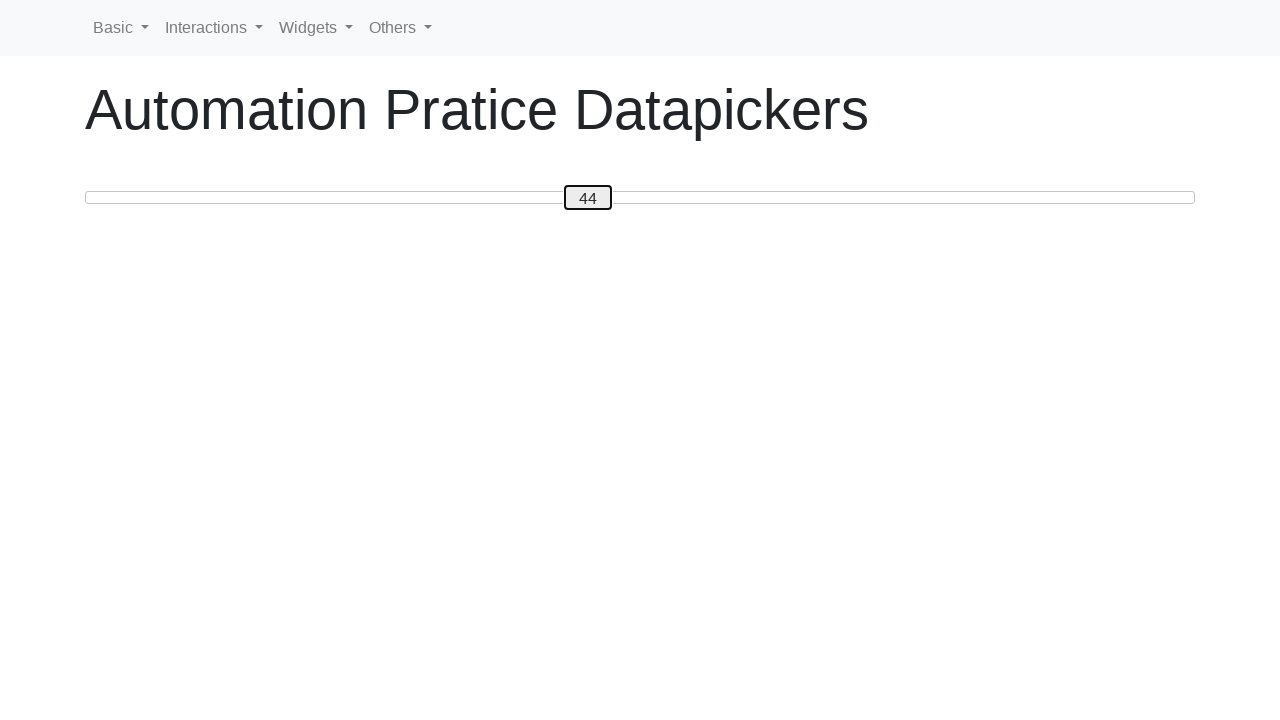

Pressed ArrowRight to move slider towards 50 (iteration 45/50) on #custom-handle
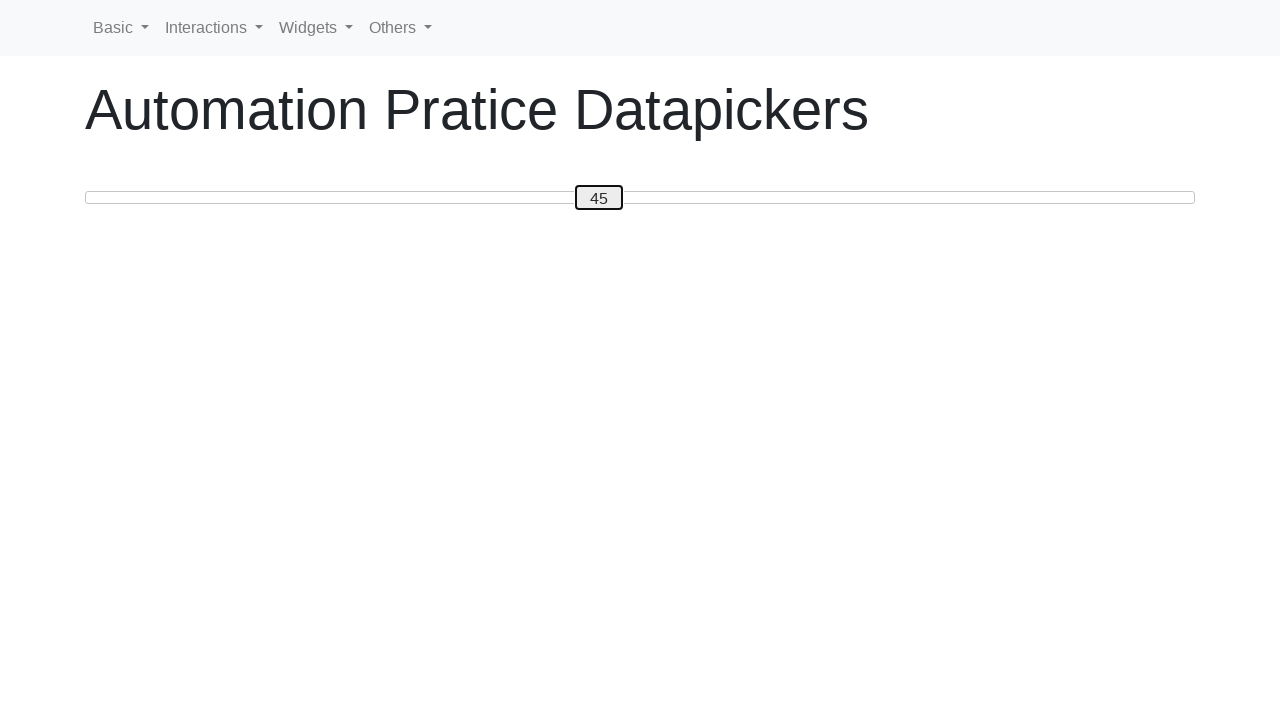

Pressed ArrowRight to move slider towards 50 (iteration 46/50) on #custom-handle
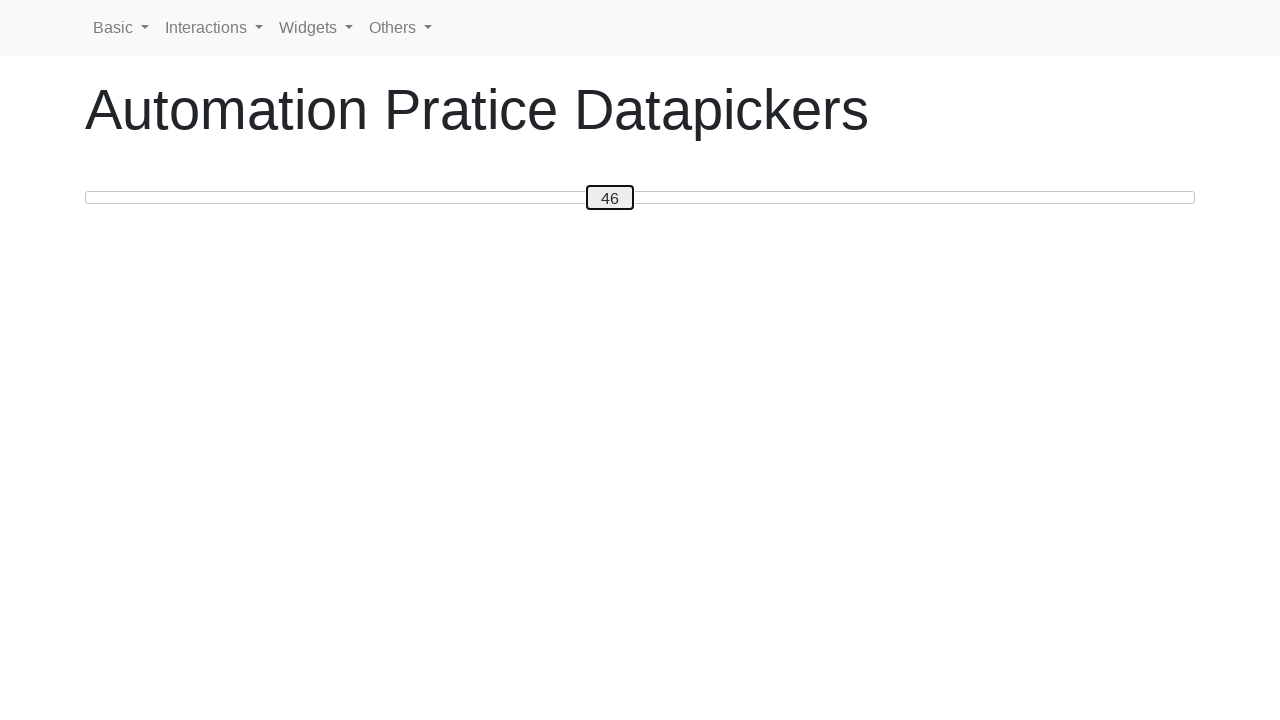

Pressed ArrowRight to move slider towards 50 (iteration 47/50) on #custom-handle
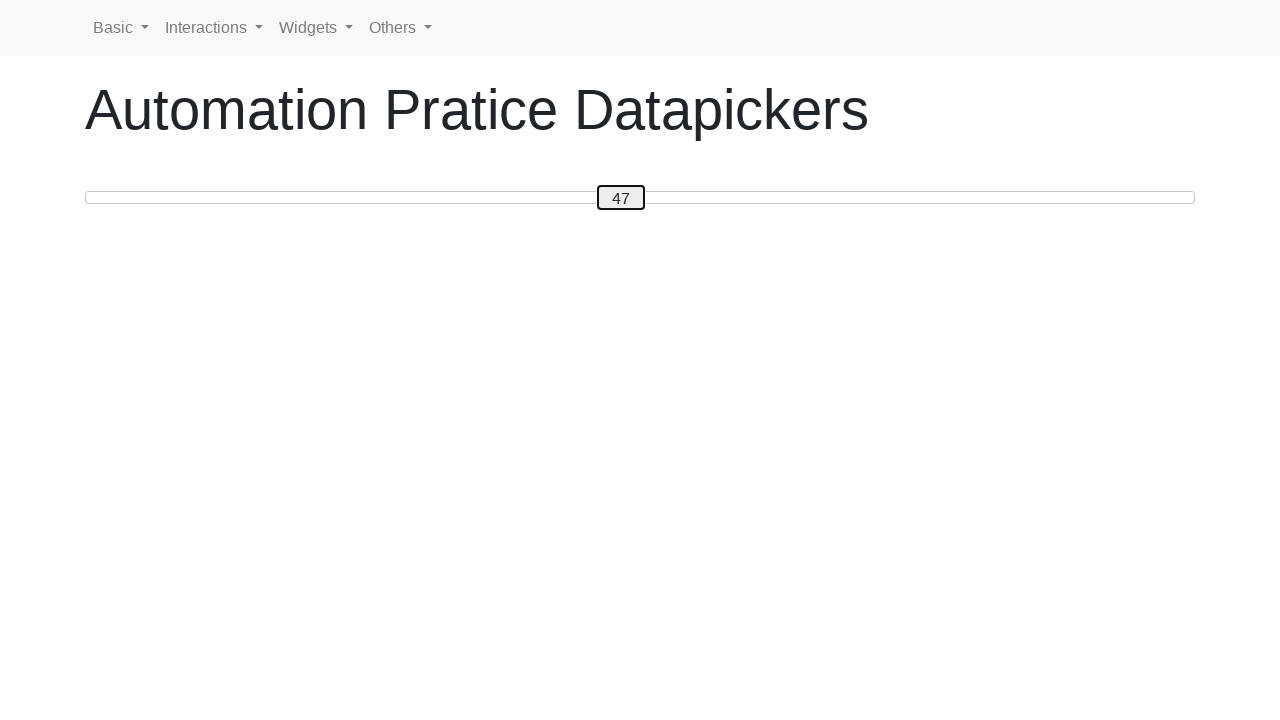

Pressed ArrowRight to move slider towards 50 (iteration 48/50) on #custom-handle
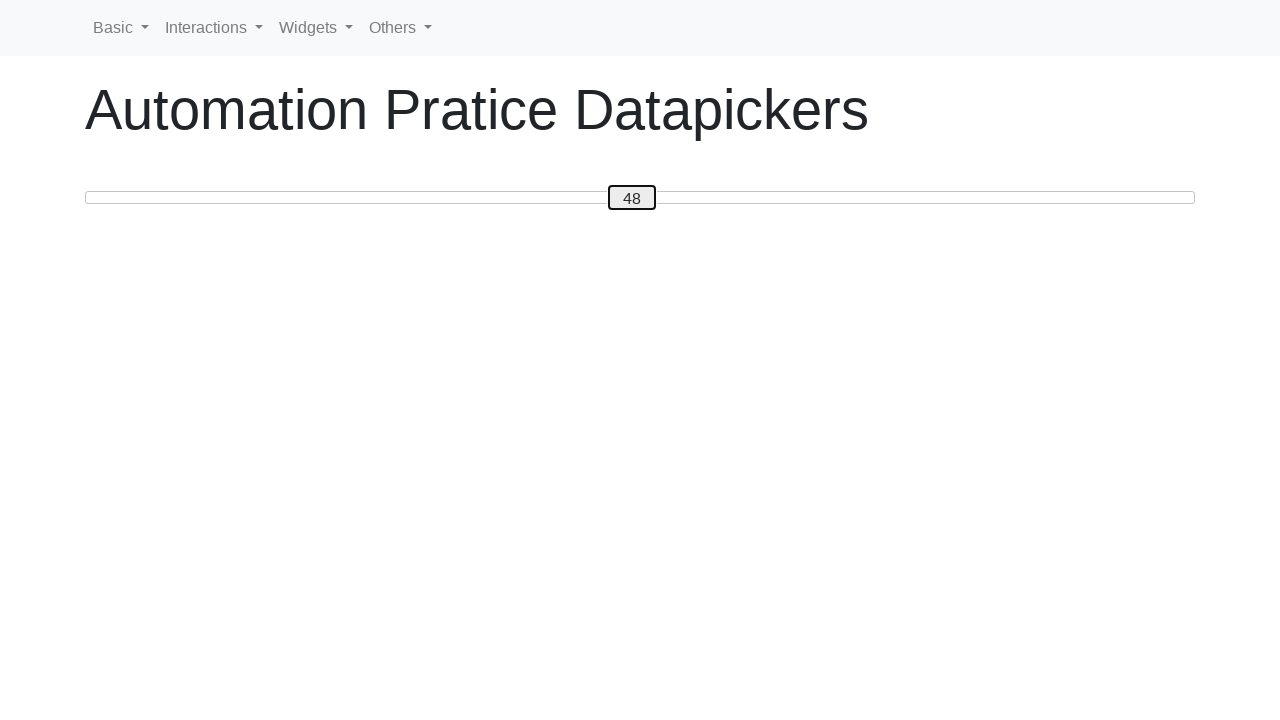

Pressed ArrowRight to move slider towards 50 (iteration 49/50) on #custom-handle
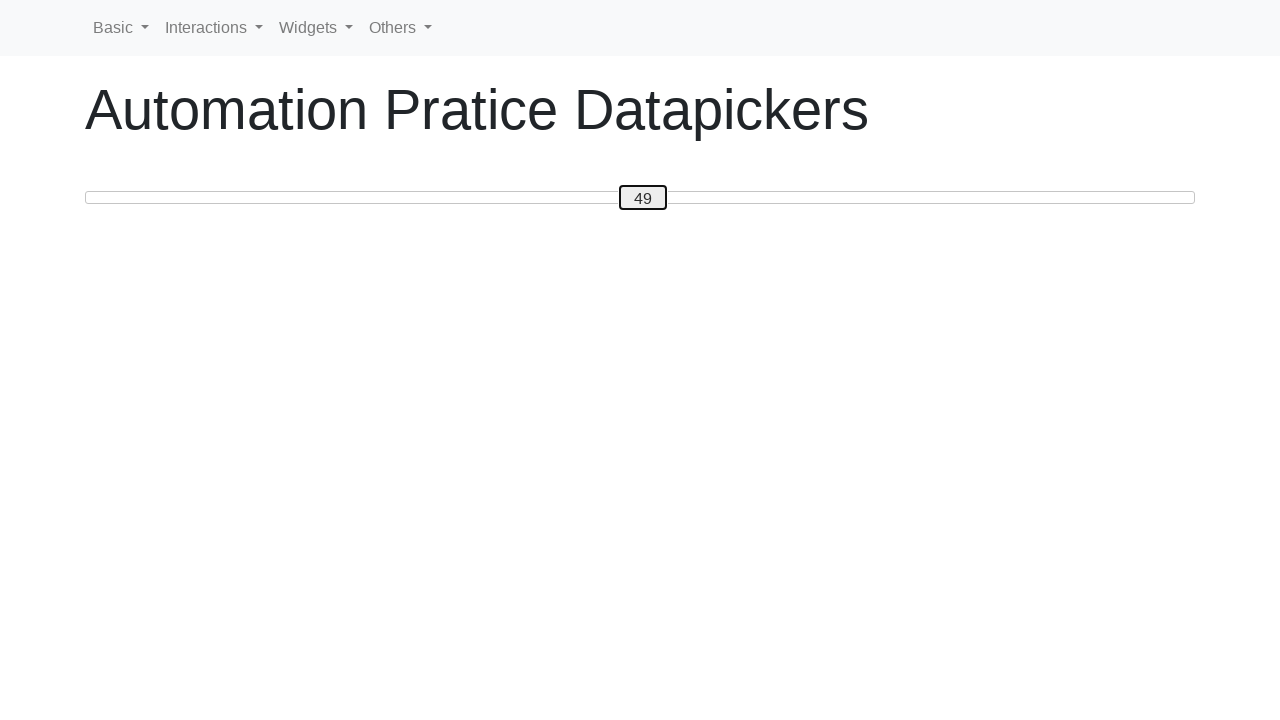

Pressed ArrowRight to move slider towards 50 (iteration 50/50) on #custom-handle
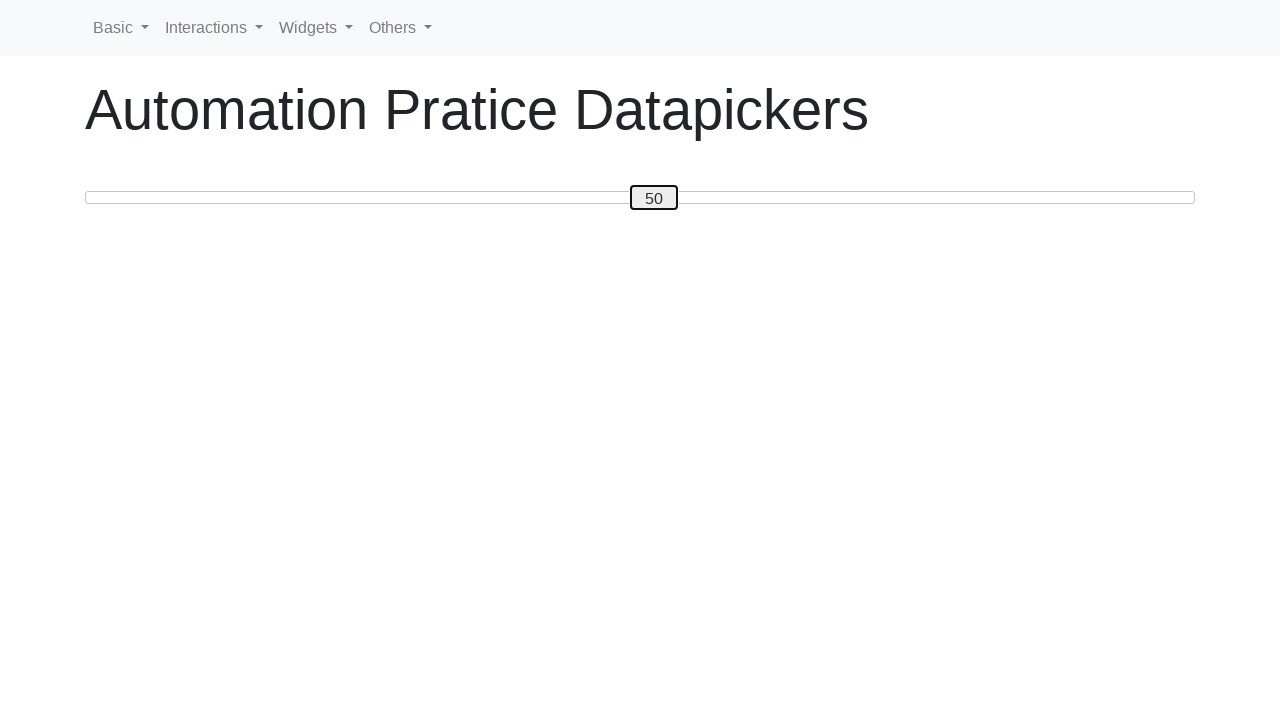

Verified slider is at position 50
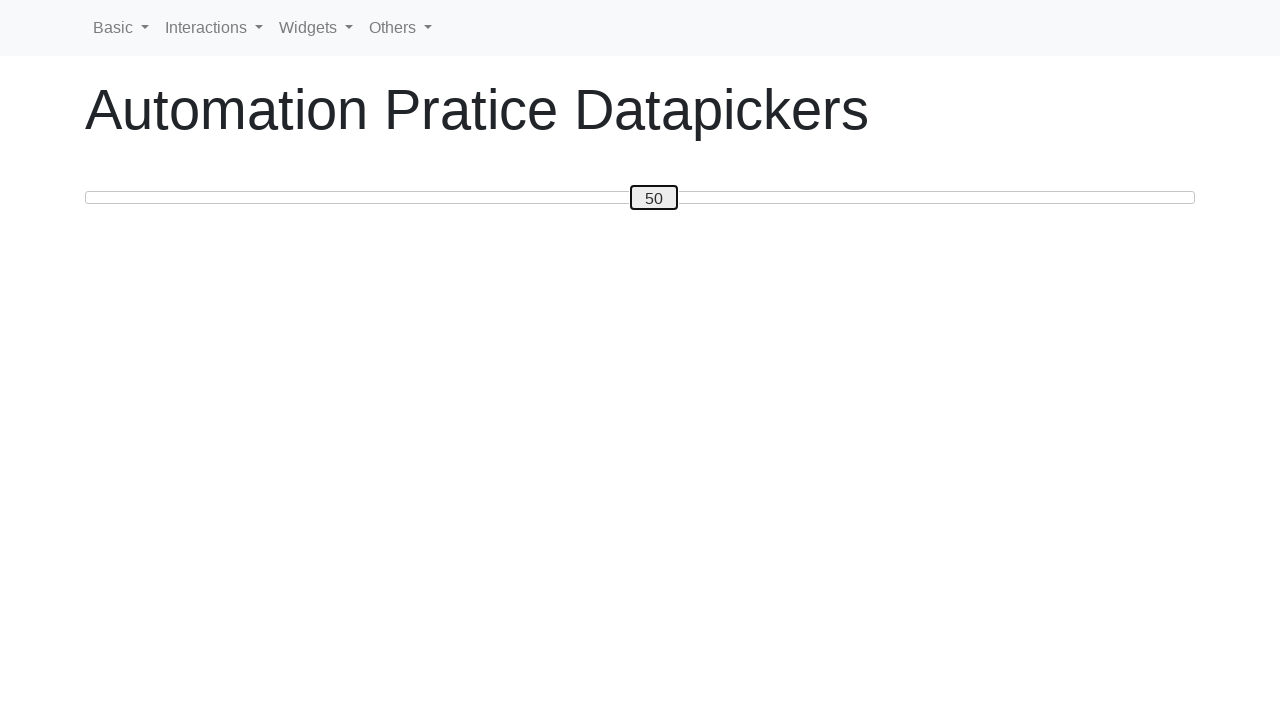

Located slider element
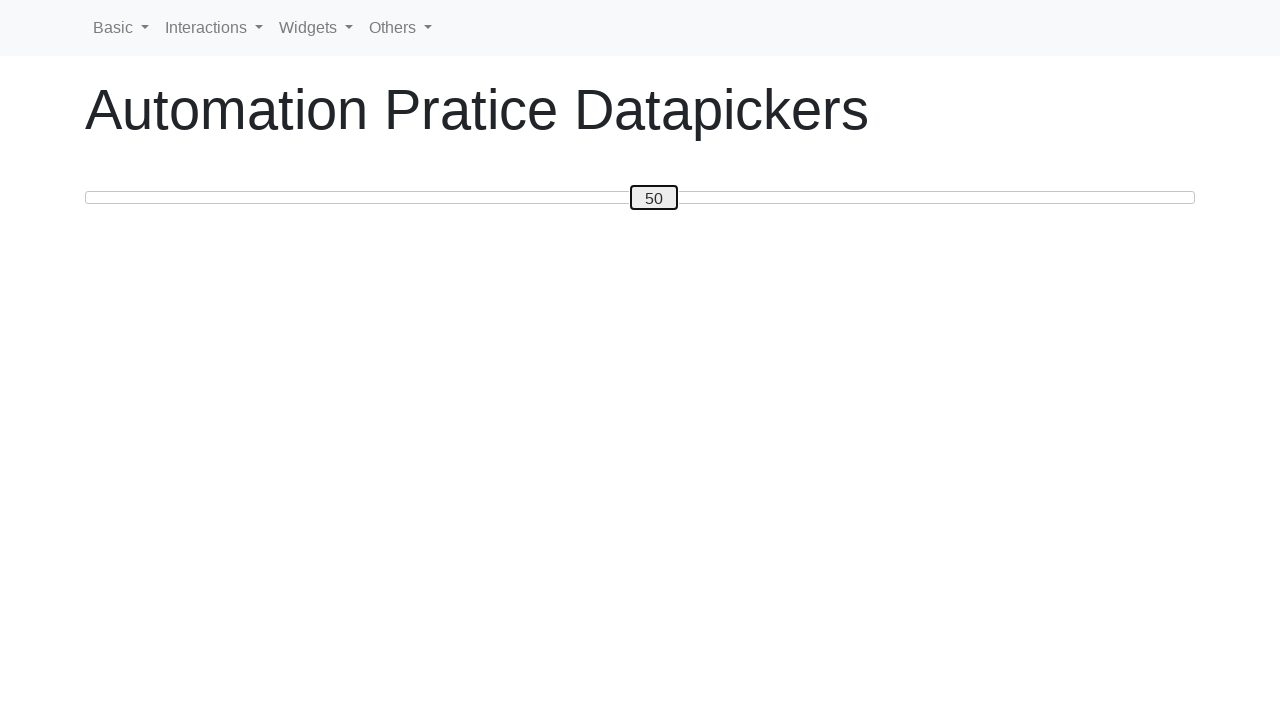

Read current slider value: 50
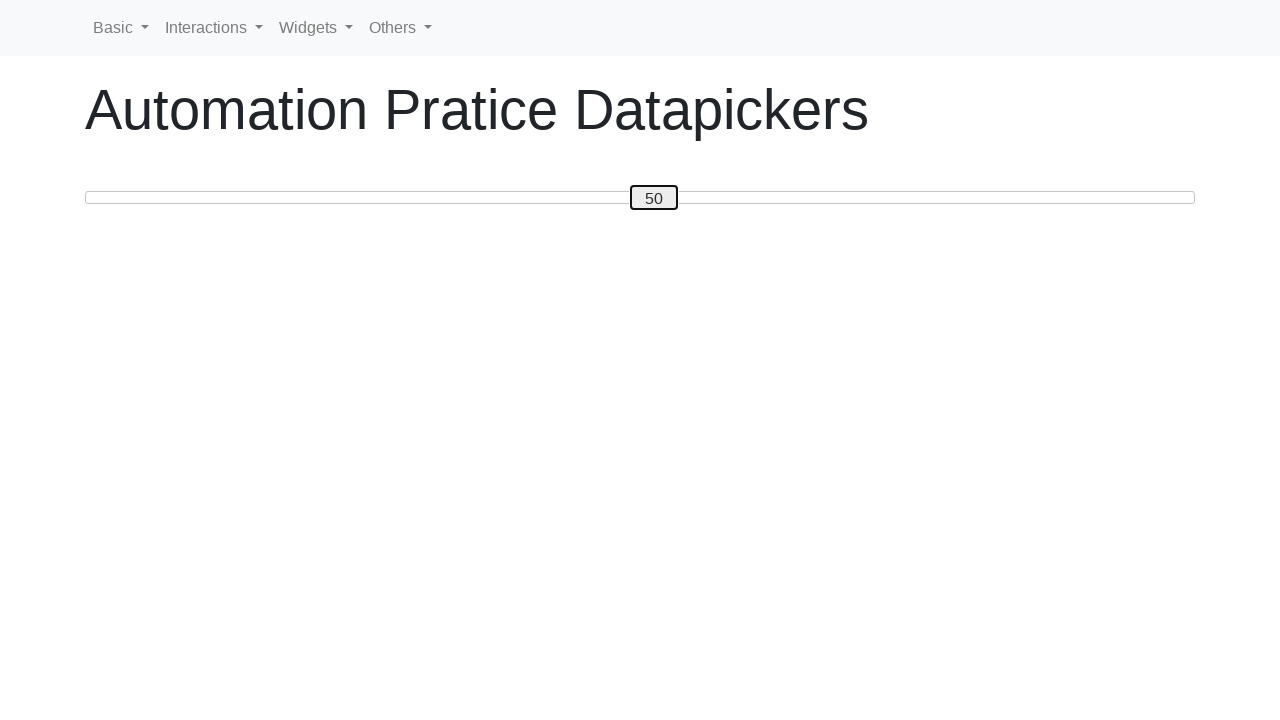

Pressed ArrowRight to move slider towards 80 (iteration 1/30) on #custom-handle
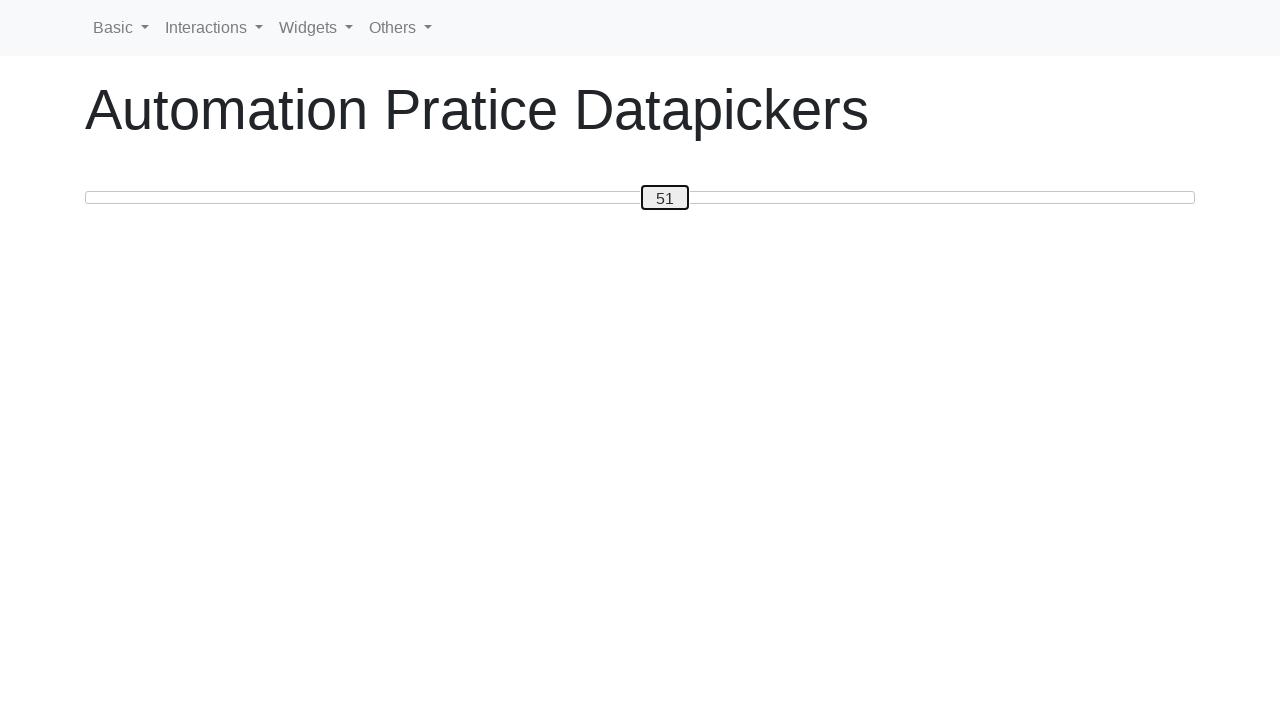

Pressed ArrowRight to move slider towards 80 (iteration 2/30) on #custom-handle
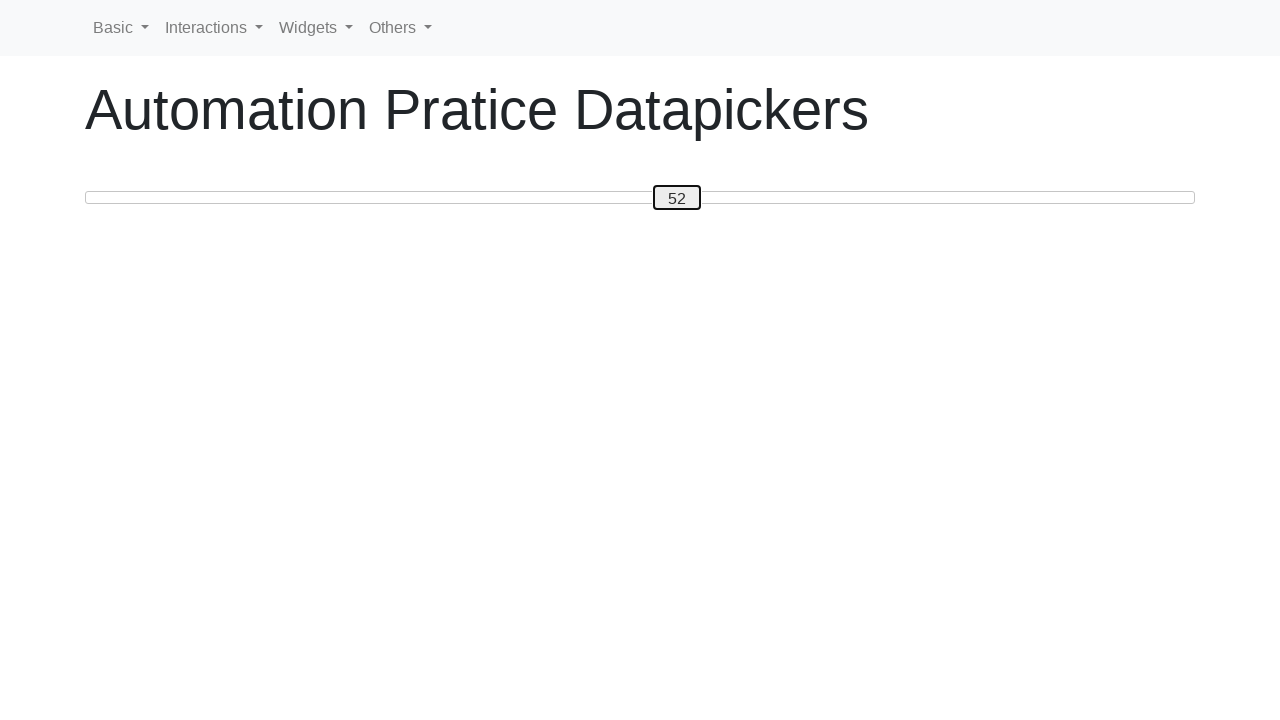

Pressed ArrowRight to move slider towards 80 (iteration 3/30) on #custom-handle
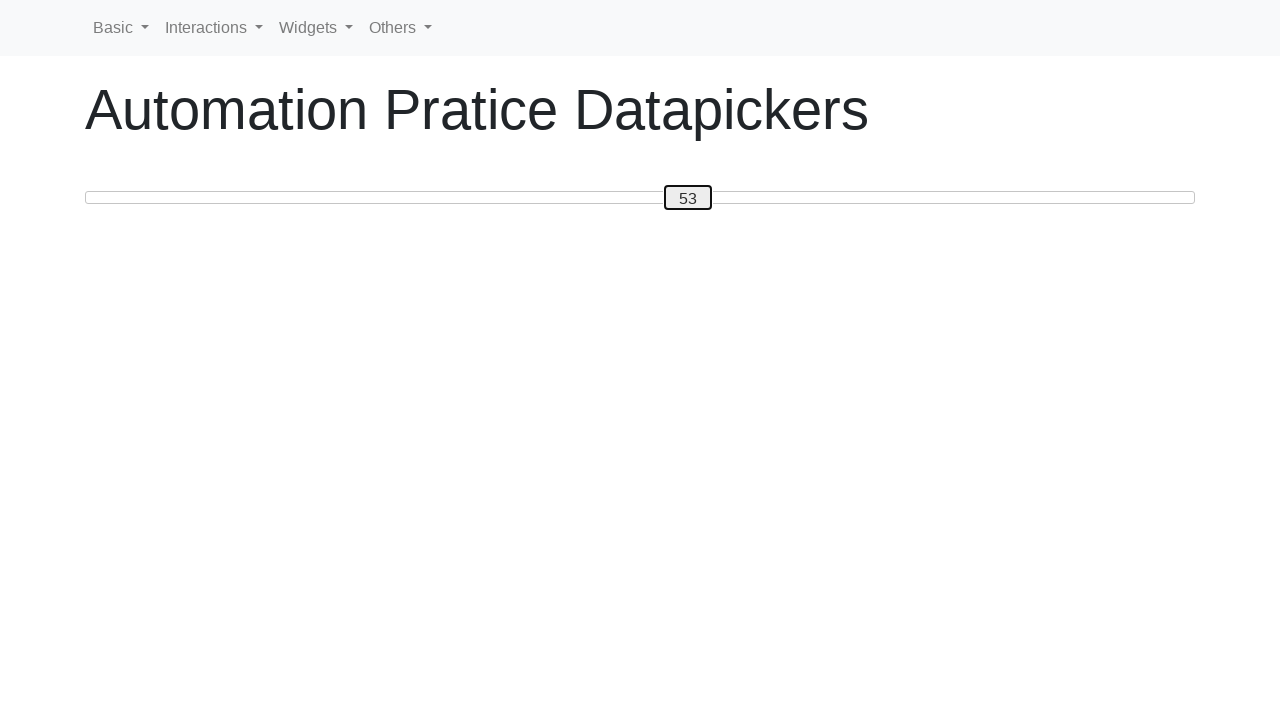

Pressed ArrowRight to move slider towards 80 (iteration 4/30) on #custom-handle
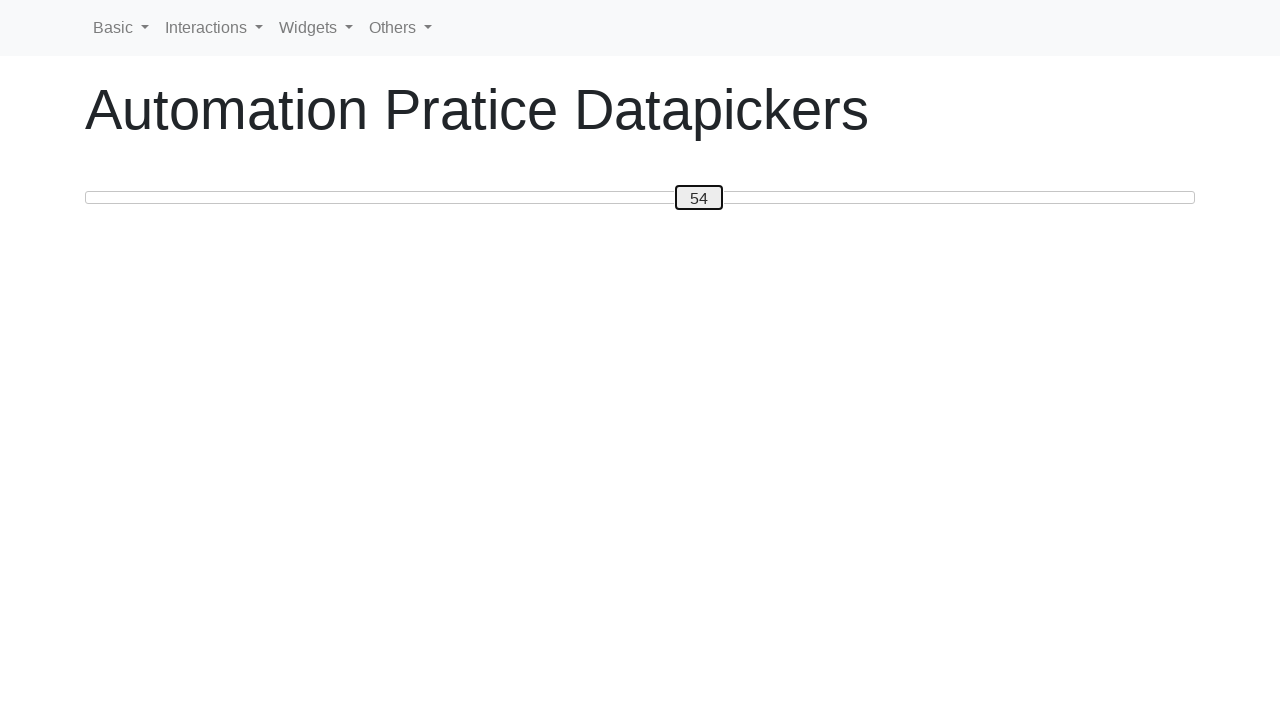

Pressed ArrowRight to move slider towards 80 (iteration 5/30) on #custom-handle
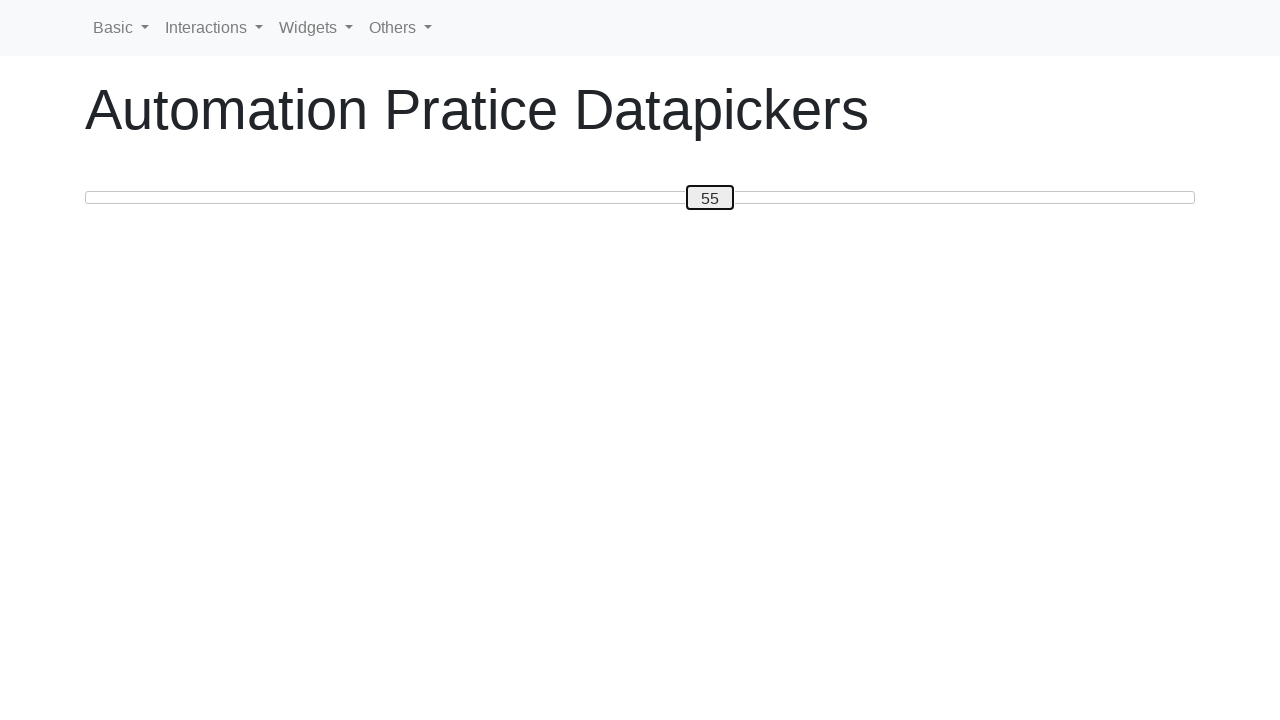

Pressed ArrowRight to move slider towards 80 (iteration 6/30) on #custom-handle
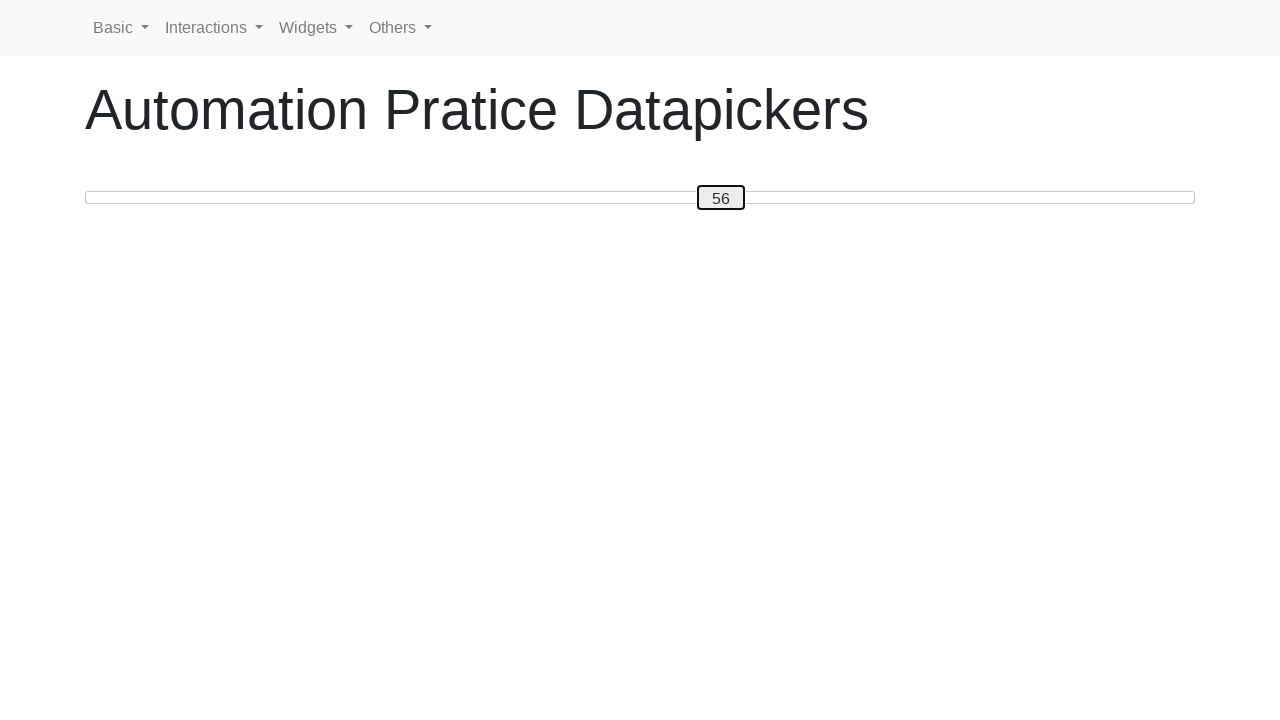

Pressed ArrowRight to move slider towards 80 (iteration 7/30) on #custom-handle
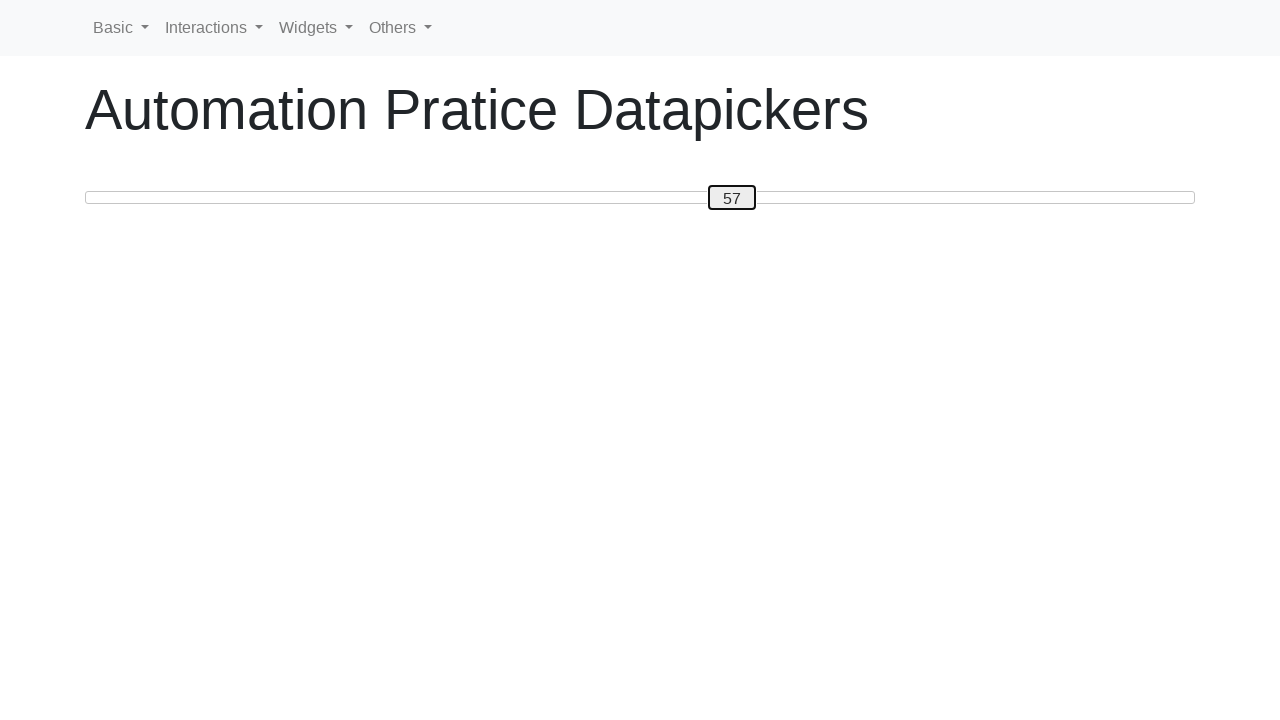

Pressed ArrowRight to move slider towards 80 (iteration 8/30) on #custom-handle
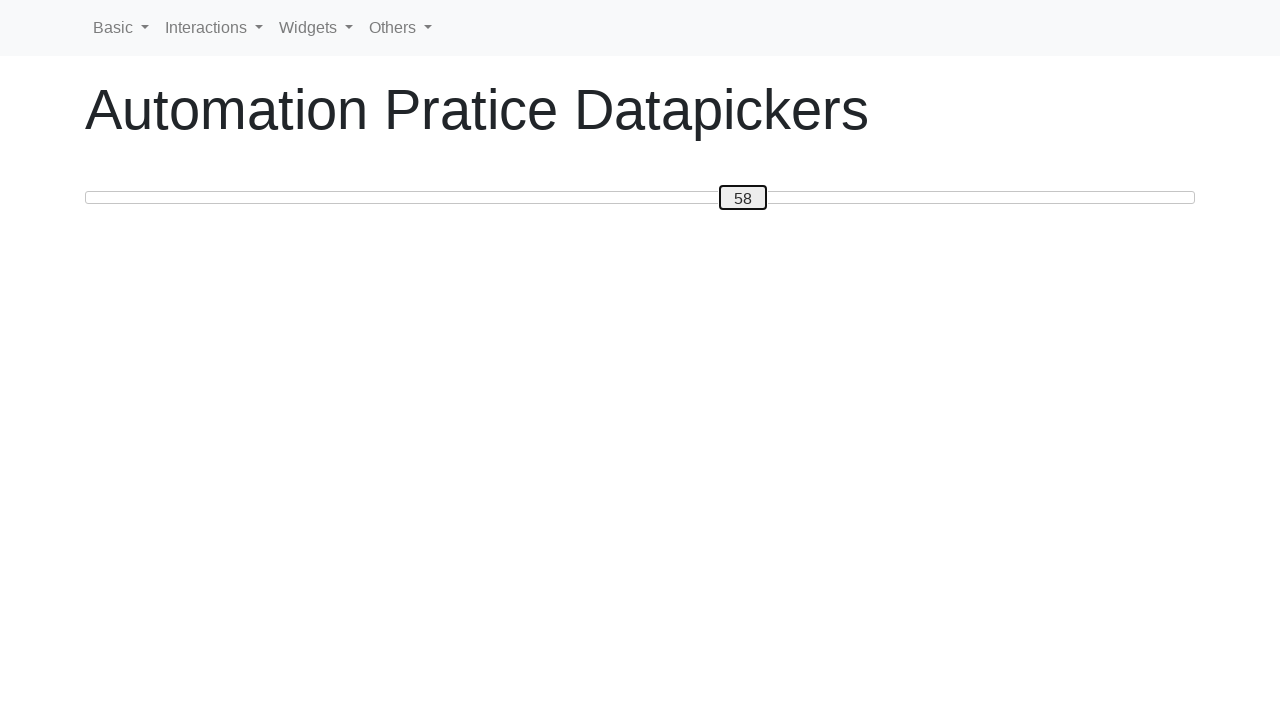

Pressed ArrowRight to move slider towards 80 (iteration 9/30) on #custom-handle
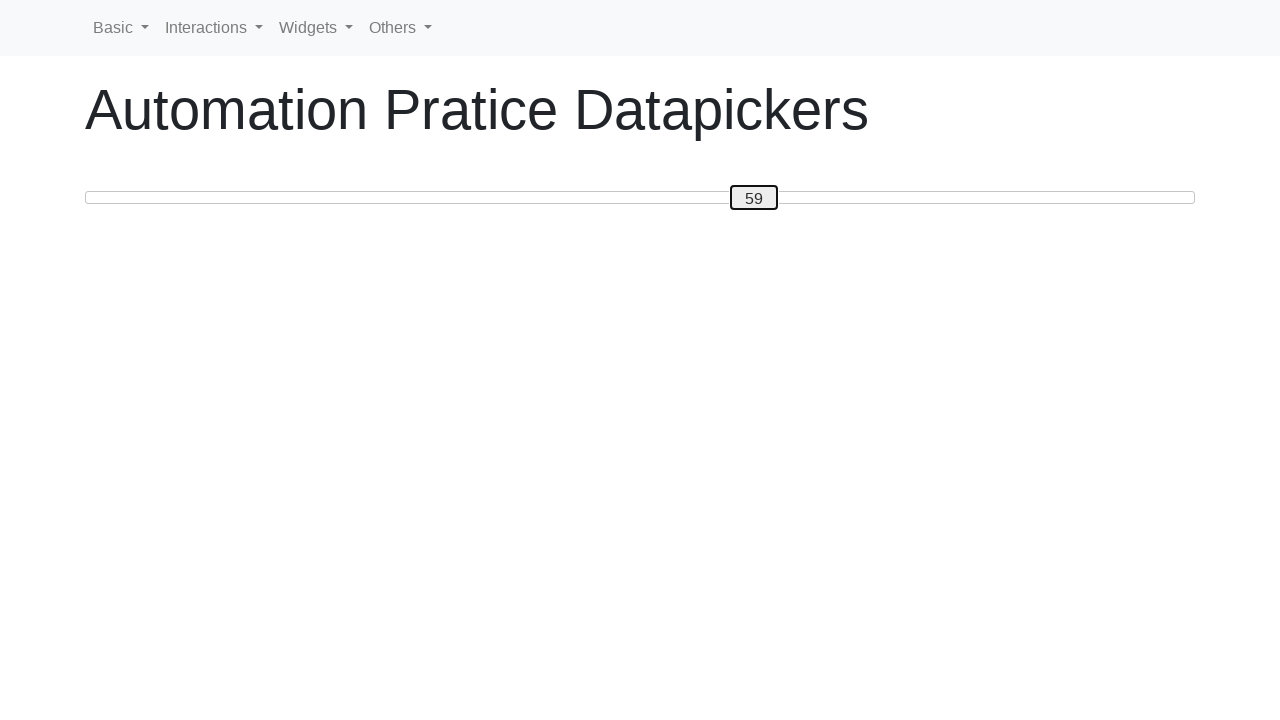

Pressed ArrowRight to move slider towards 80 (iteration 10/30) on #custom-handle
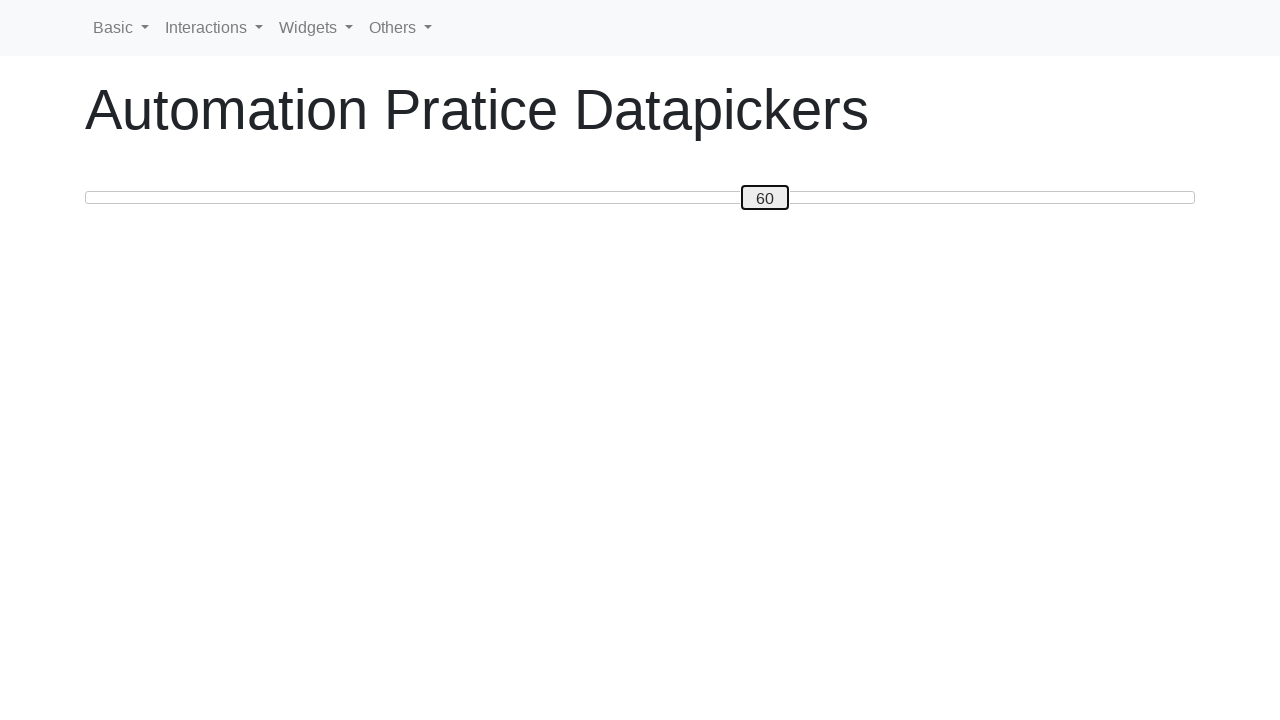

Pressed ArrowRight to move slider towards 80 (iteration 11/30) on #custom-handle
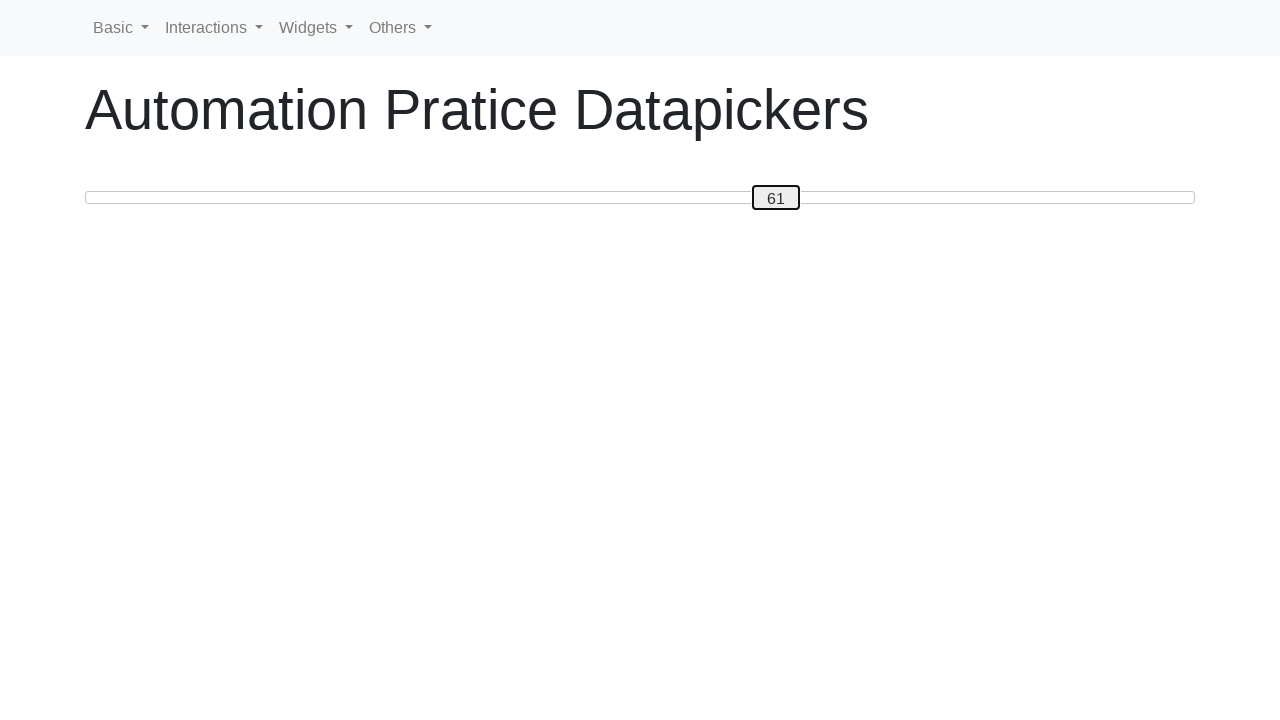

Pressed ArrowRight to move slider towards 80 (iteration 12/30) on #custom-handle
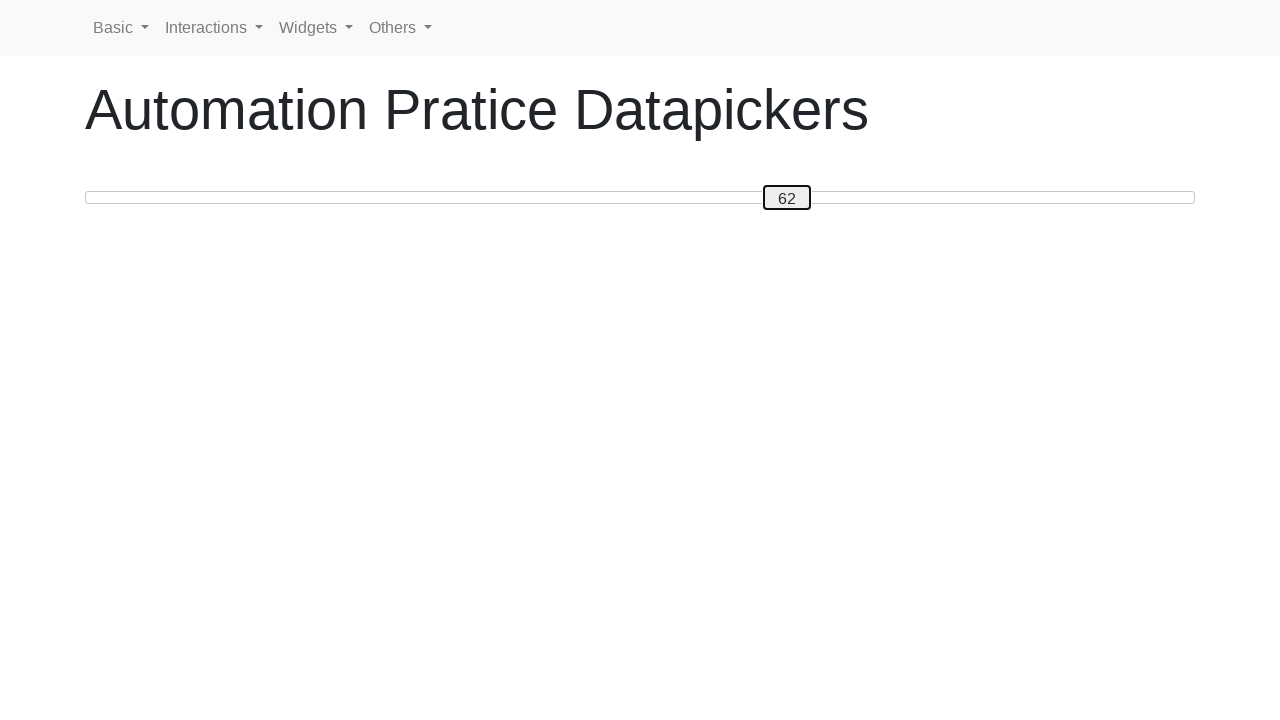

Pressed ArrowRight to move slider towards 80 (iteration 13/30) on #custom-handle
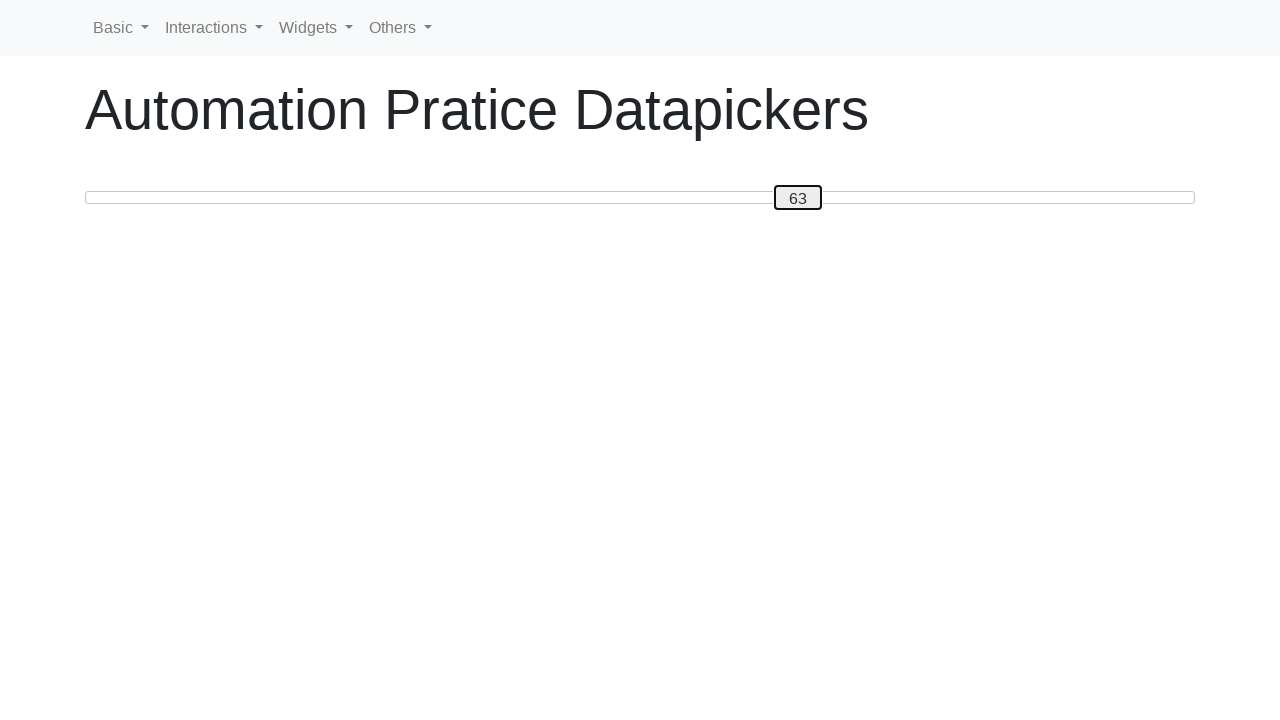

Pressed ArrowRight to move slider towards 80 (iteration 14/30) on #custom-handle
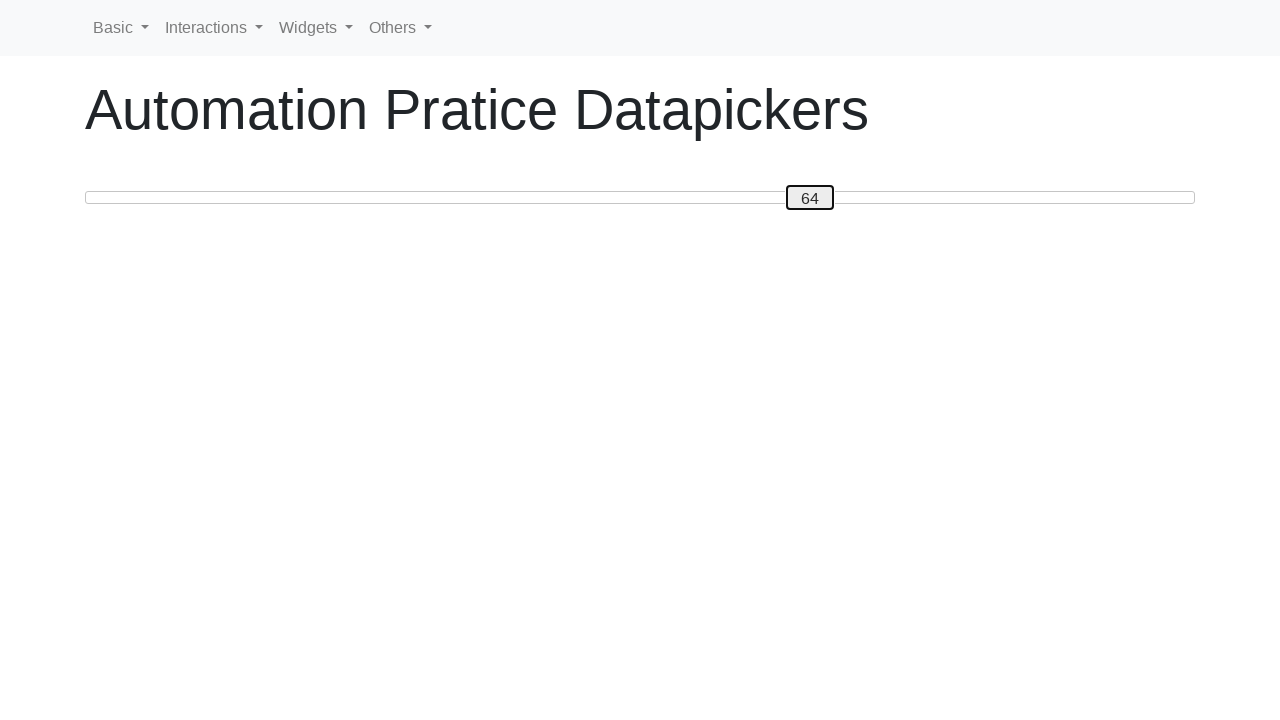

Pressed ArrowRight to move slider towards 80 (iteration 15/30) on #custom-handle
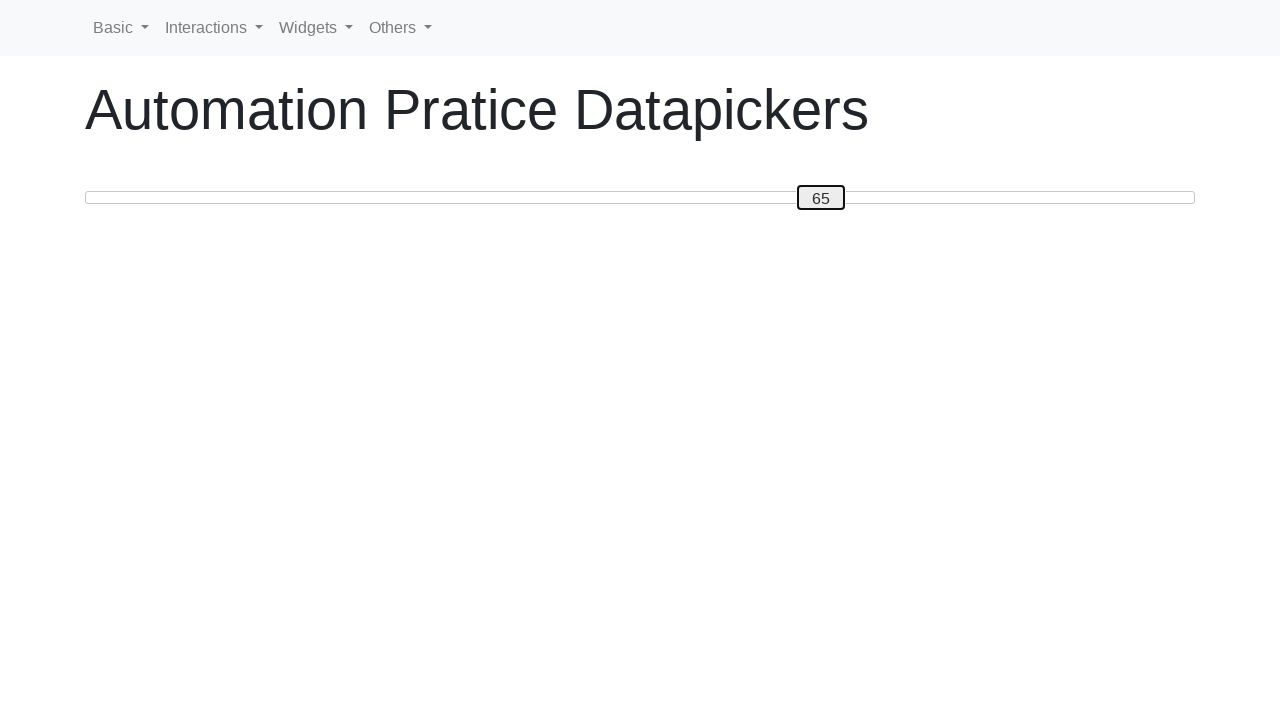

Pressed ArrowRight to move slider towards 80 (iteration 16/30) on #custom-handle
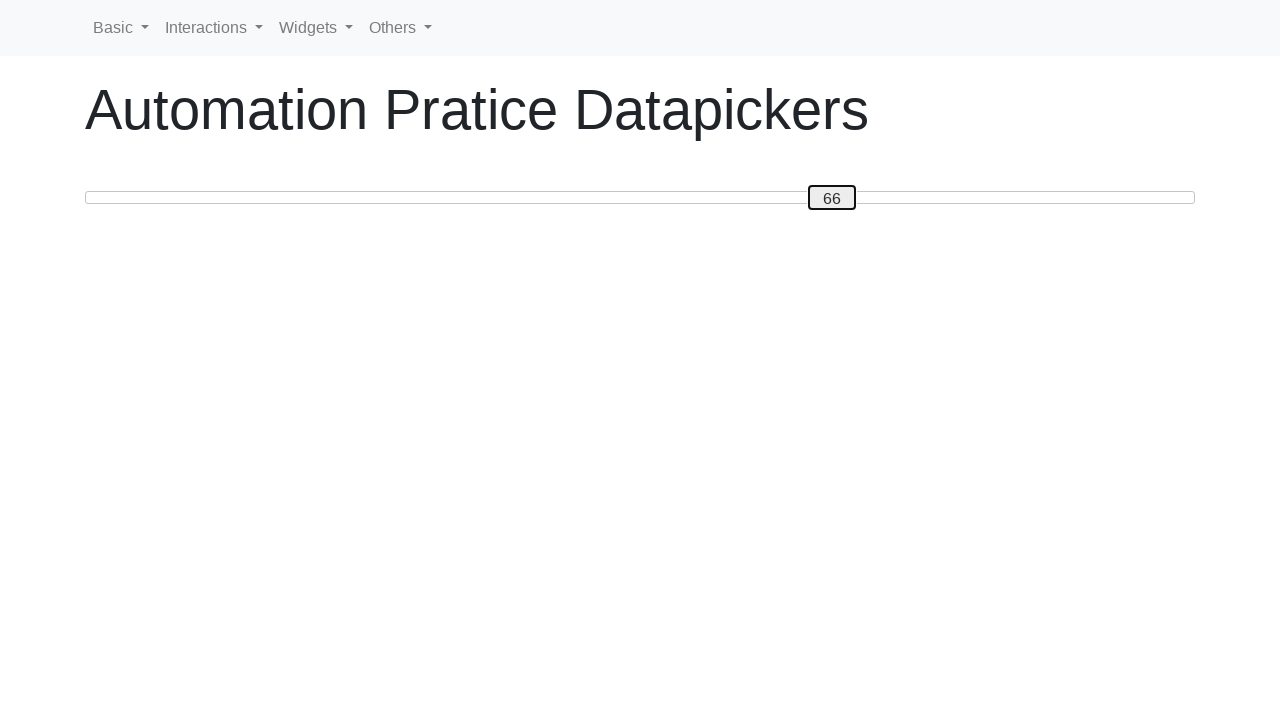

Pressed ArrowRight to move slider towards 80 (iteration 17/30) on #custom-handle
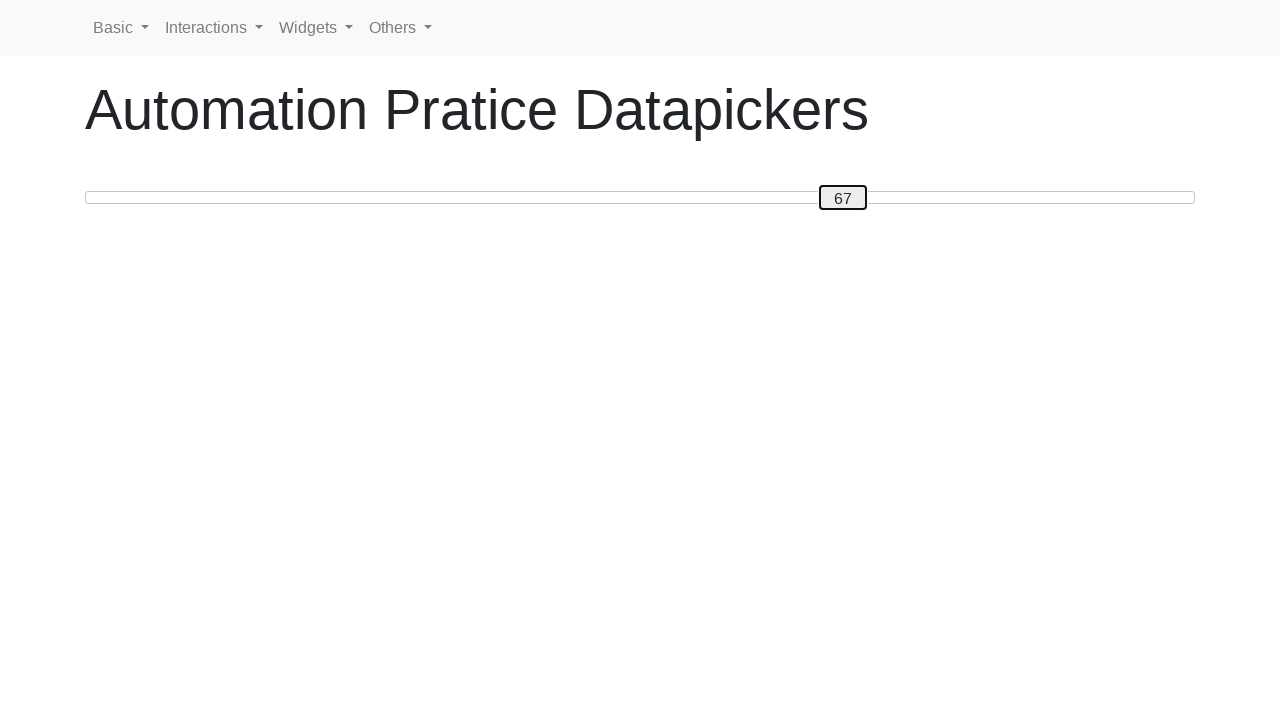

Pressed ArrowRight to move slider towards 80 (iteration 18/30) on #custom-handle
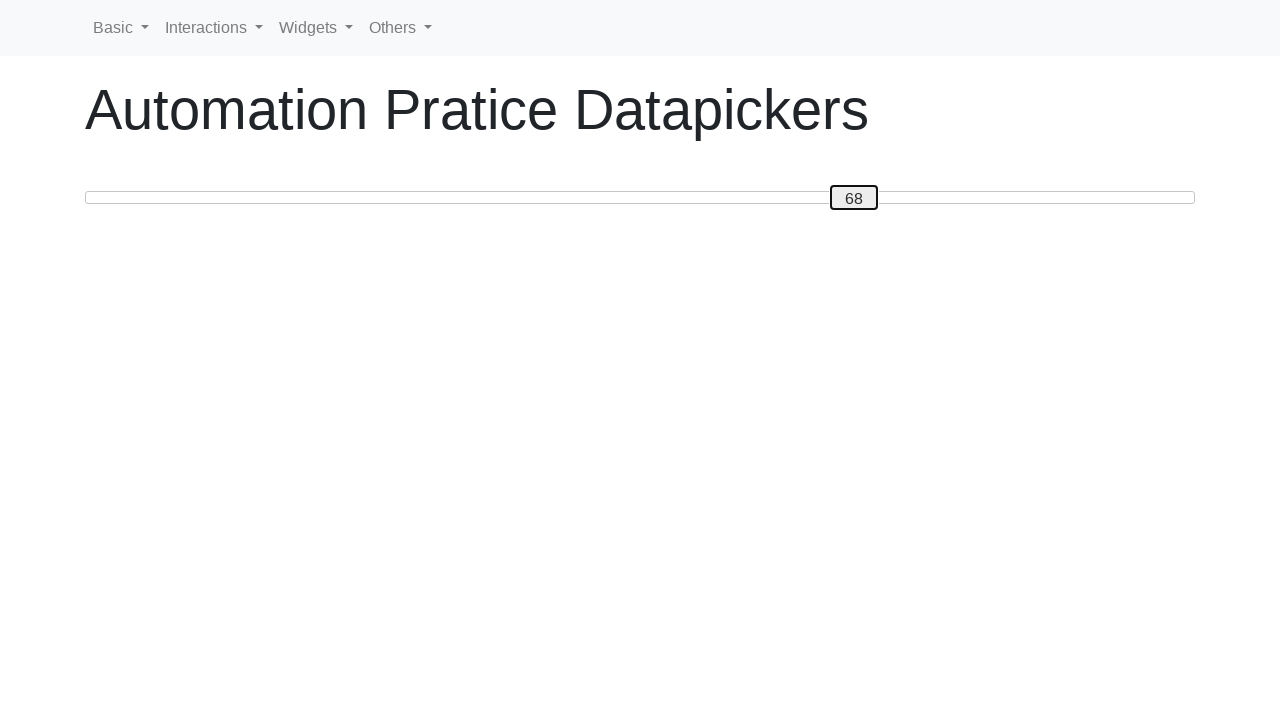

Pressed ArrowRight to move slider towards 80 (iteration 19/30) on #custom-handle
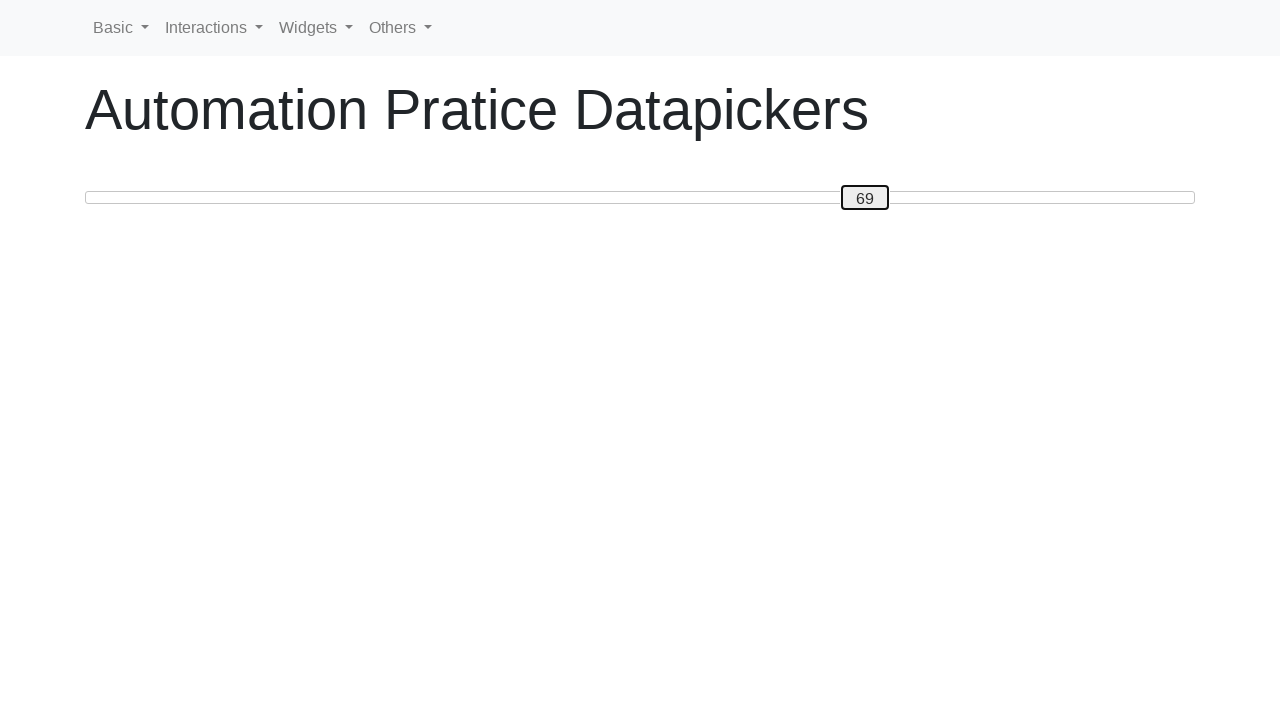

Pressed ArrowRight to move slider towards 80 (iteration 20/30) on #custom-handle
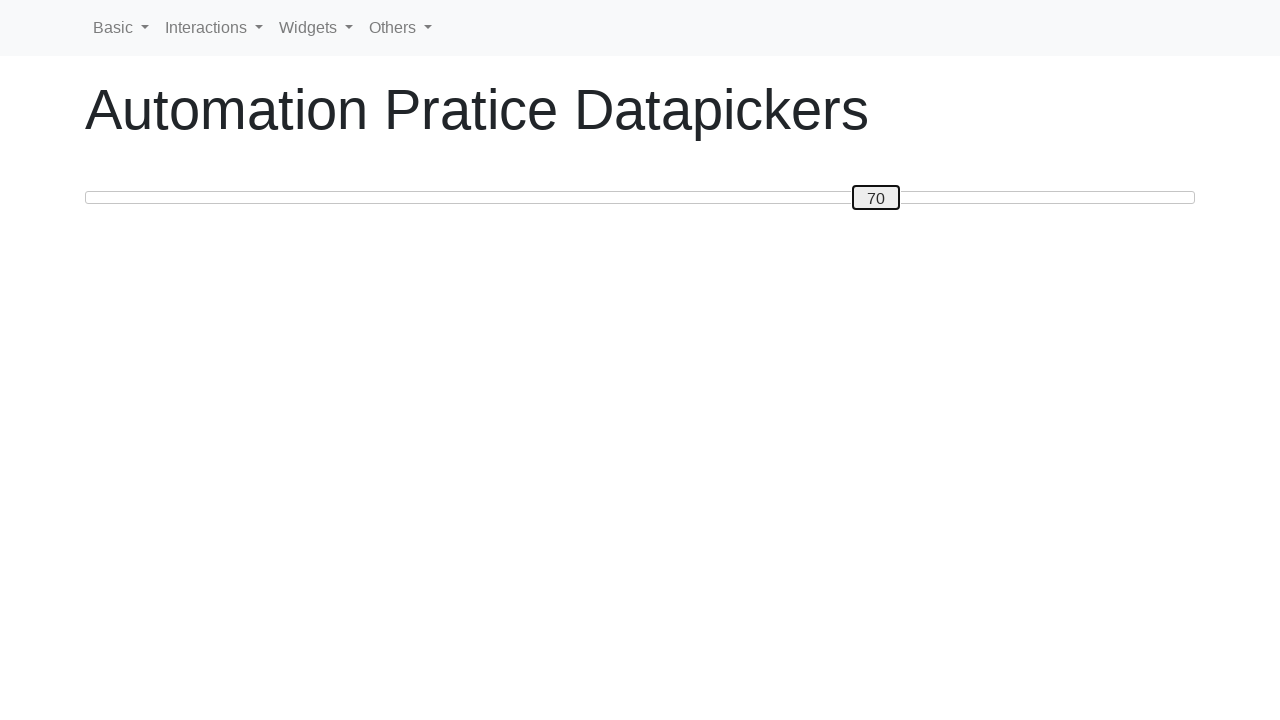

Pressed ArrowRight to move slider towards 80 (iteration 21/30) on #custom-handle
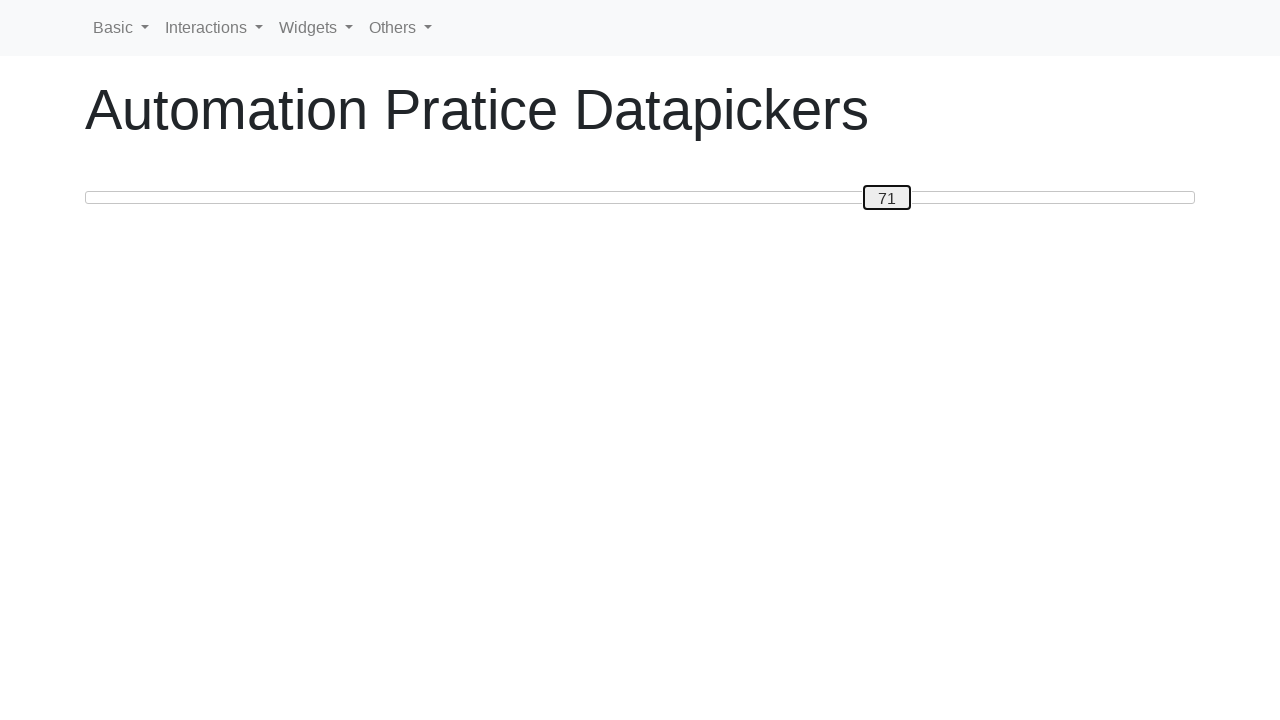

Pressed ArrowRight to move slider towards 80 (iteration 22/30) on #custom-handle
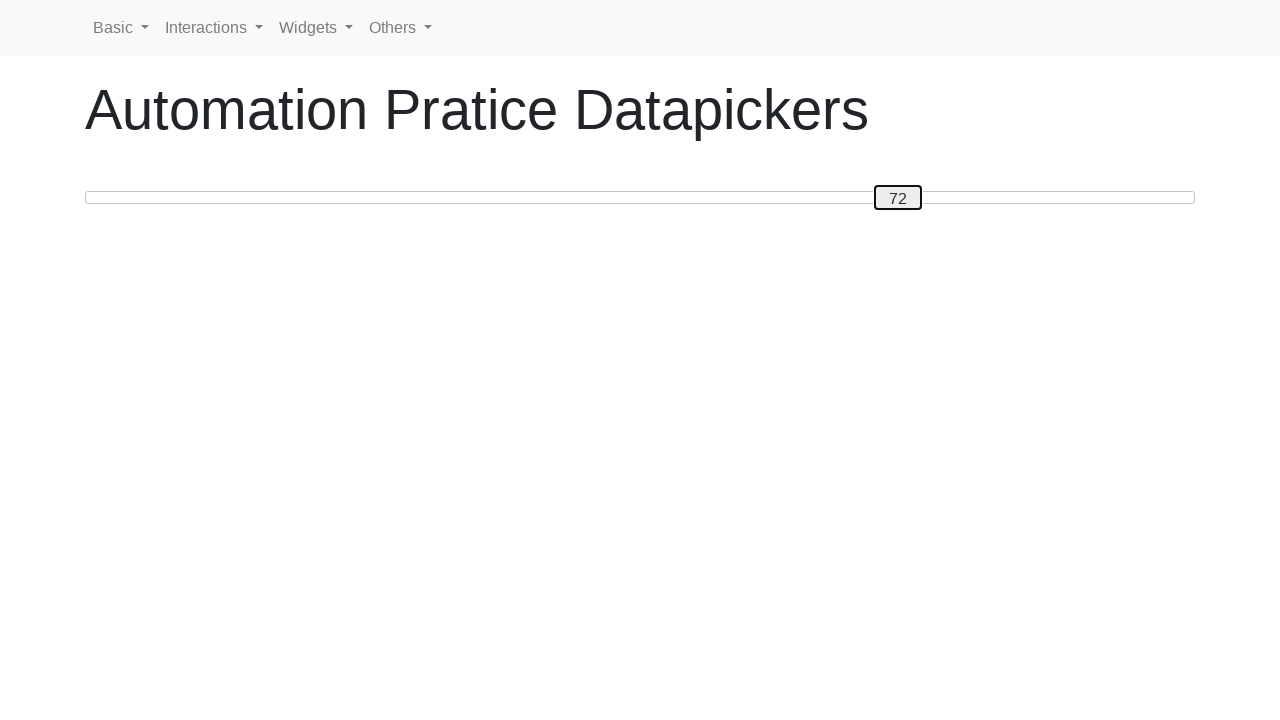

Pressed ArrowRight to move slider towards 80 (iteration 23/30) on #custom-handle
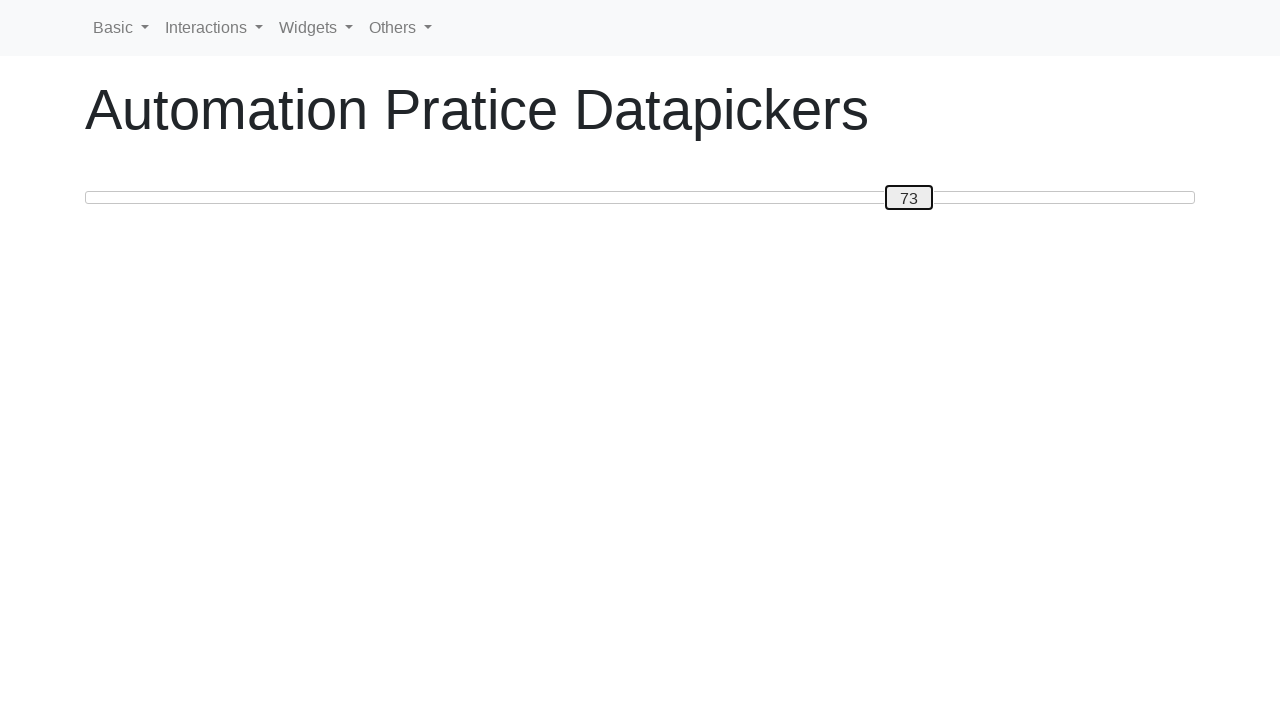

Pressed ArrowRight to move slider towards 80 (iteration 24/30) on #custom-handle
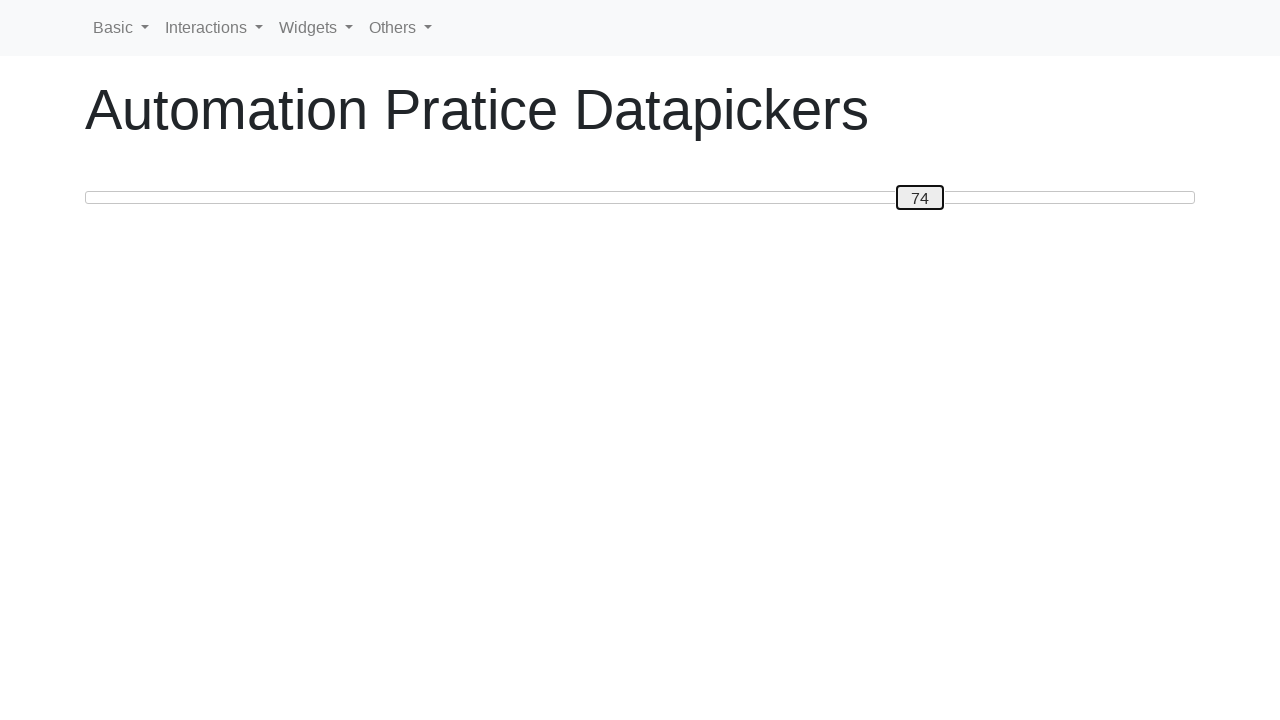

Pressed ArrowRight to move slider towards 80 (iteration 25/30) on #custom-handle
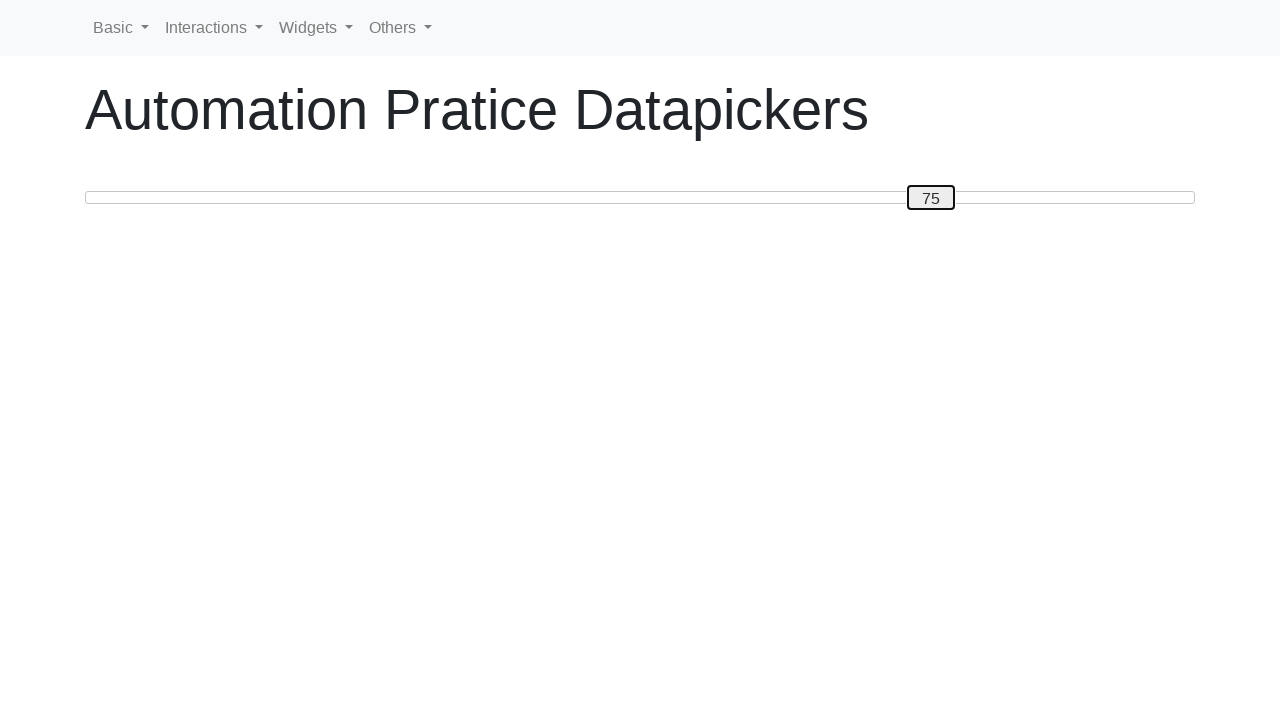

Pressed ArrowRight to move slider towards 80 (iteration 26/30) on #custom-handle
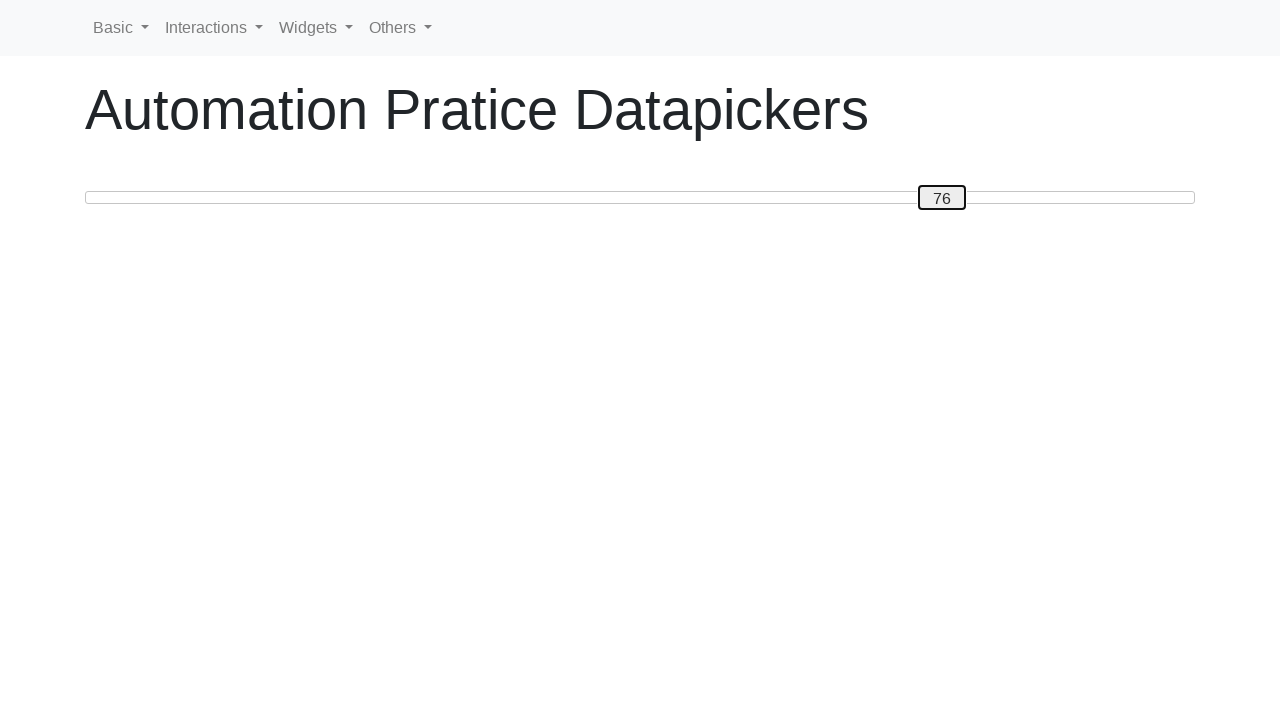

Pressed ArrowRight to move slider towards 80 (iteration 27/30) on #custom-handle
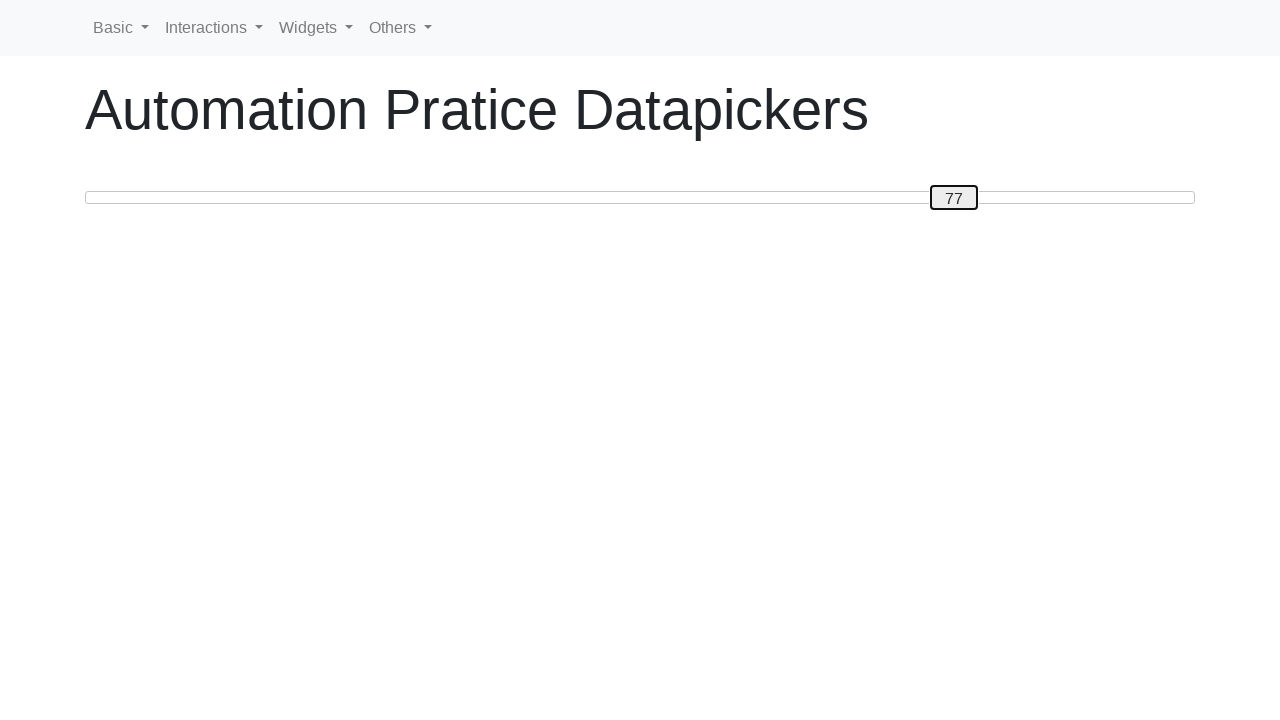

Pressed ArrowRight to move slider towards 80 (iteration 28/30) on #custom-handle
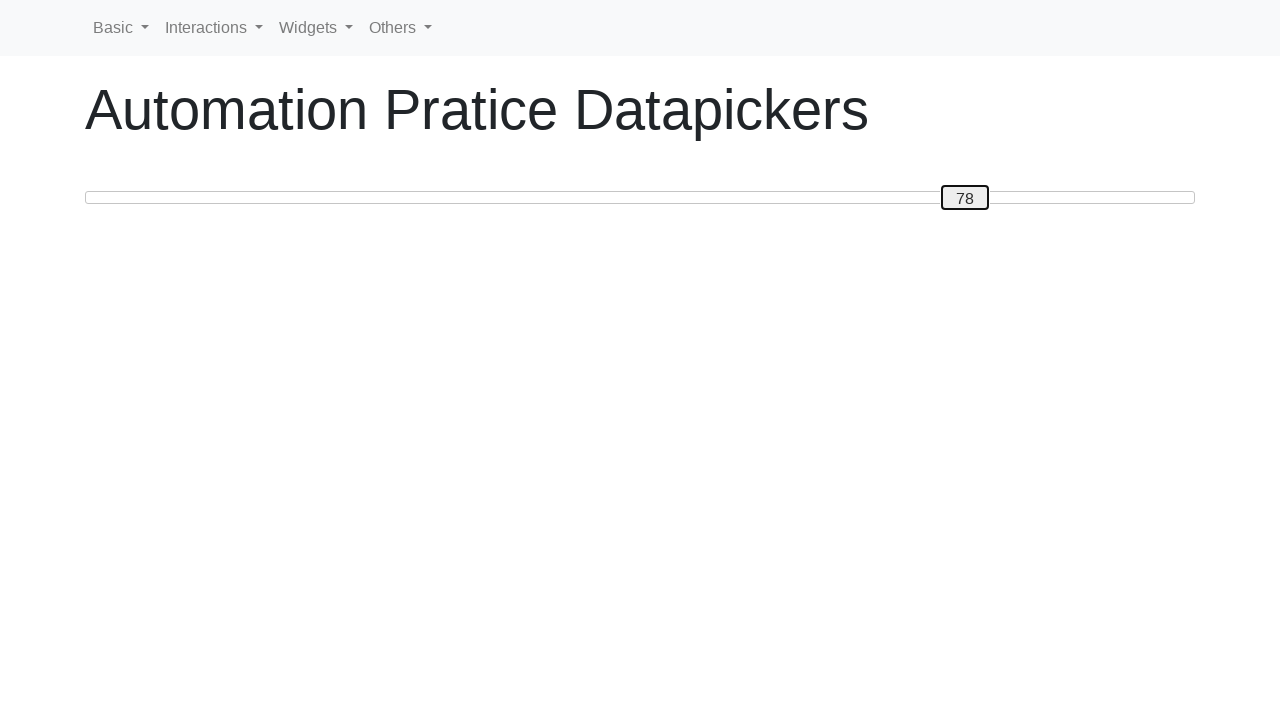

Pressed ArrowRight to move slider towards 80 (iteration 29/30) on #custom-handle
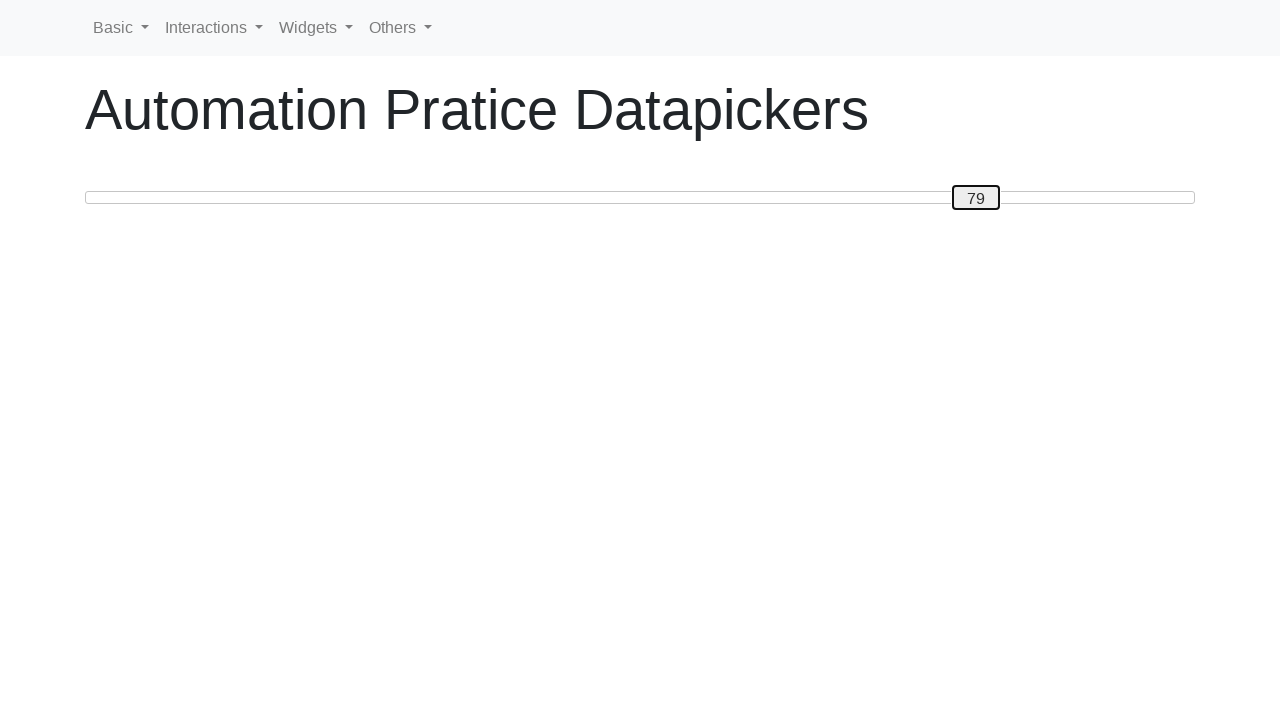

Pressed ArrowRight to move slider towards 80 (iteration 30/30) on #custom-handle
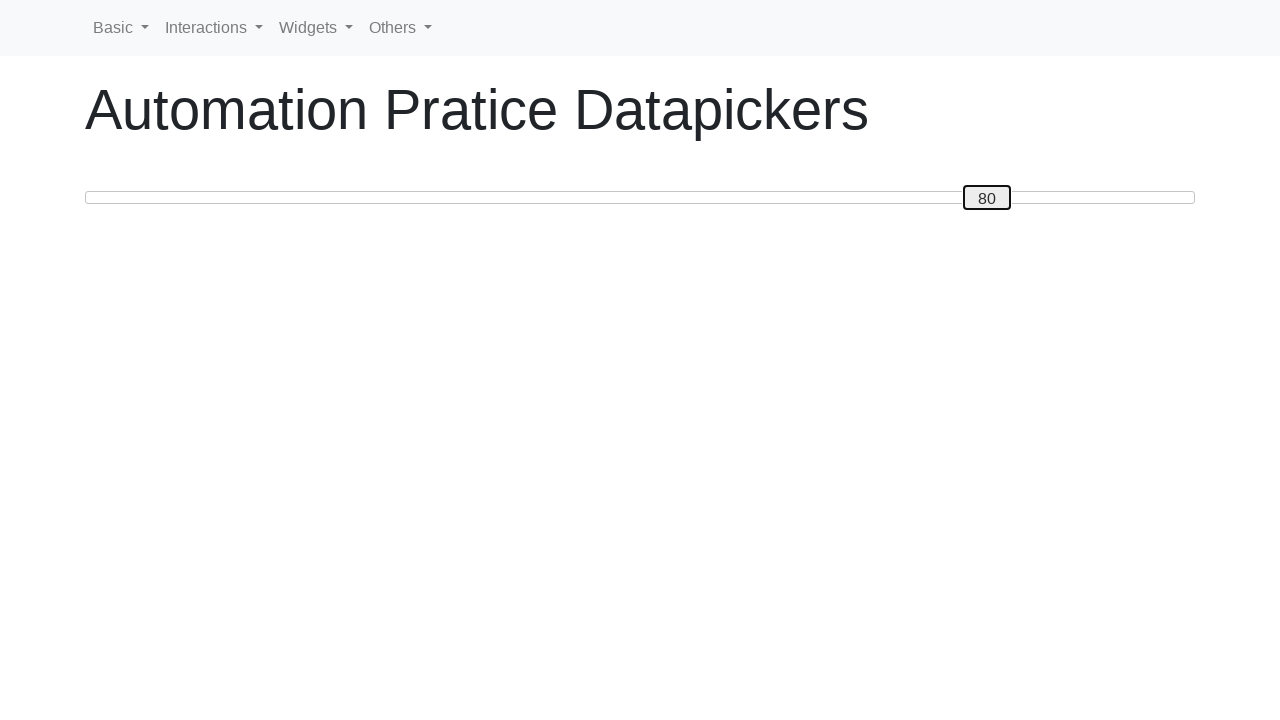

Verified slider is at position 80
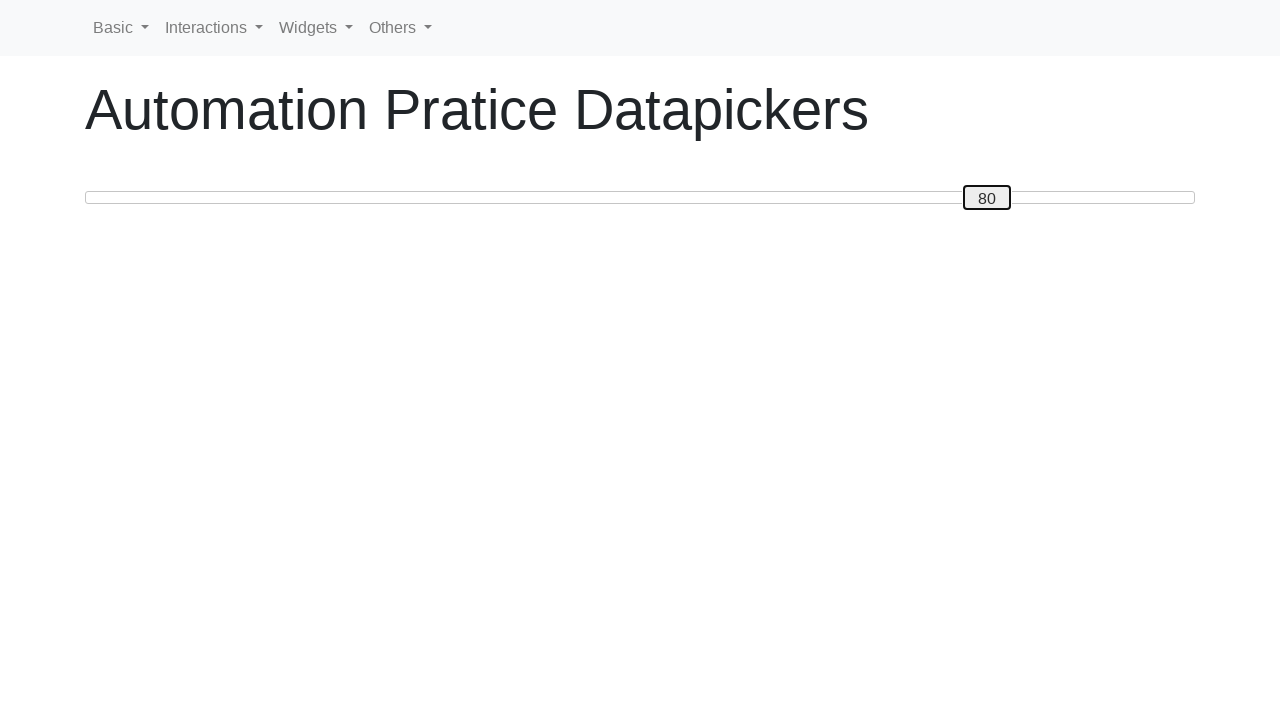

Located slider element
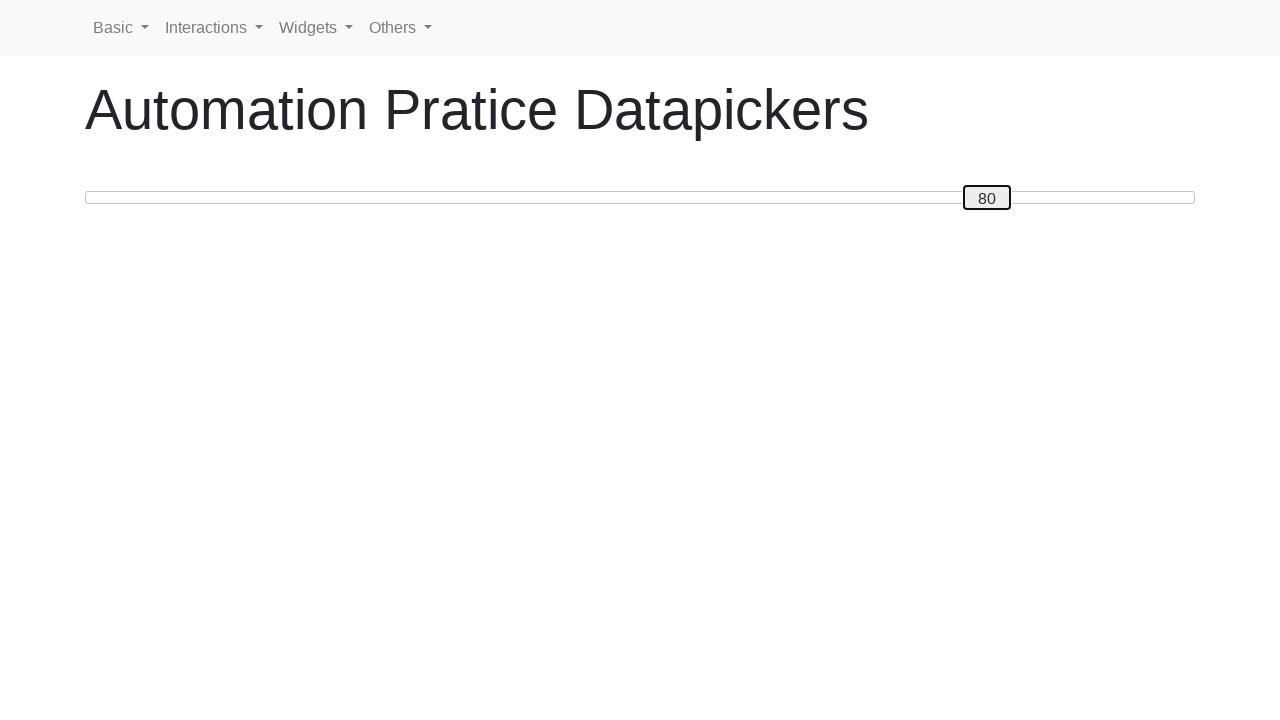

Read current slider value: 80
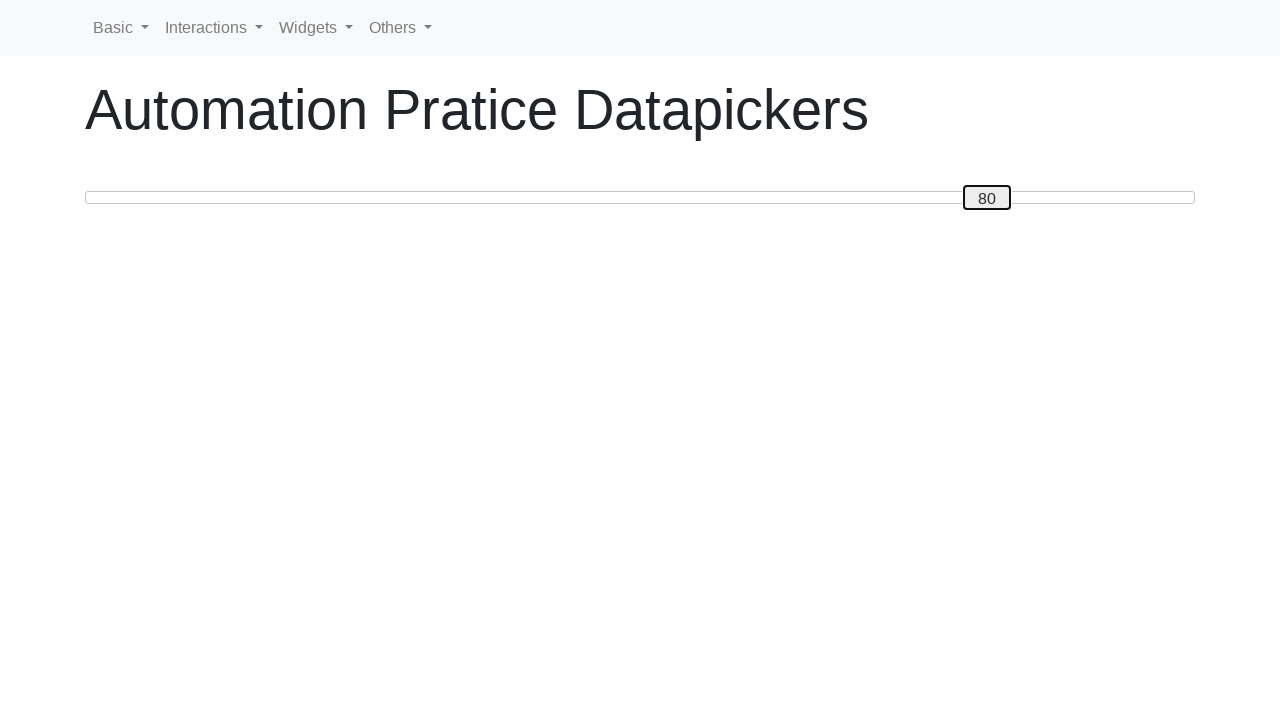

Verified slider remains at position 80
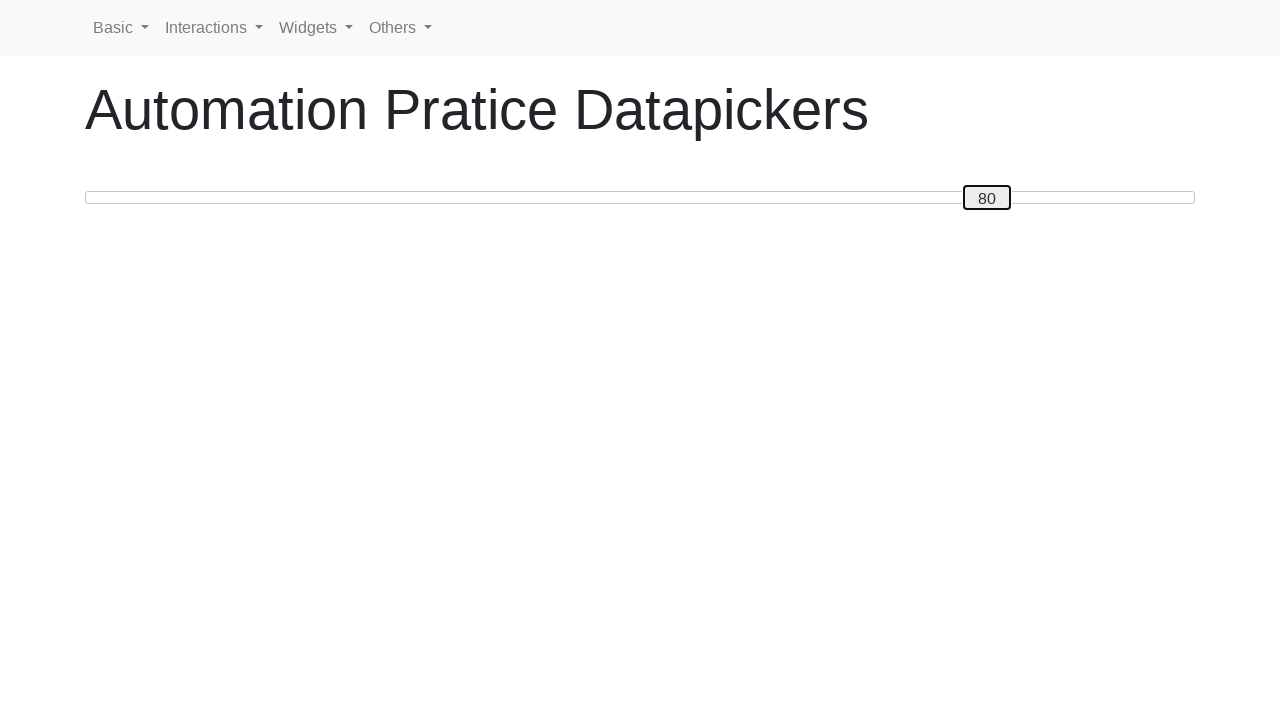

Located slider element
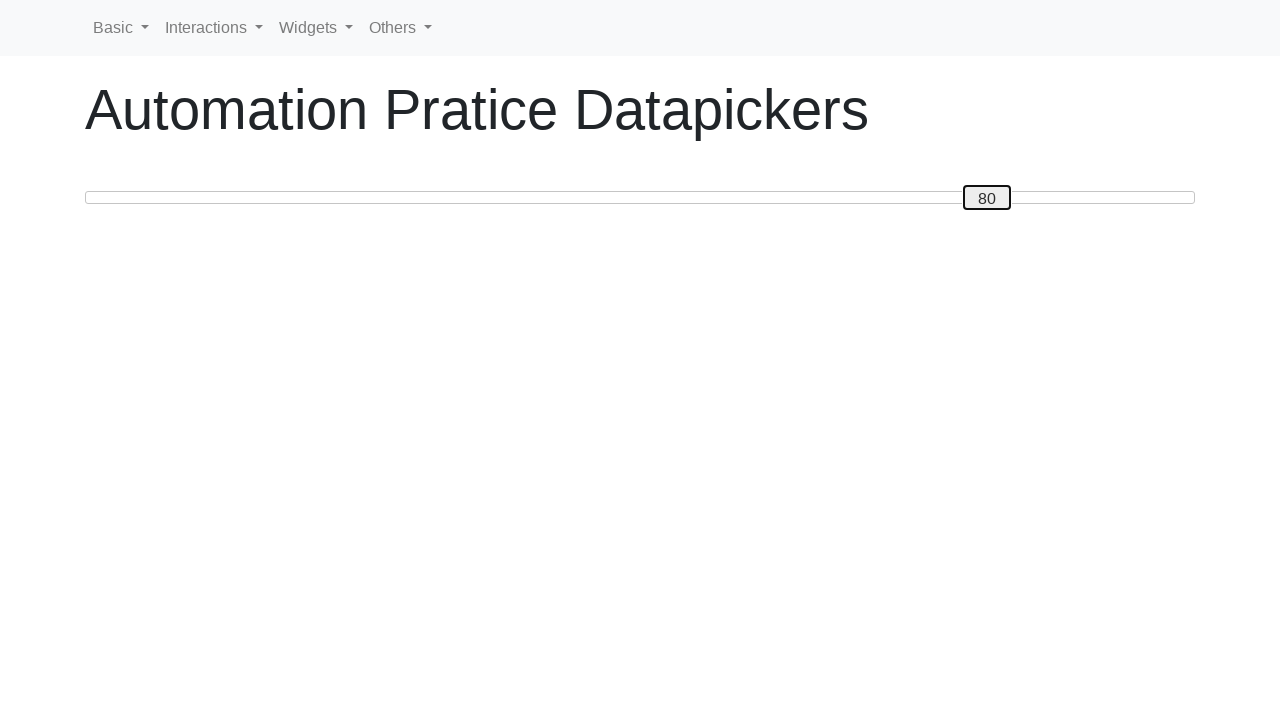

Read current slider value: 80
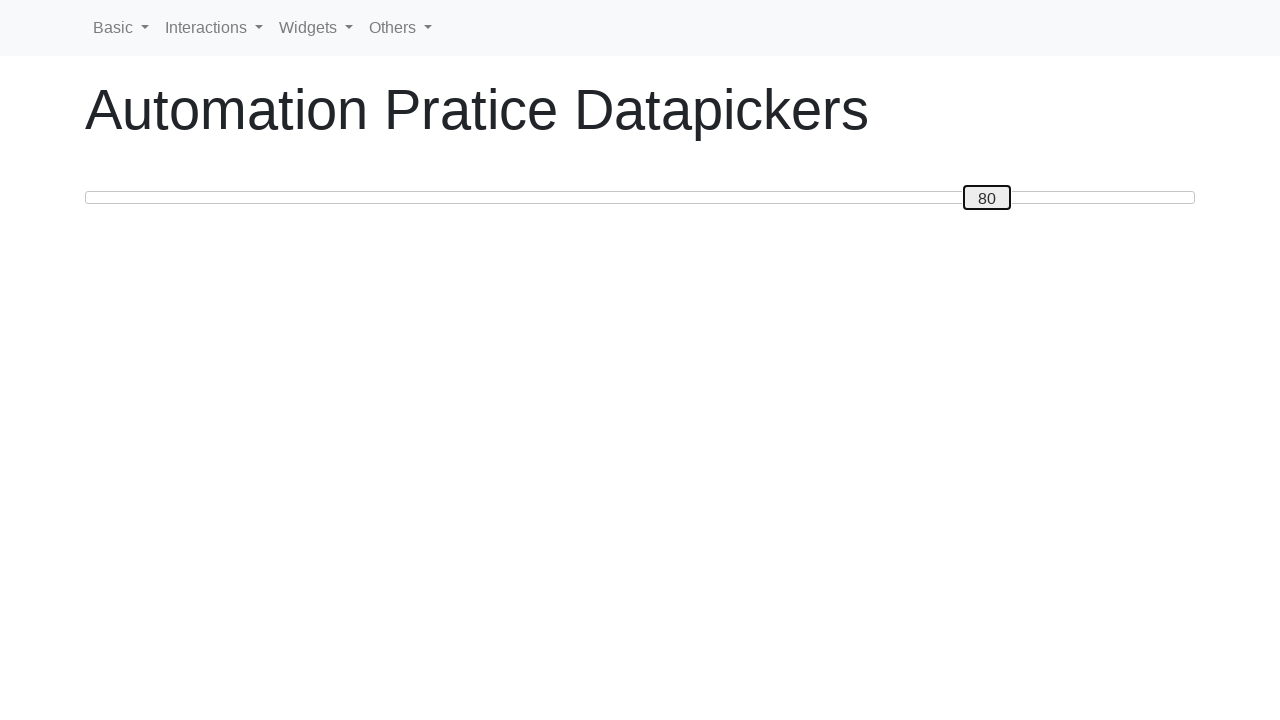

Pressed ArrowLeft to move slider towards 20 (iteration 1/60) on #custom-handle
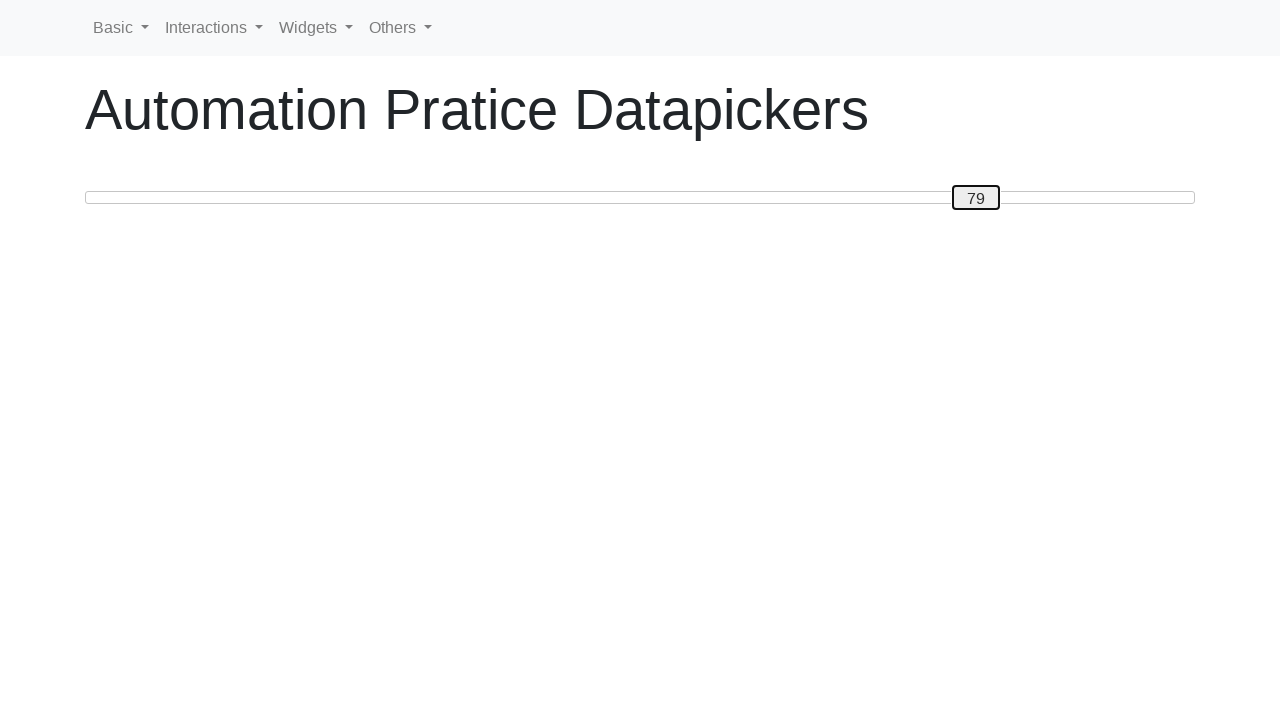

Pressed ArrowLeft to move slider towards 20 (iteration 2/60) on #custom-handle
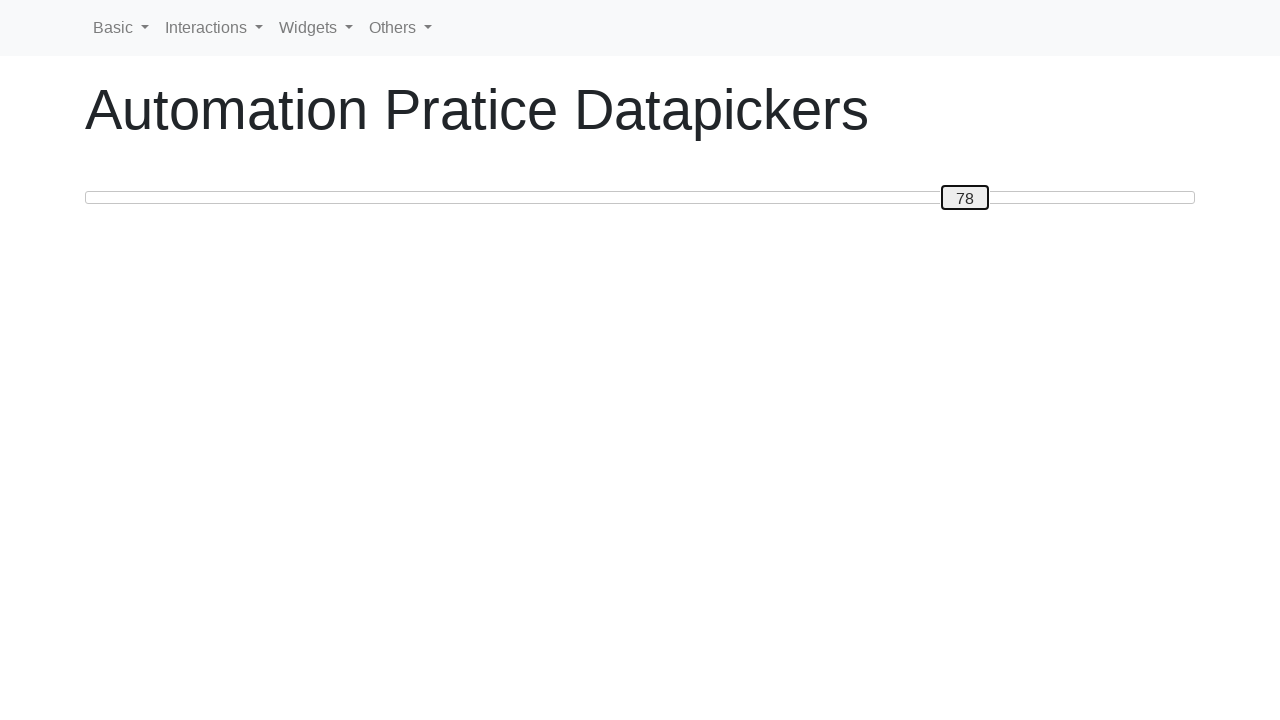

Pressed ArrowLeft to move slider towards 20 (iteration 3/60) on #custom-handle
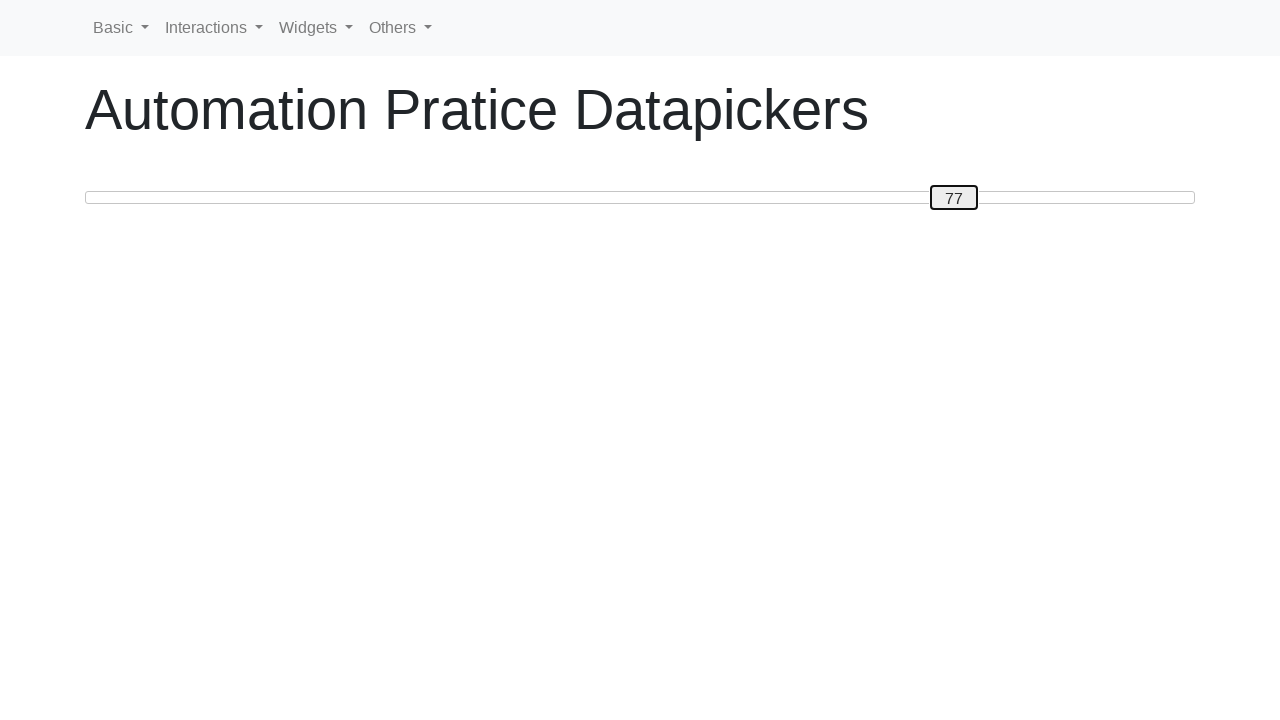

Pressed ArrowLeft to move slider towards 20 (iteration 4/60) on #custom-handle
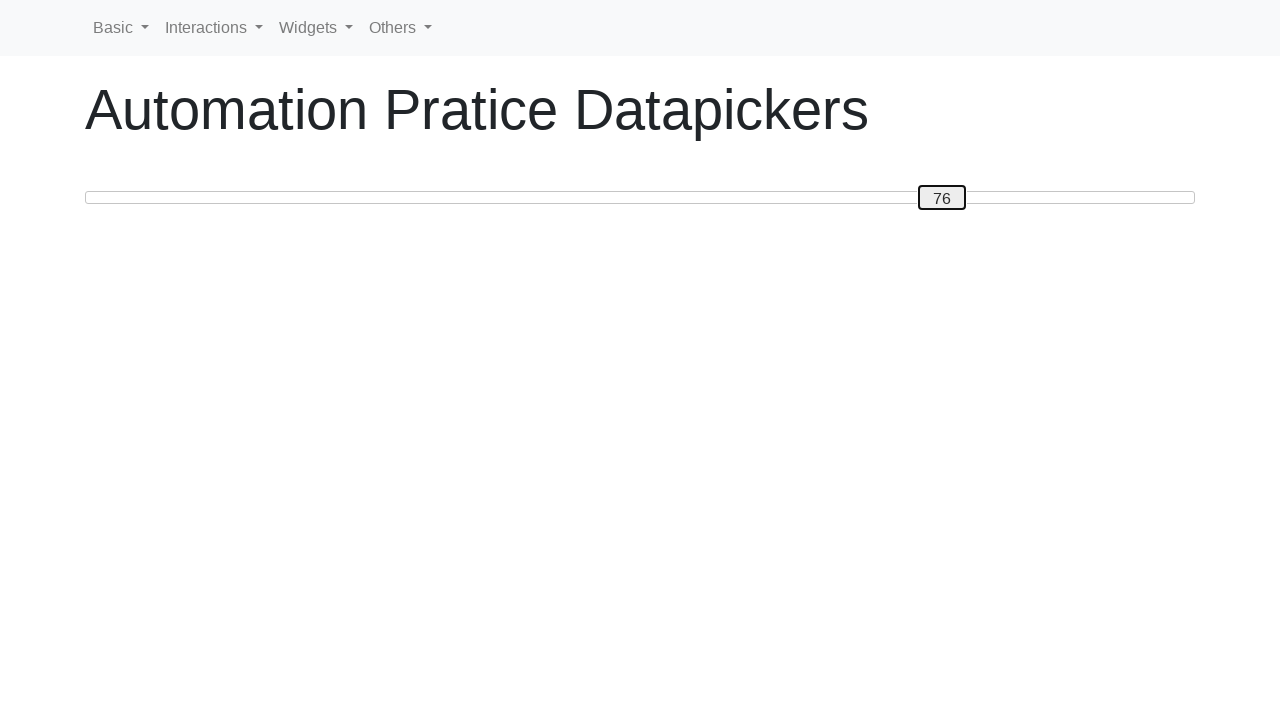

Pressed ArrowLeft to move slider towards 20 (iteration 5/60) on #custom-handle
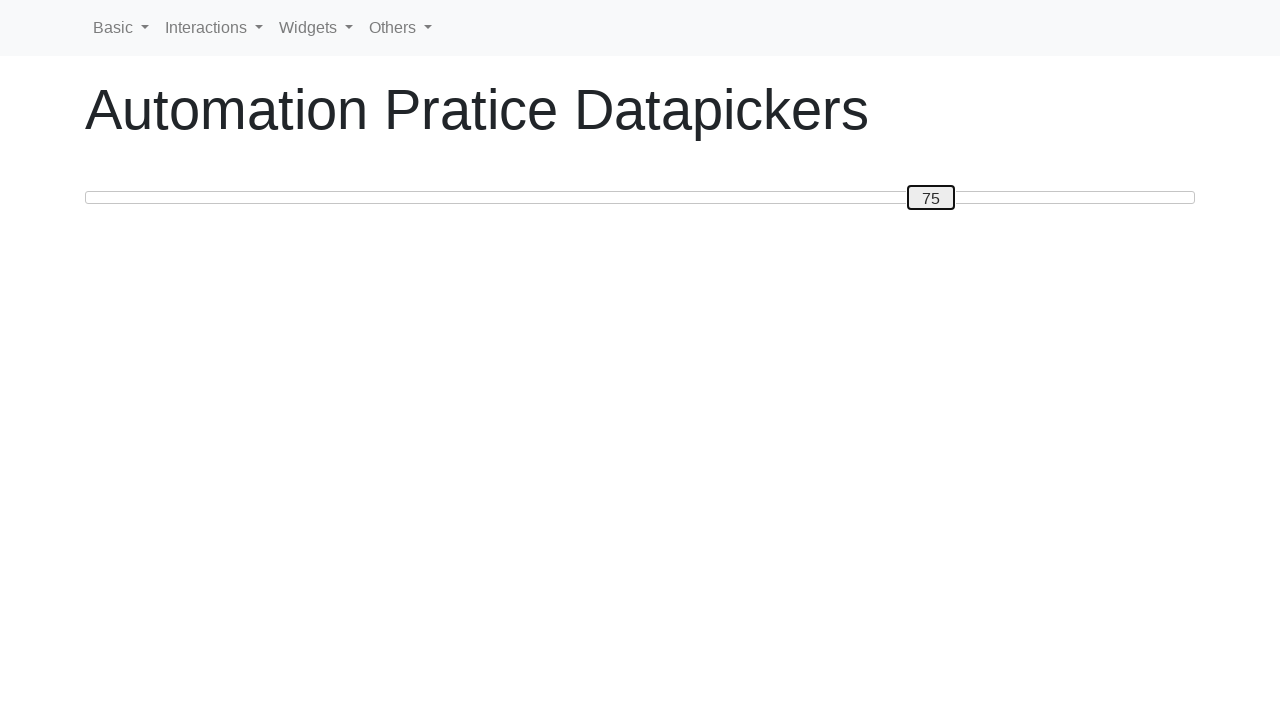

Pressed ArrowLeft to move slider towards 20 (iteration 6/60) on #custom-handle
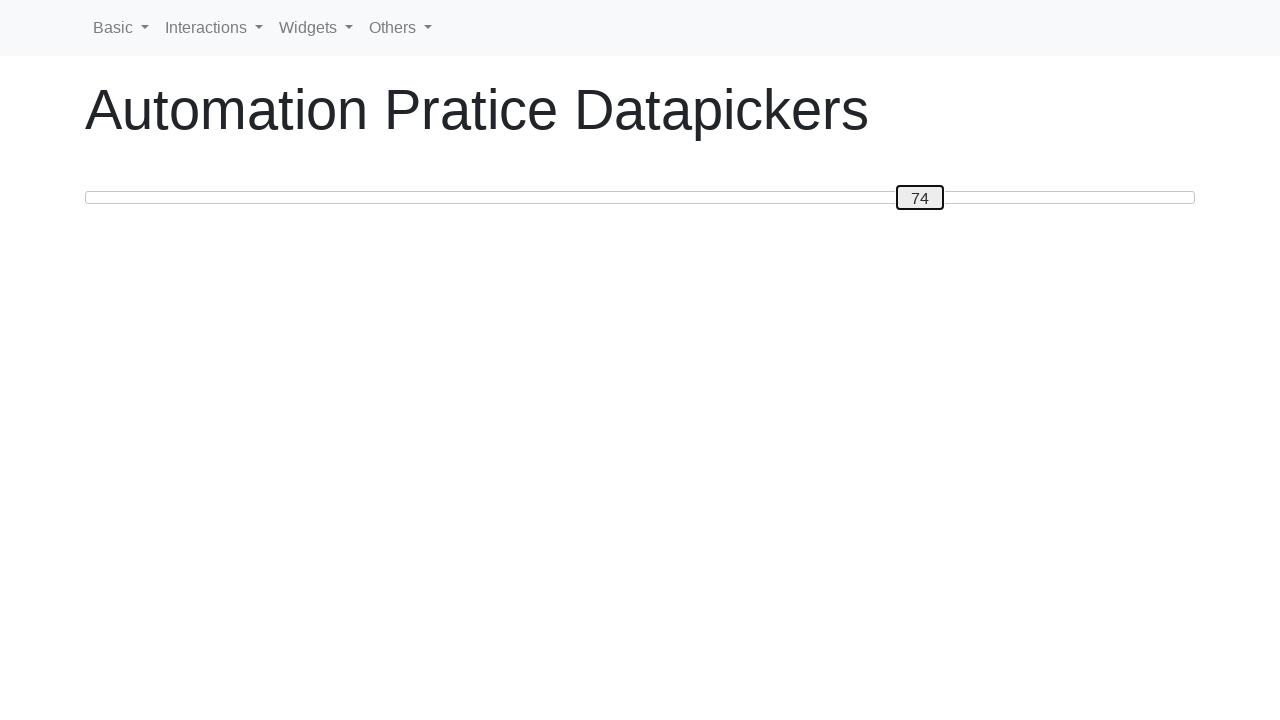

Pressed ArrowLeft to move slider towards 20 (iteration 7/60) on #custom-handle
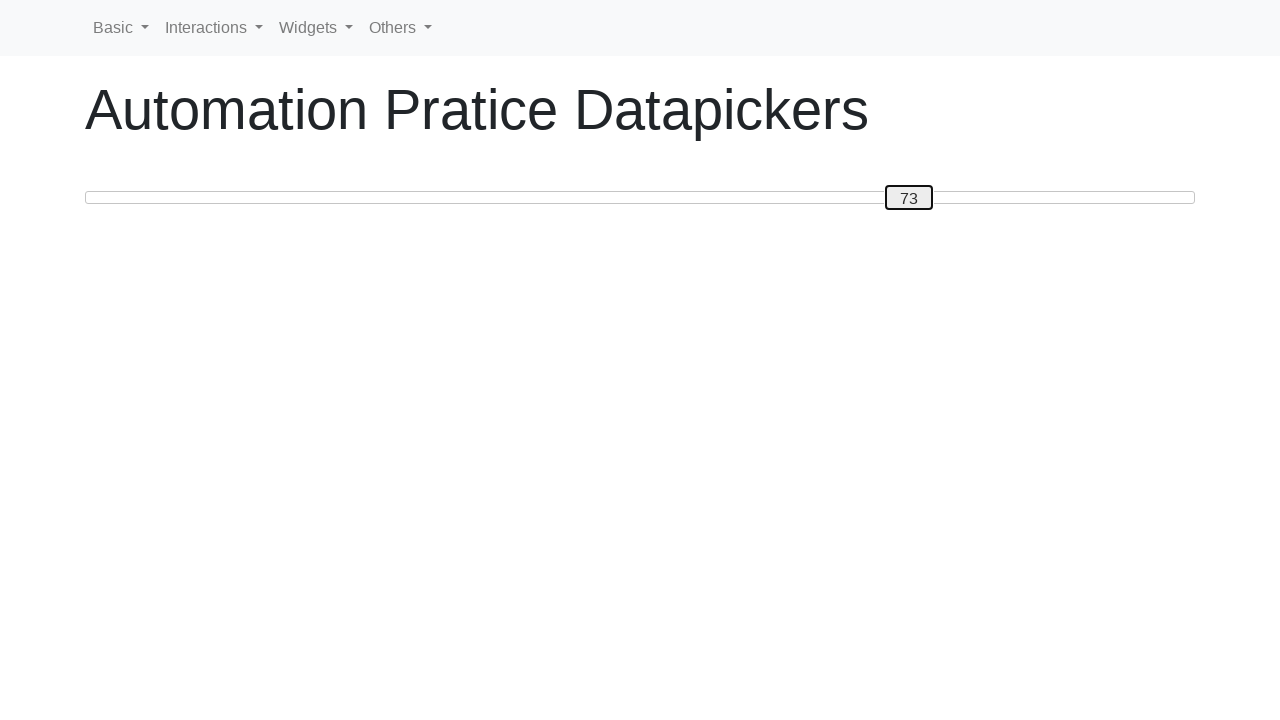

Pressed ArrowLeft to move slider towards 20 (iteration 8/60) on #custom-handle
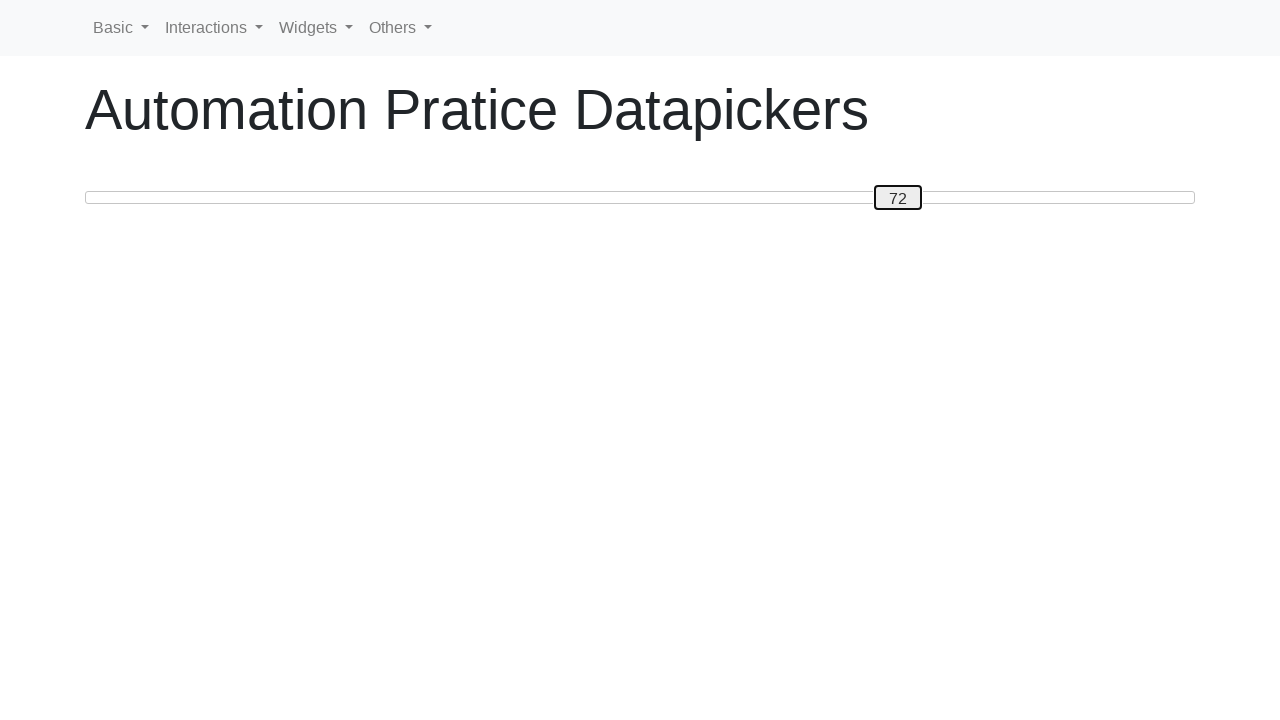

Pressed ArrowLeft to move slider towards 20 (iteration 9/60) on #custom-handle
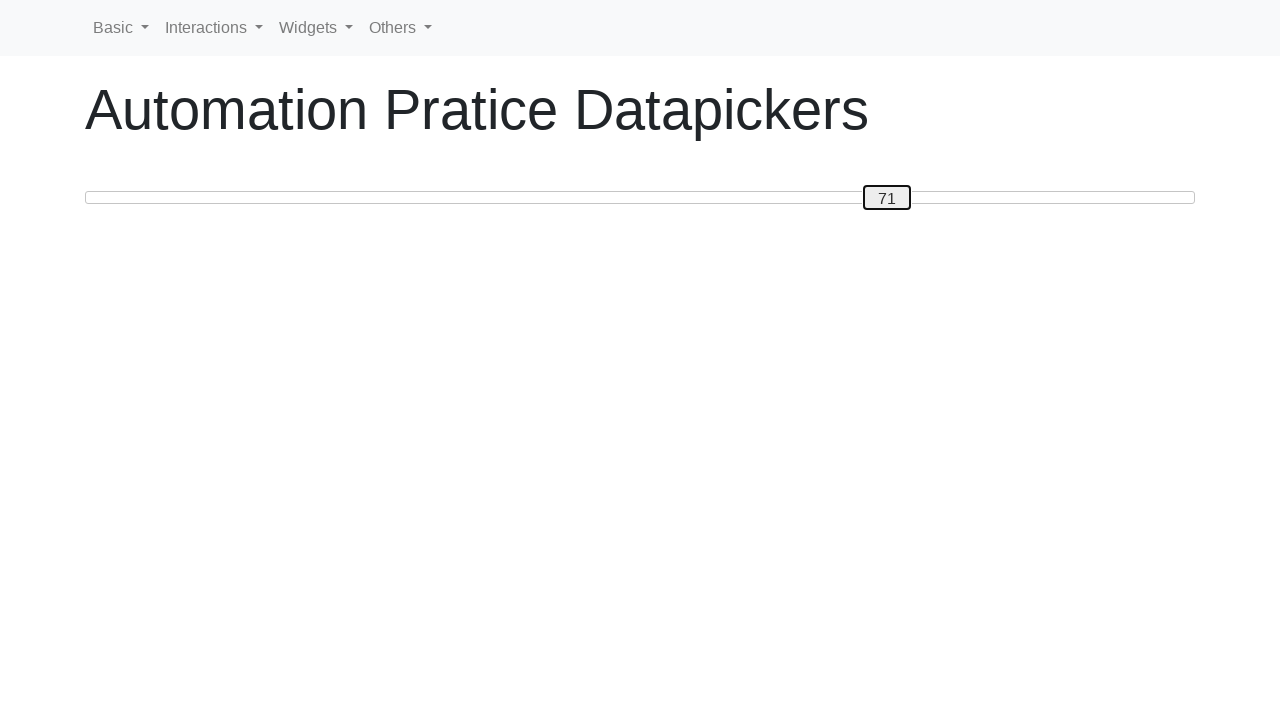

Pressed ArrowLeft to move slider towards 20 (iteration 10/60) on #custom-handle
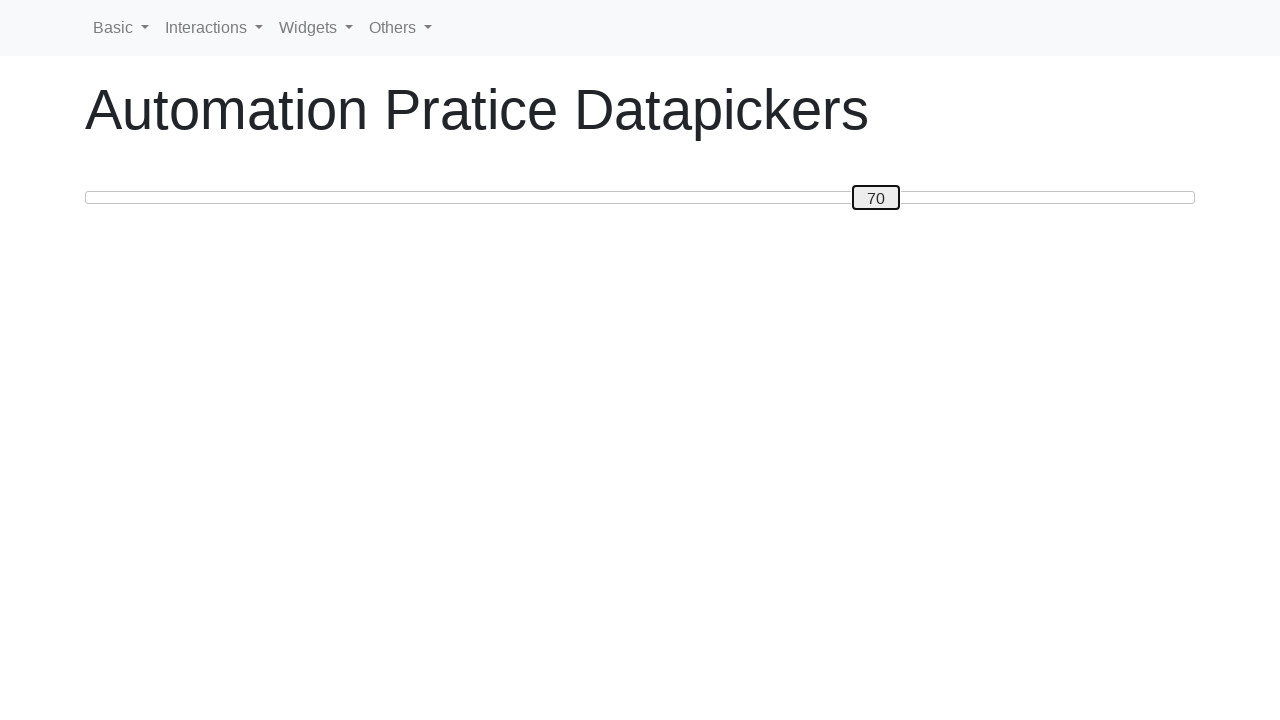

Pressed ArrowLeft to move slider towards 20 (iteration 11/60) on #custom-handle
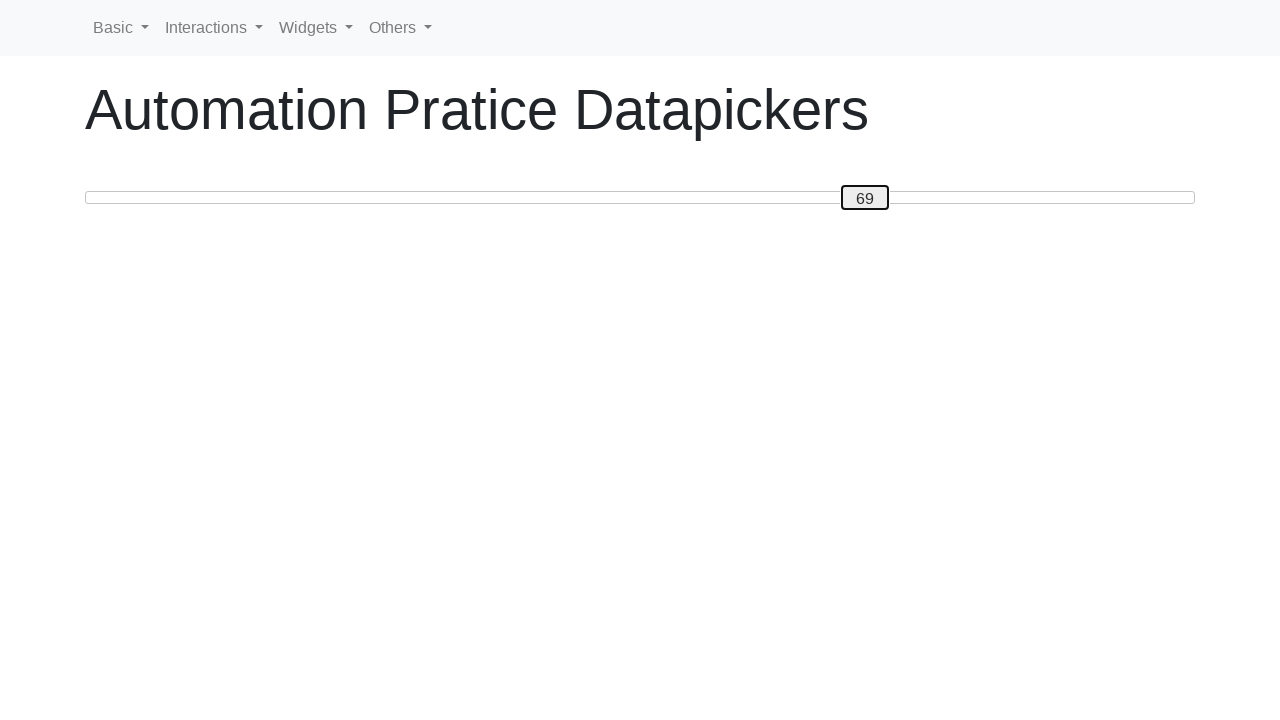

Pressed ArrowLeft to move slider towards 20 (iteration 12/60) on #custom-handle
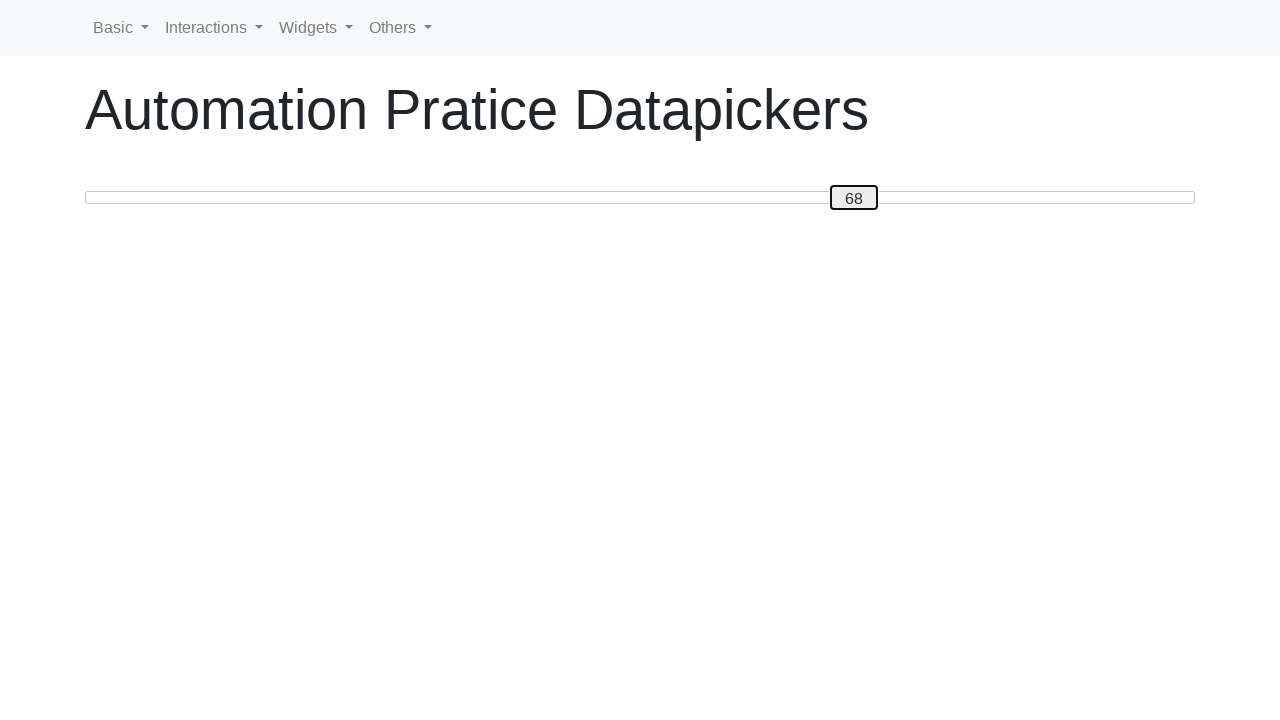

Pressed ArrowLeft to move slider towards 20 (iteration 13/60) on #custom-handle
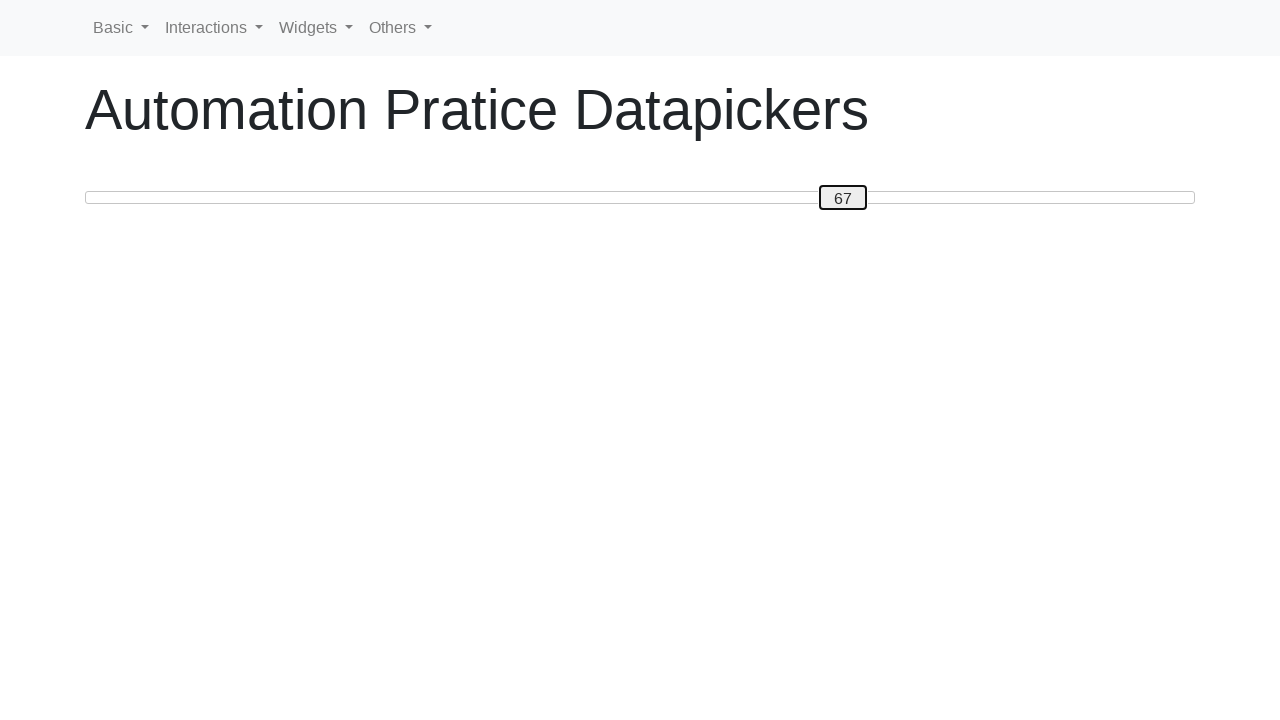

Pressed ArrowLeft to move slider towards 20 (iteration 14/60) on #custom-handle
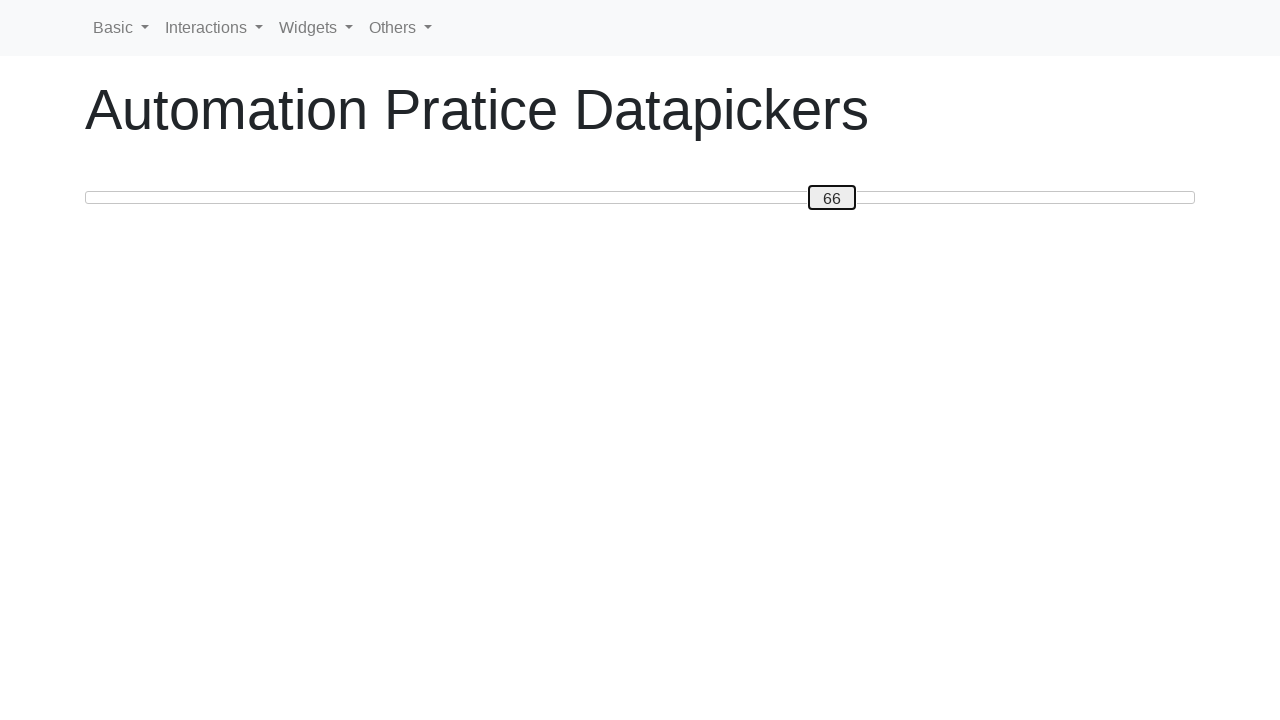

Pressed ArrowLeft to move slider towards 20 (iteration 15/60) on #custom-handle
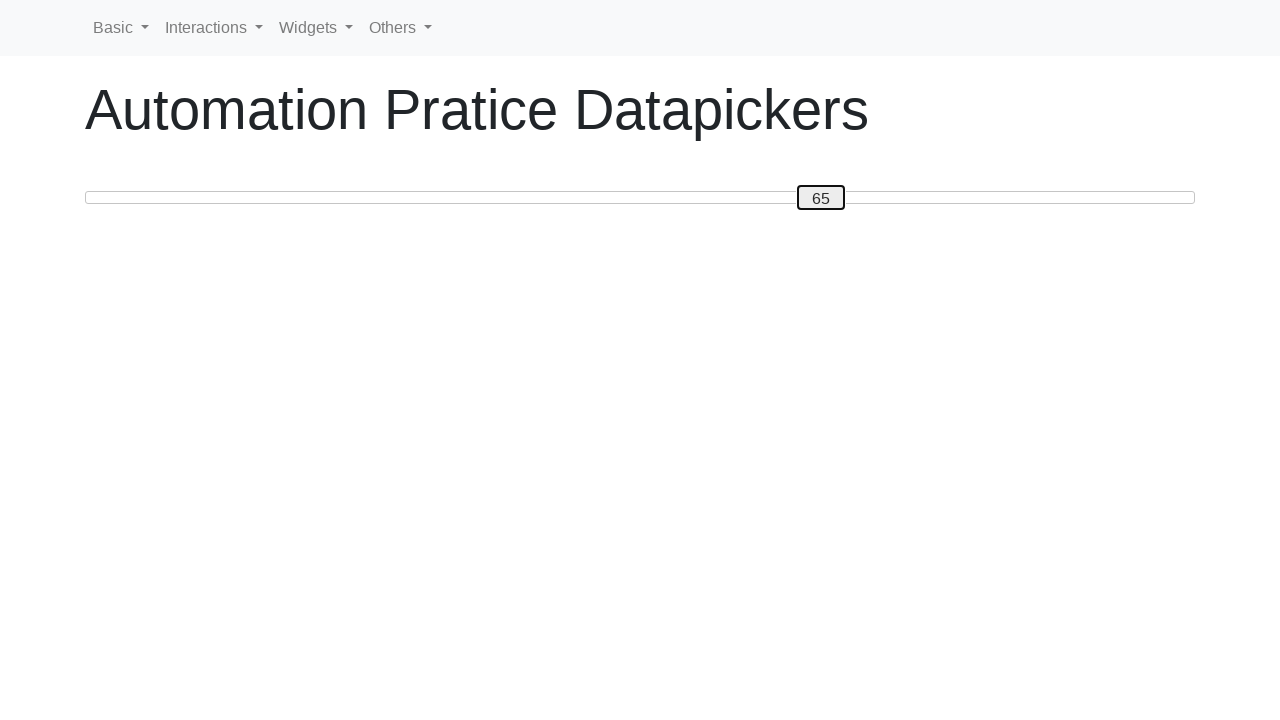

Pressed ArrowLeft to move slider towards 20 (iteration 16/60) on #custom-handle
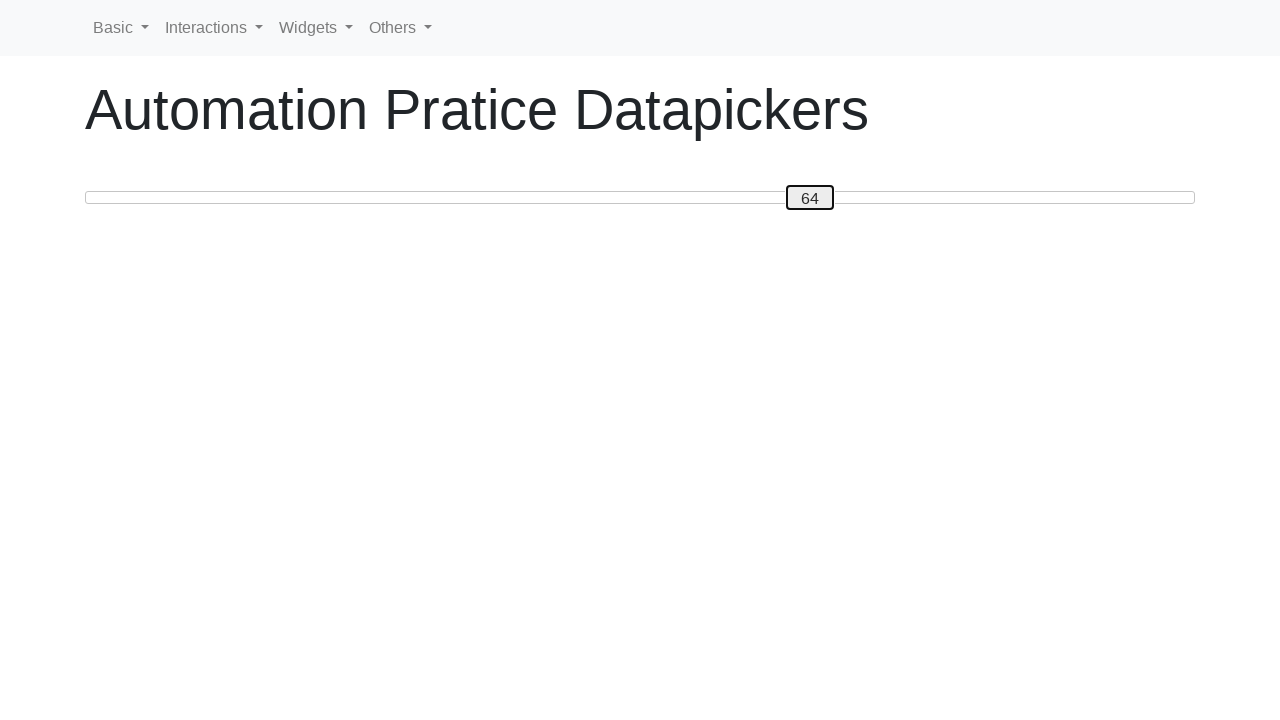

Pressed ArrowLeft to move slider towards 20 (iteration 17/60) on #custom-handle
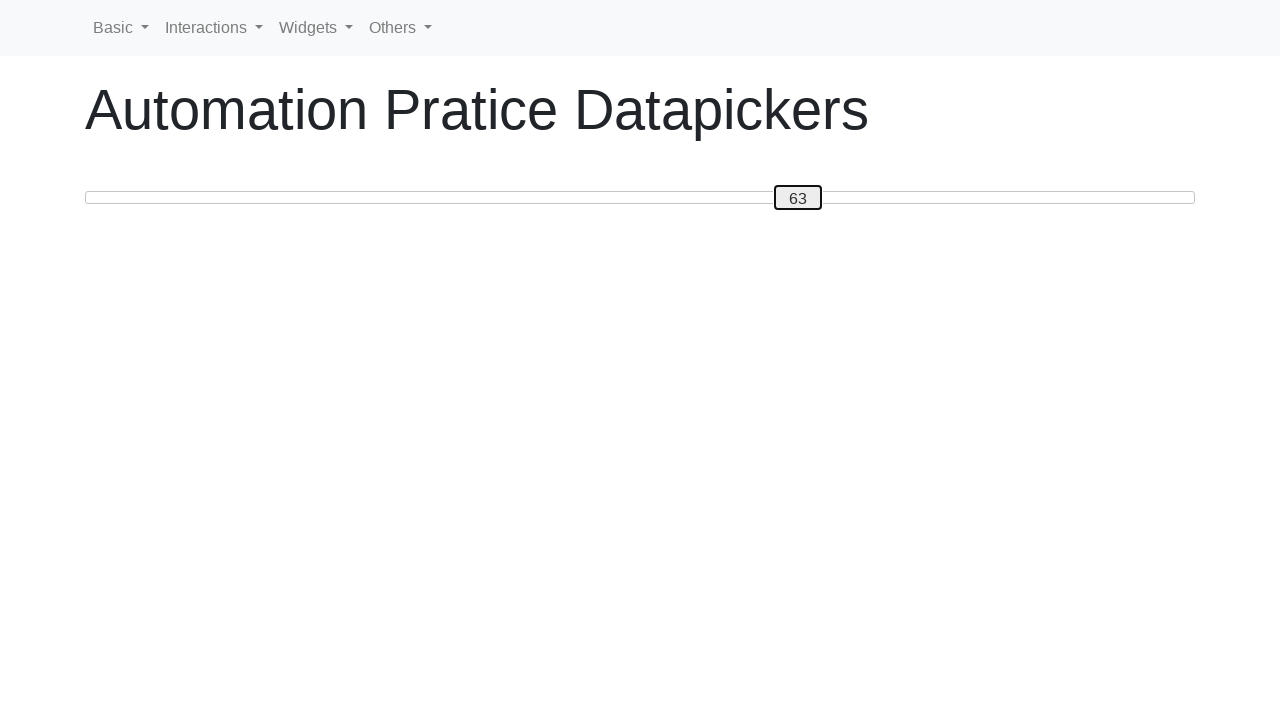

Pressed ArrowLeft to move slider towards 20 (iteration 18/60) on #custom-handle
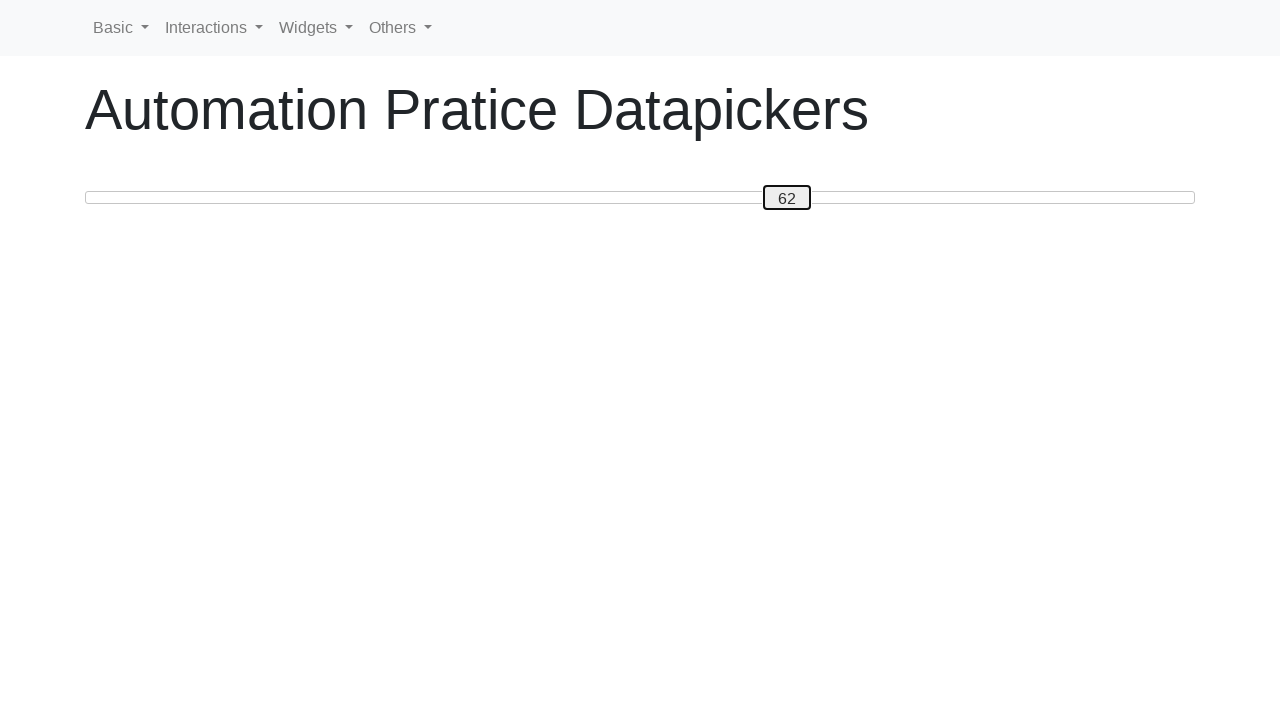

Pressed ArrowLeft to move slider towards 20 (iteration 19/60) on #custom-handle
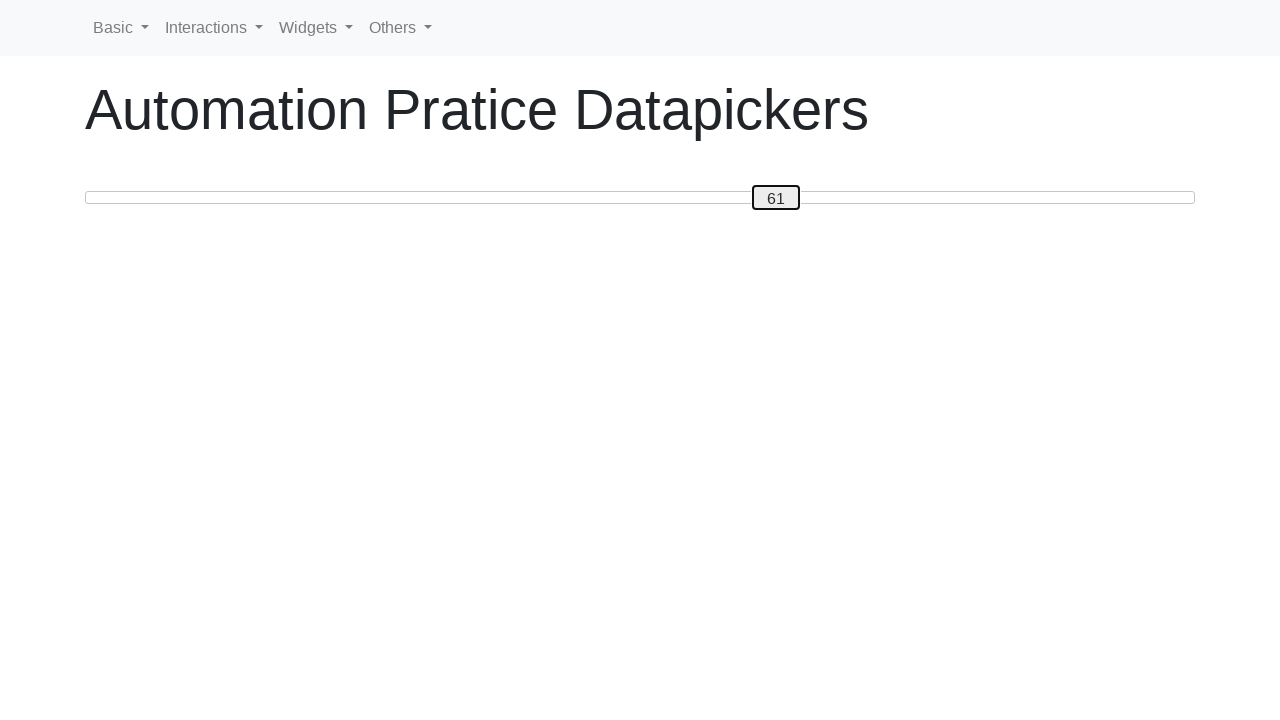

Pressed ArrowLeft to move slider towards 20 (iteration 20/60) on #custom-handle
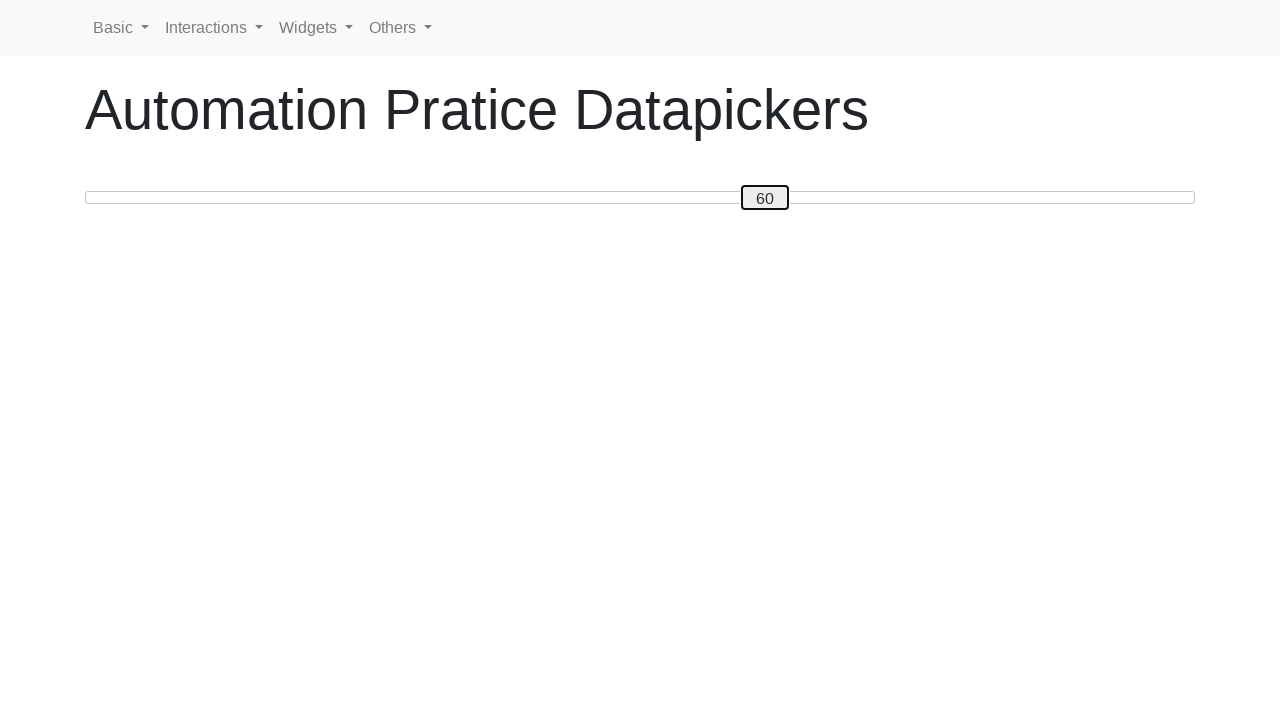

Pressed ArrowLeft to move slider towards 20 (iteration 21/60) on #custom-handle
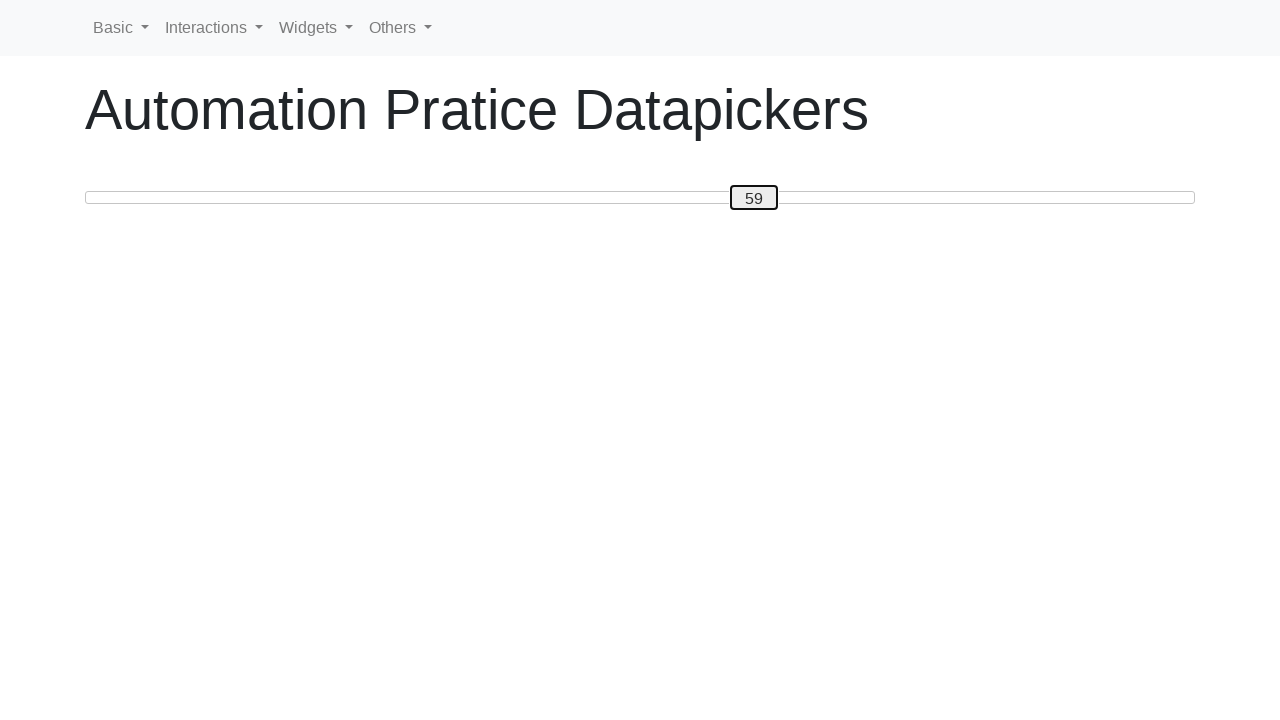

Pressed ArrowLeft to move slider towards 20 (iteration 22/60) on #custom-handle
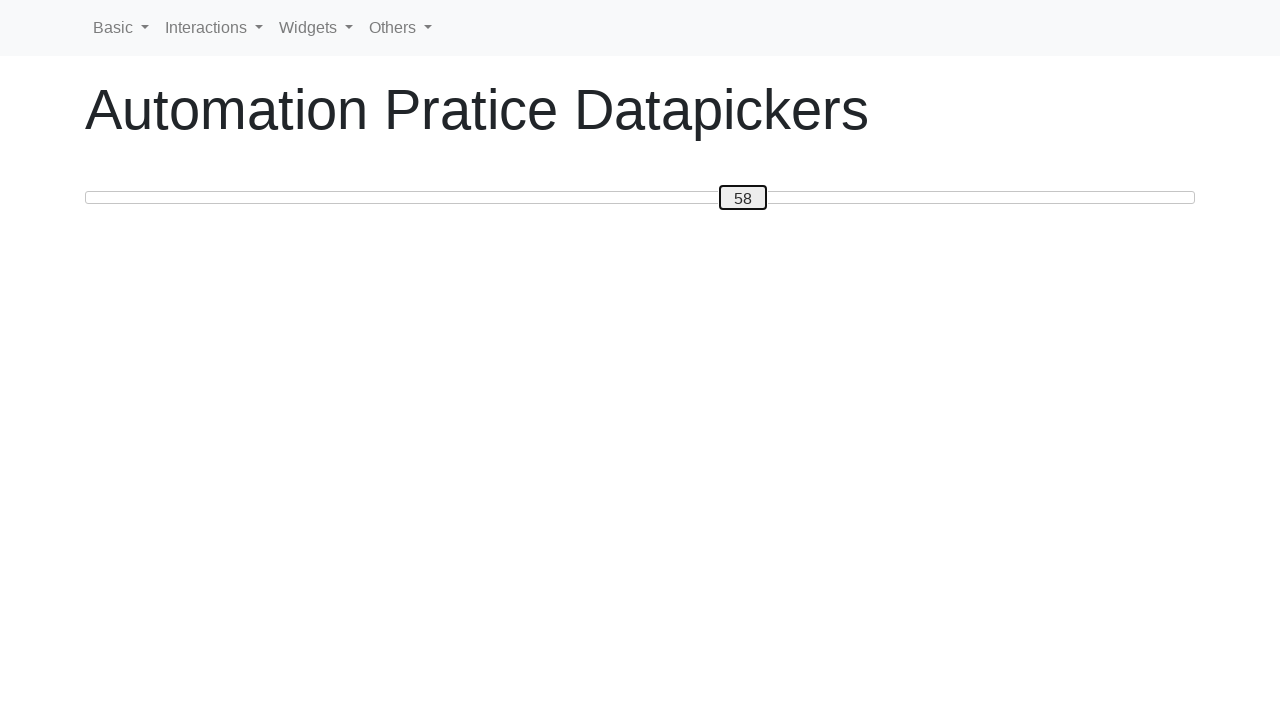

Pressed ArrowLeft to move slider towards 20 (iteration 23/60) on #custom-handle
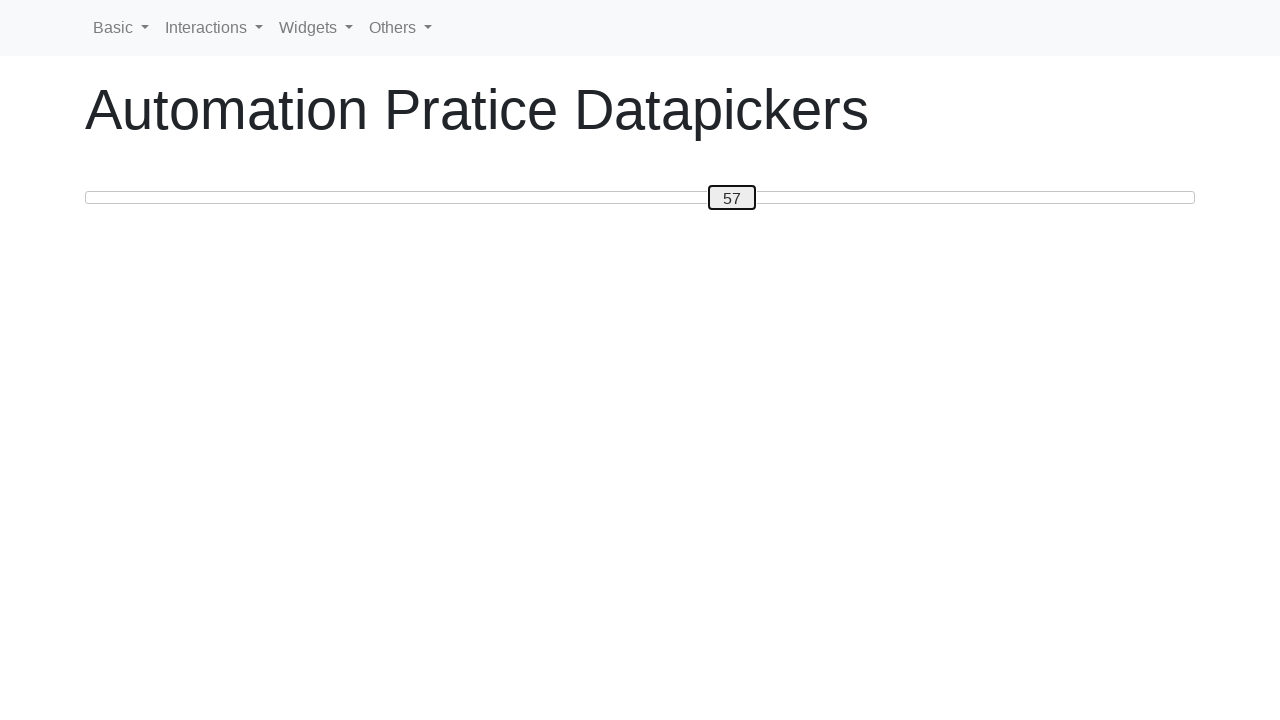

Pressed ArrowLeft to move slider towards 20 (iteration 24/60) on #custom-handle
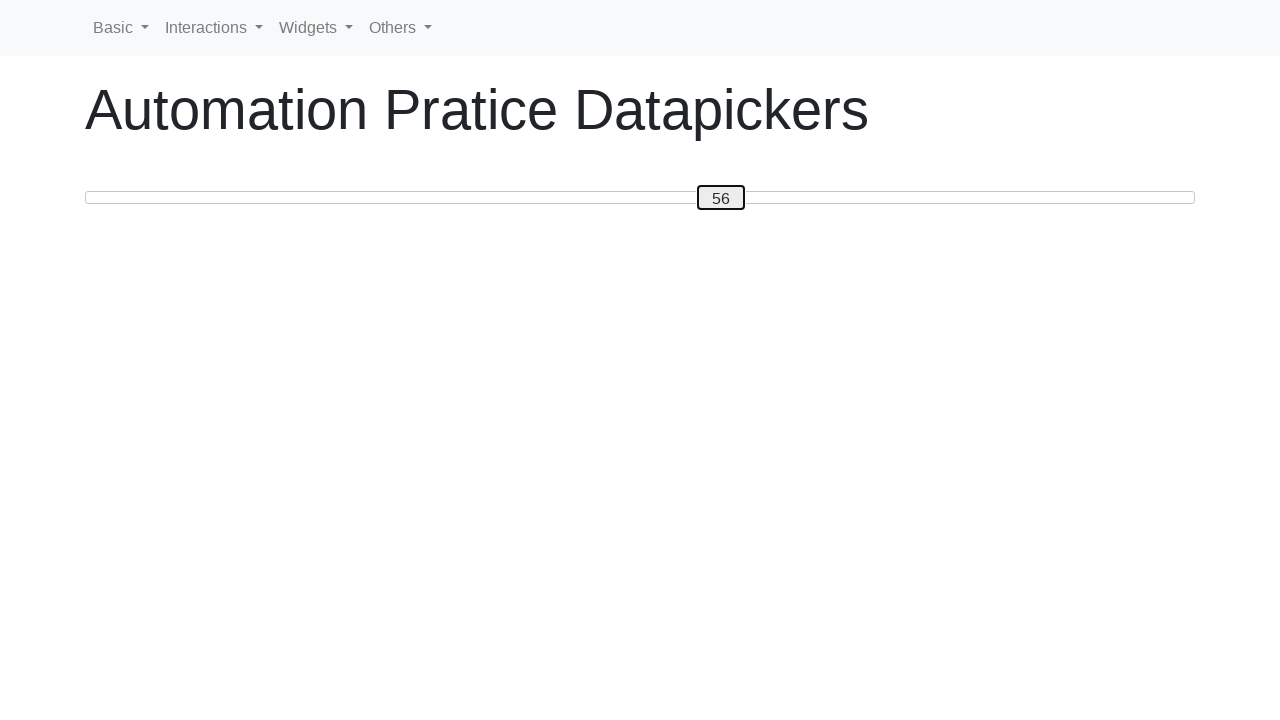

Pressed ArrowLeft to move slider towards 20 (iteration 25/60) on #custom-handle
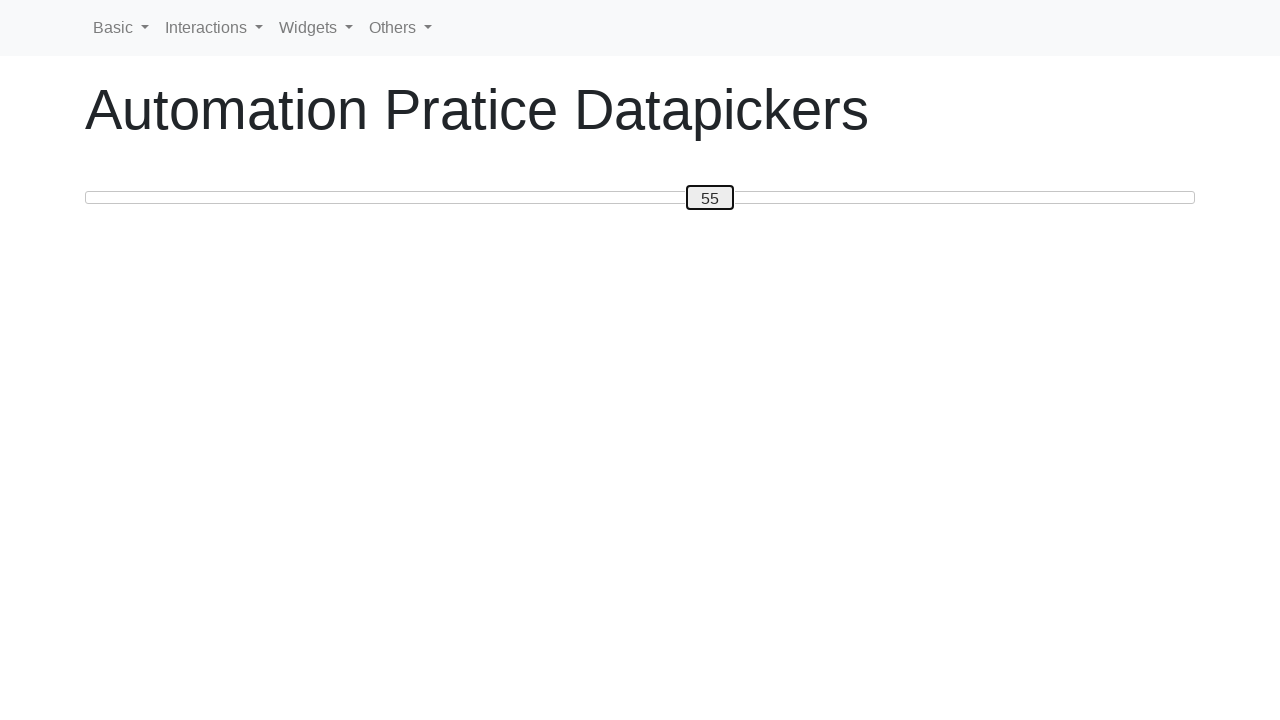

Pressed ArrowLeft to move slider towards 20 (iteration 26/60) on #custom-handle
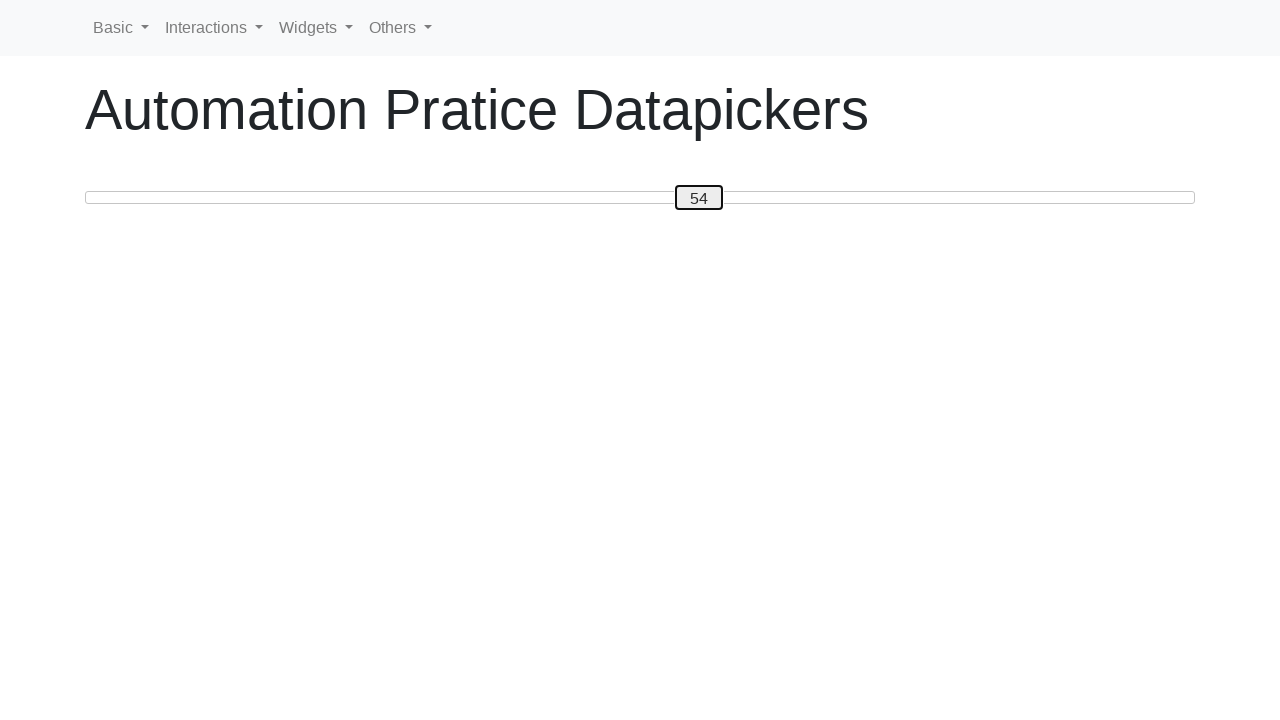

Pressed ArrowLeft to move slider towards 20 (iteration 27/60) on #custom-handle
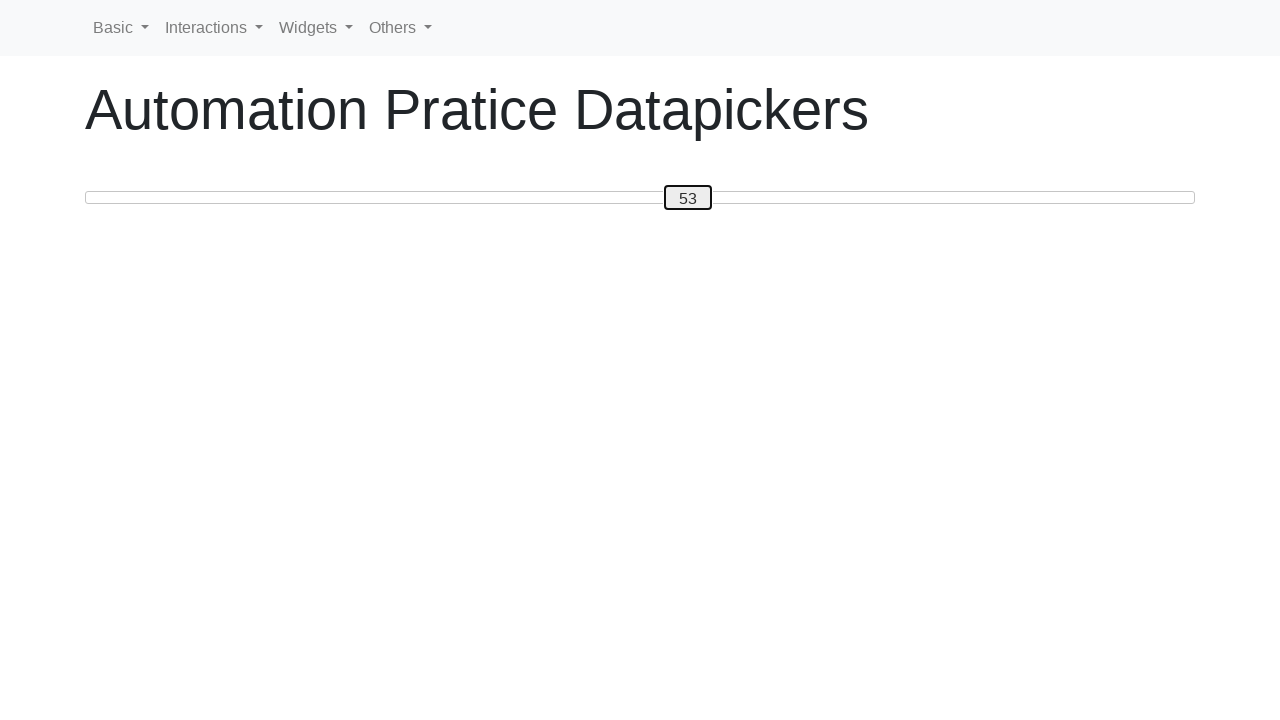

Pressed ArrowLeft to move slider towards 20 (iteration 28/60) on #custom-handle
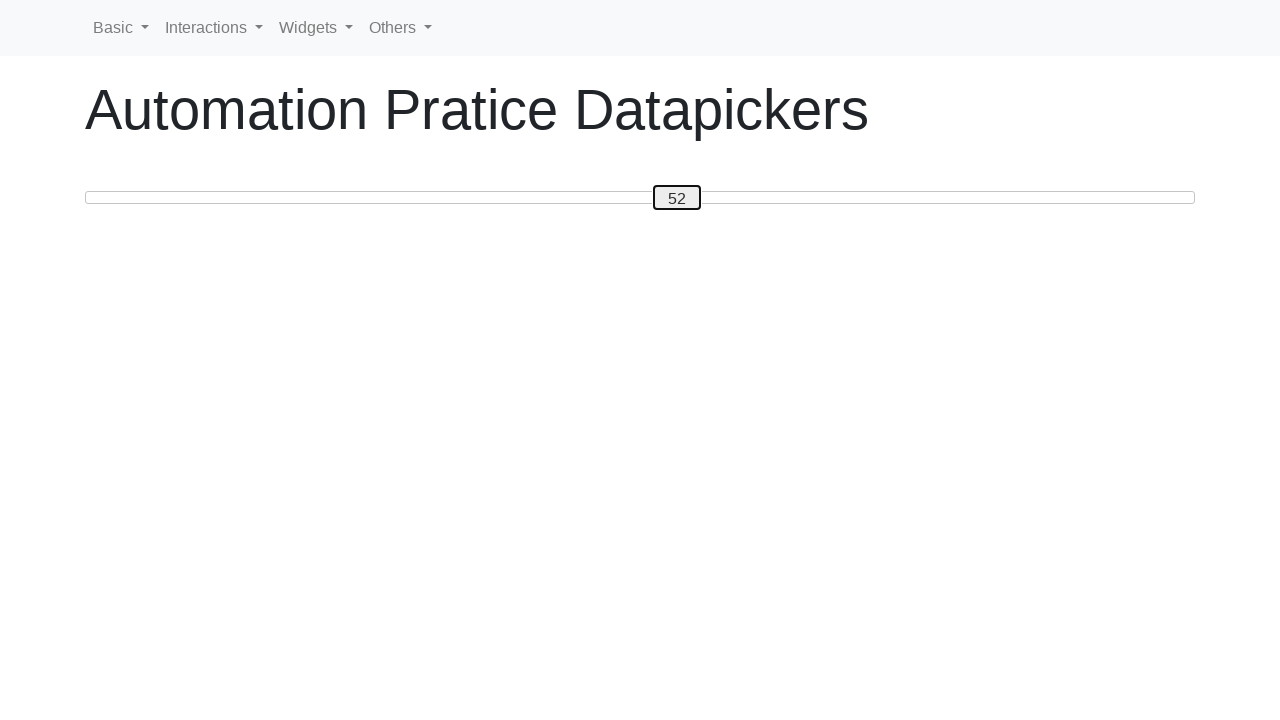

Pressed ArrowLeft to move slider towards 20 (iteration 29/60) on #custom-handle
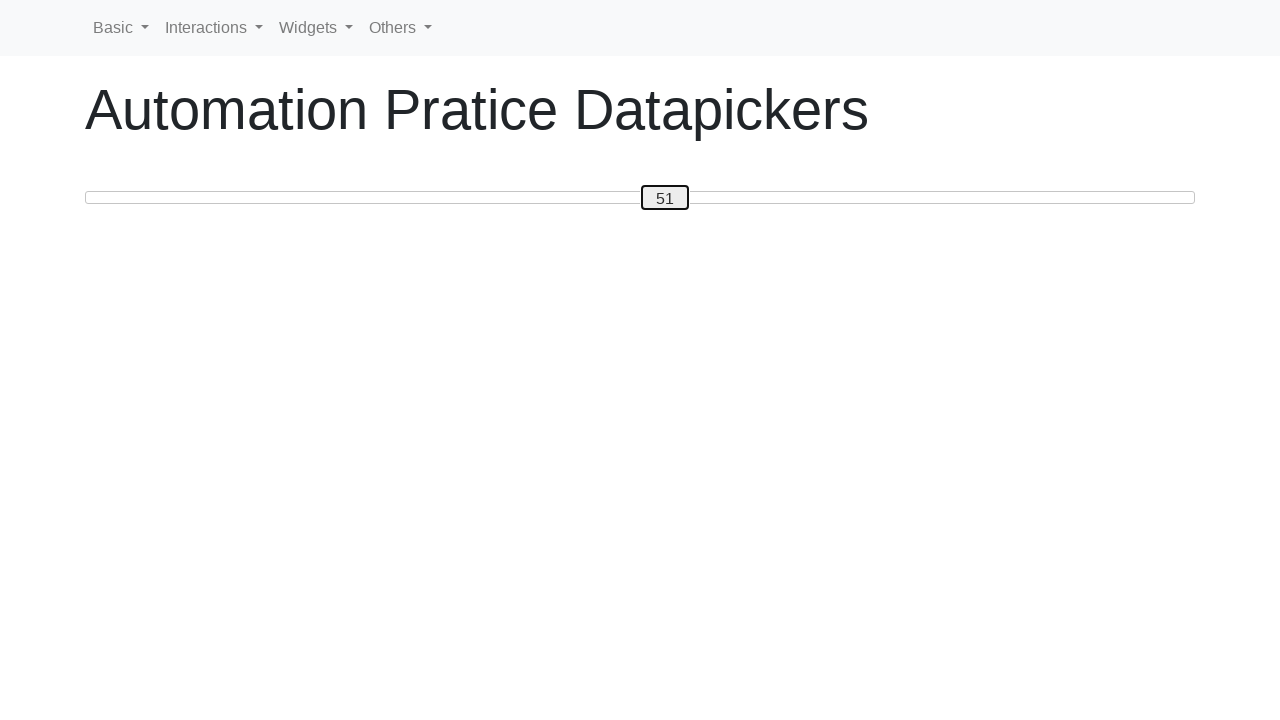

Pressed ArrowLeft to move slider towards 20 (iteration 30/60) on #custom-handle
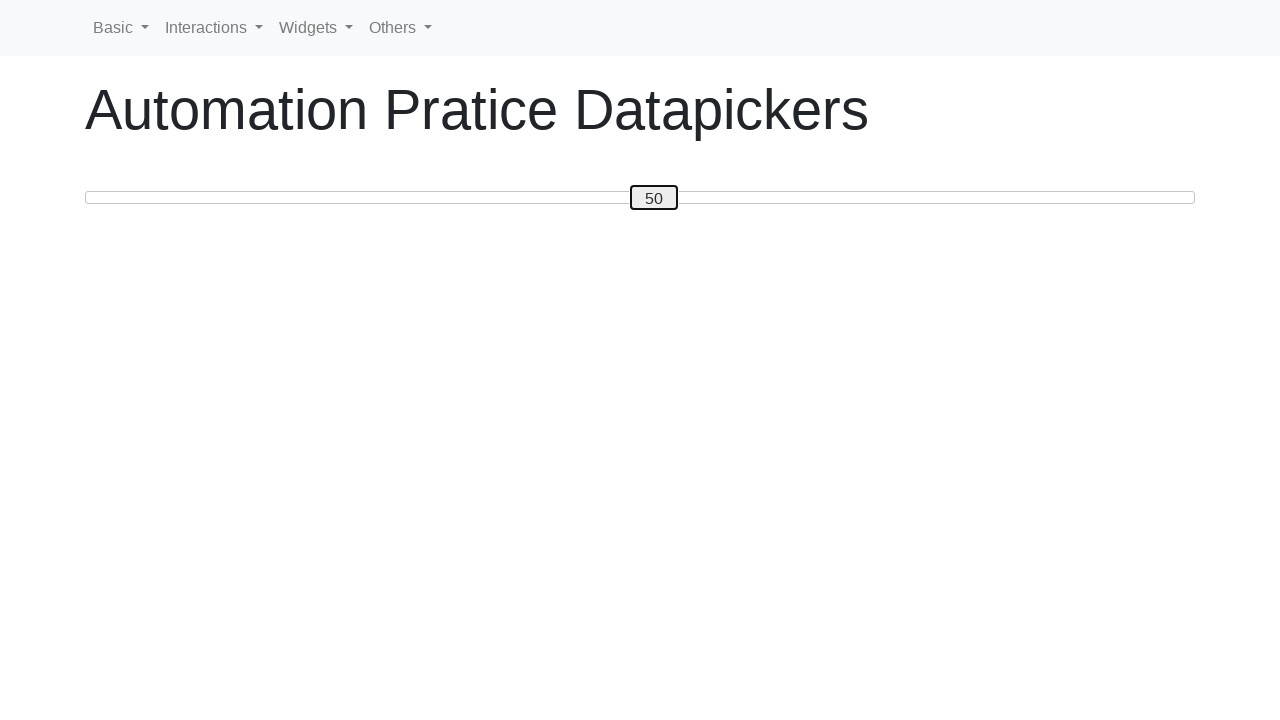

Pressed ArrowLeft to move slider towards 20 (iteration 31/60) on #custom-handle
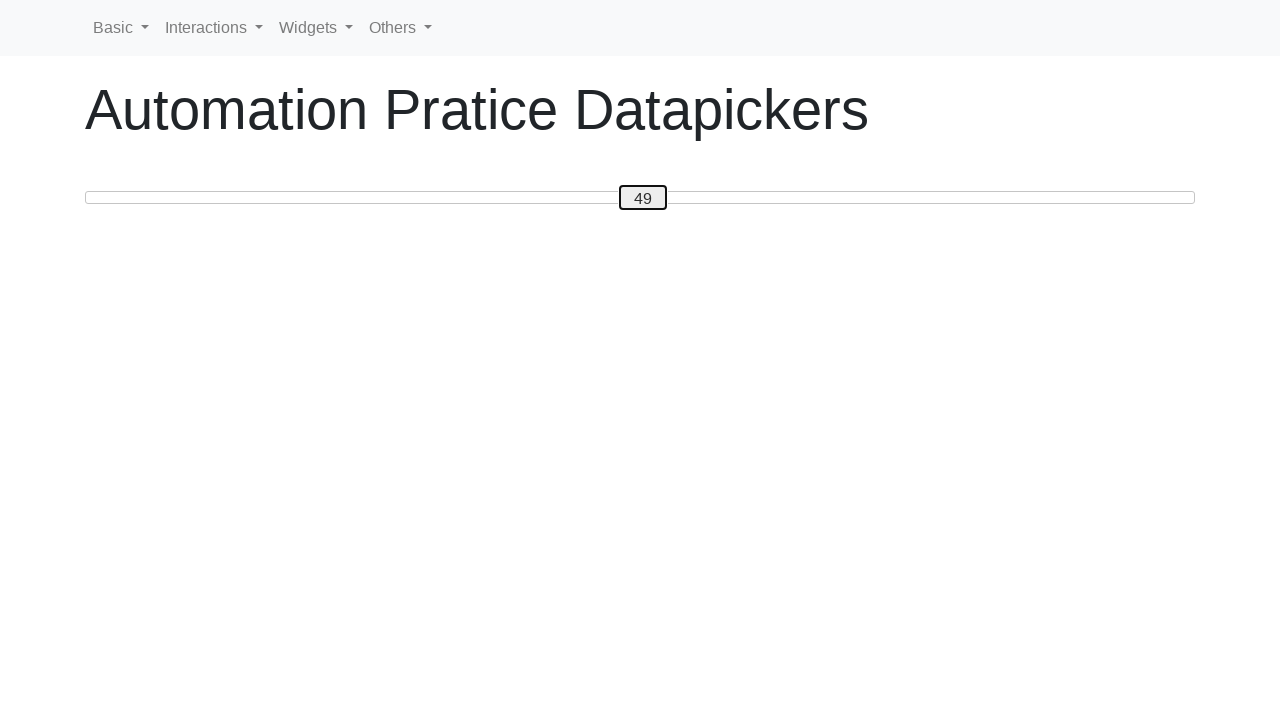

Pressed ArrowLeft to move slider towards 20 (iteration 32/60) on #custom-handle
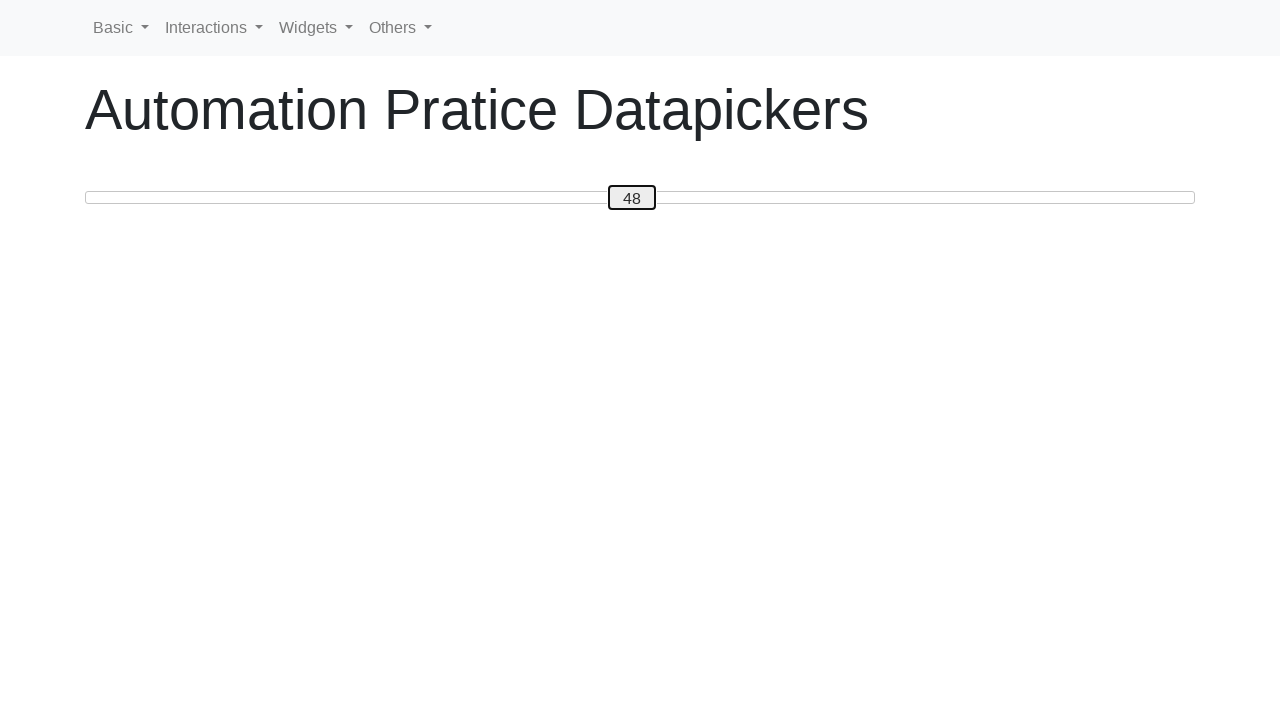

Pressed ArrowLeft to move slider towards 20 (iteration 33/60) on #custom-handle
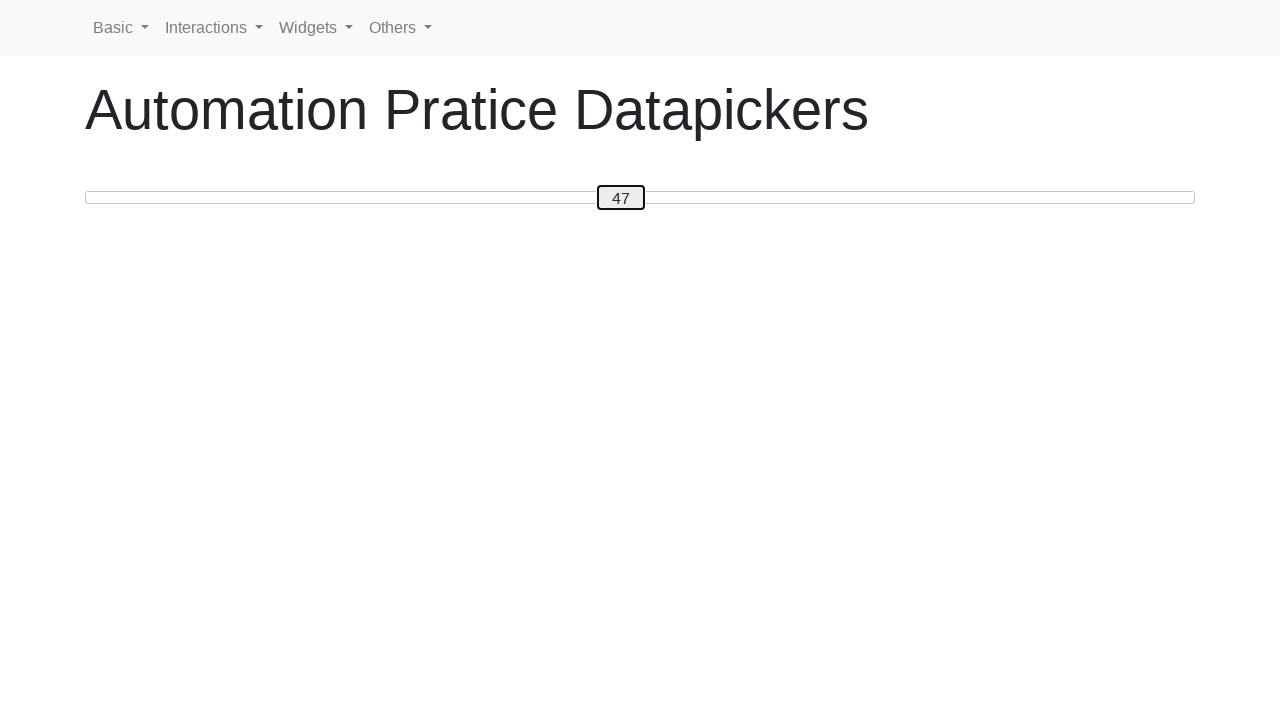

Pressed ArrowLeft to move slider towards 20 (iteration 34/60) on #custom-handle
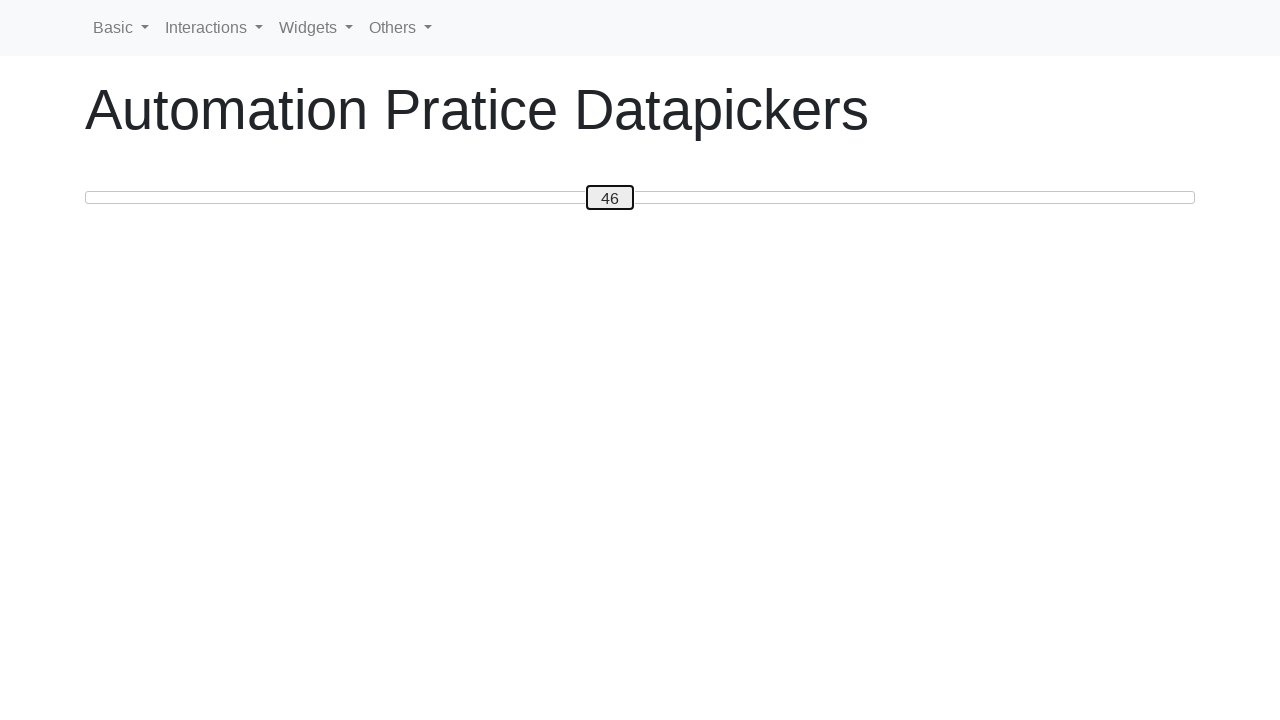

Pressed ArrowLeft to move slider towards 20 (iteration 35/60) on #custom-handle
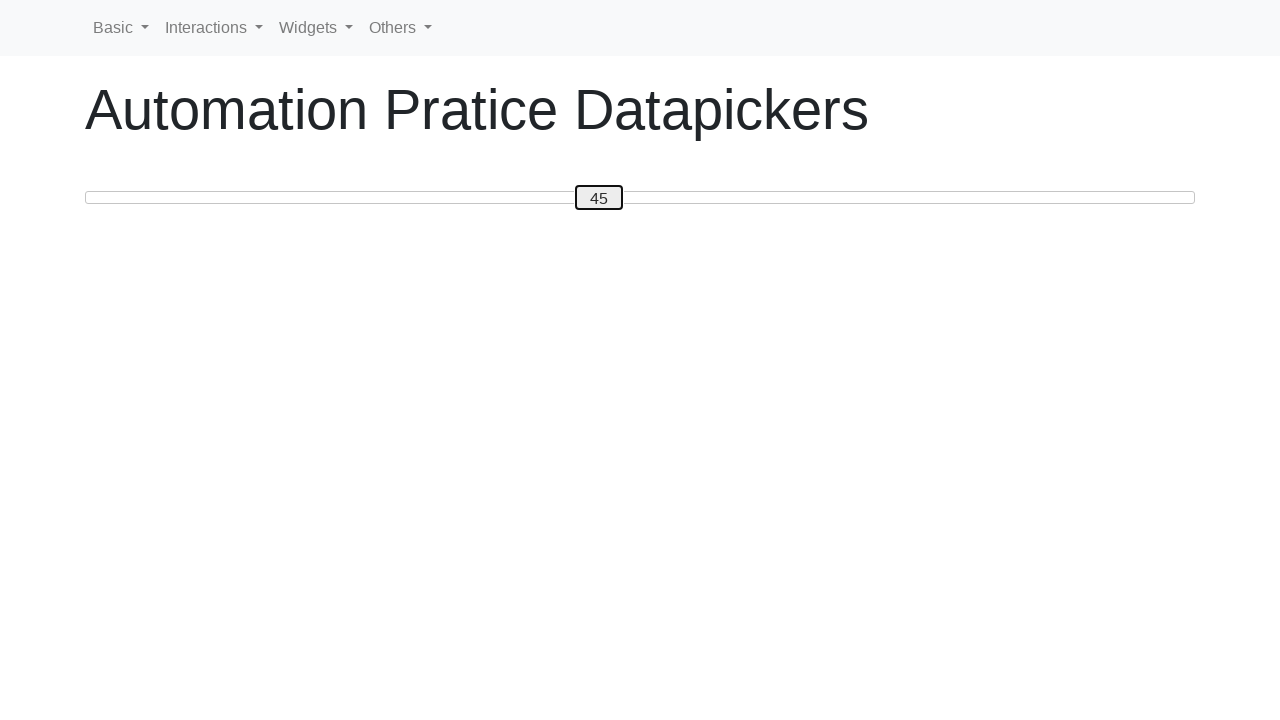

Pressed ArrowLeft to move slider towards 20 (iteration 36/60) on #custom-handle
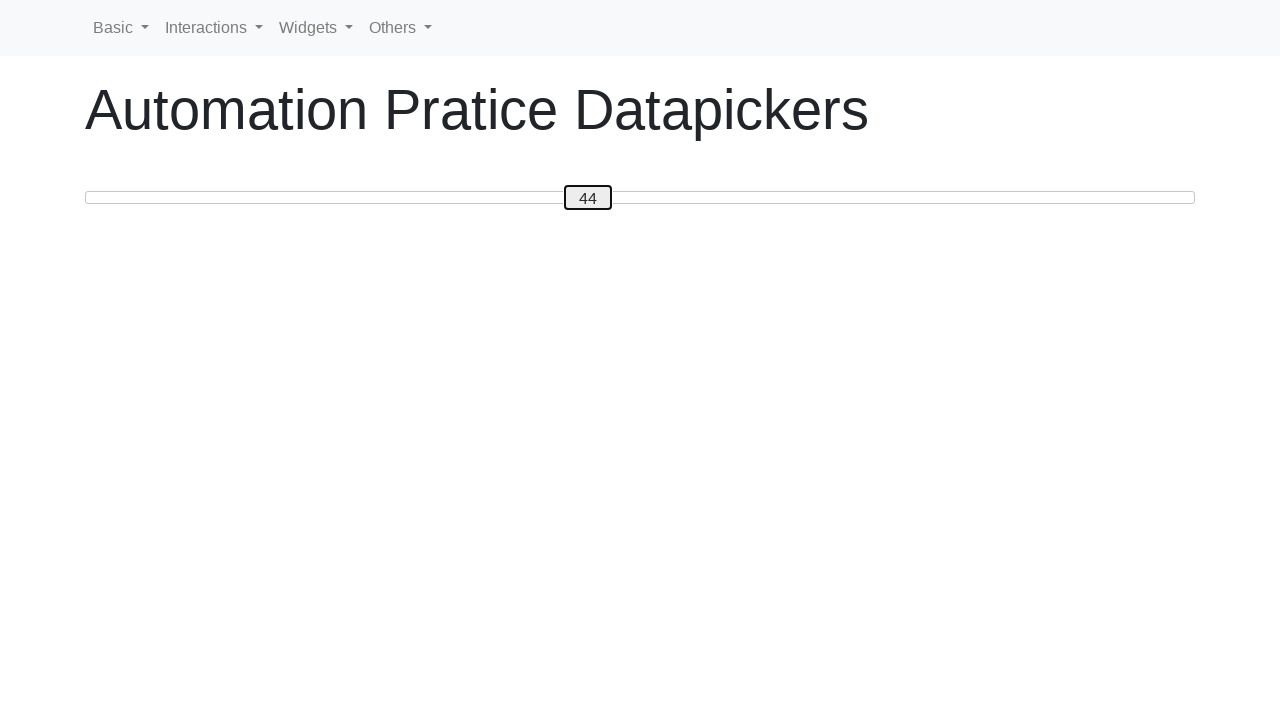

Pressed ArrowLeft to move slider towards 20 (iteration 37/60) on #custom-handle
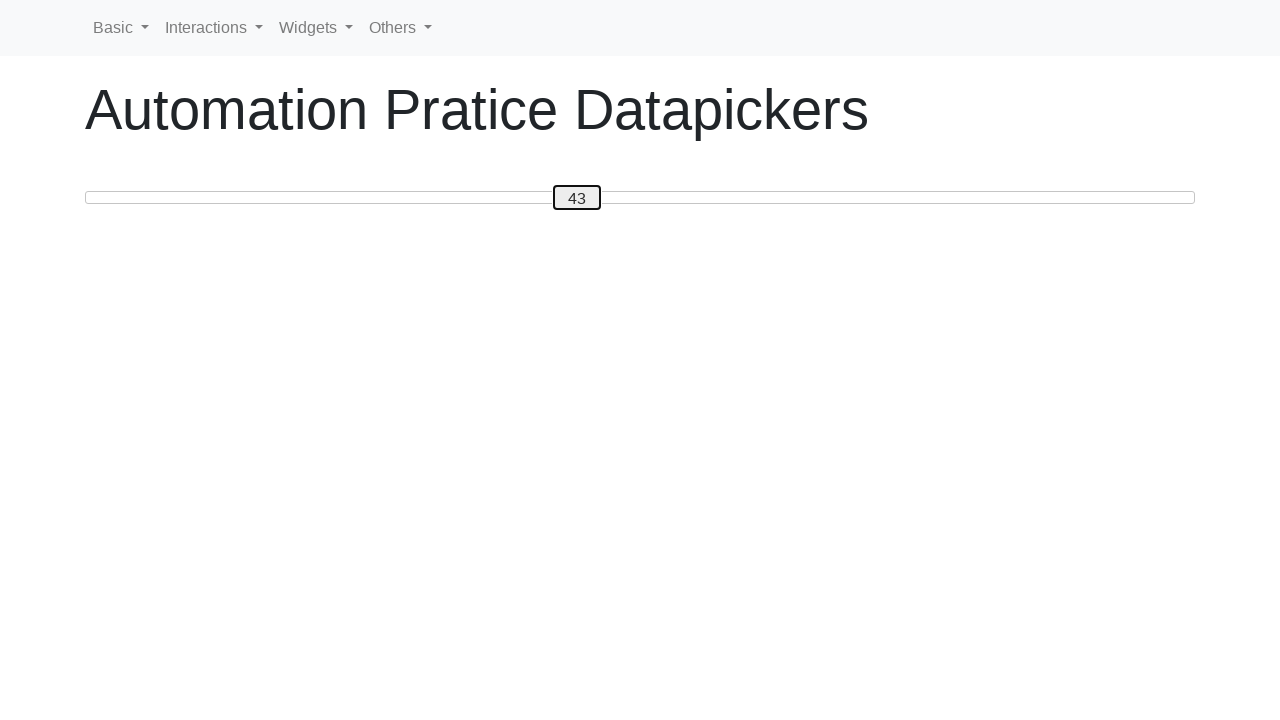

Pressed ArrowLeft to move slider towards 20 (iteration 38/60) on #custom-handle
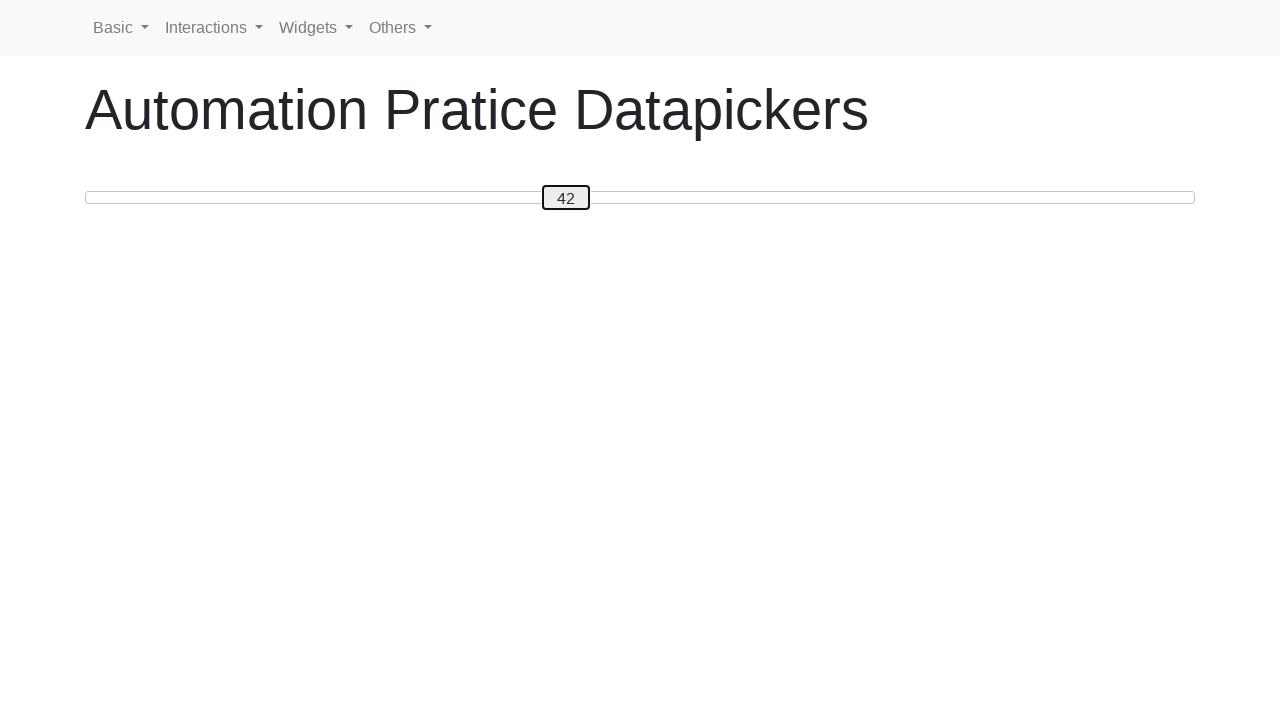

Pressed ArrowLeft to move slider towards 20 (iteration 39/60) on #custom-handle
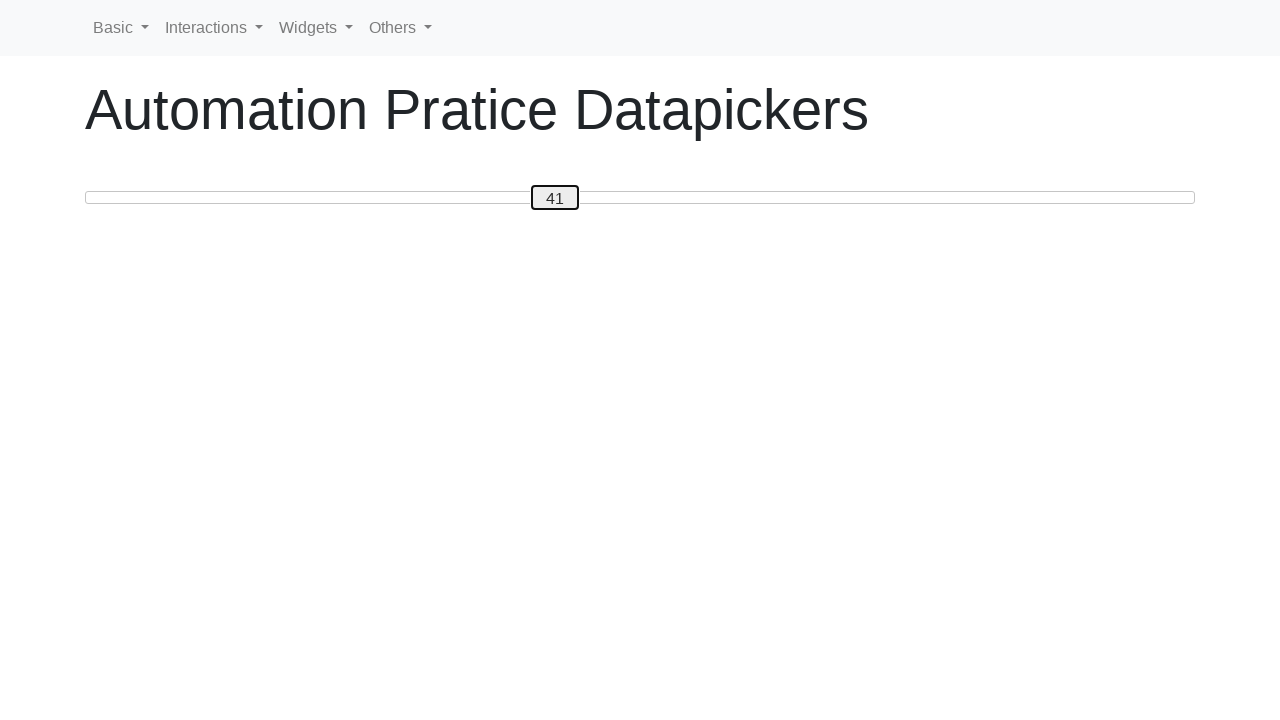

Pressed ArrowLeft to move slider towards 20 (iteration 40/60) on #custom-handle
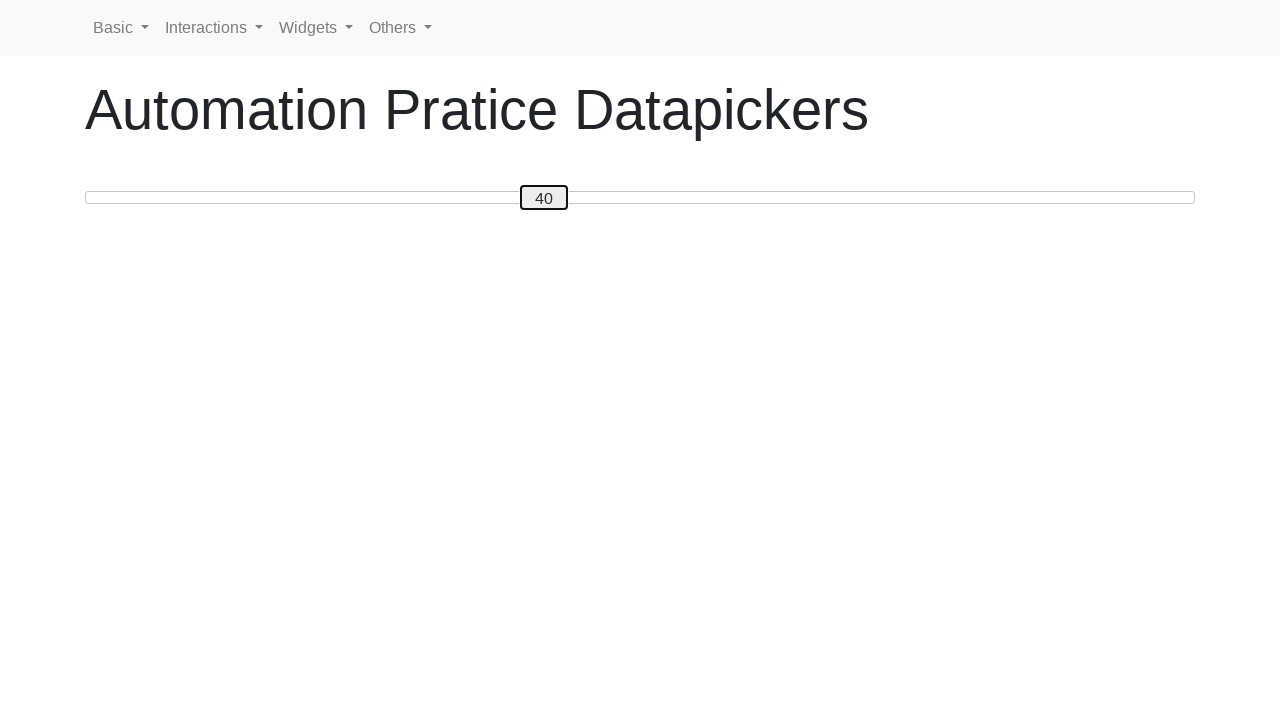

Pressed ArrowLeft to move slider towards 20 (iteration 41/60) on #custom-handle
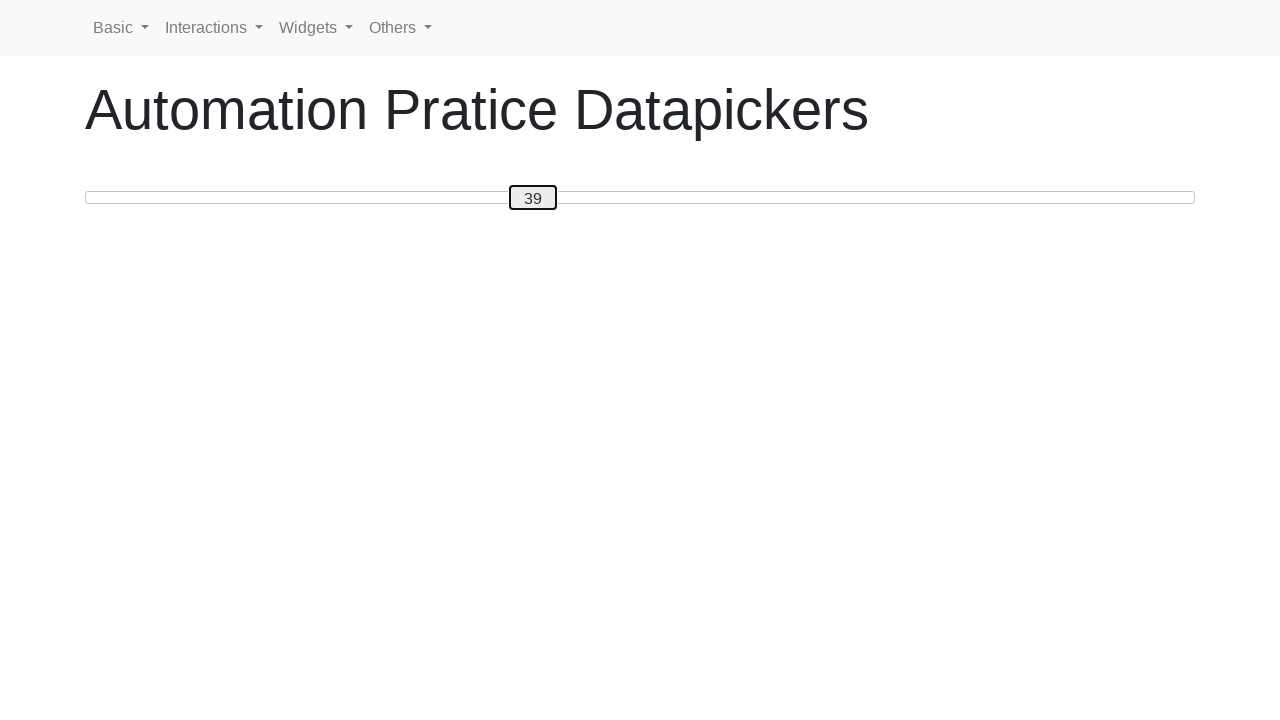

Pressed ArrowLeft to move slider towards 20 (iteration 42/60) on #custom-handle
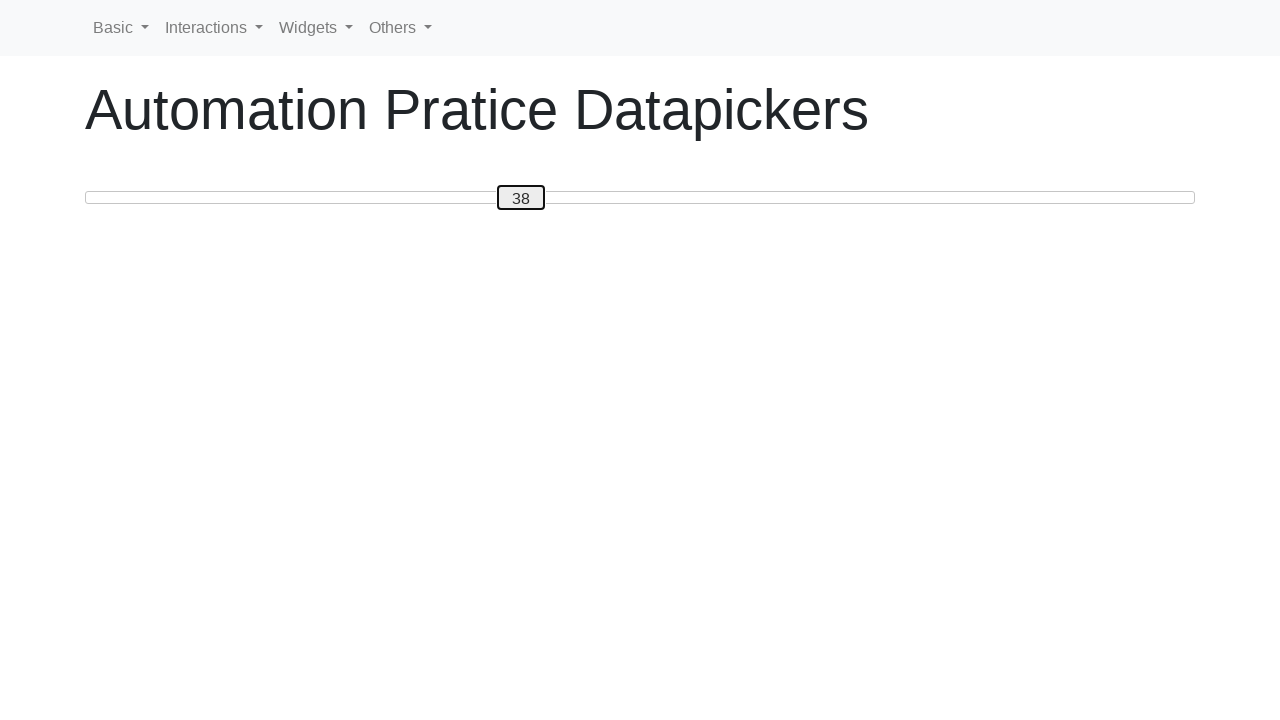

Pressed ArrowLeft to move slider towards 20 (iteration 43/60) on #custom-handle
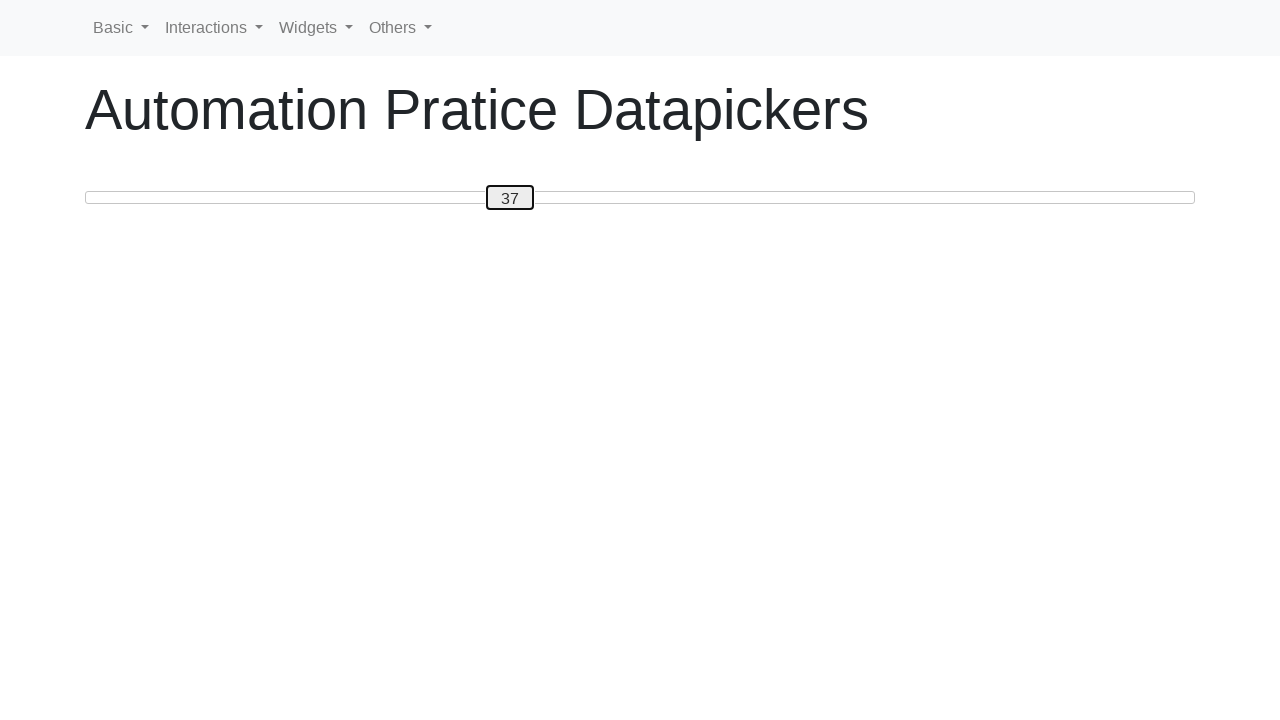

Pressed ArrowLeft to move slider towards 20 (iteration 44/60) on #custom-handle
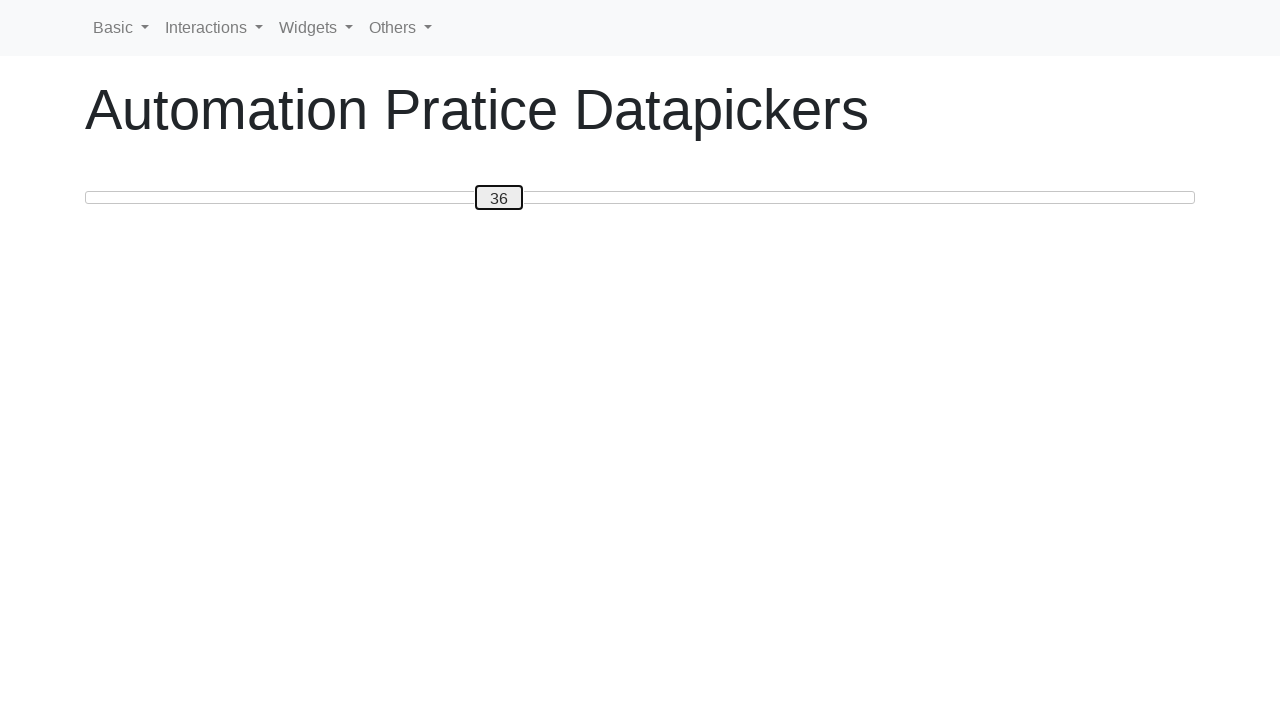

Pressed ArrowLeft to move slider towards 20 (iteration 45/60) on #custom-handle
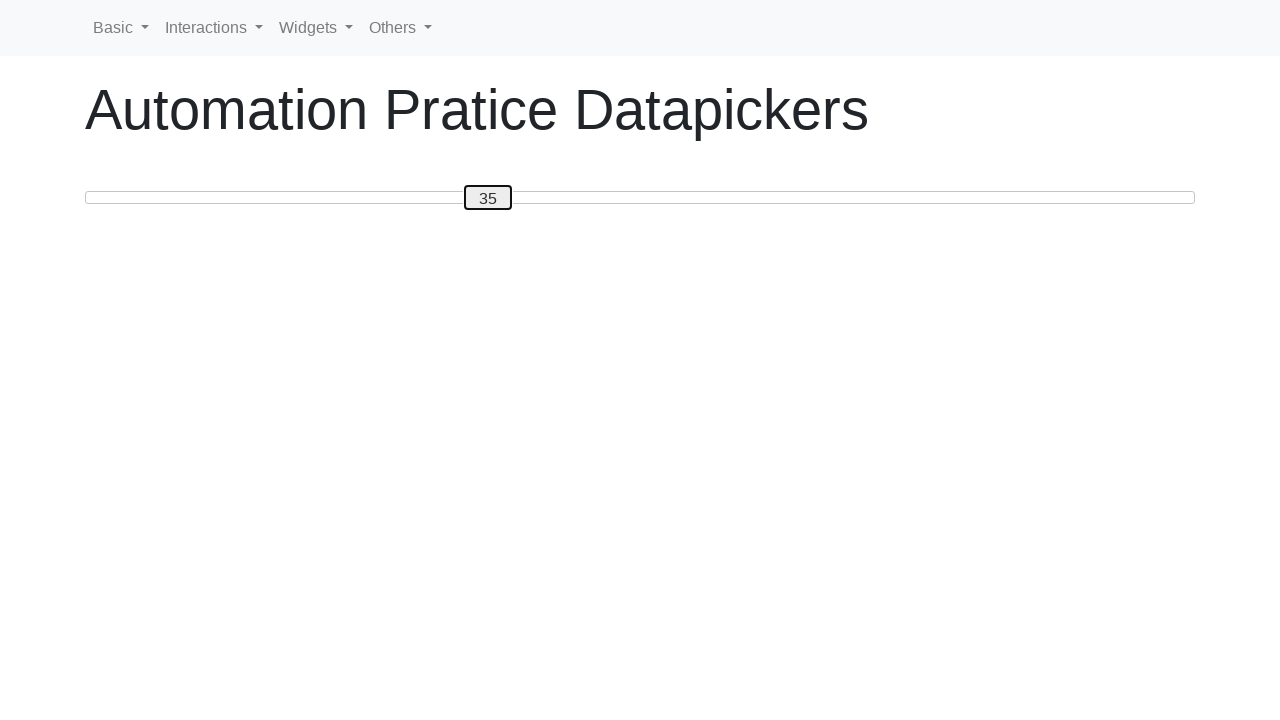

Pressed ArrowLeft to move slider towards 20 (iteration 46/60) on #custom-handle
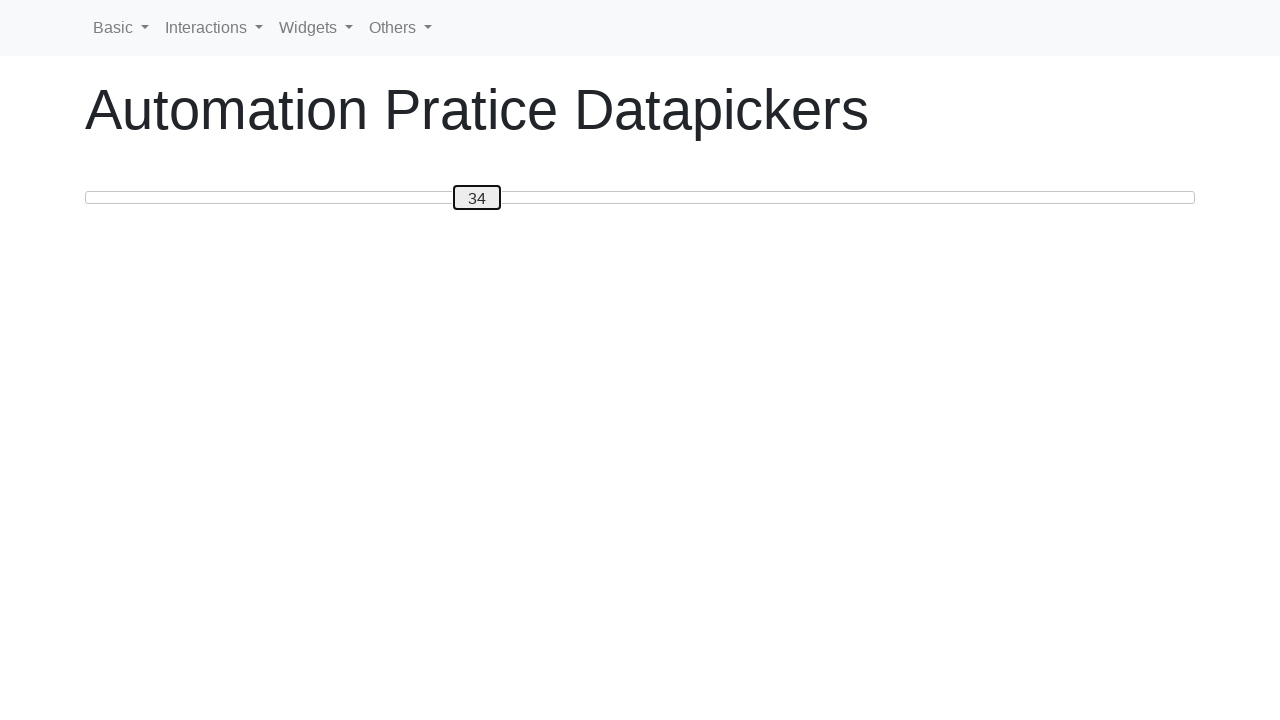

Pressed ArrowLeft to move slider towards 20 (iteration 47/60) on #custom-handle
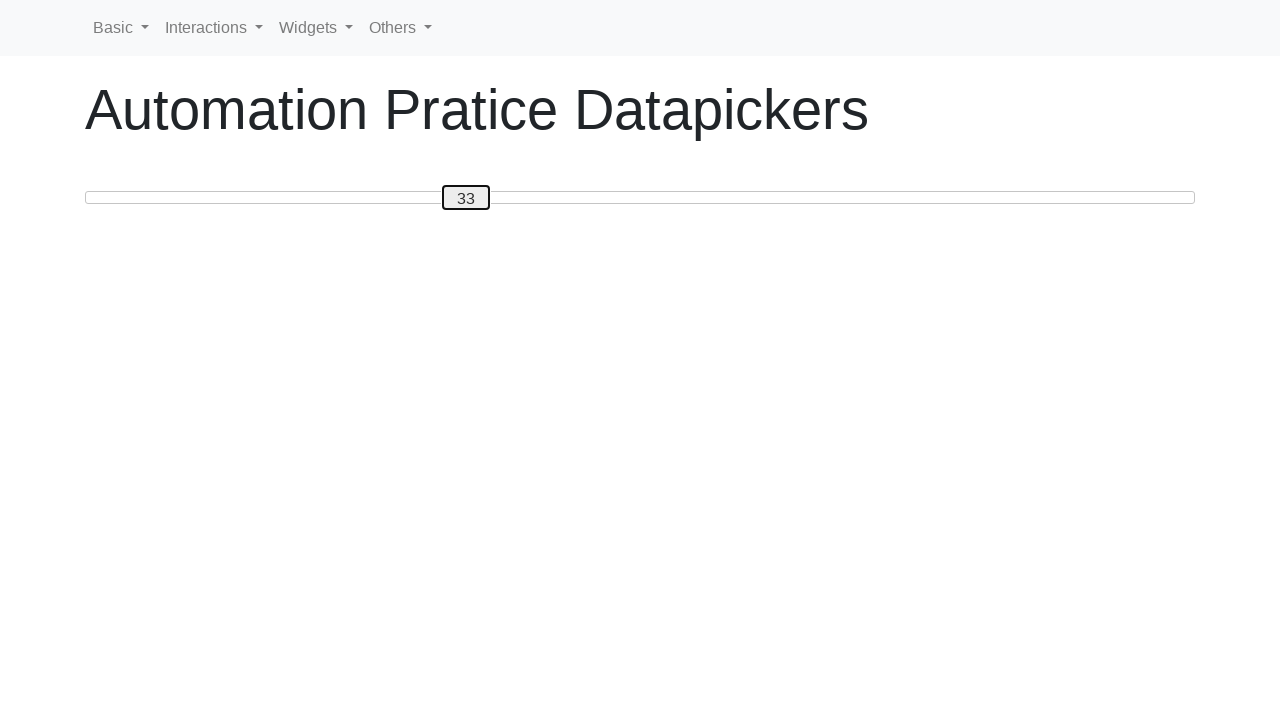

Pressed ArrowLeft to move slider towards 20 (iteration 48/60) on #custom-handle
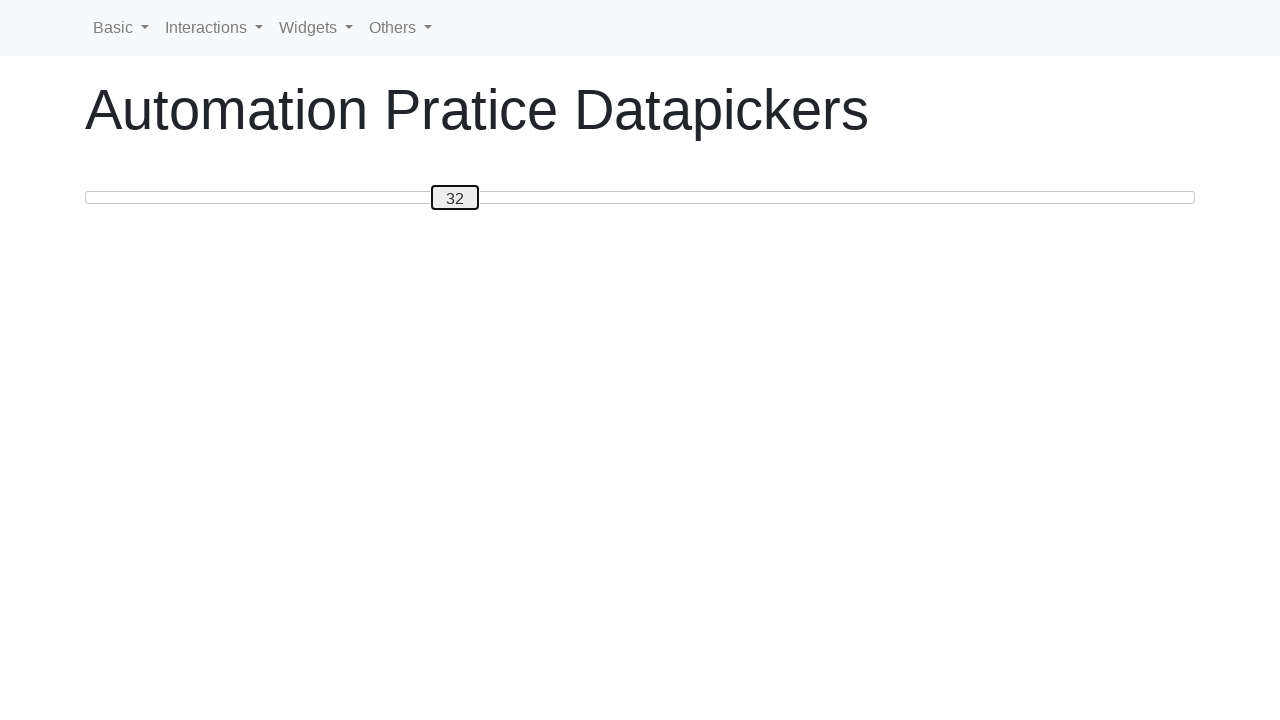

Pressed ArrowLeft to move slider towards 20 (iteration 49/60) on #custom-handle
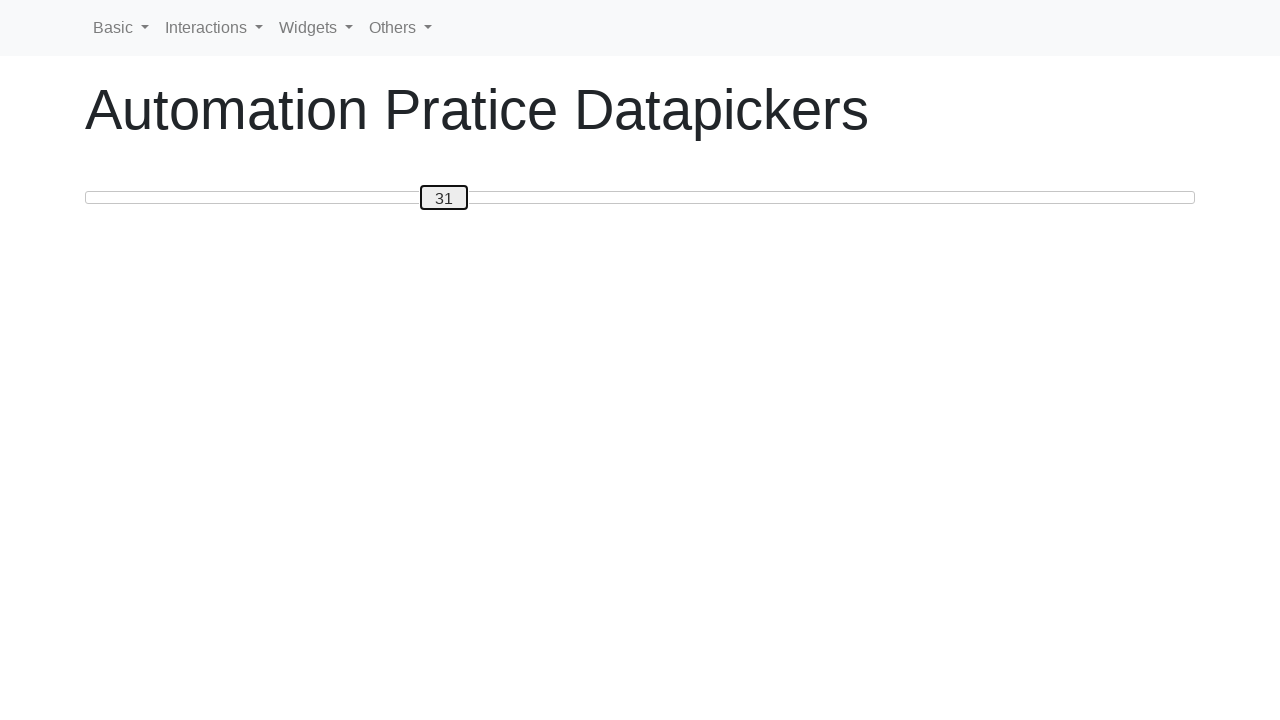

Pressed ArrowLeft to move slider towards 20 (iteration 50/60) on #custom-handle
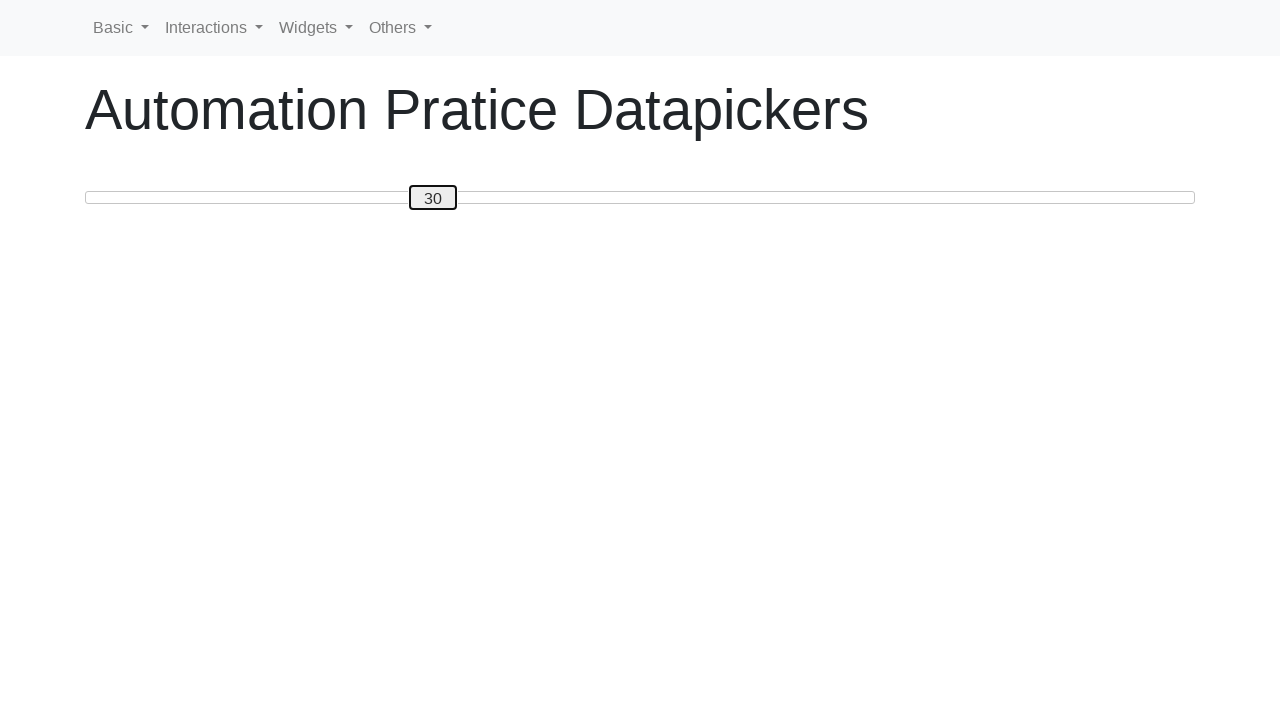

Pressed ArrowLeft to move slider towards 20 (iteration 51/60) on #custom-handle
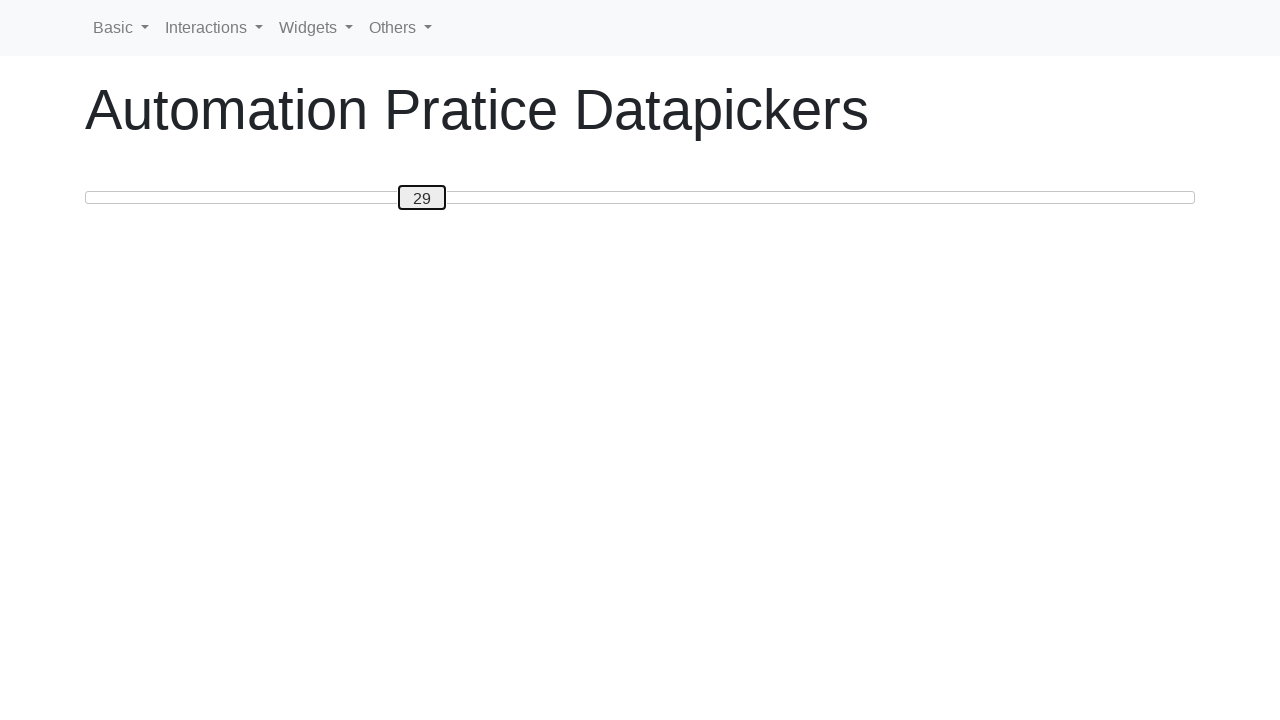

Pressed ArrowLeft to move slider towards 20 (iteration 52/60) on #custom-handle
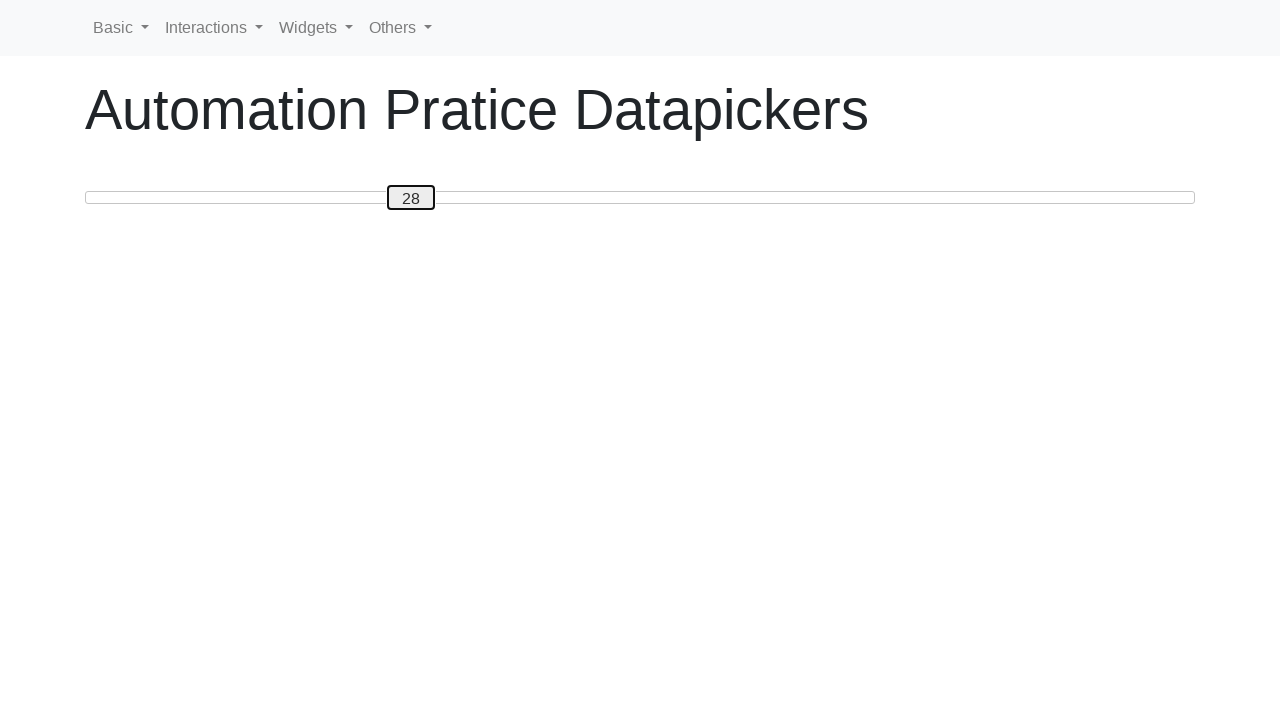

Pressed ArrowLeft to move slider towards 20 (iteration 53/60) on #custom-handle
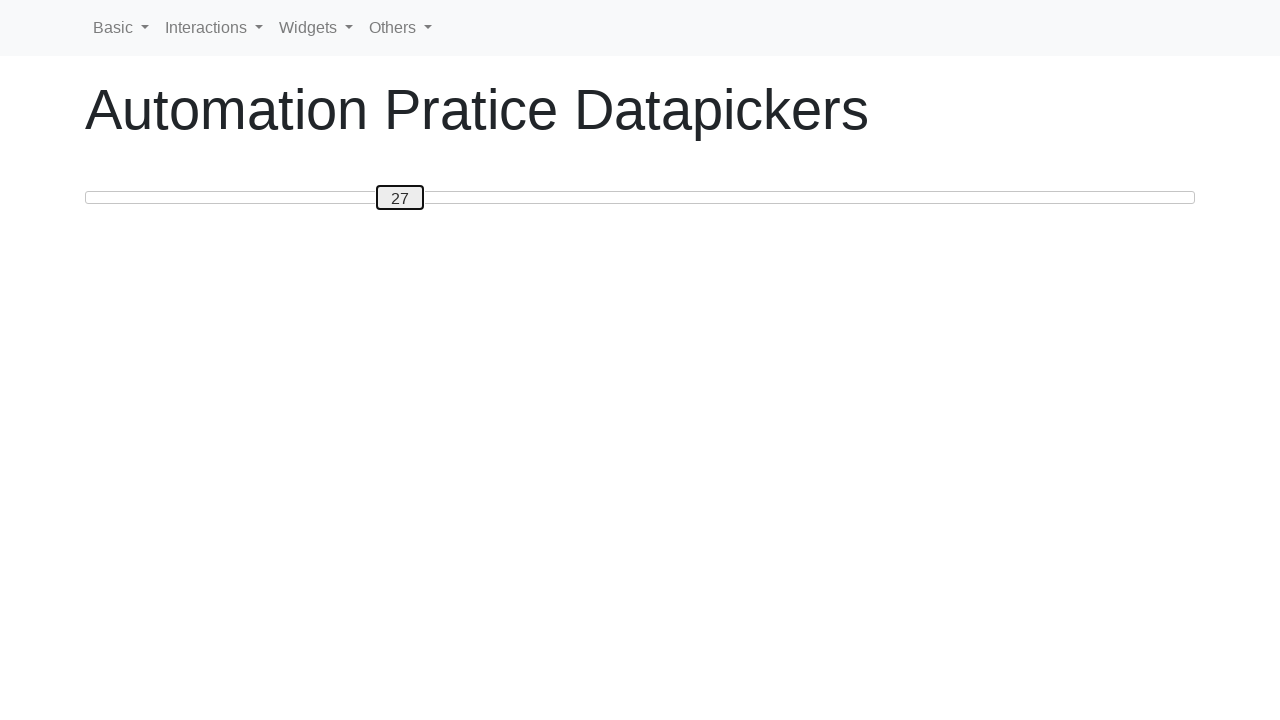

Pressed ArrowLeft to move slider towards 20 (iteration 54/60) on #custom-handle
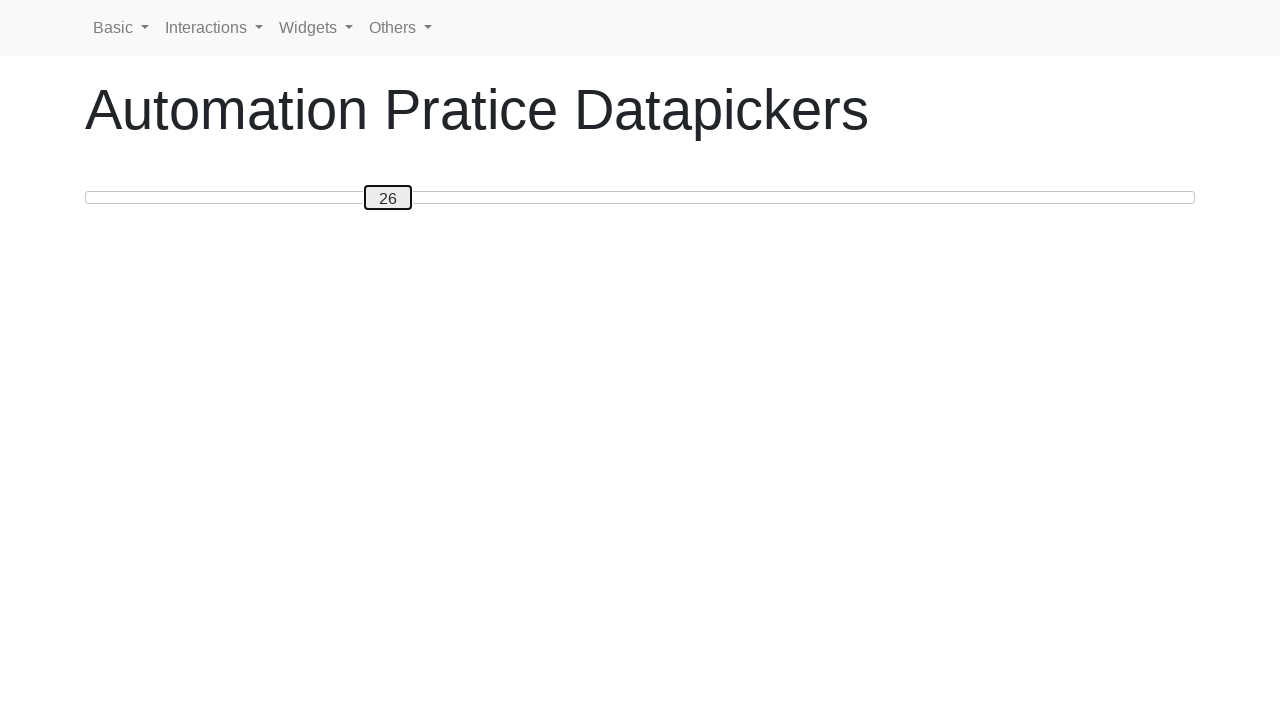

Pressed ArrowLeft to move slider towards 20 (iteration 55/60) on #custom-handle
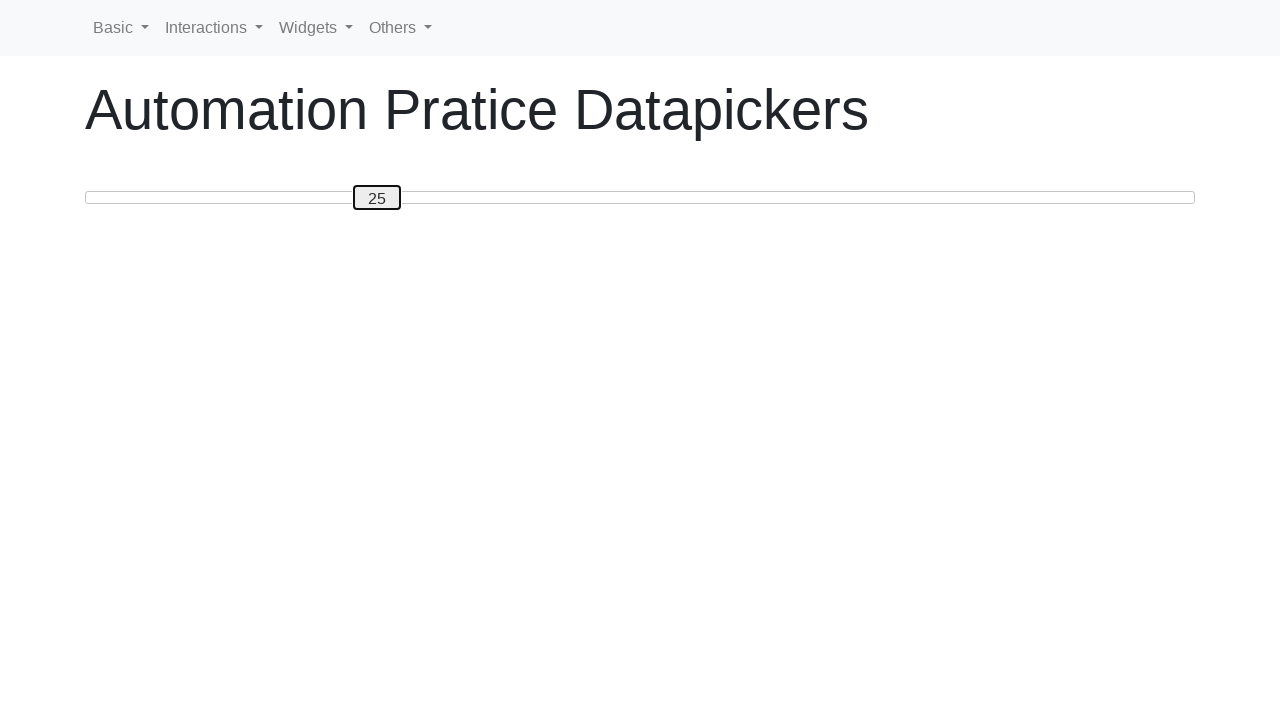

Pressed ArrowLeft to move slider towards 20 (iteration 56/60) on #custom-handle
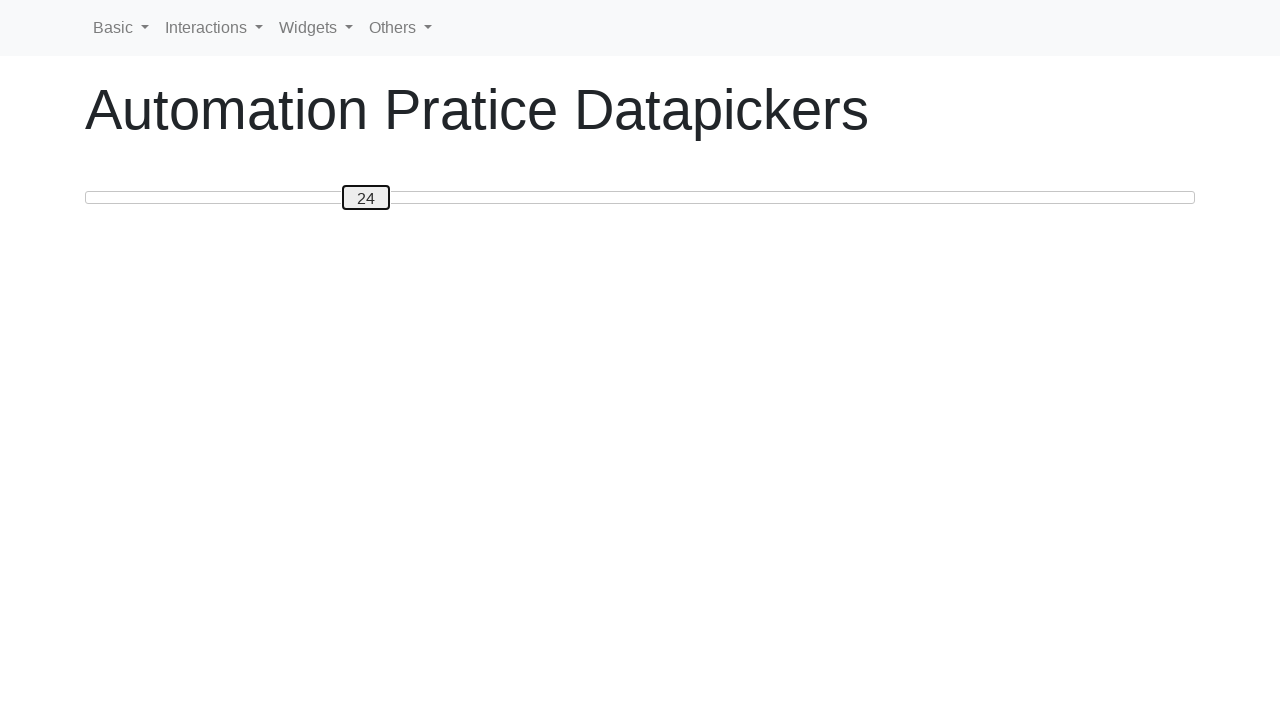

Pressed ArrowLeft to move slider towards 20 (iteration 57/60) on #custom-handle
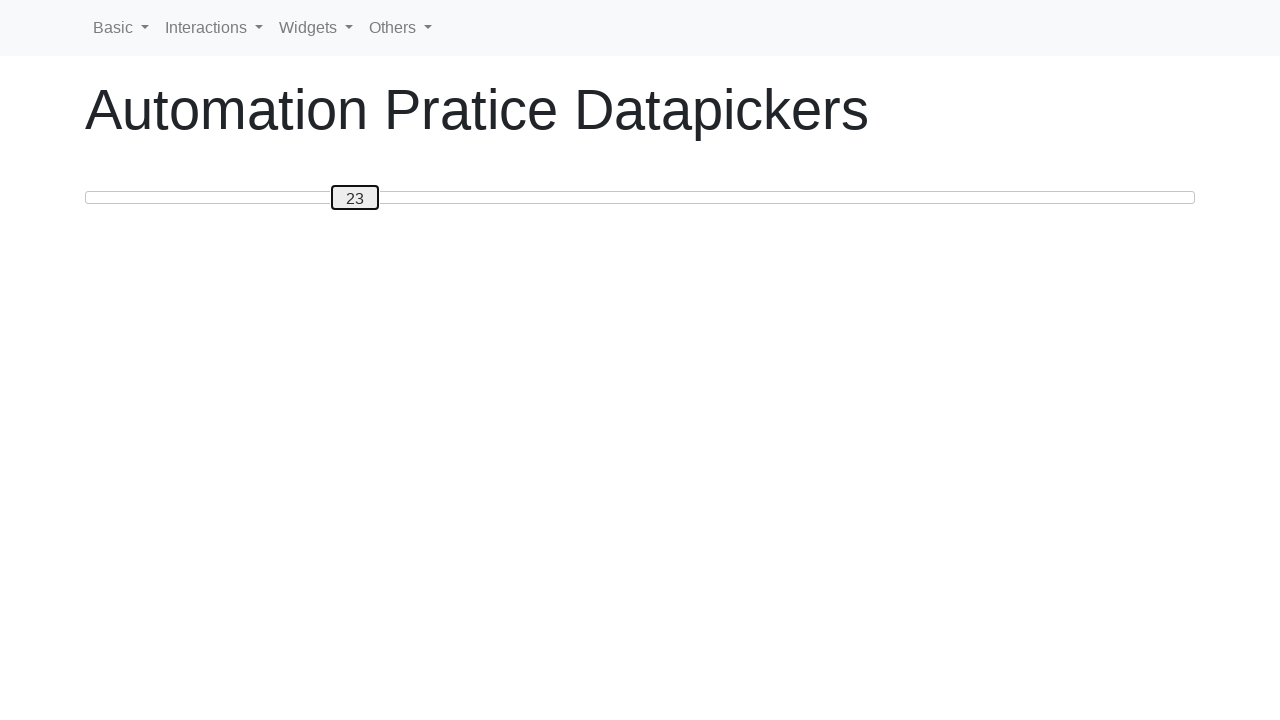

Pressed ArrowLeft to move slider towards 20 (iteration 58/60) on #custom-handle
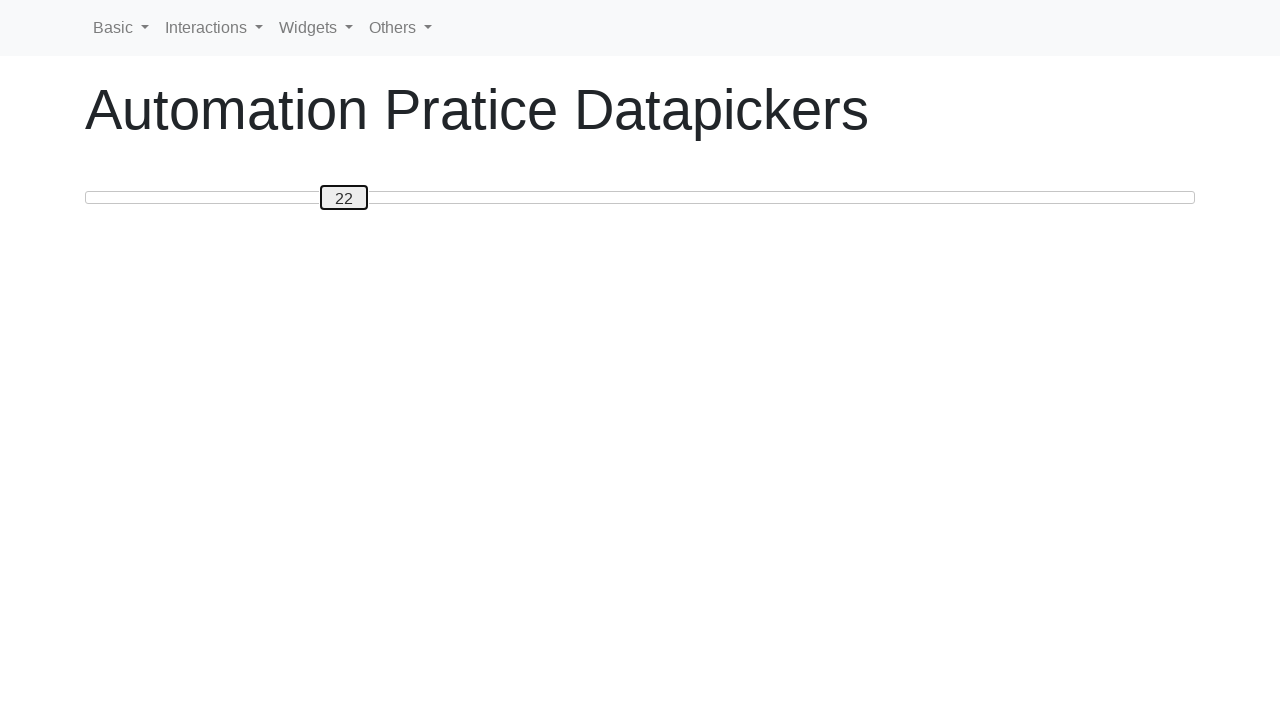

Pressed ArrowLeft to move slider towards 20 (iteration 59/60) on #custom-handle
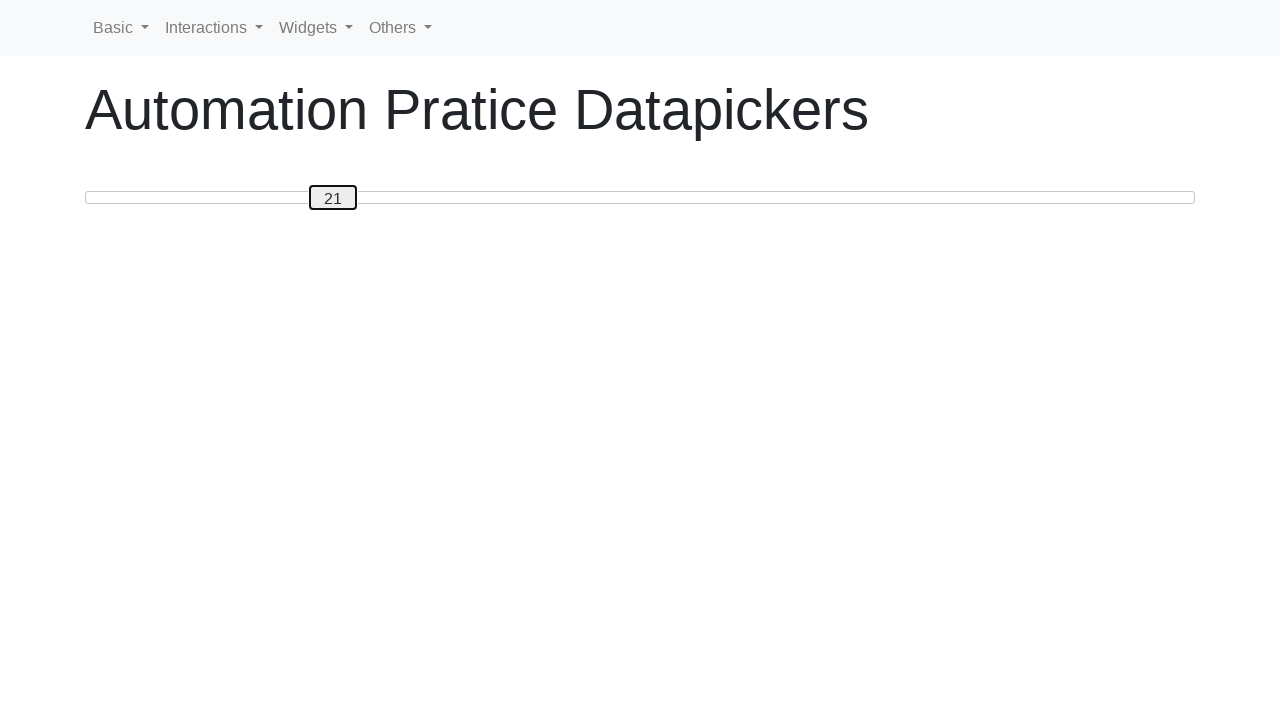

Pressed ArrowLeft to move slider towards 20 (iteration 60/60) on #custom-handle
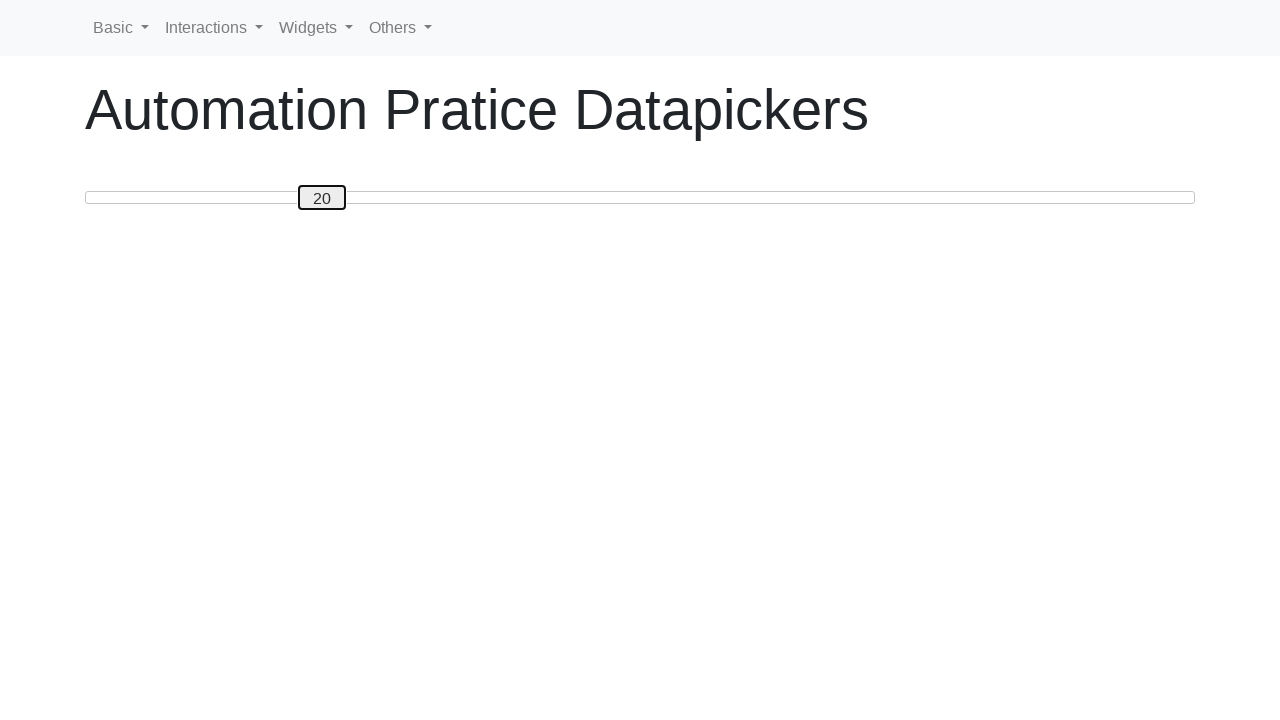

Verified slider is at position 20
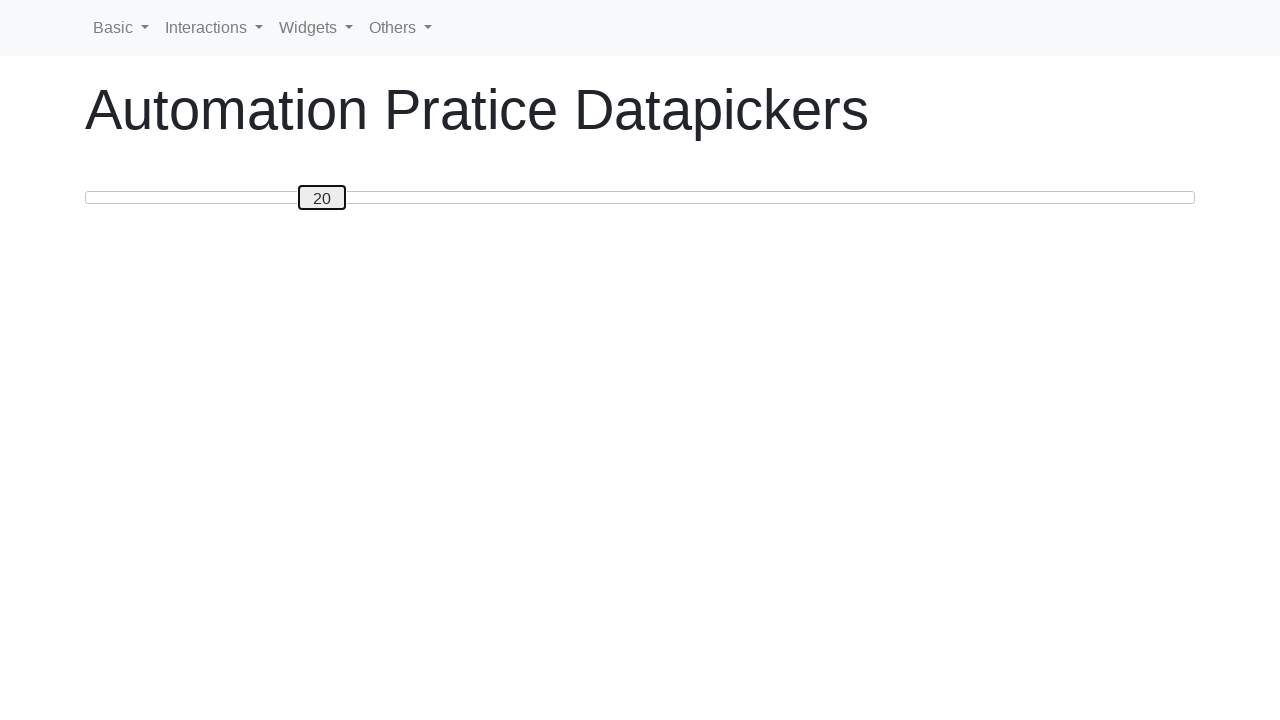

Located slider element
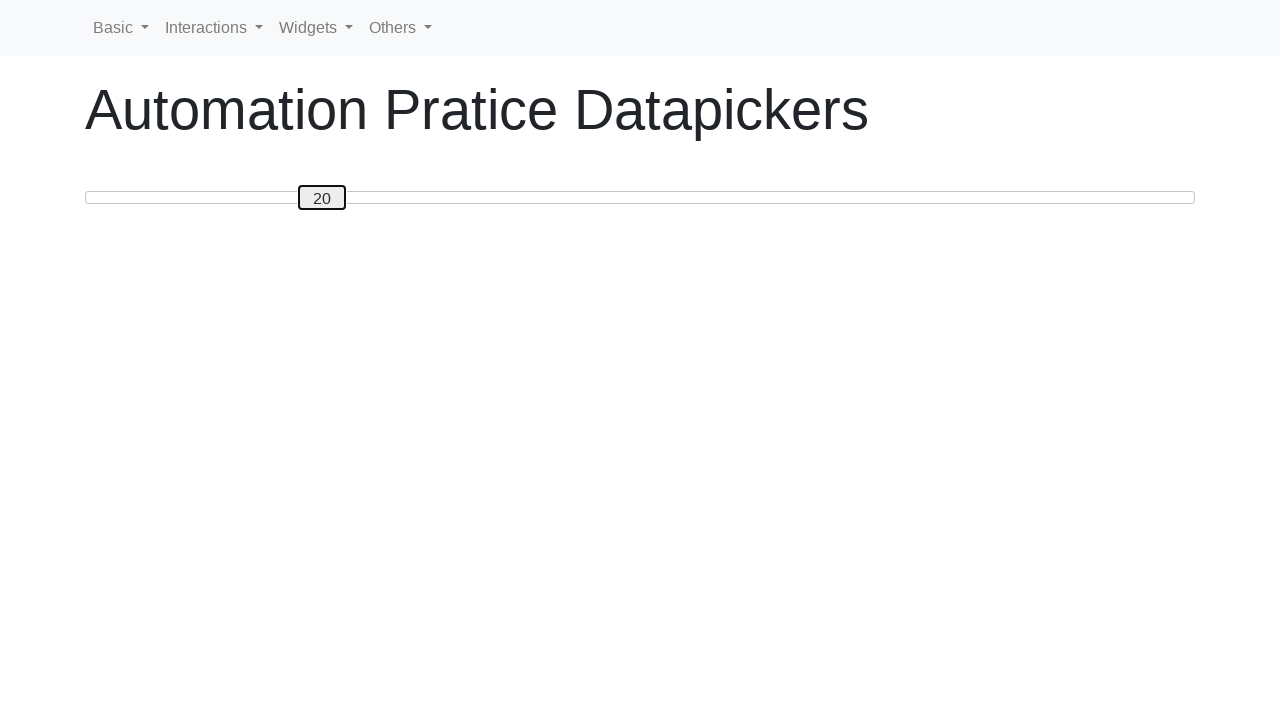

Read current slider value: 20
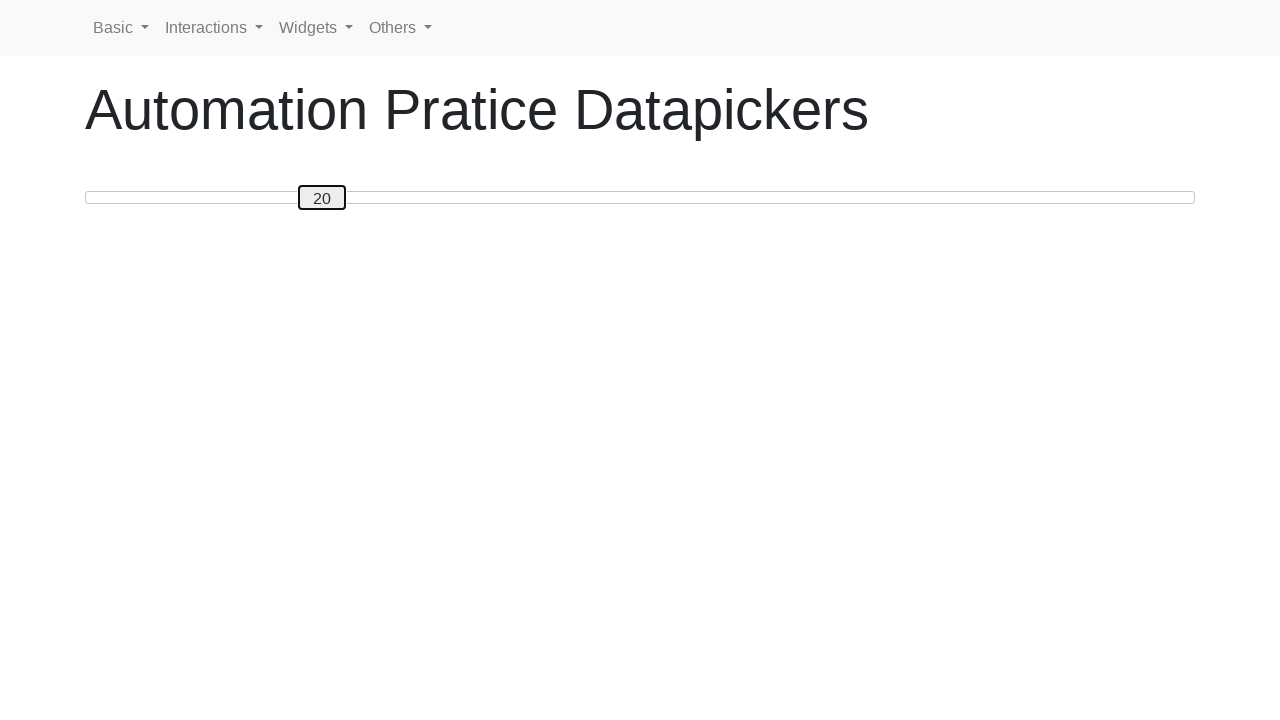

Pressed ArrowLeft to move slider towards 0 (iteration 1/20) on #custom-handle
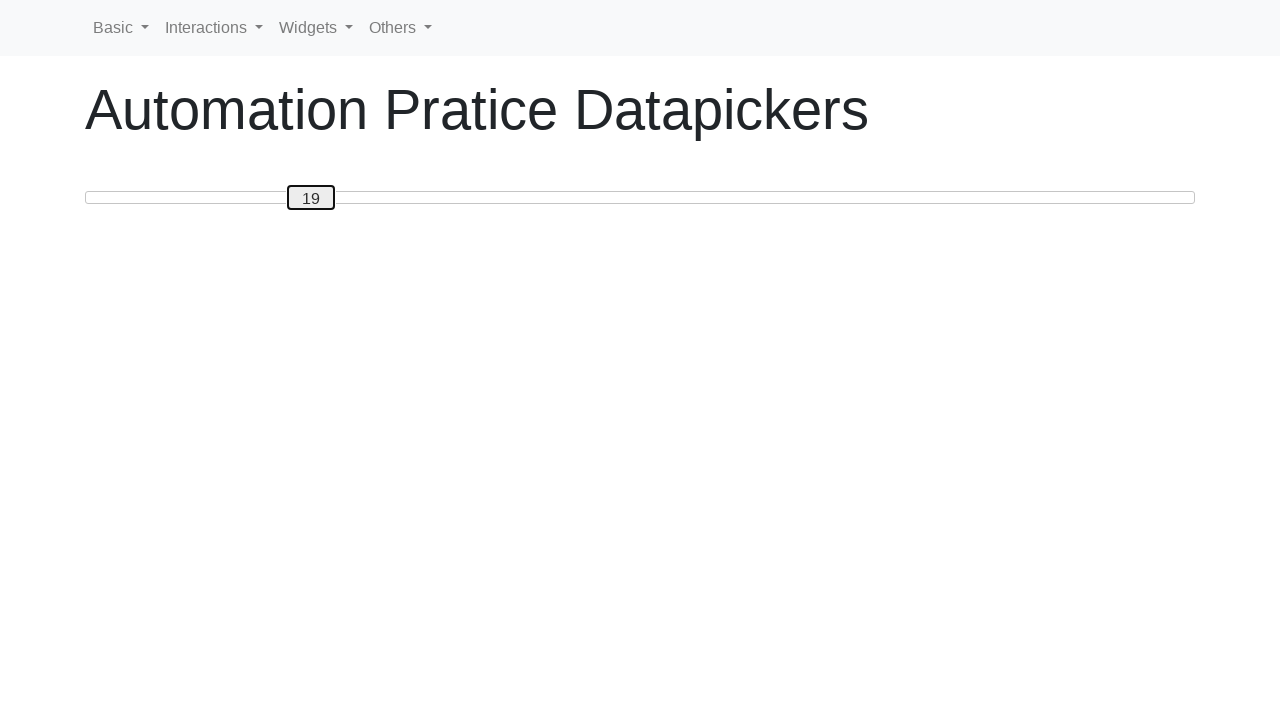

Pressed ArrowLeft to move slider towards 0 (iteration 2/20) on #custom-handle
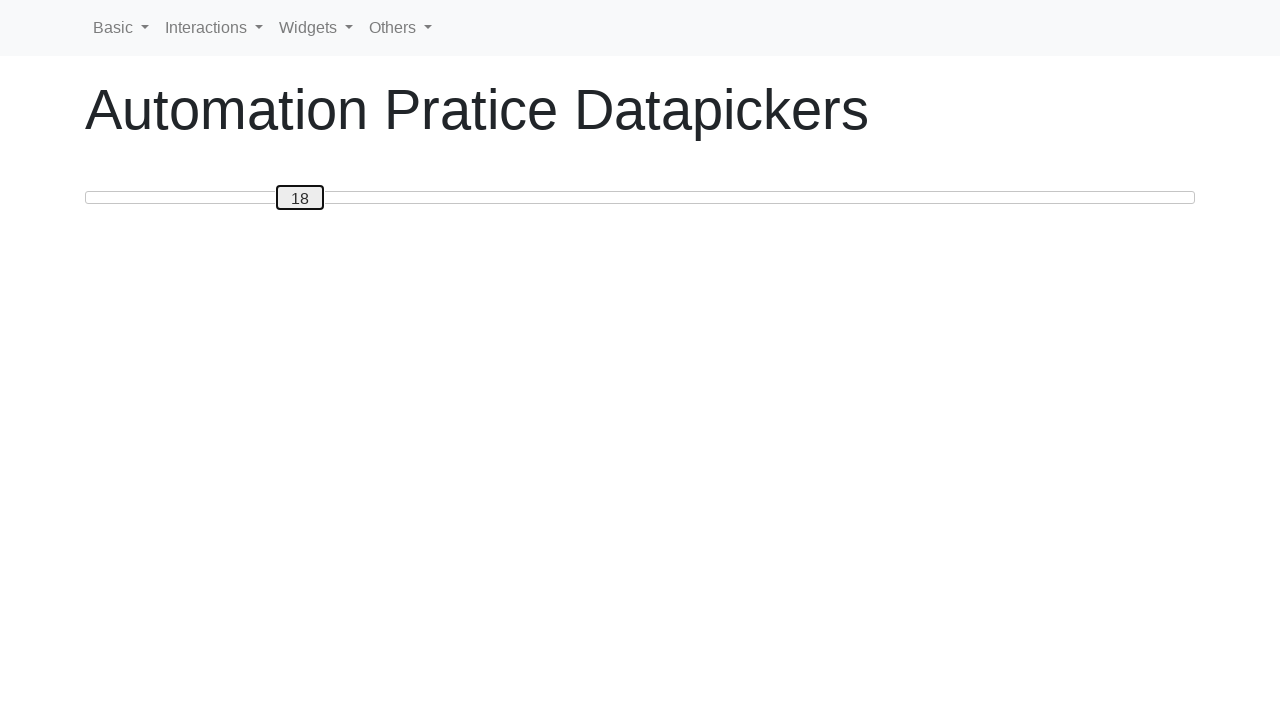

Pressed ArrowLeft to move slider towards 0 (iteration 3/20) on #custom-handle
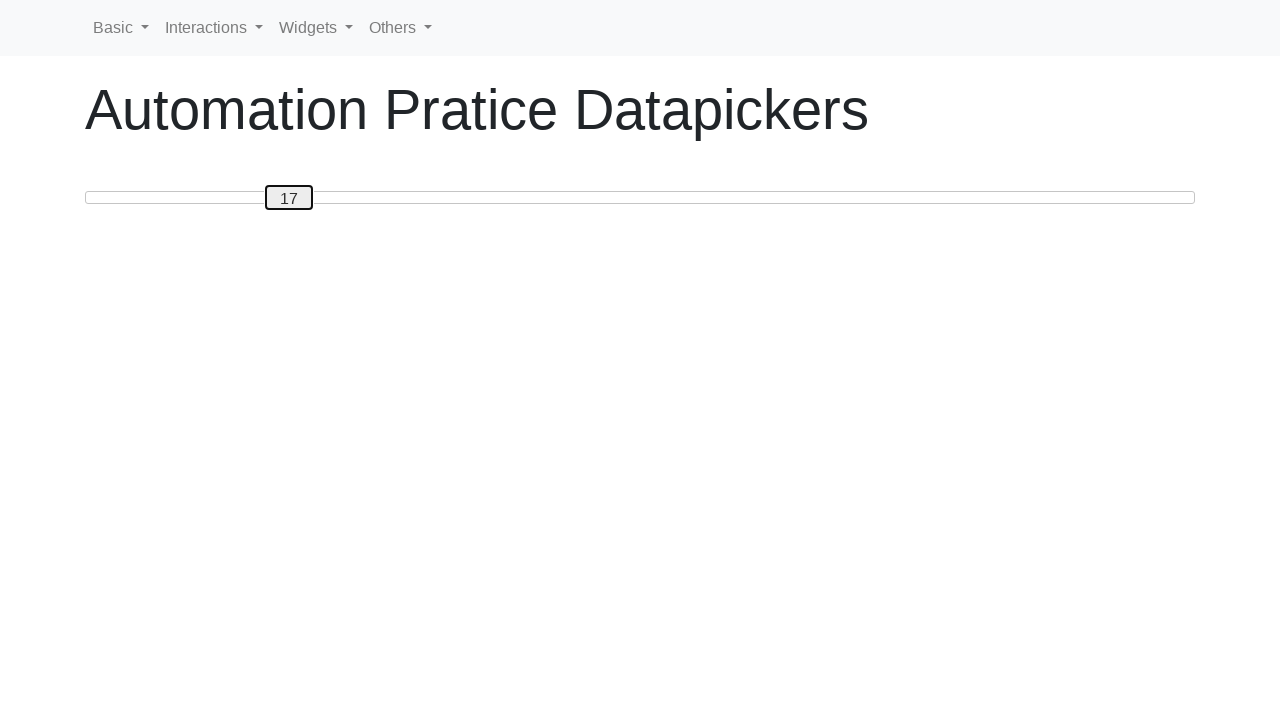

Pressed ArrowLeft to move slider towards 0 (iteration 4/20) on #custom-handle
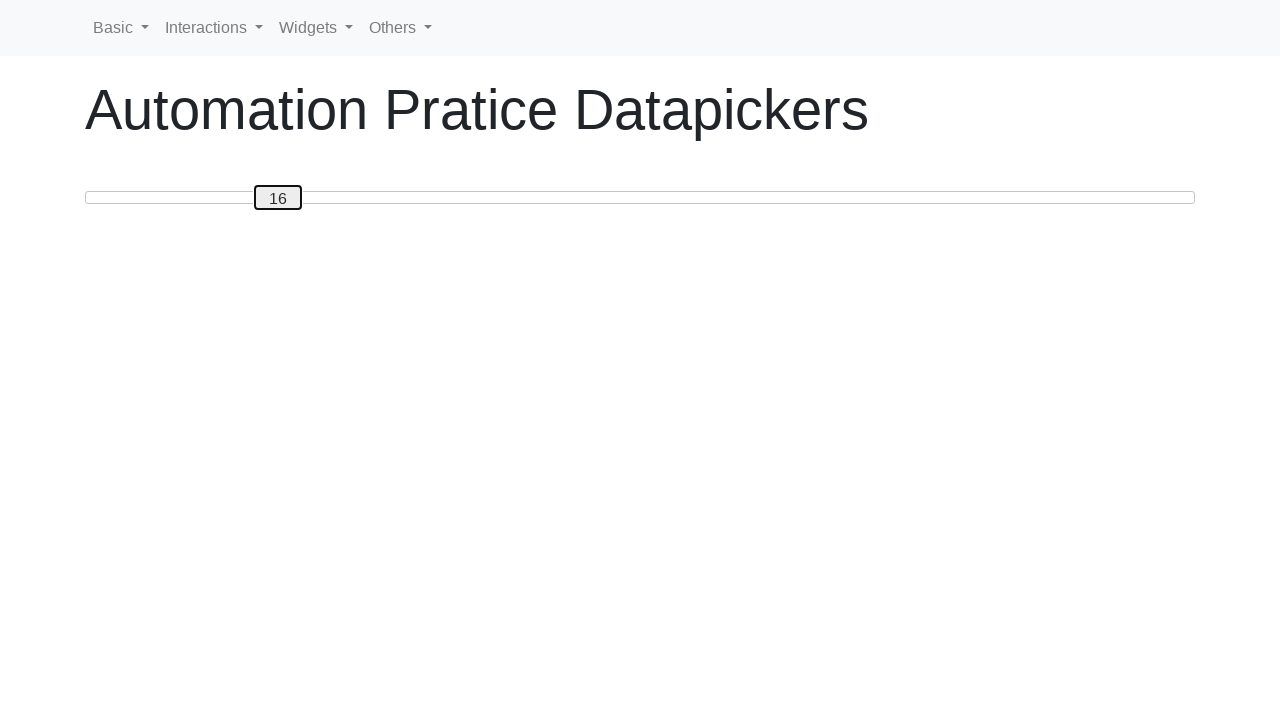

Pressed ArrowLeft to move slider towards 0 (iteration 5/20) on #custom-handle
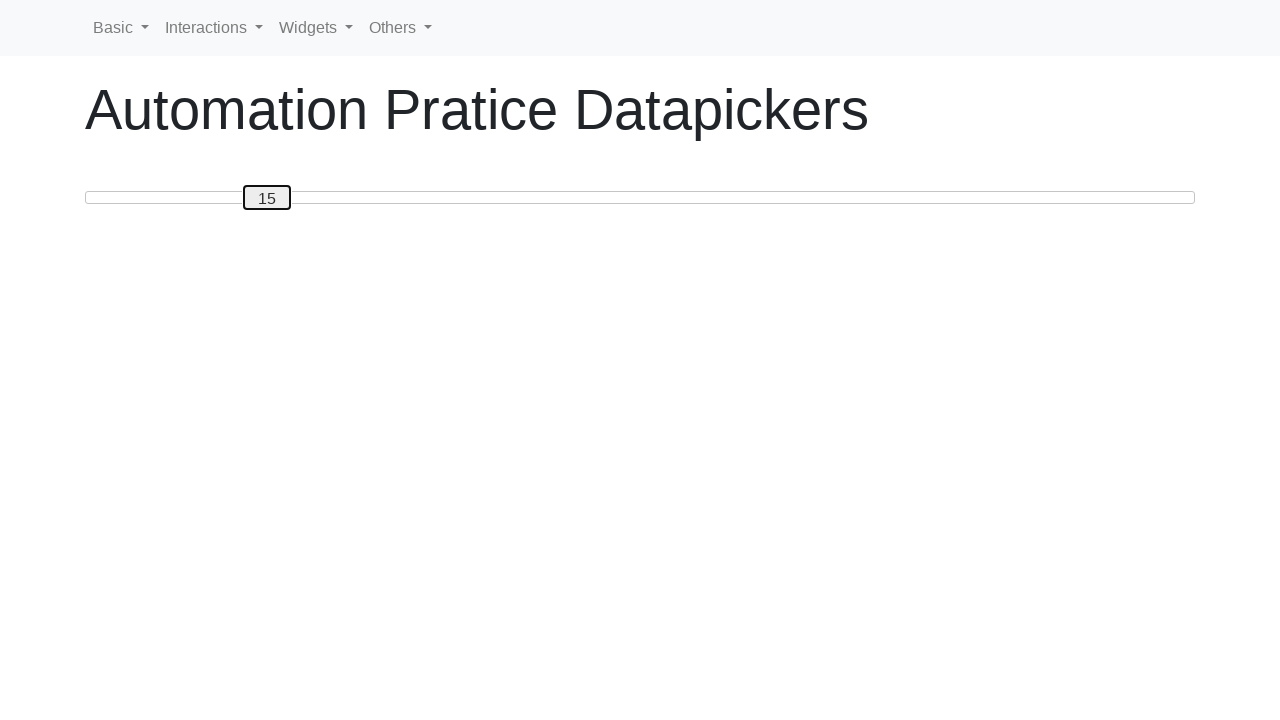

Pressed ArrowLeft to move slider towards 0 (iteration 6/20) on #custom-handle
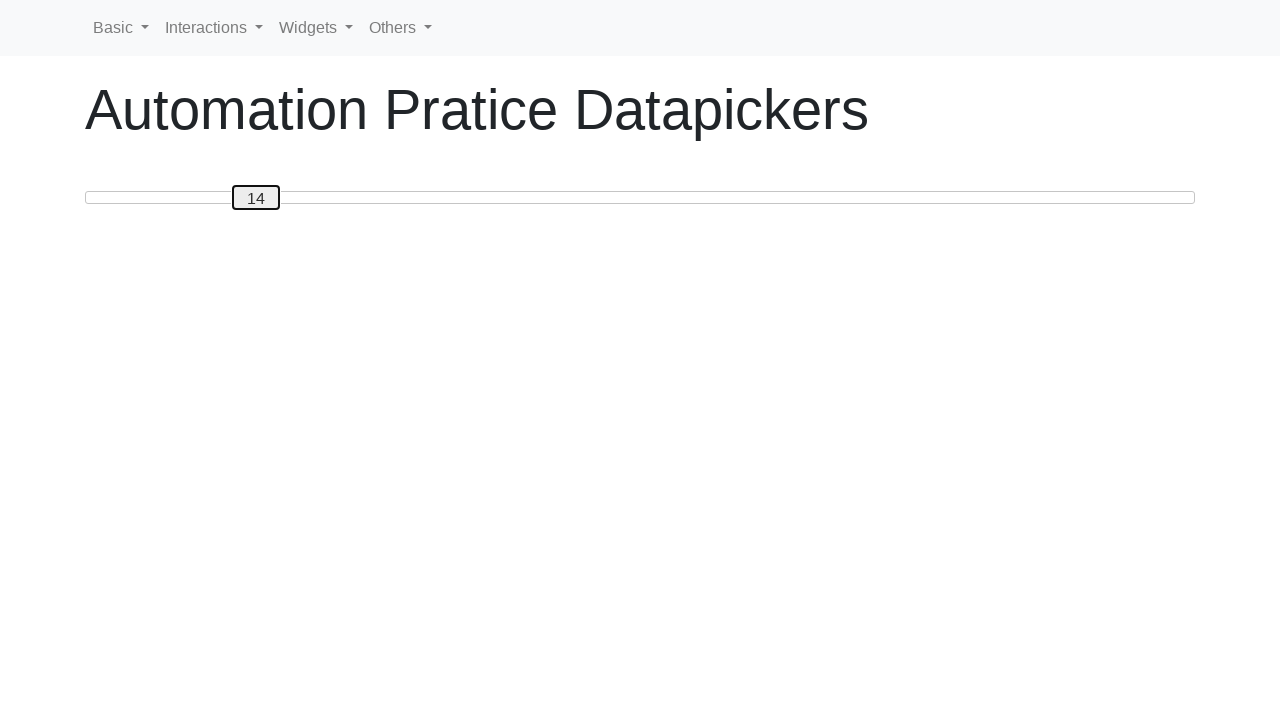

Pressed ArrowLeft to move slider towards 0 (iteration 7/20) on #custom-handle
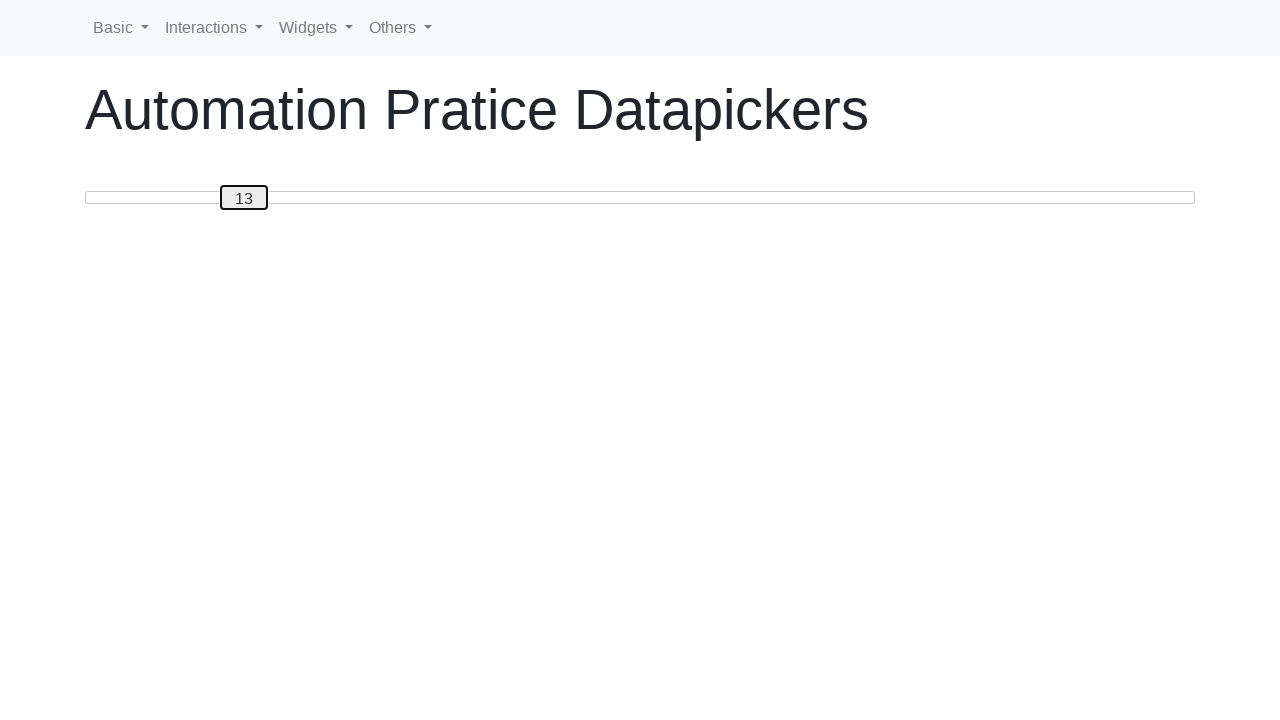

Pressed ArrowLeft to move slider towards 0 (iteration 8/20) on #custom-handle
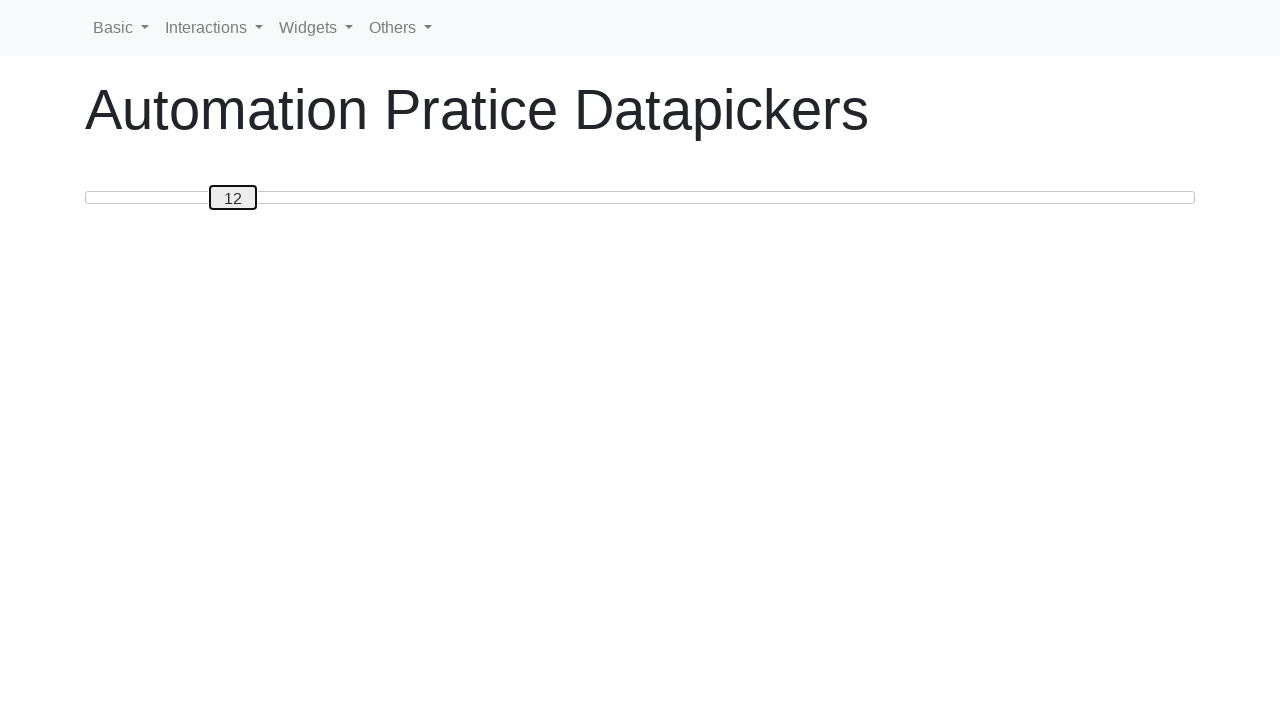

Pressed ArrowLeft to move slider towards 0 (iteration 9/20) on #custom-handle
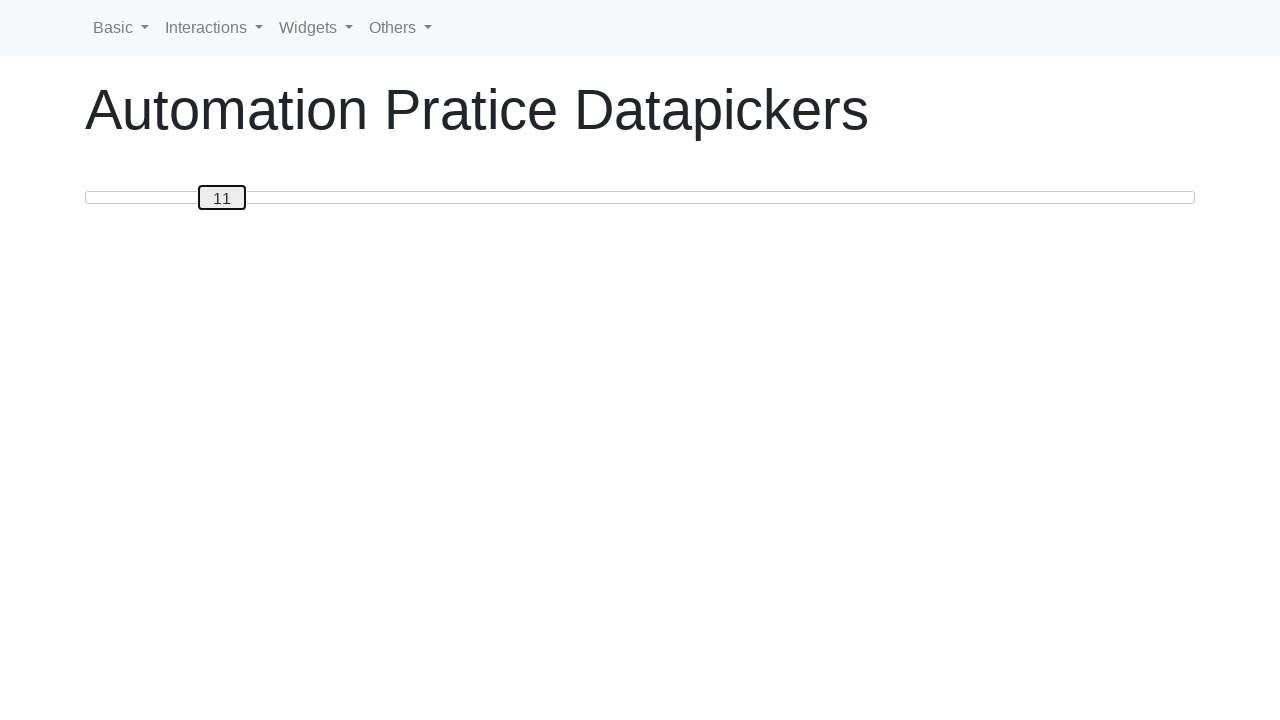

Pressed ArrowLeft to move slider towards 0 (iteration 10/20) on #custom-handle
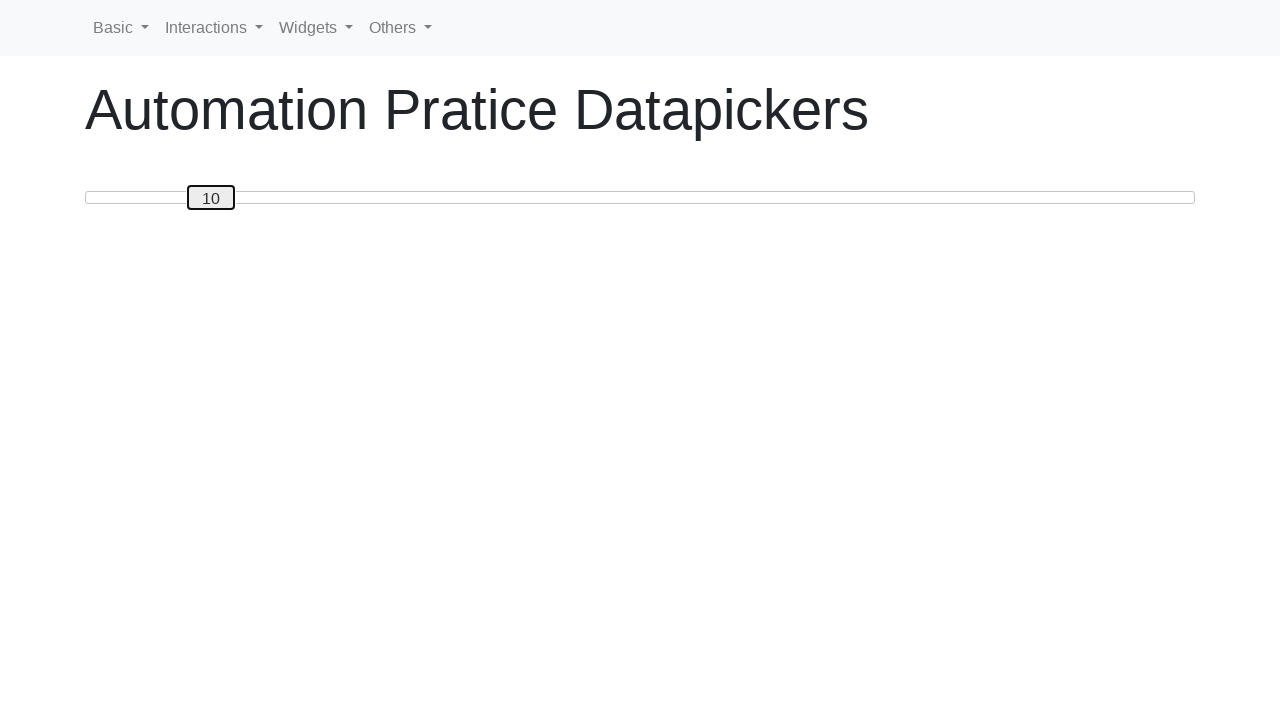

Pressed ArrowLeft to move slider towards 0 (iteration 11/20) on #custom-handle
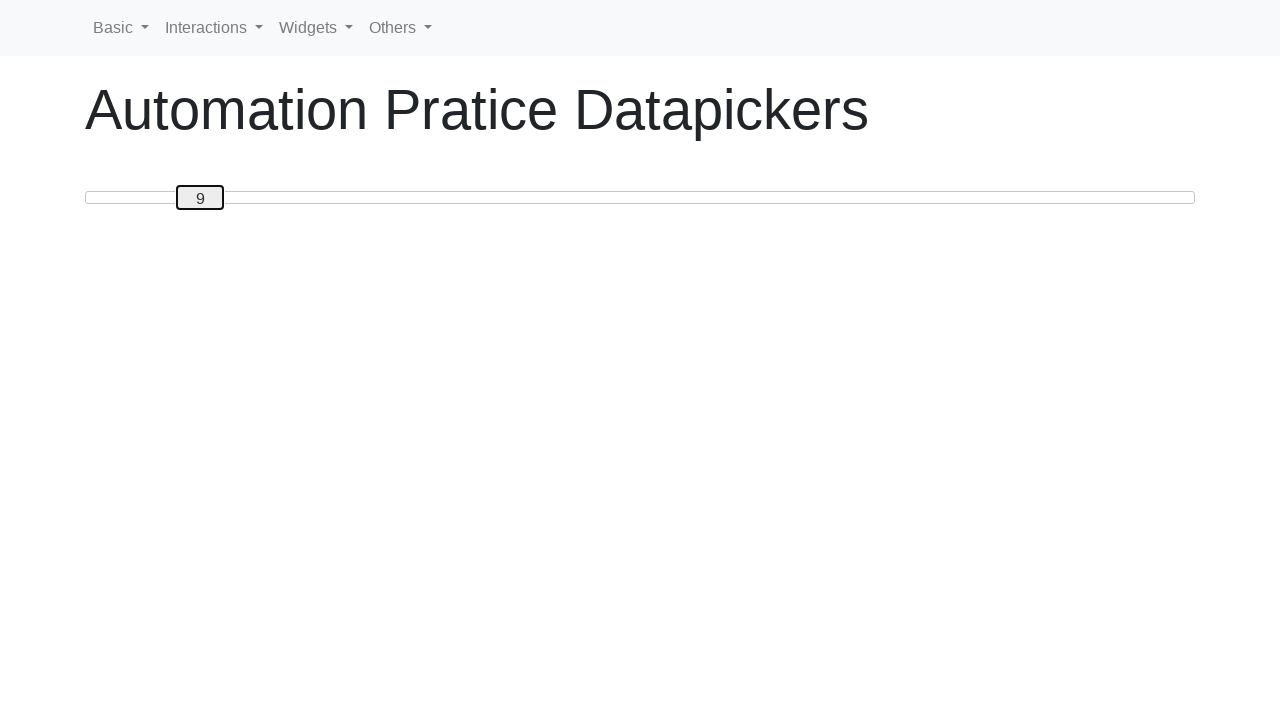

Pressed ArrowLeft to move slider towards 0 (iteration 12/20) on #custom-handle
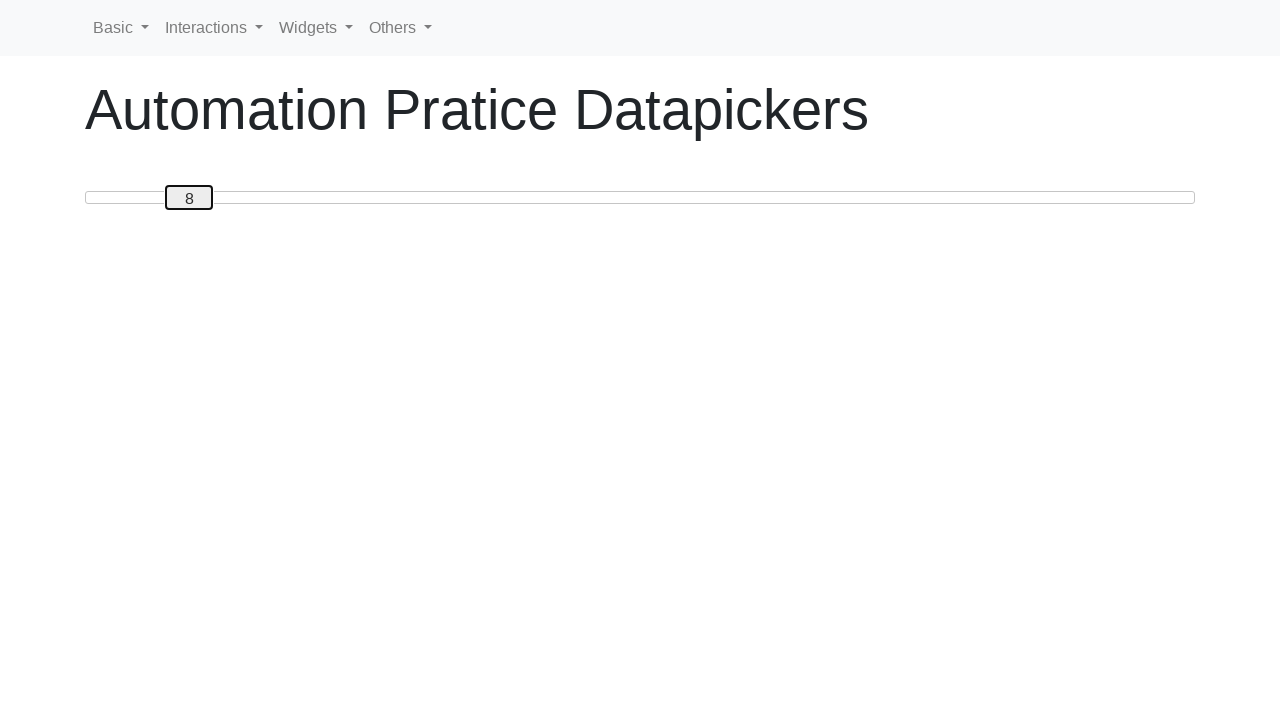

Pressed ArrowLeft to move slider towards 0 (iteration 13/20) on #custom-handle
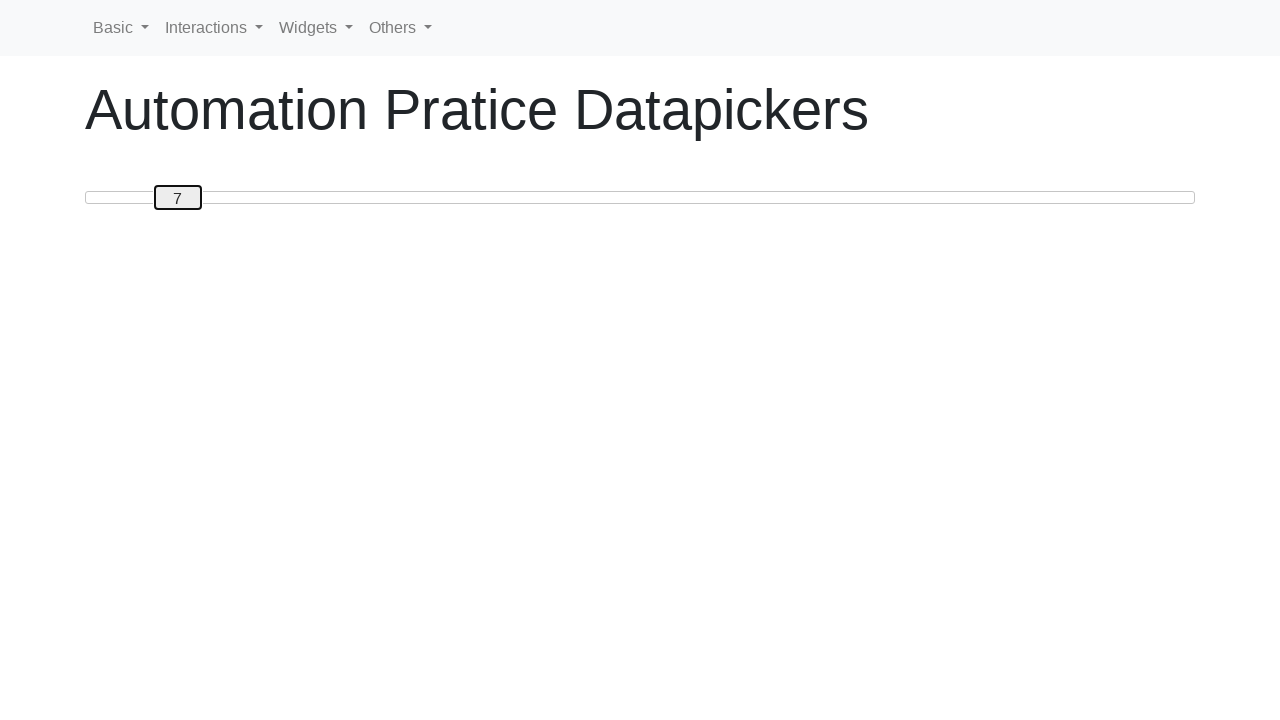

Pressed ArrowLeft to move slider towards 0 (iteration 14/20) on #custom-handle
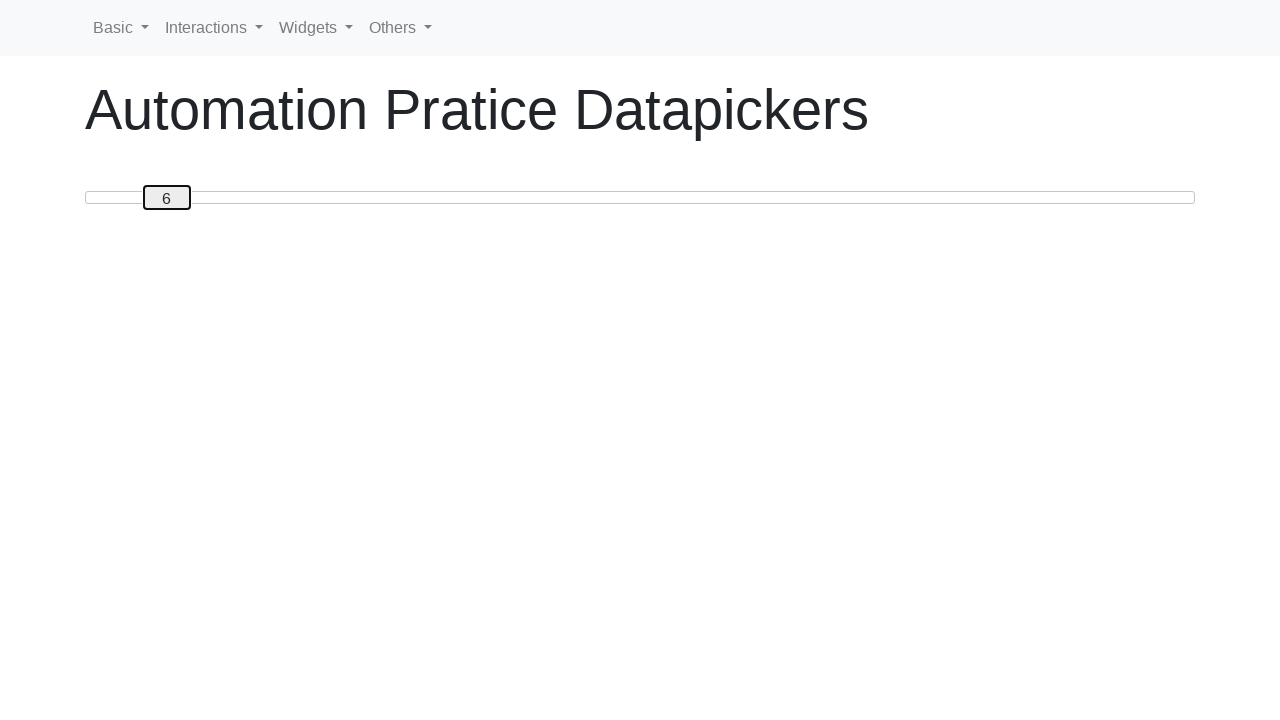

Pressed ArrowLeft to move slider towards 0 (iteration 15/20) on #custom-handle
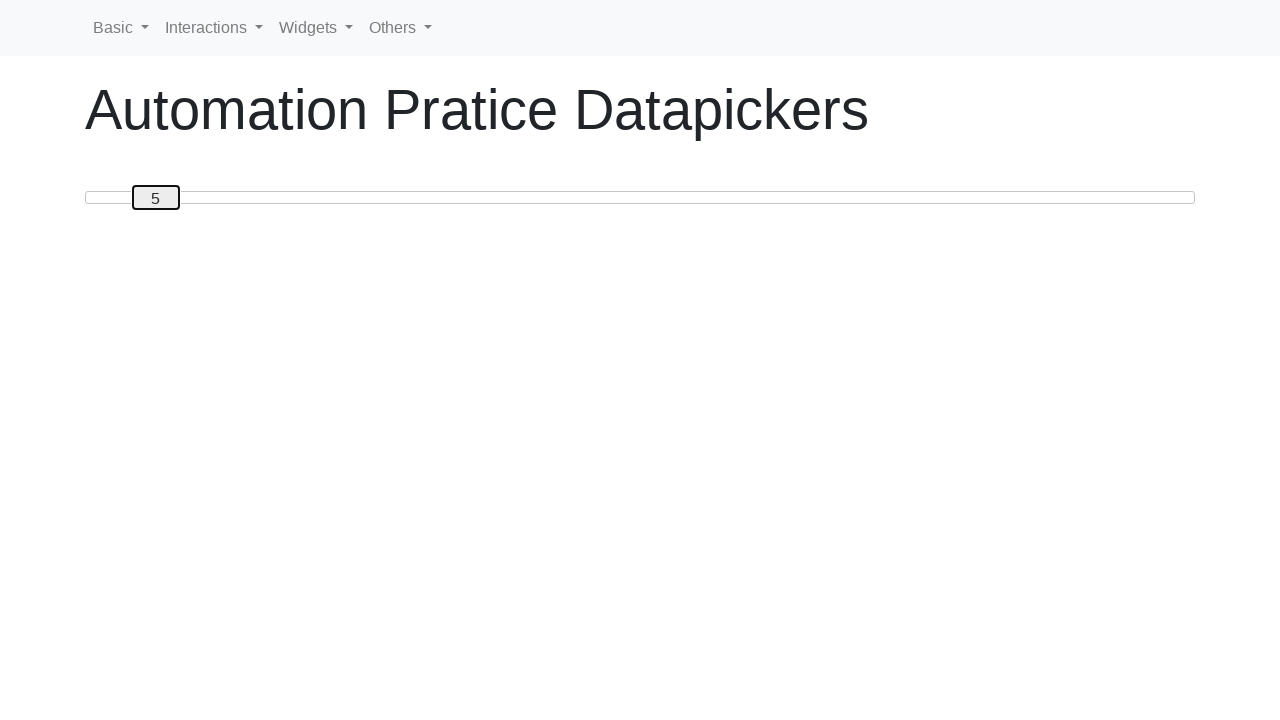

Pressed ArrowLeft to move slider towards 0 (iteration 16/20) on #custom-handle
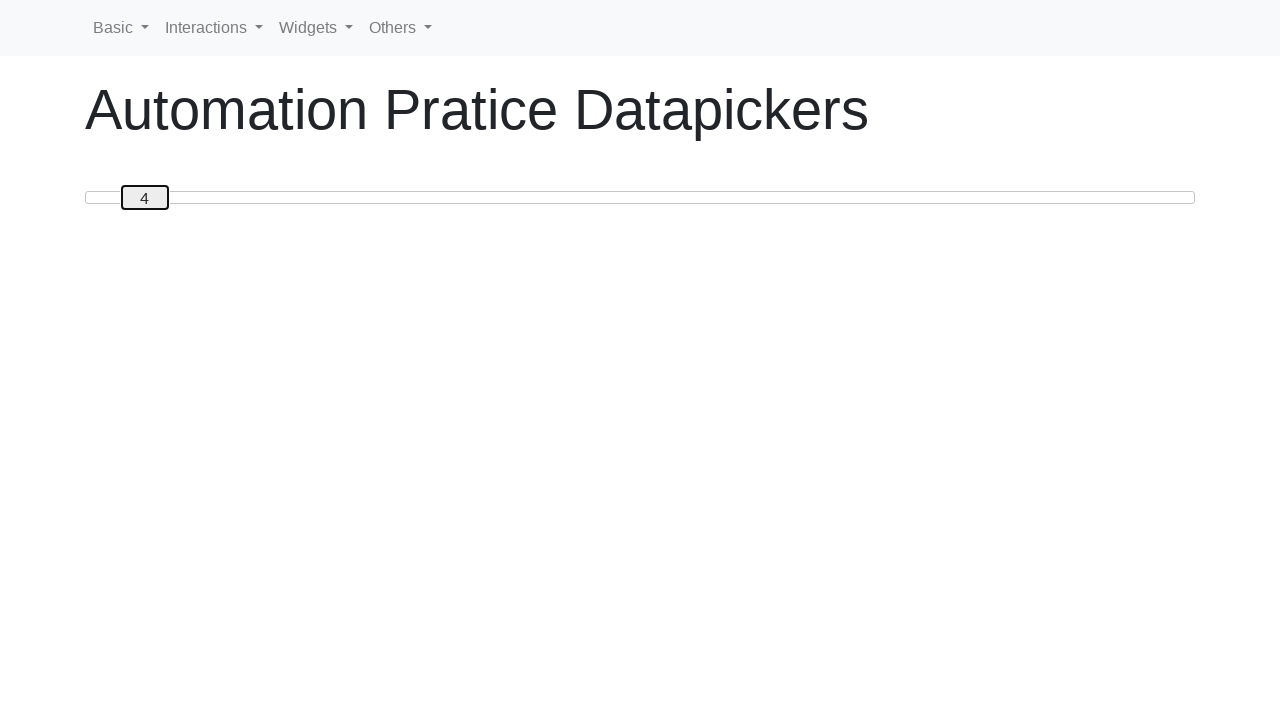

Pressed ArrowLeft to move slider towards 0 (iteration 17/20) on #custom-handle
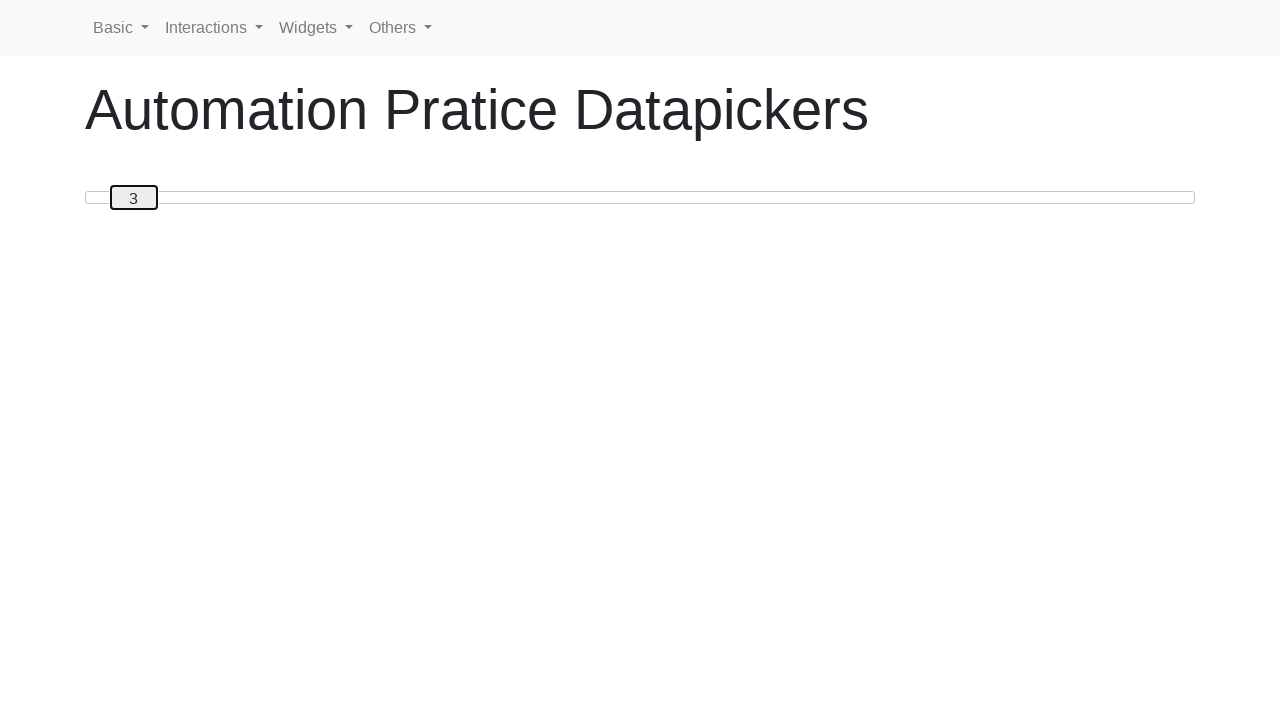

Pressed ArrowLeft to move slider towards 0 (iteration 18/20) on #custom-handle
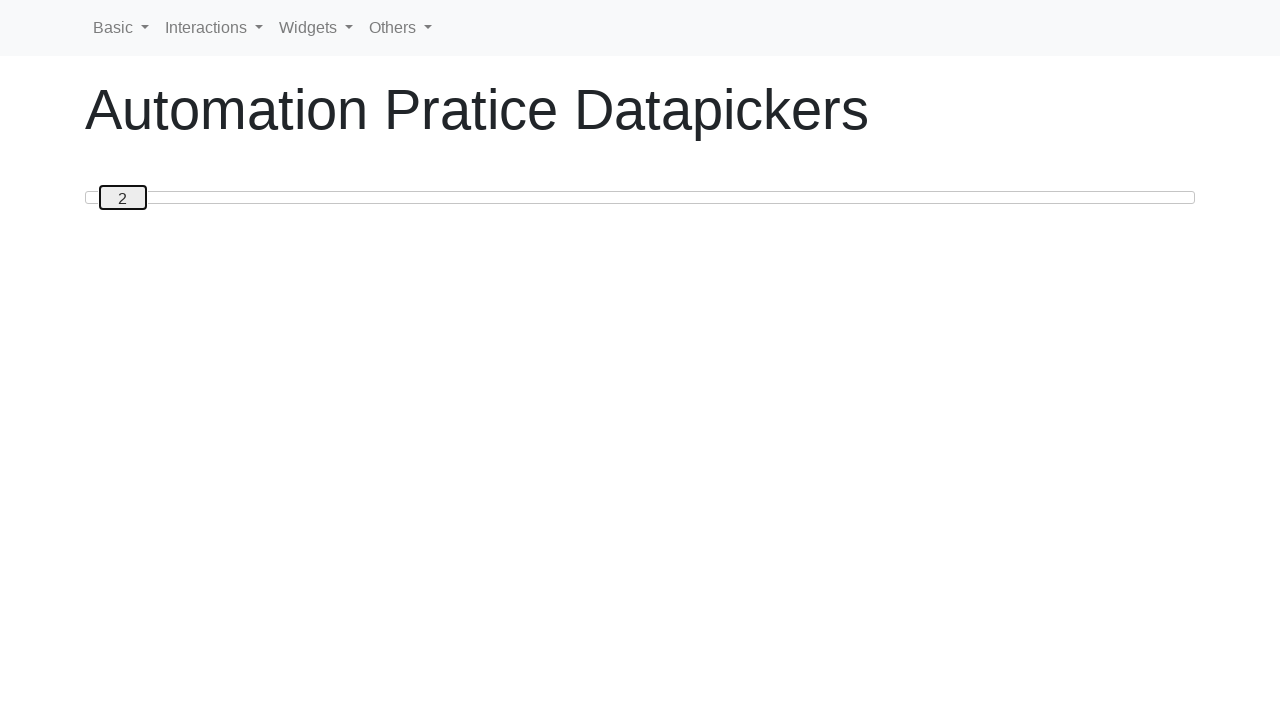

Pressed ArrowLeft to move slider towards 0 (iteration 19/20) on #custom-handle
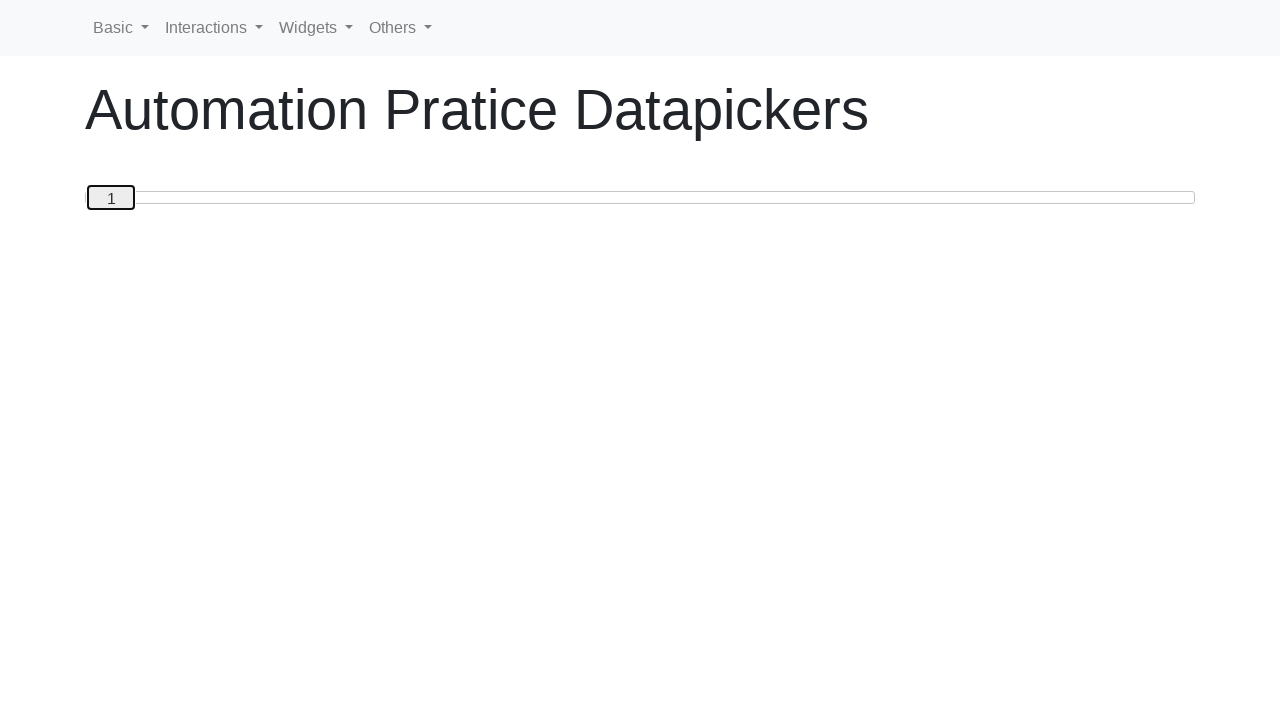

Pressed ArrowLeft to move slider towards 0 (iteration 20/20) on #custom-handle
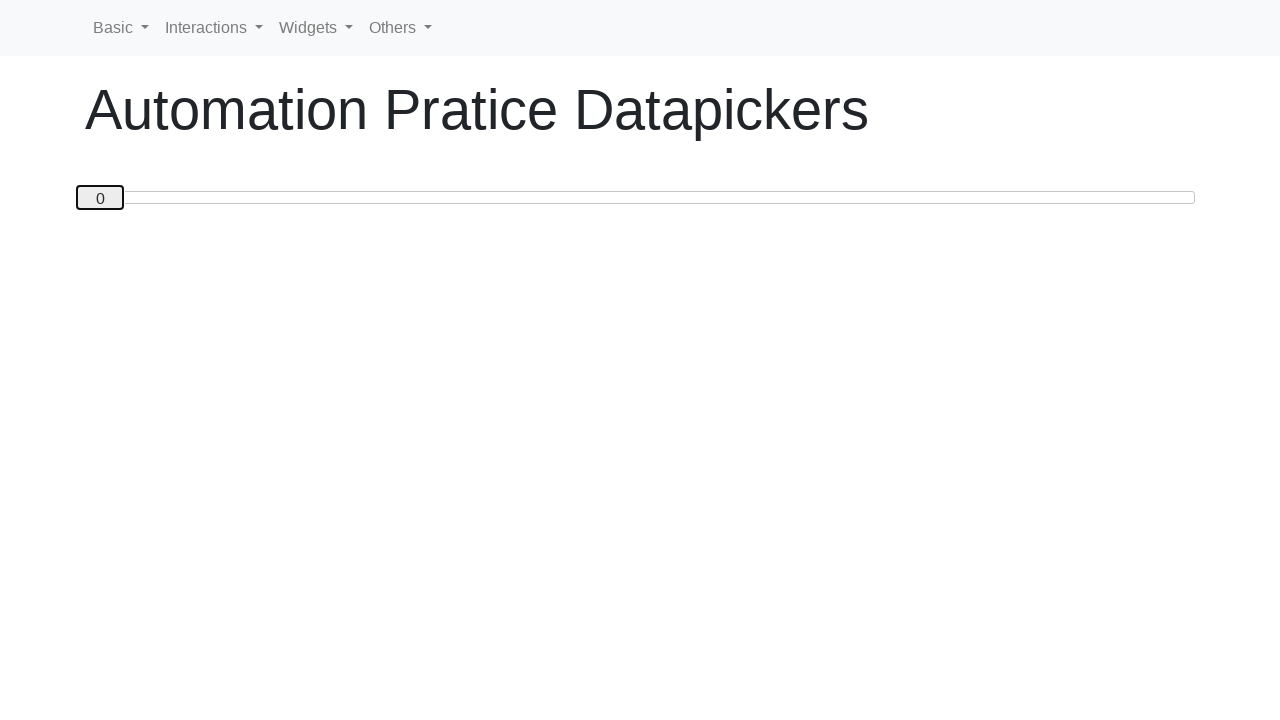

Verified slider is at position 0
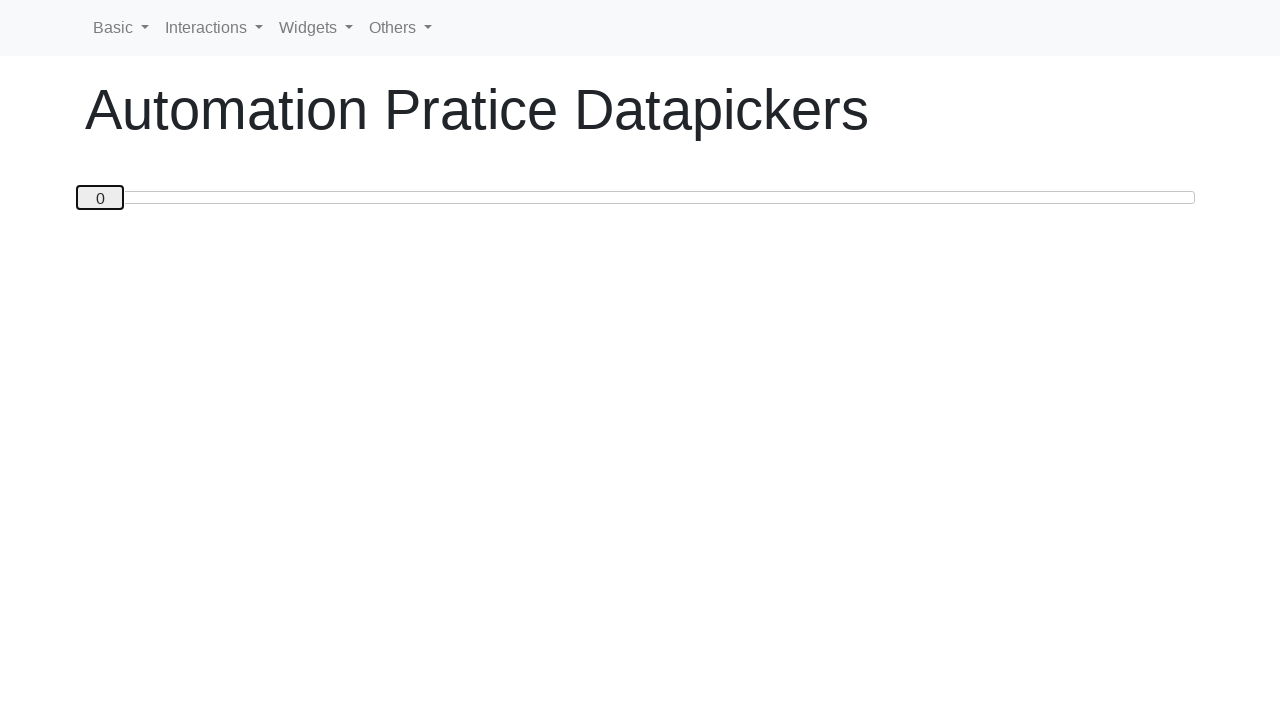

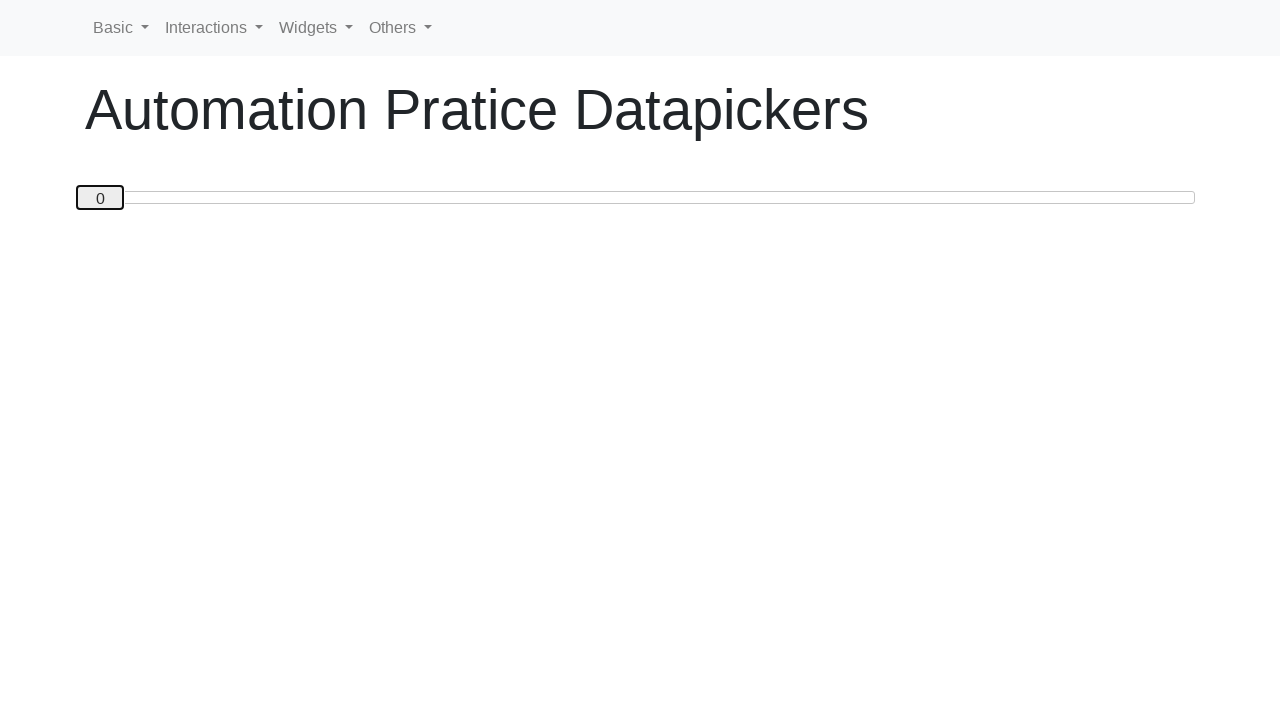